Tests the add/remove elements functionality by clicking the Add Element button 100 times, verifying 100 delete buttons appear, then clicking delete 90 times and verifying 10 delete buttons remain

Starting URL: https://the-internet.herokuapp.com/add_remove_elements/

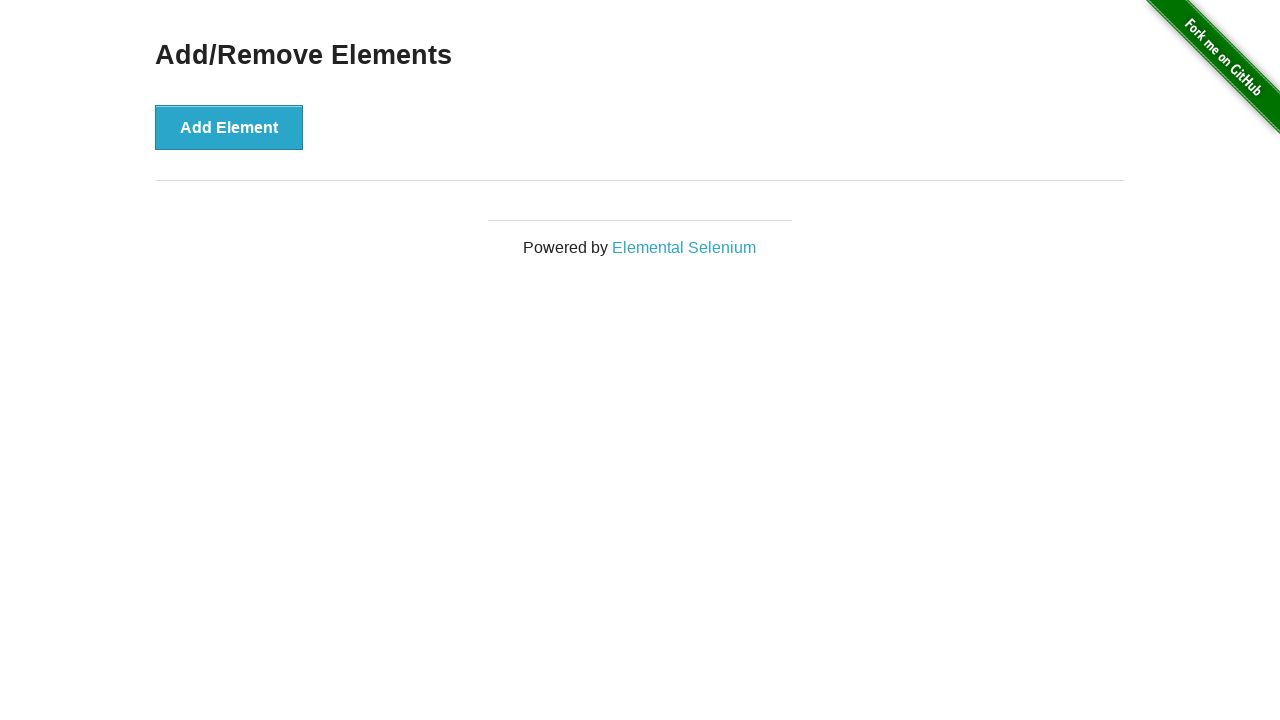

Navigated to add/remove elements page
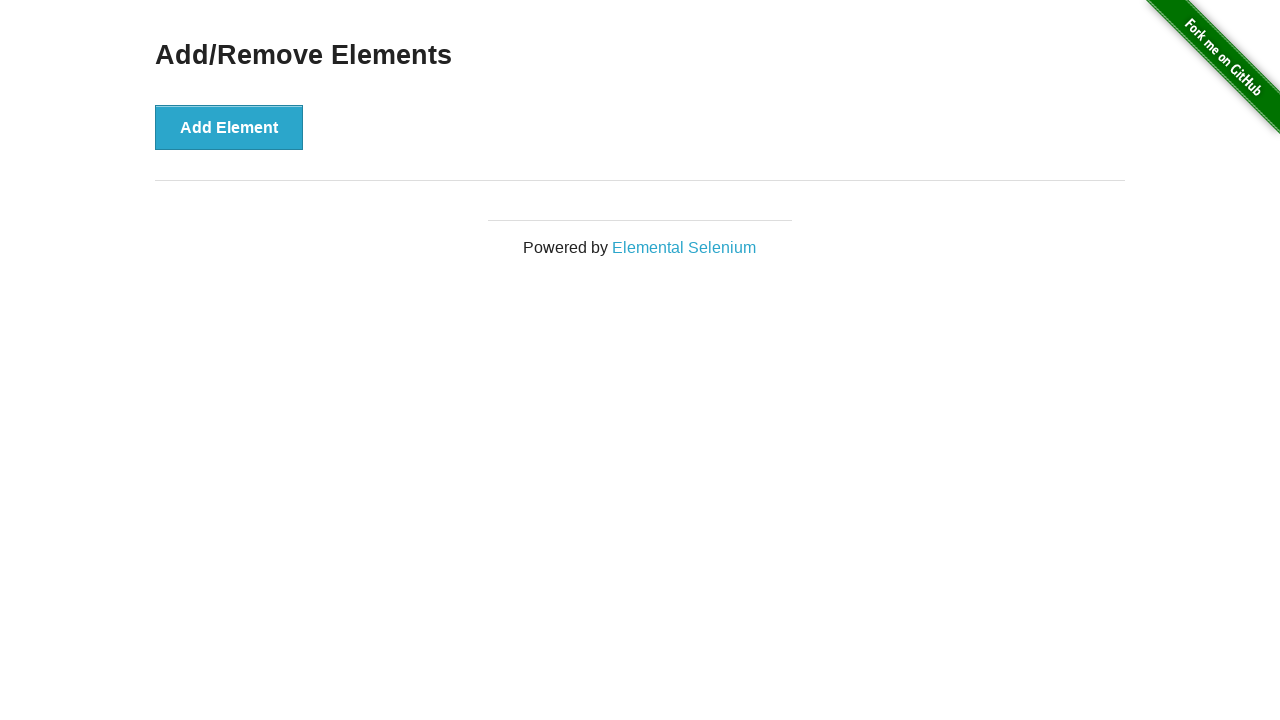

Clicked Add Element button (iteration 1/100) at (229, 127) on xpath=//*[@onclick='addElement()']
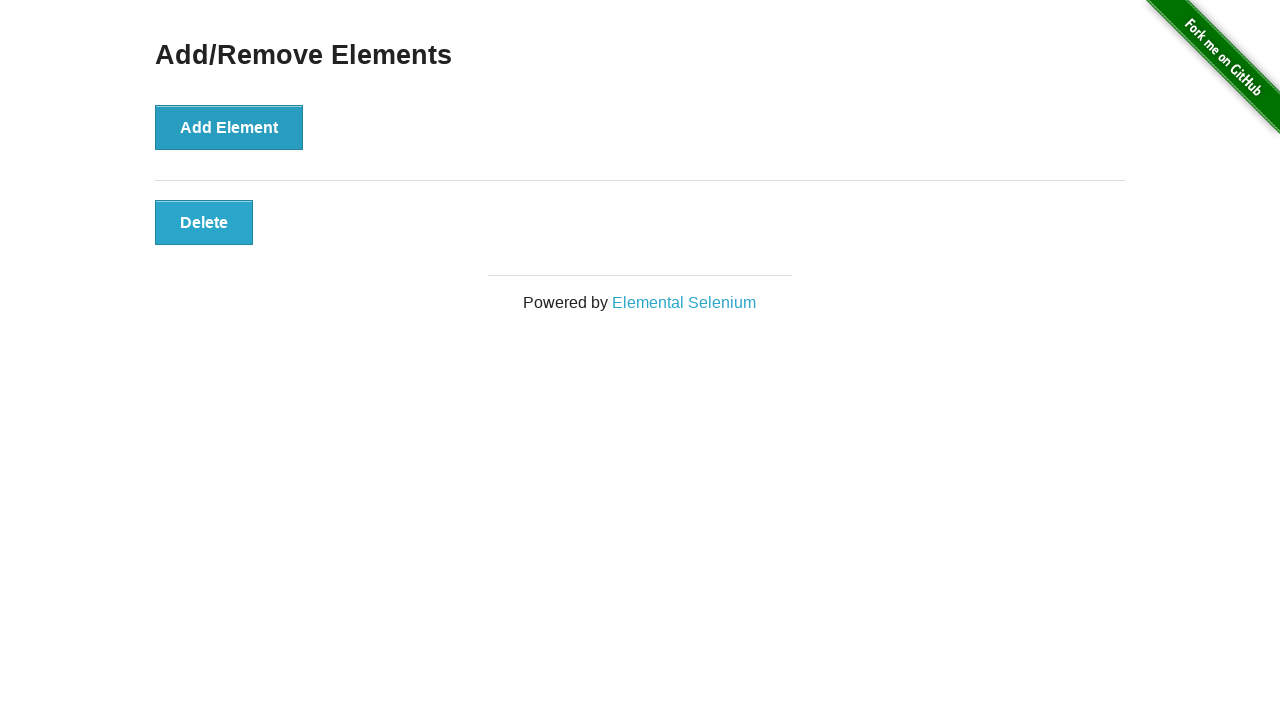

Clicked Add Element button (iteration 2/100) at (229, 127) on xpath=//*[@onclick='addElement()']
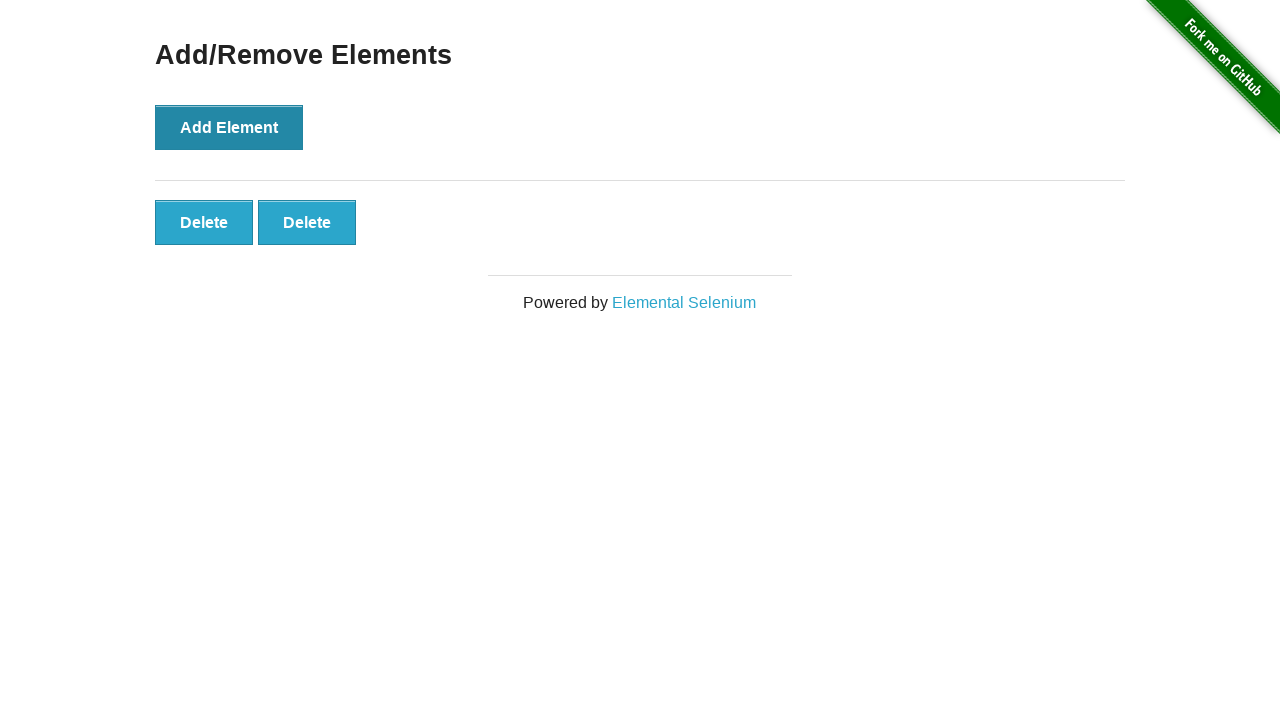

Clicked Add Element button (iteration 3/100) at (229, 127) on xpath=//*[@onclick='addElement()']
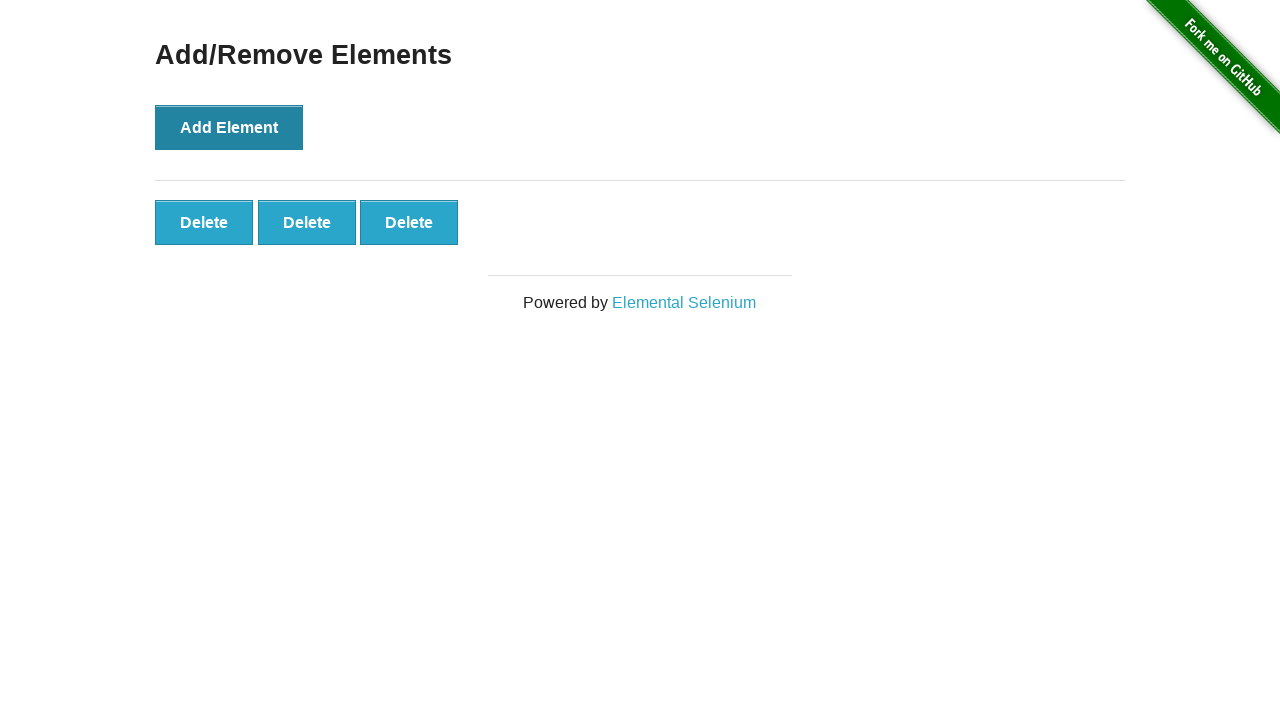

Clicked Add Element button (iteration 4/100) at (229, 127) on xpath=//*[@onclick='addElement()']
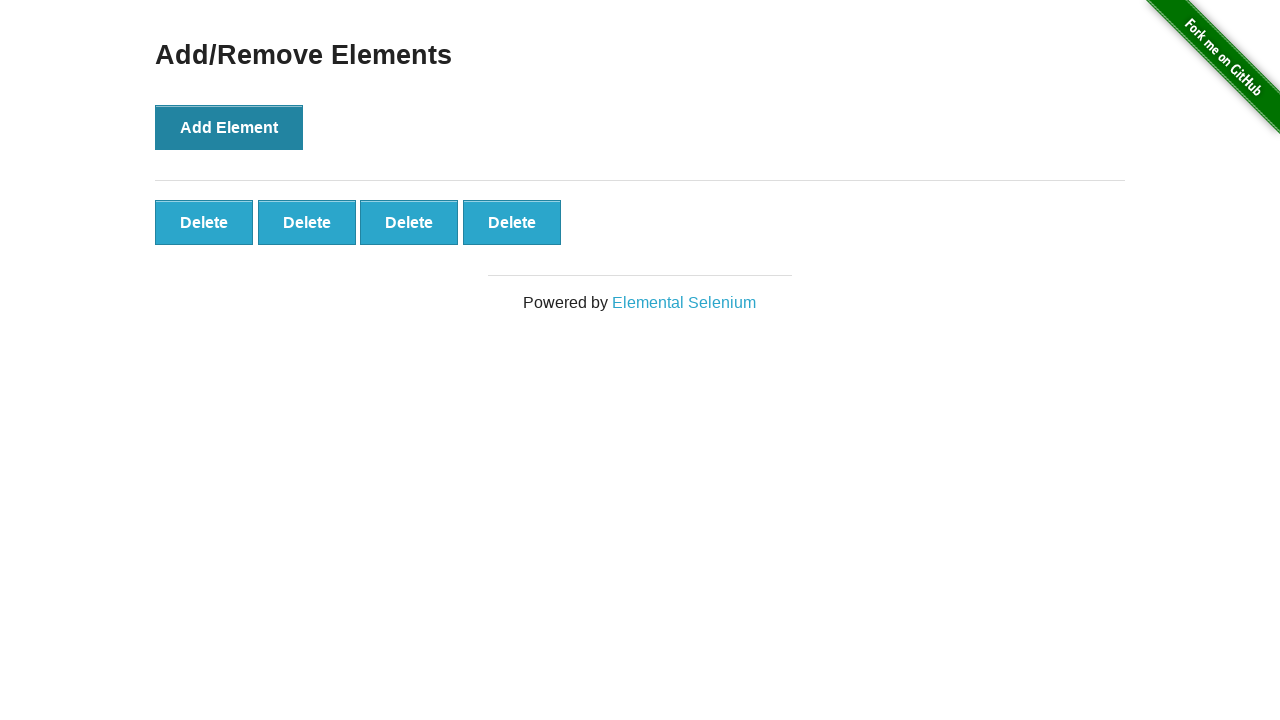

Clicked Add Element button (iteration 5/100) at (229, 127) on xpath=//*[@onclick='addElement()']
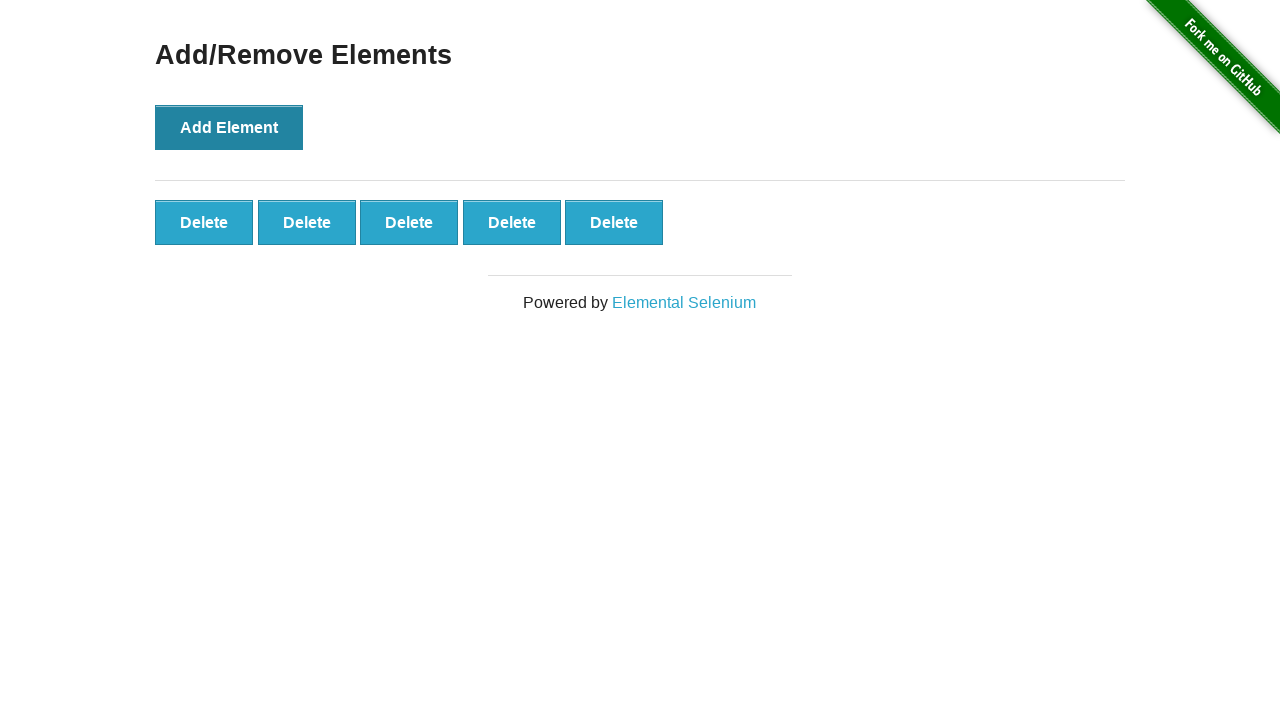

Clicked Add Element button (iteration 6/100) at (229, 127) on xpath=//*[@onclick='addElement()']
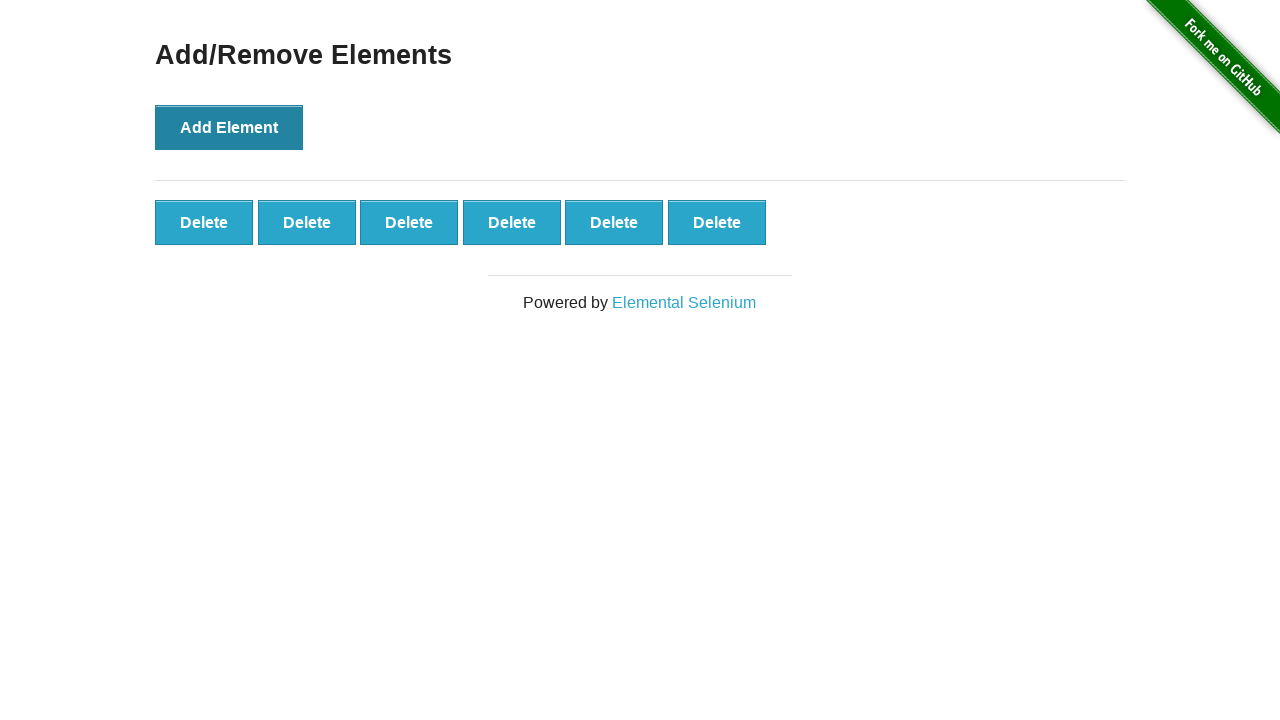

Clicked Add Element button (iteration 7/100) at (229, 127) on xpath=//*[@onclick='addElement()']
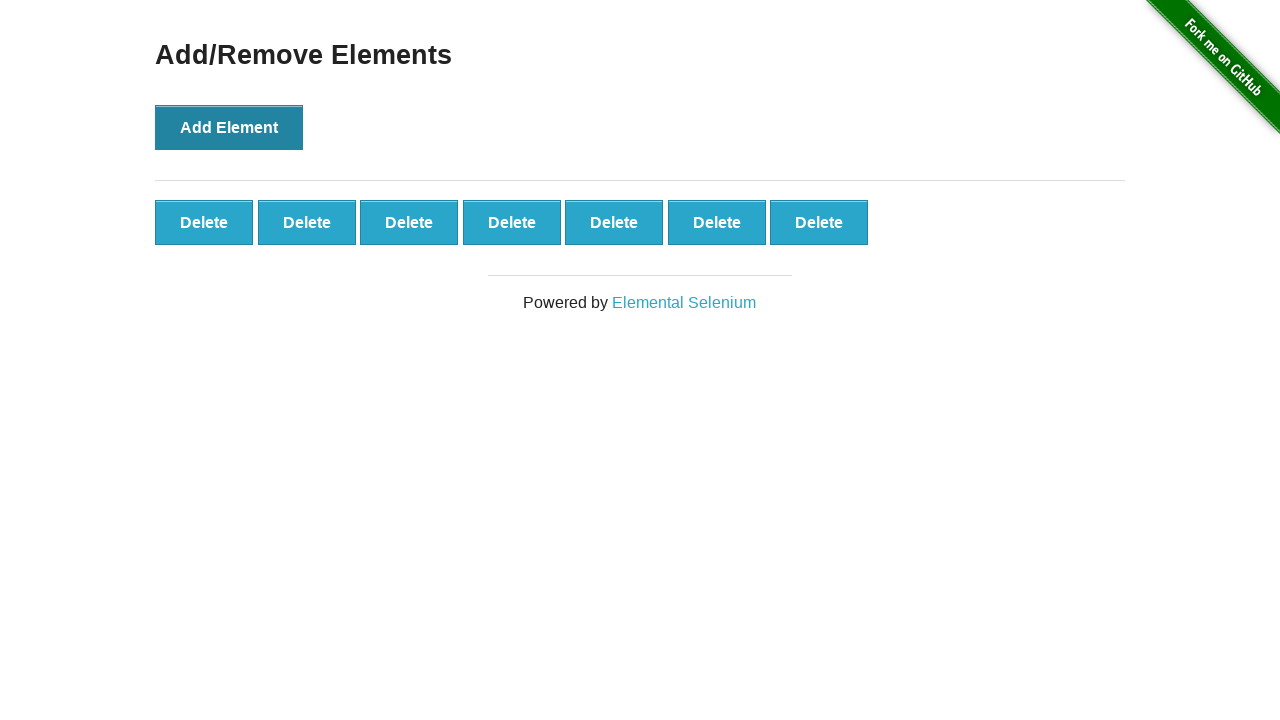

Clicked Add Element button (iteration 8/100) at (229, 127) on xpath=//*[@onclick='addElement()']
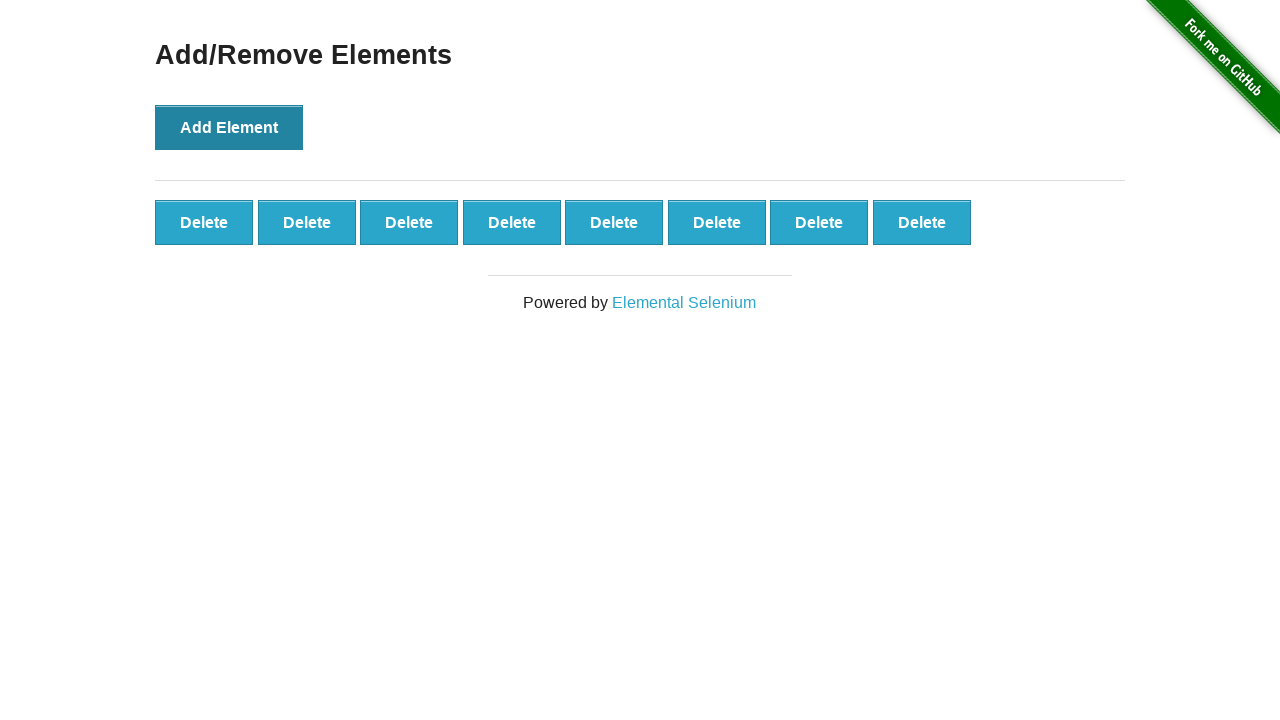

Clicked Add Element button (iteration 9/100) at (229, 127) on xpath=//*[@onclick='addElement()']
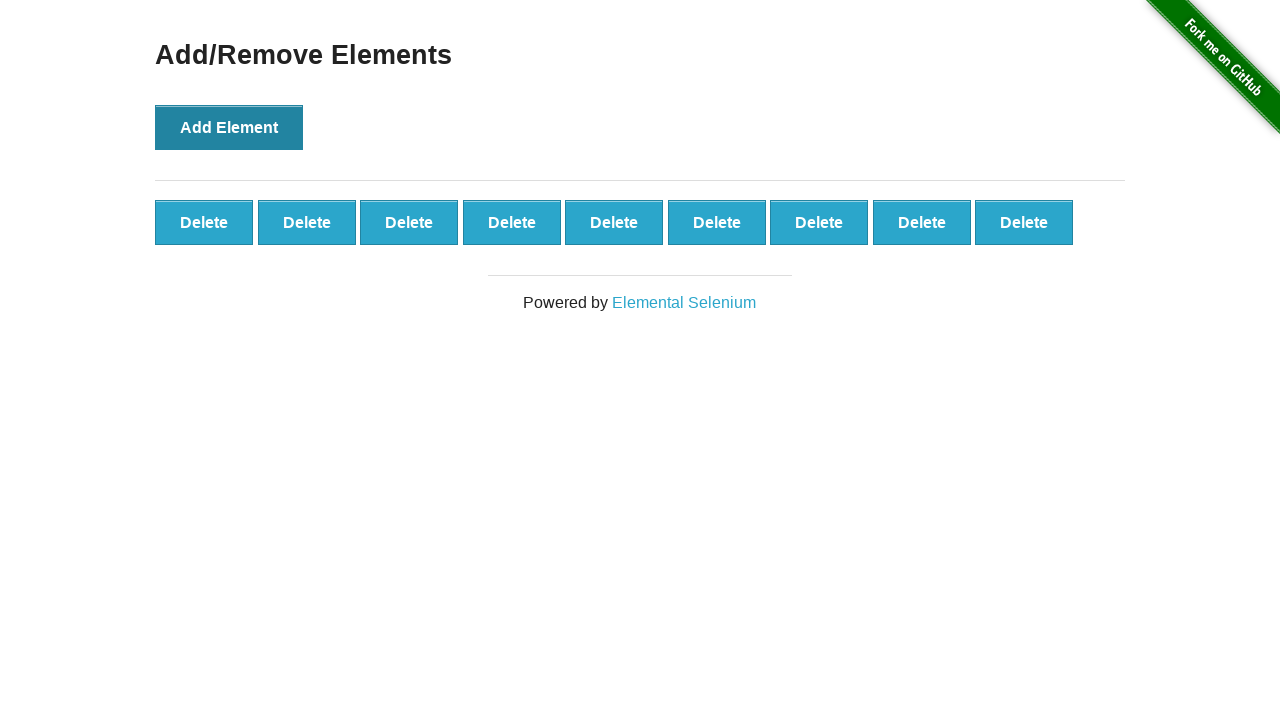

Clicked Add Element button (iteration 10/100) at (229, 127) on xpath=//*[@onclick='addElement()']
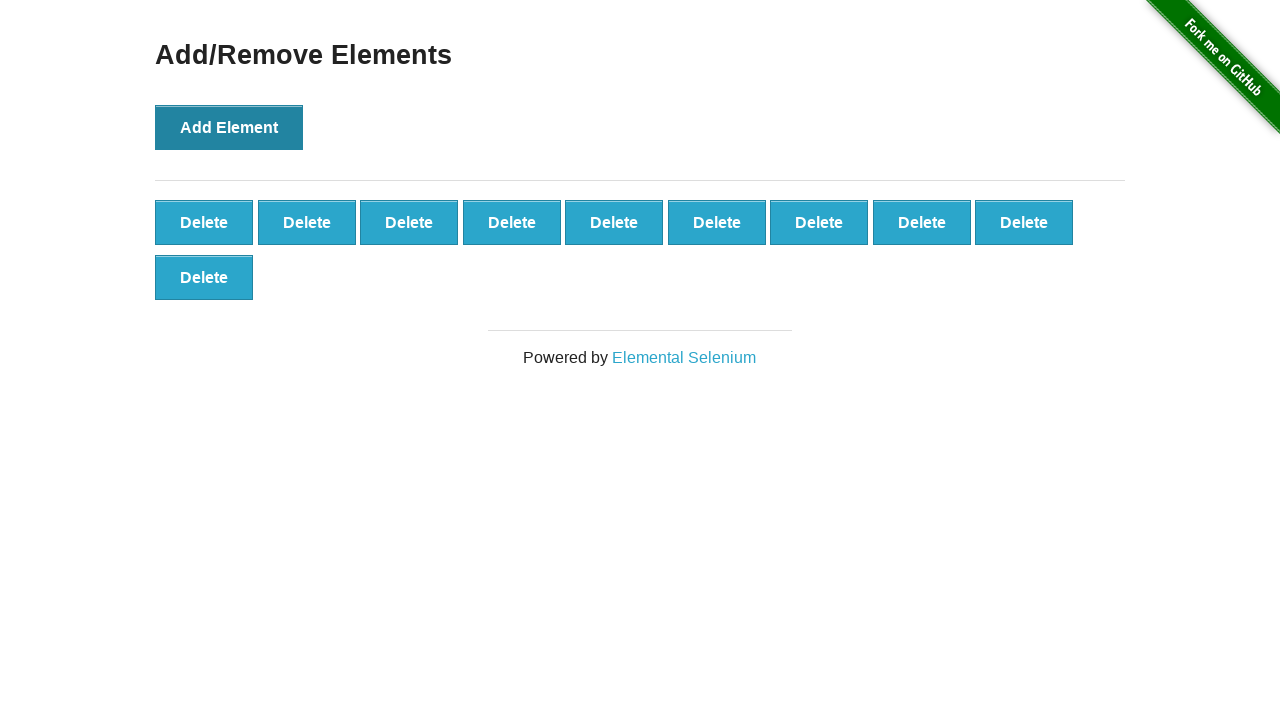

Clicked Add Element button (iteration 11/100) at (229, 127) on xpath=//*[@onclick='addElement()']
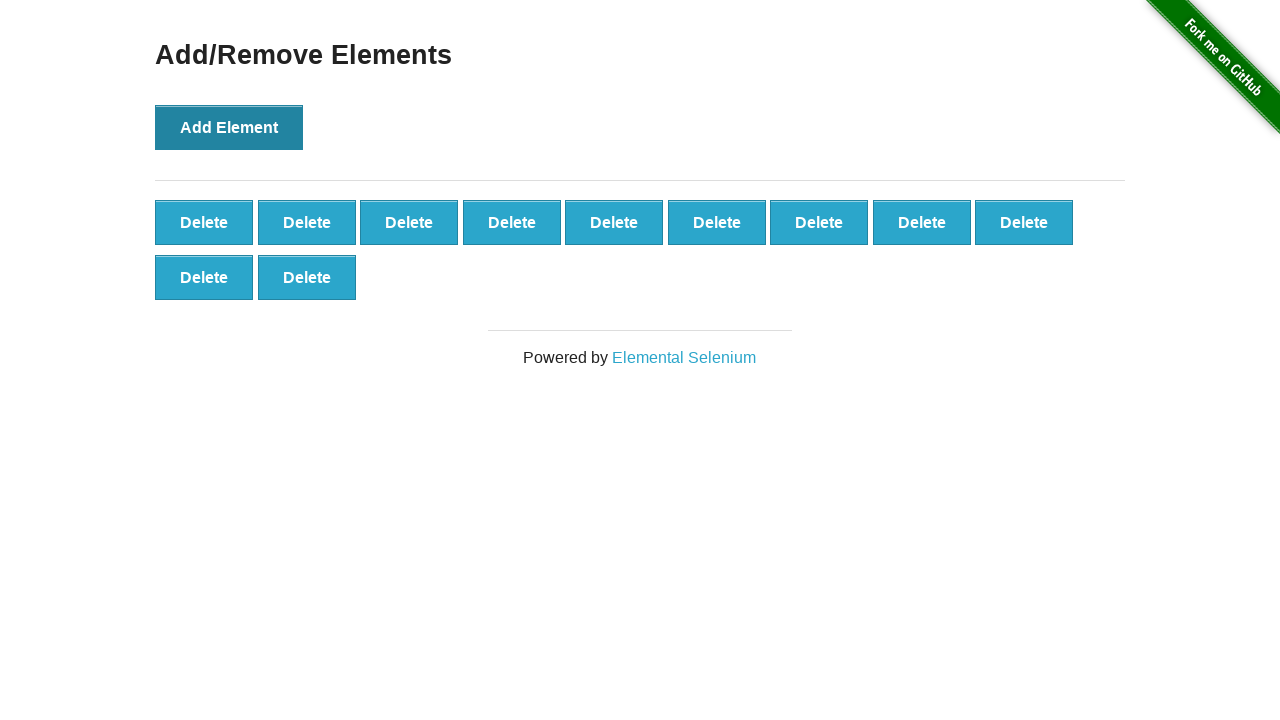

Clicked Add Element button (iteration 12/100) at (229, 127) on xpath=//*[@onclick='addElement()']
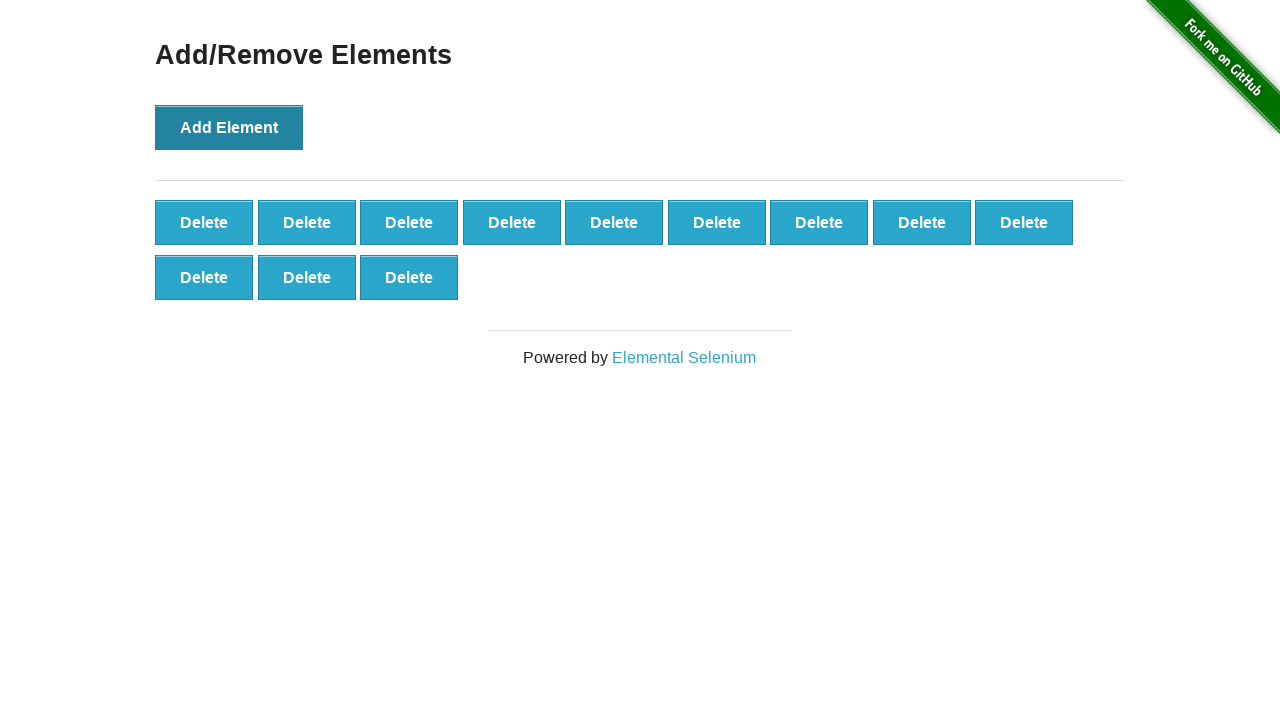

Clicked Add Element button (iteration 13/100) at (229, 127) on xpath=//*[@onclick='addElement()']
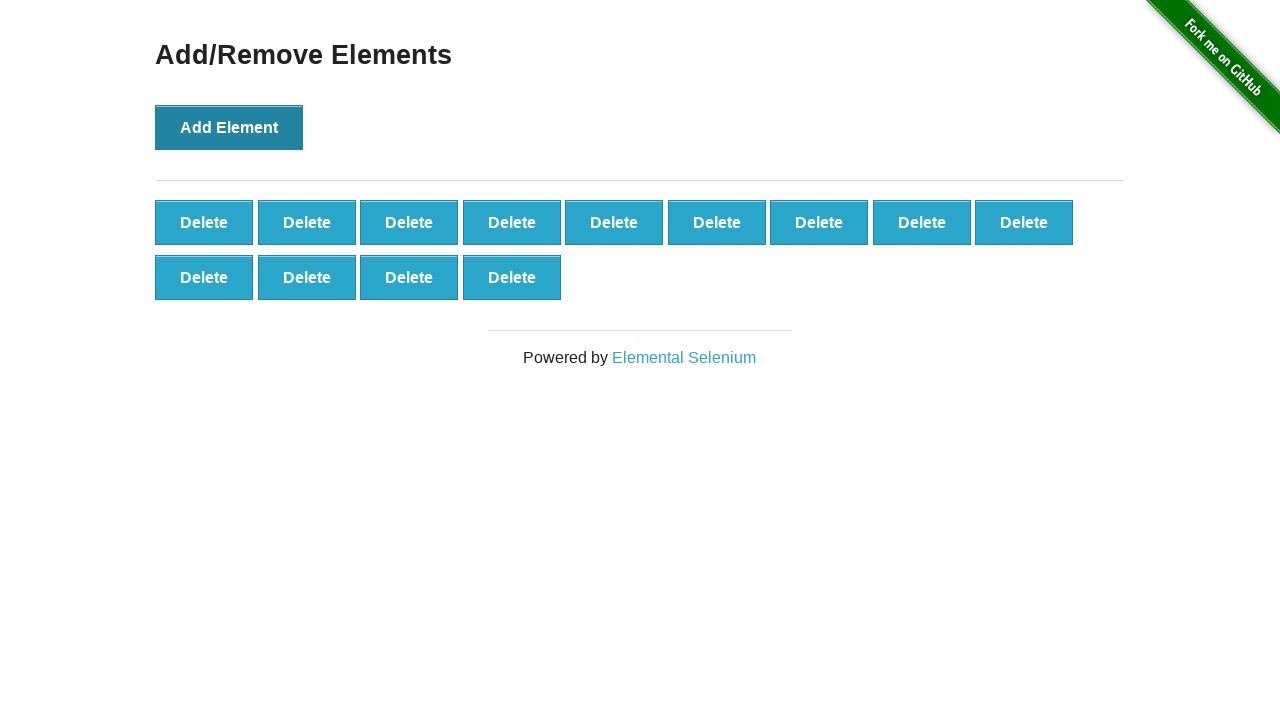

Clicked Add Element button (iteration 14/100) at (229, 127) on xpath=//*[@onclick='addElement()']
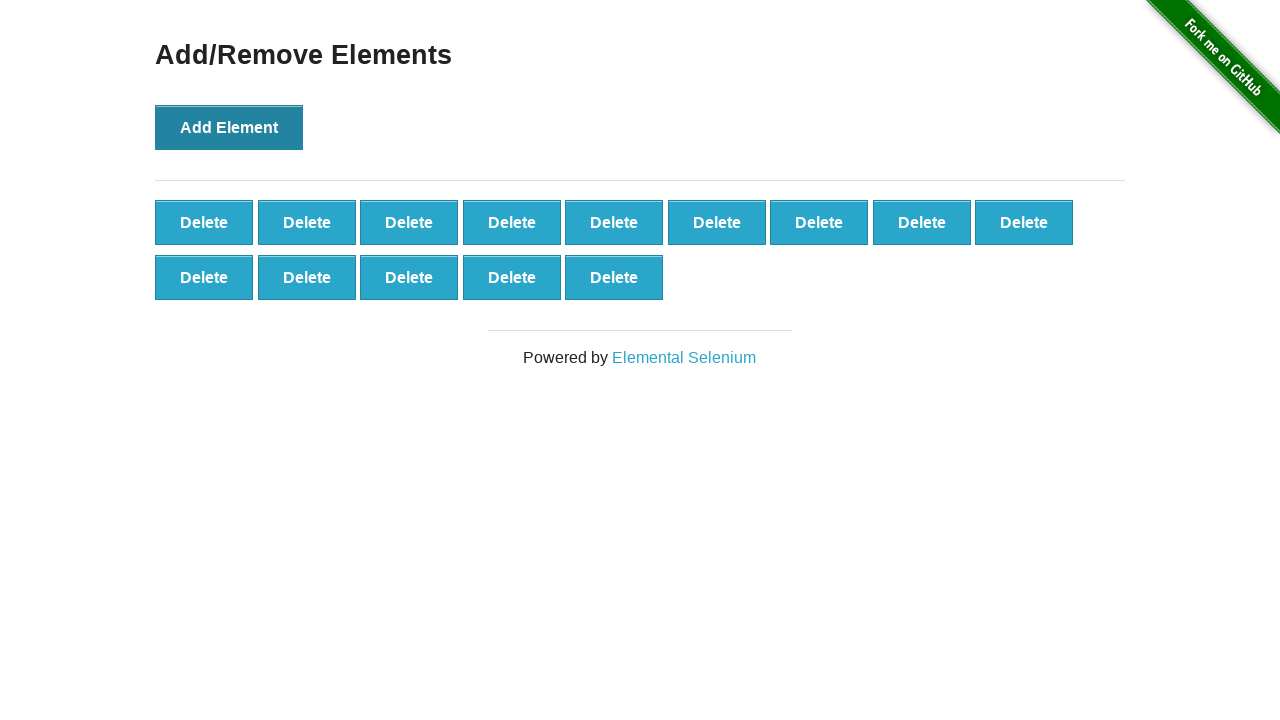

Clicked Add Element button (iteration 15/100) at (229, 127) on xpath=//*[@onclick='addElement()']
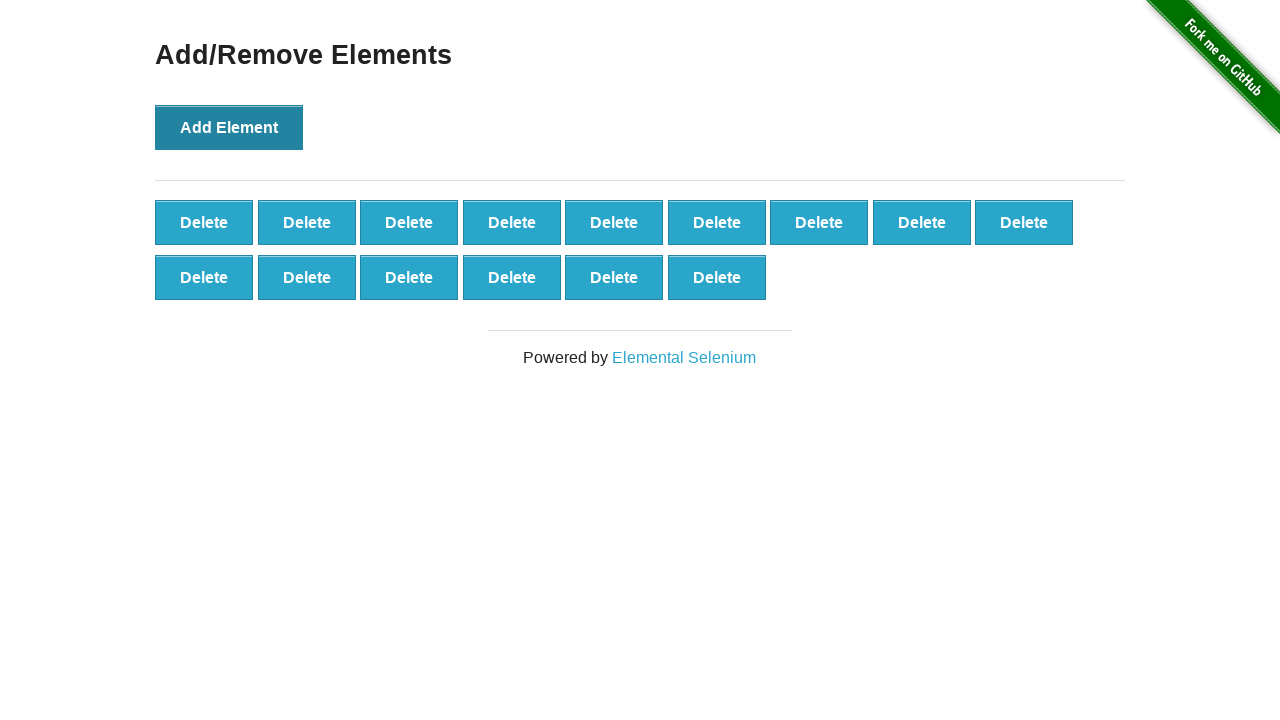

Clicked Add Element button (iteration 16/100) at (229, 127) on xpath=//*[@onclick='addElement()']
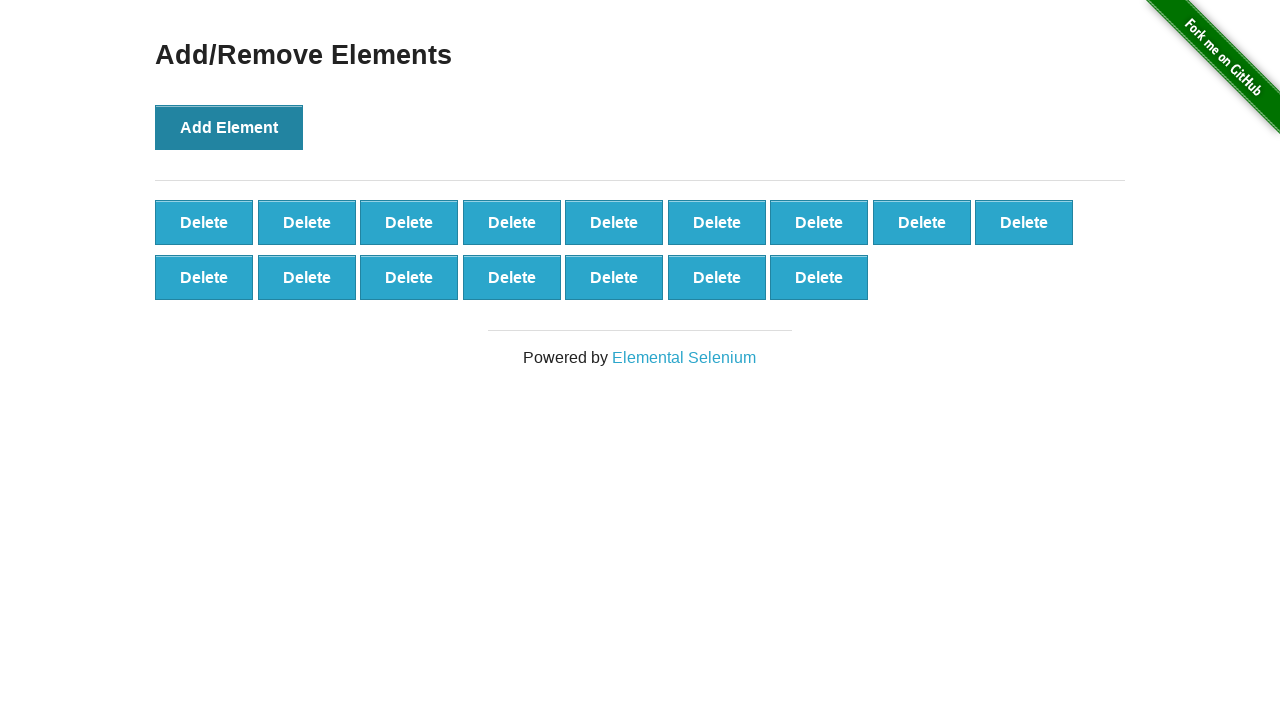

Clicked Add Element button (iteration 17/100) at (229, 127) on xpath=//*[@onclick='addElement()']
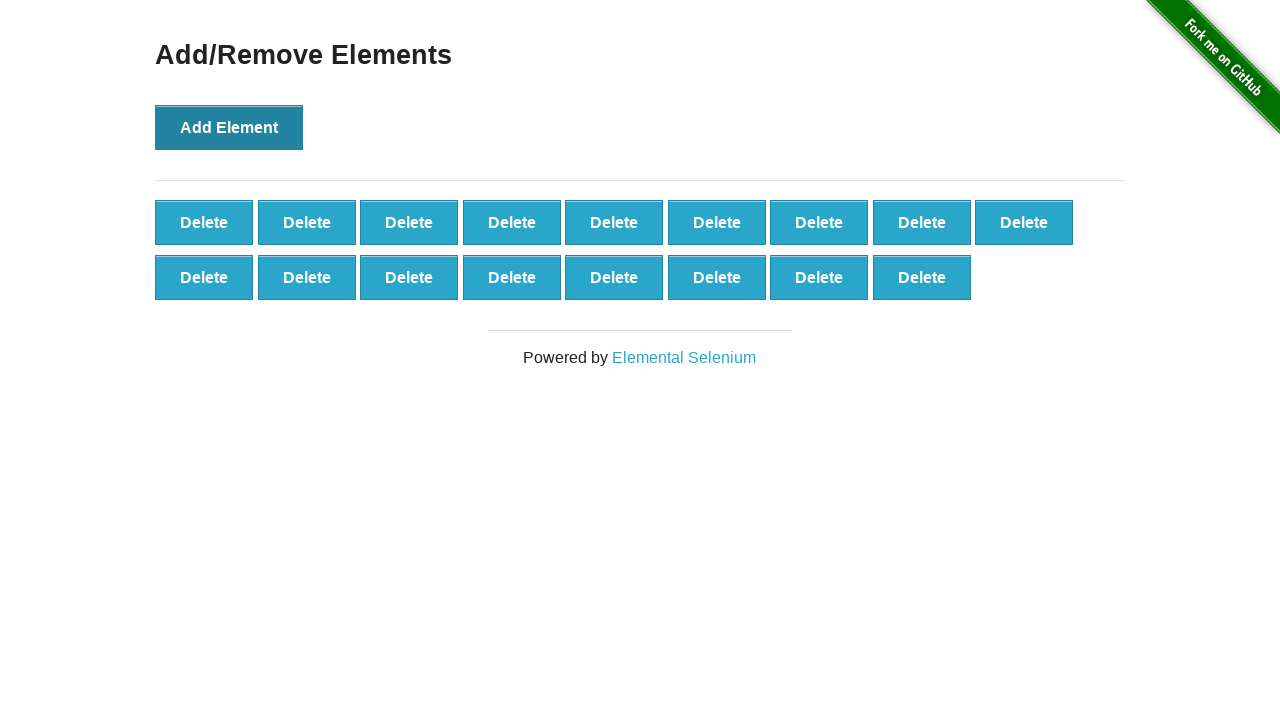

Clicked Add Element button (iteration 18/100) at (229, 127) on xpath=//*[@onclick='addElement()']
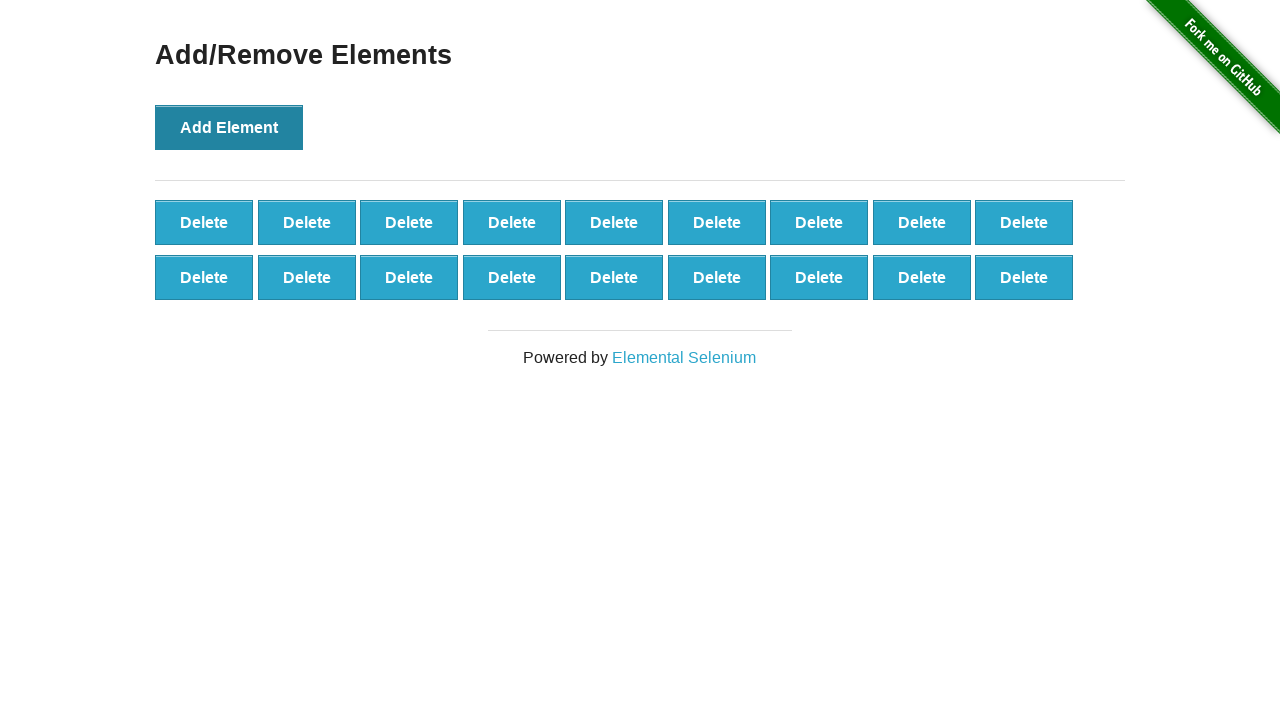

Clicked Add Element button (iteration 19/100) at (229, 127) on xpath=//*[@onclick='addElement()']
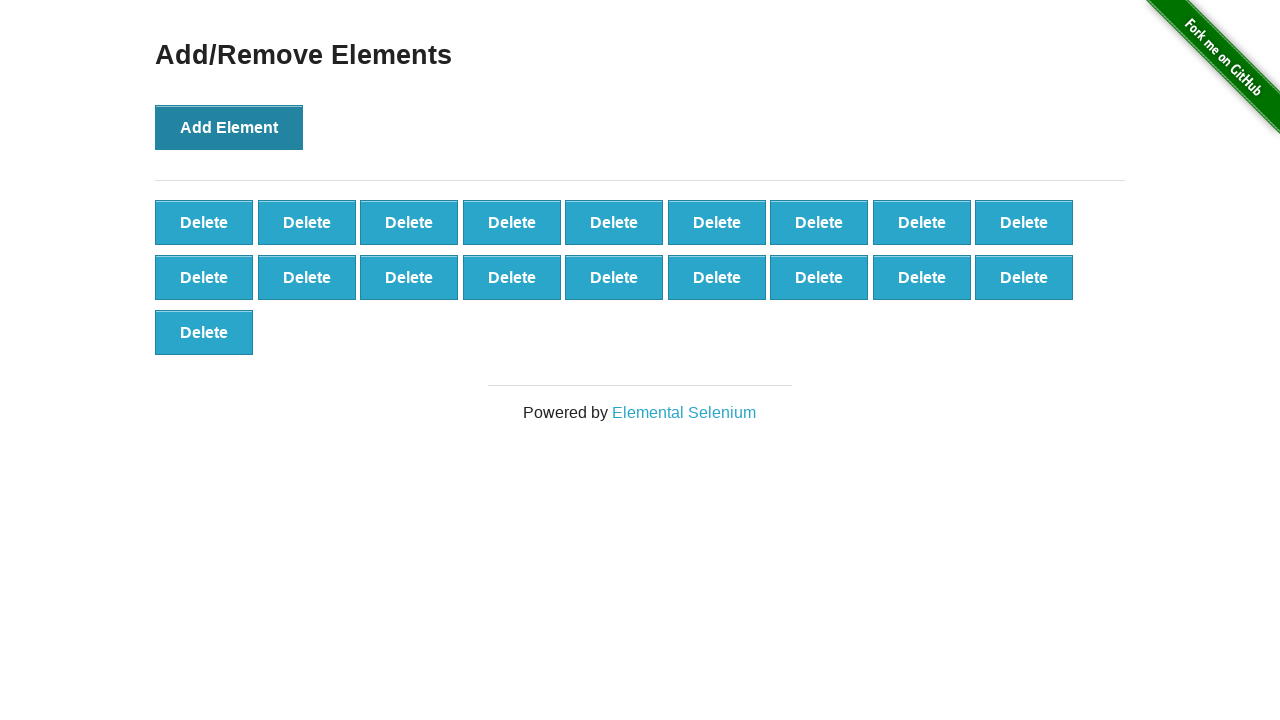

Clicked Add Element button (iteration 20/100) at (229, 127) on xpath=//*[@onclick='addElement()']
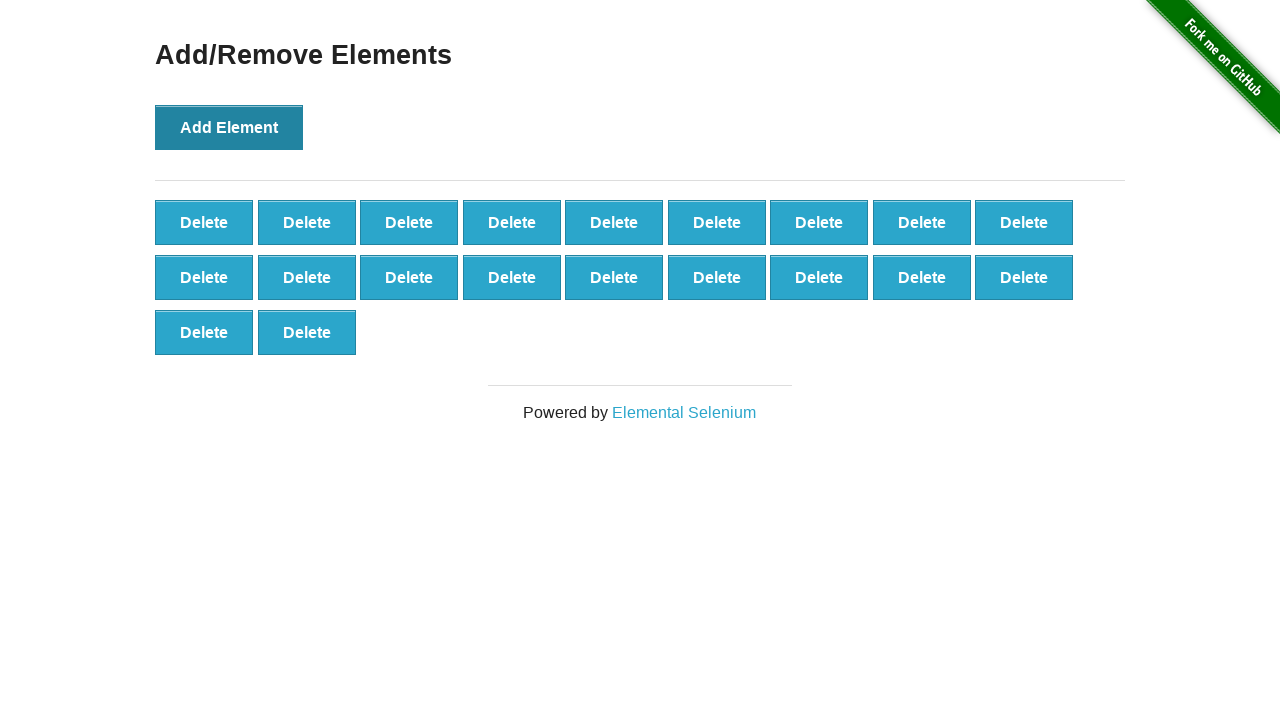

Clicked Add Element button (iteration 21/100) at (229, 127) on xpath=//*[@onclick='addElement()']
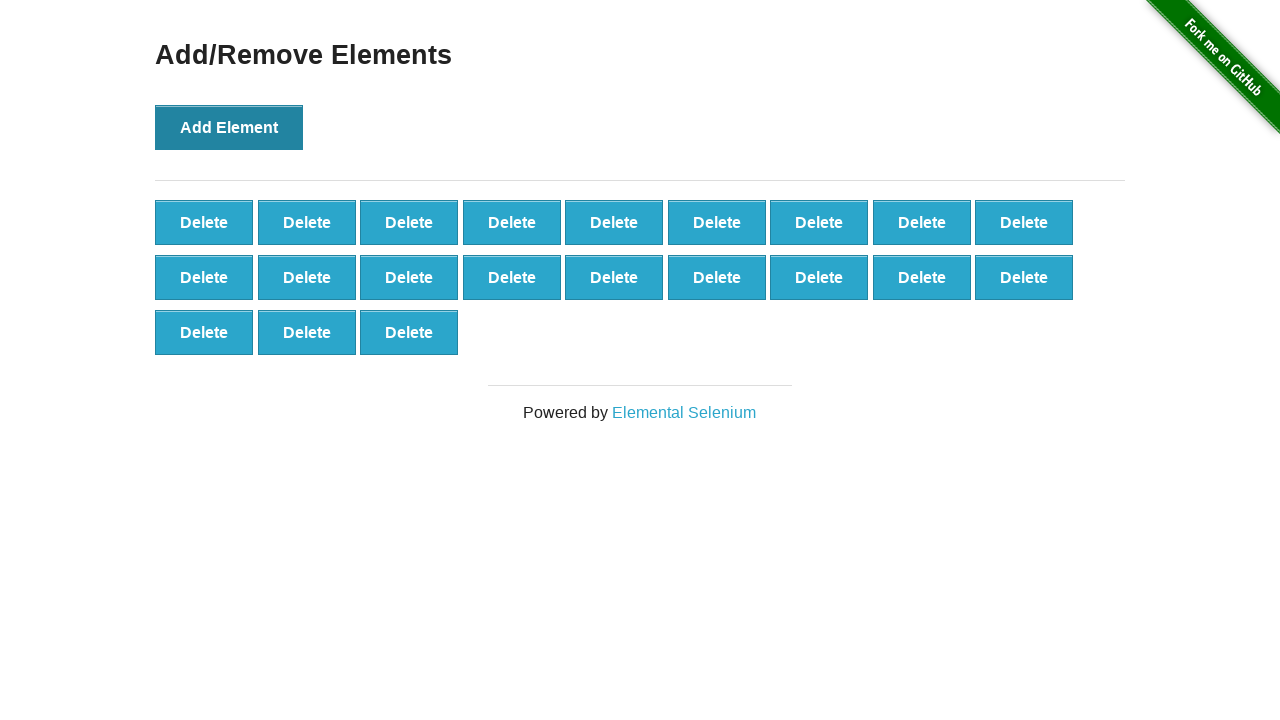

Clicked Add Element button (iteration 22/100) at (229, 127) on xpath=//*[@onclick='addElement()']
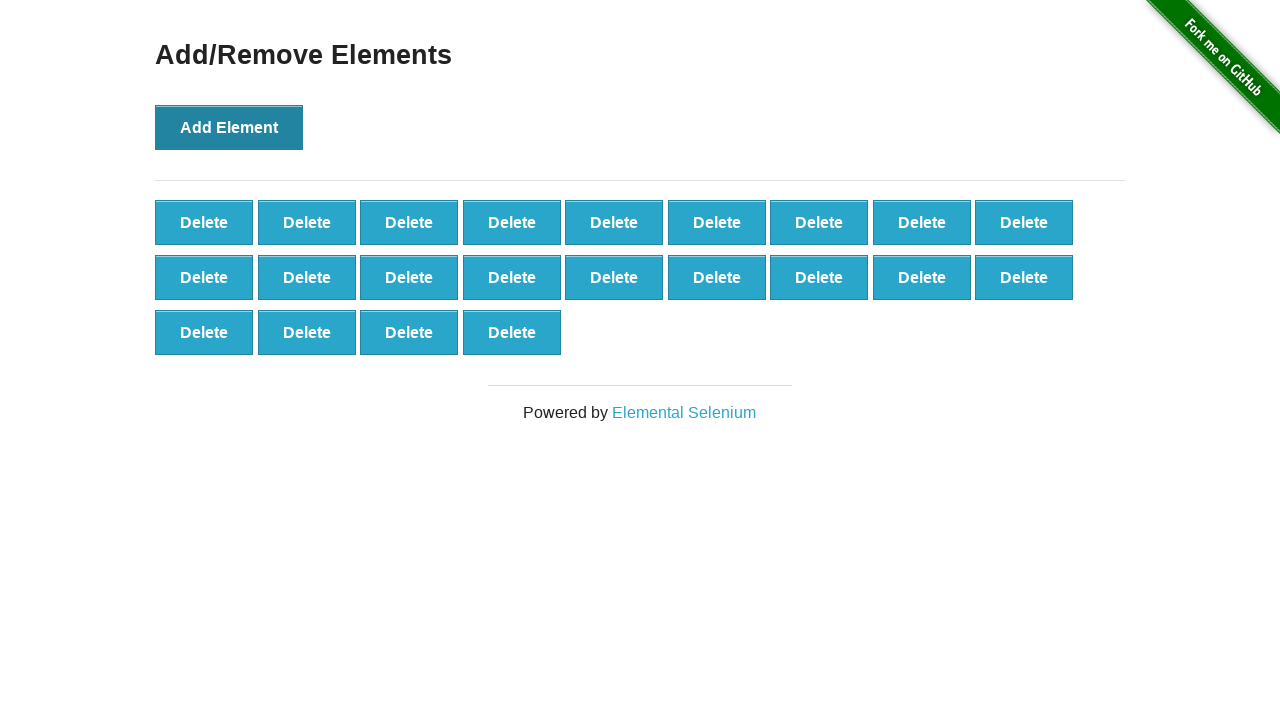

Clicked Add Element button (iteration 23/100) at (229, 127) on xpath=//*[@onclick='addElement()']
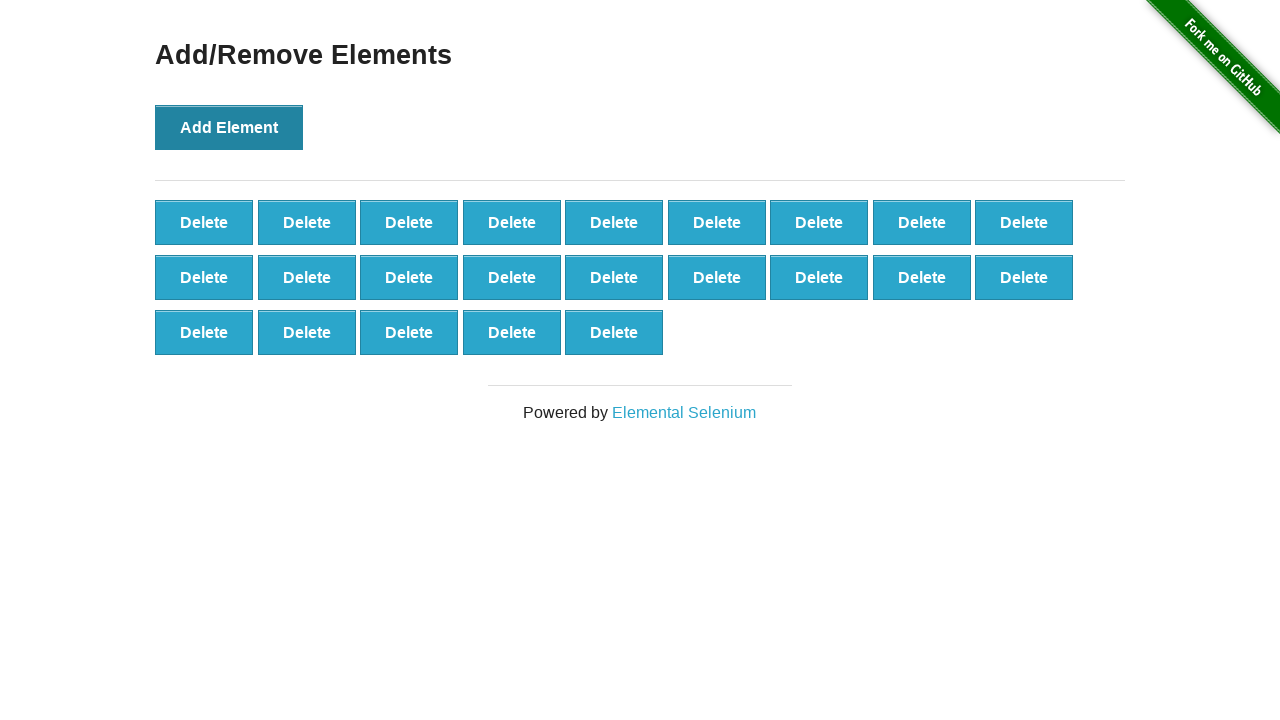

Clicked Add Element button (iteration 24/100) at (229, 127) on xpath=//*[@onclick='addElement()']
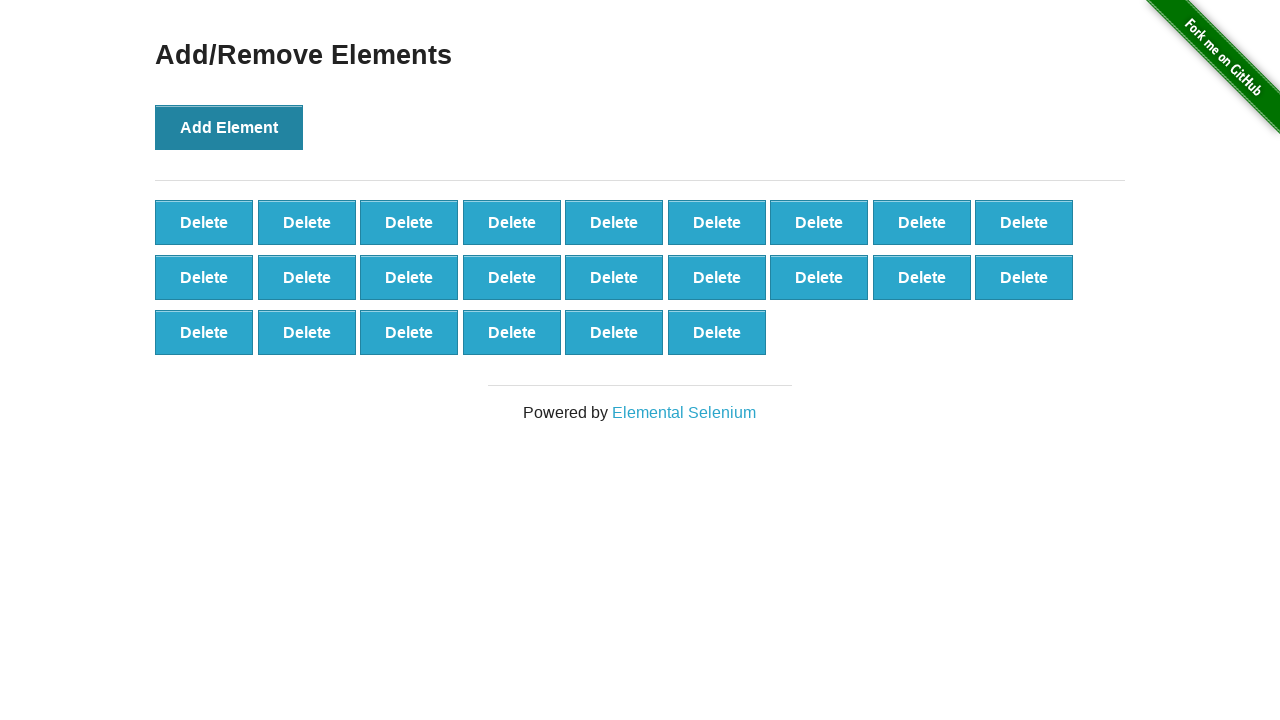

Clicked Add Element button (iteration 25/100) at (229, 127) on xpath=//*[@onclick='addElement()']
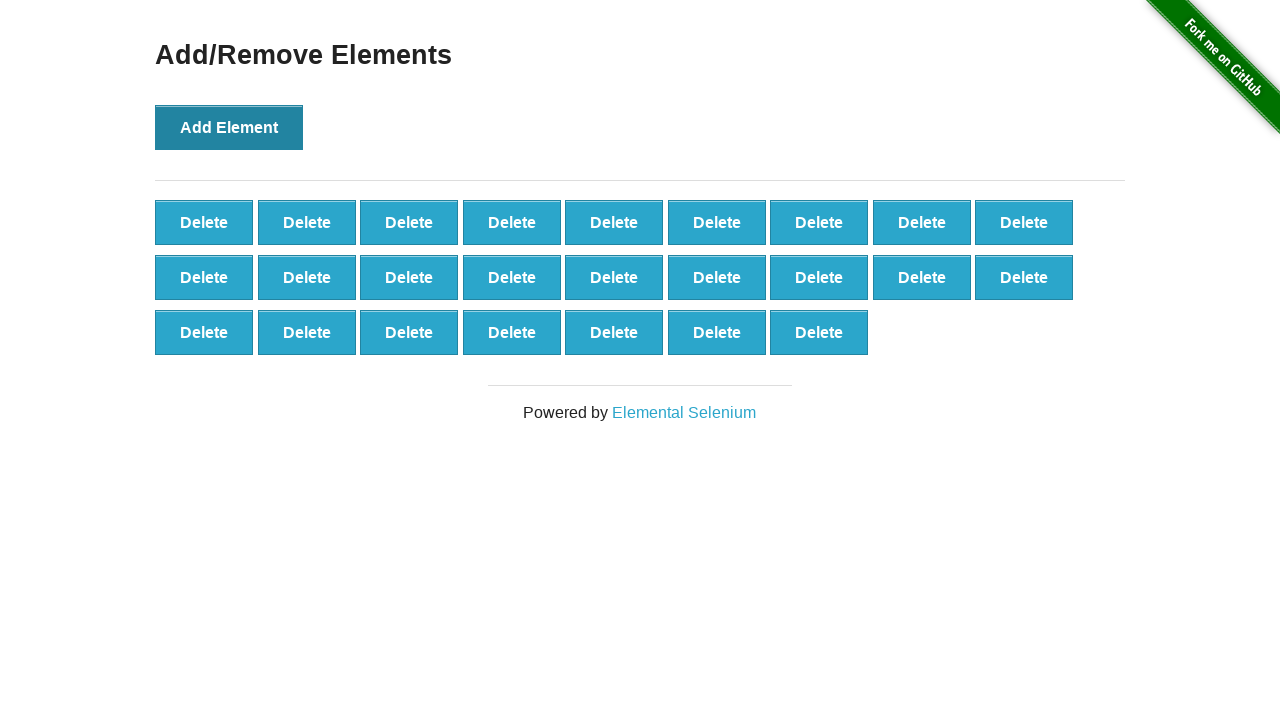

Clicked Add Element button (iteration 26/100) at (229, 127) on xpath=//*[@onclick='addElement()']
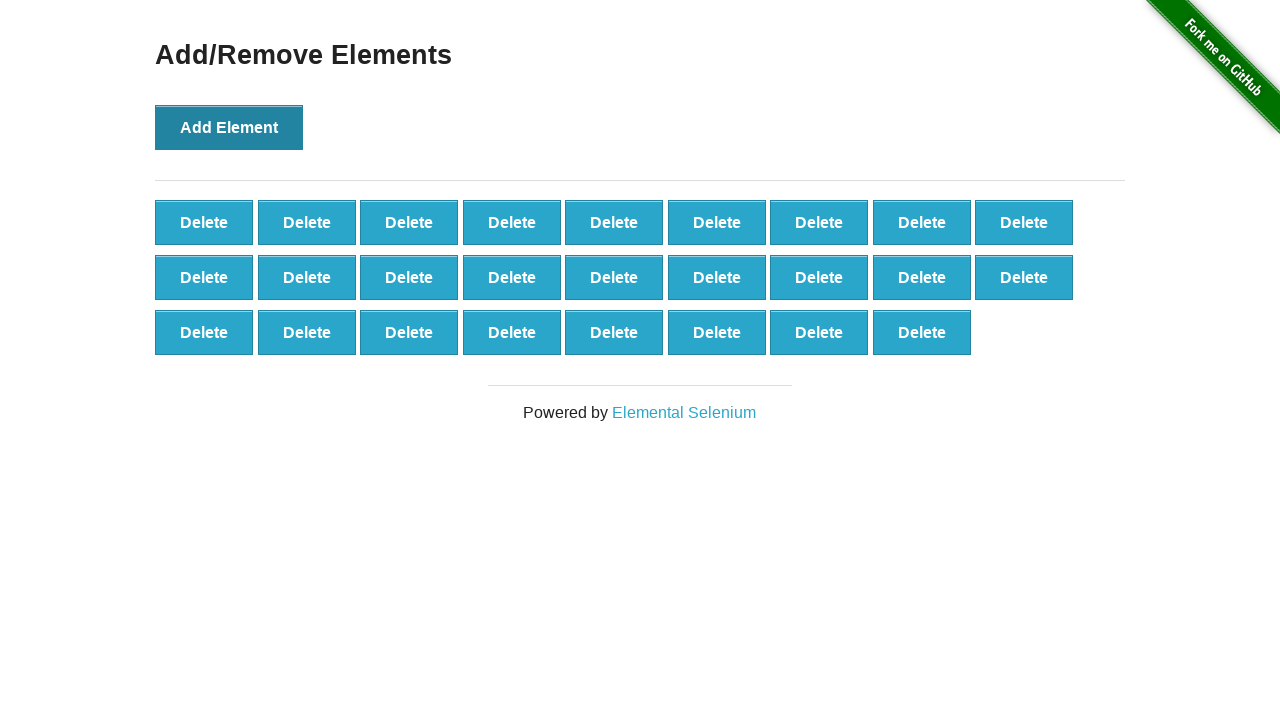

Clicked Add Element button (iteration 27/100) at (229, 127) on xpath=//*[@onclick='addElement()']
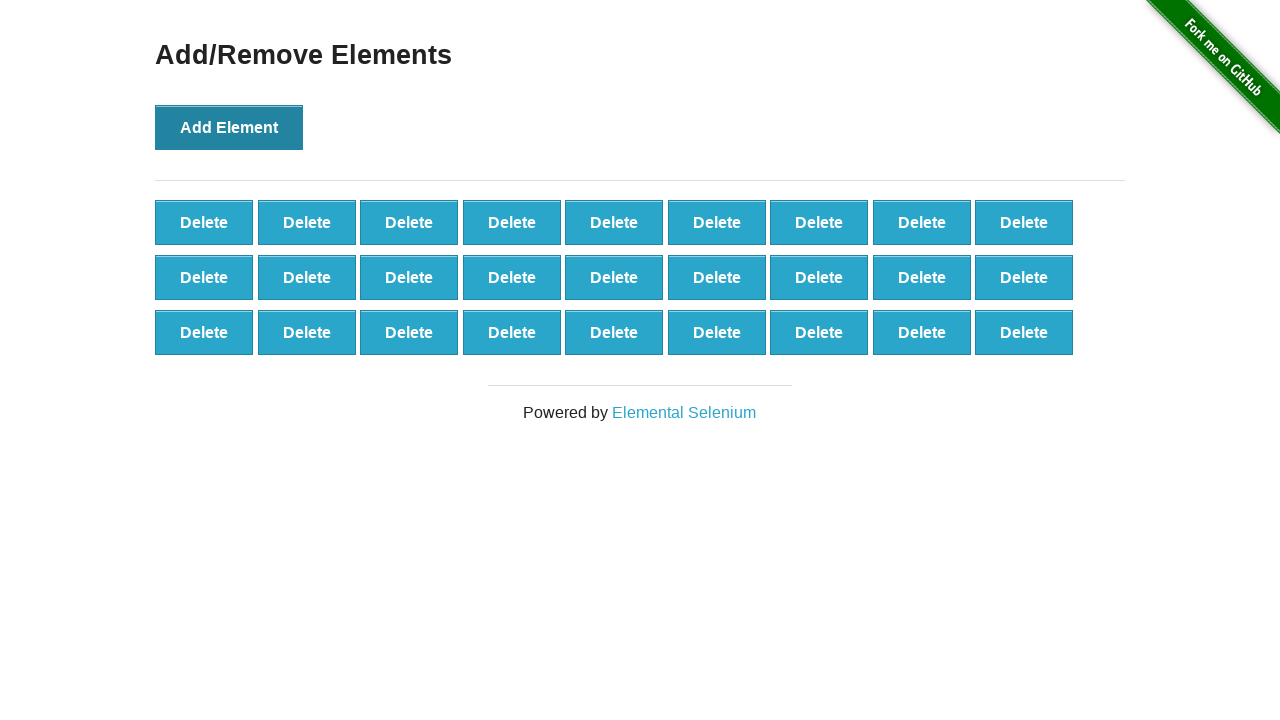

Clicked Add Element button (iteration 28/100) at (229, 127) on xpath=//*[@onclick='addElement()']
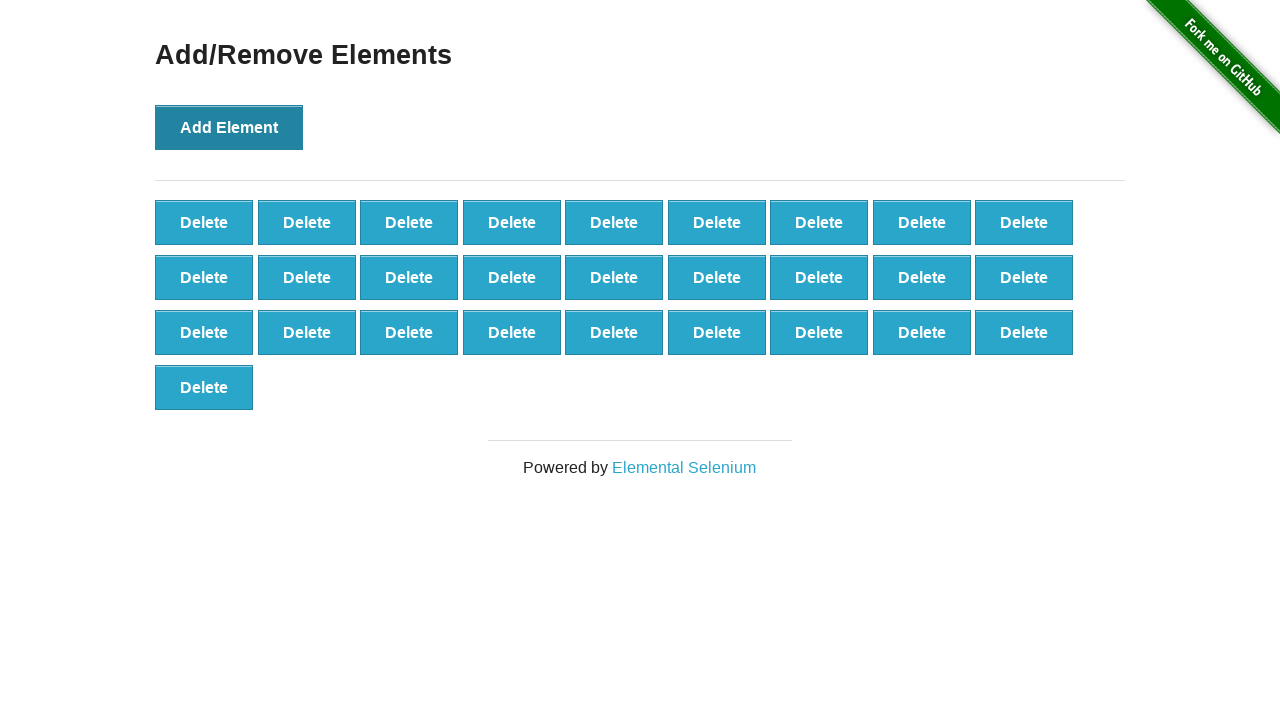

Clicked Add Element button (iteration 29/100) at (229, 127) on xpath=//*[@onclick='addElement()']
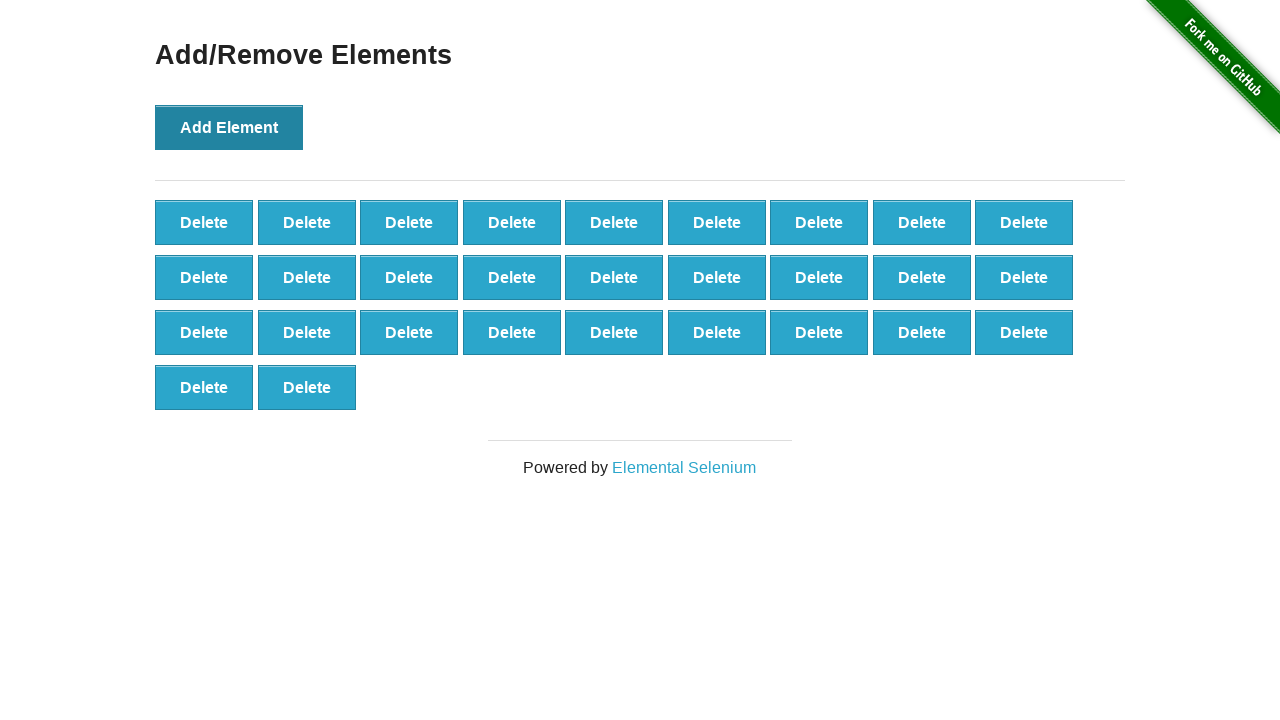

Clicked Add Element button (iteration 30/100) at (229, 127) on xpath=//*[@onclick='addElement()']
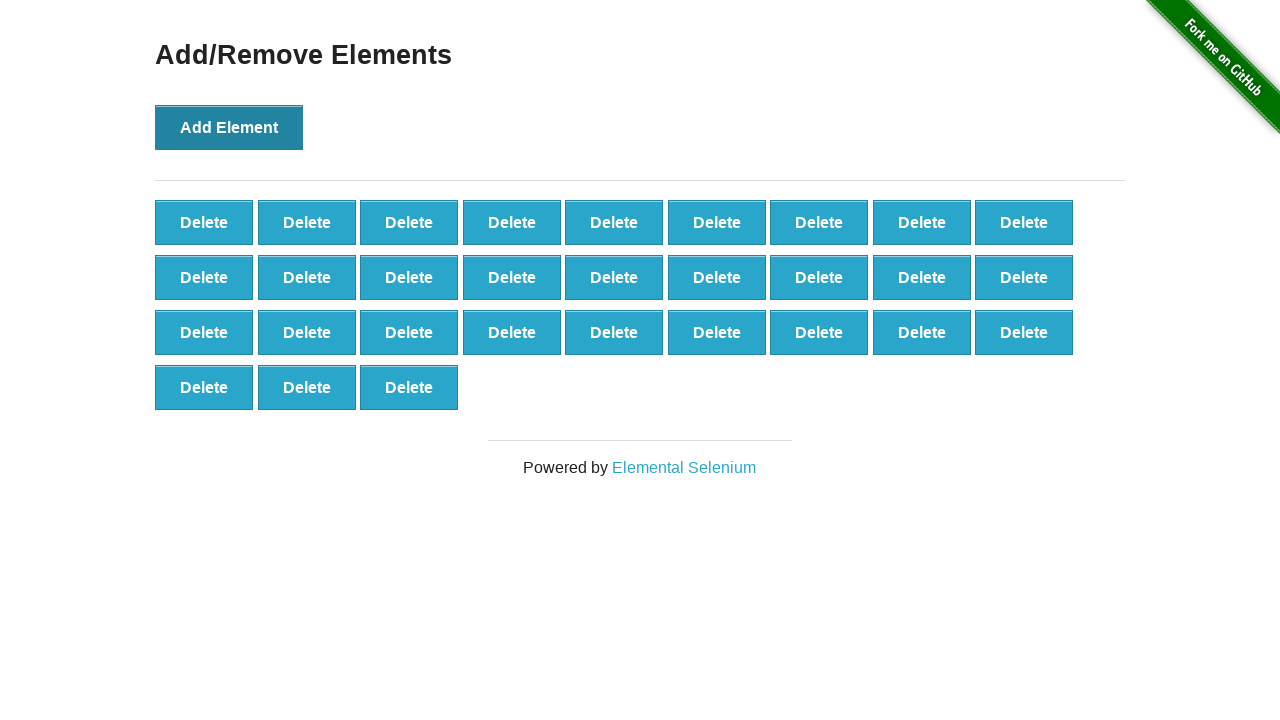

Clicked Add Element button (iteration 31/100) at (229, 127) on xpath=//*[@onclick='addElement()']
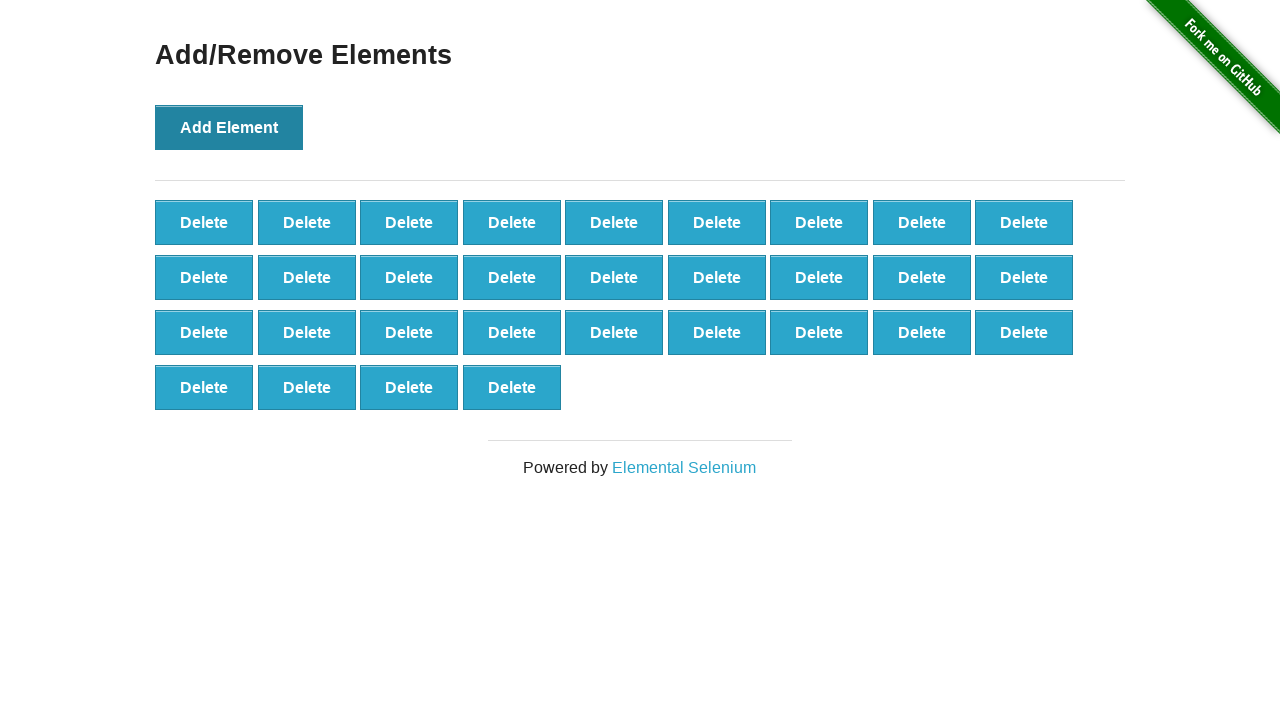

Clicked Add Element button (iteration 32/100) at (229, 127) on xpath=//*[@onclick='addElement()']
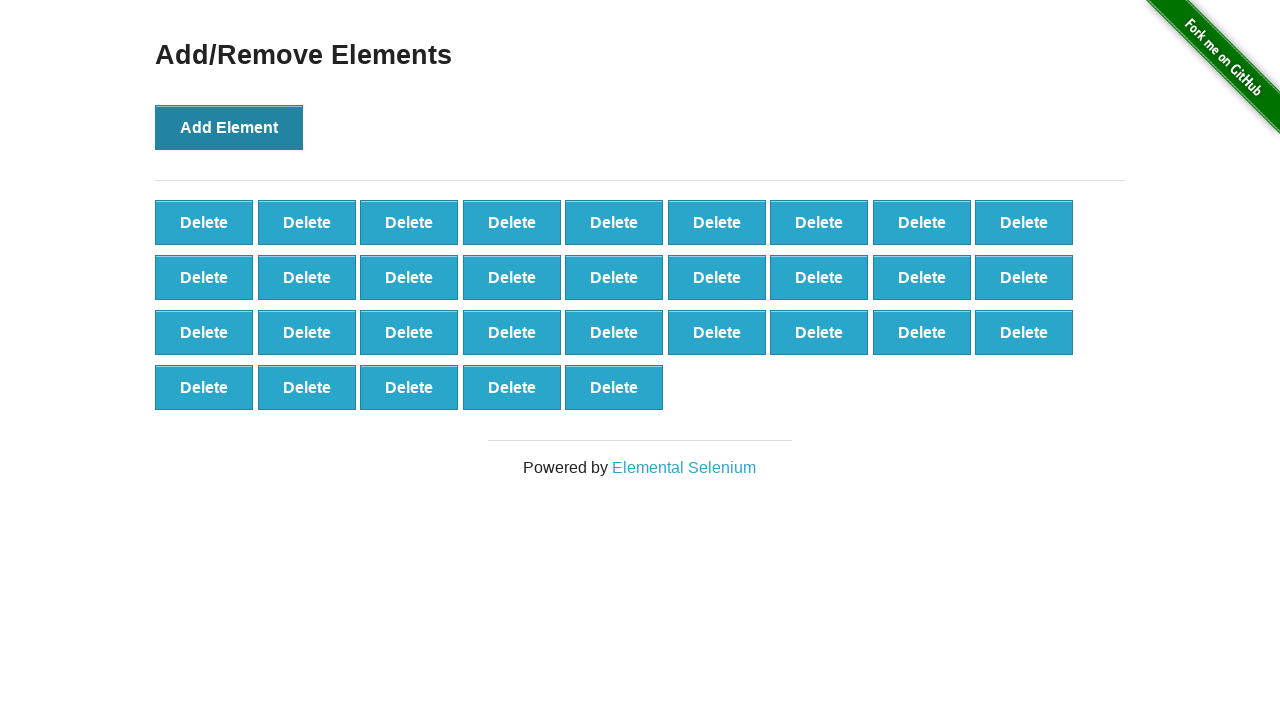

Clicked Add Element button (iteration 33/100) at (229, 127) on xpath=//*[@onclick='addElement()']
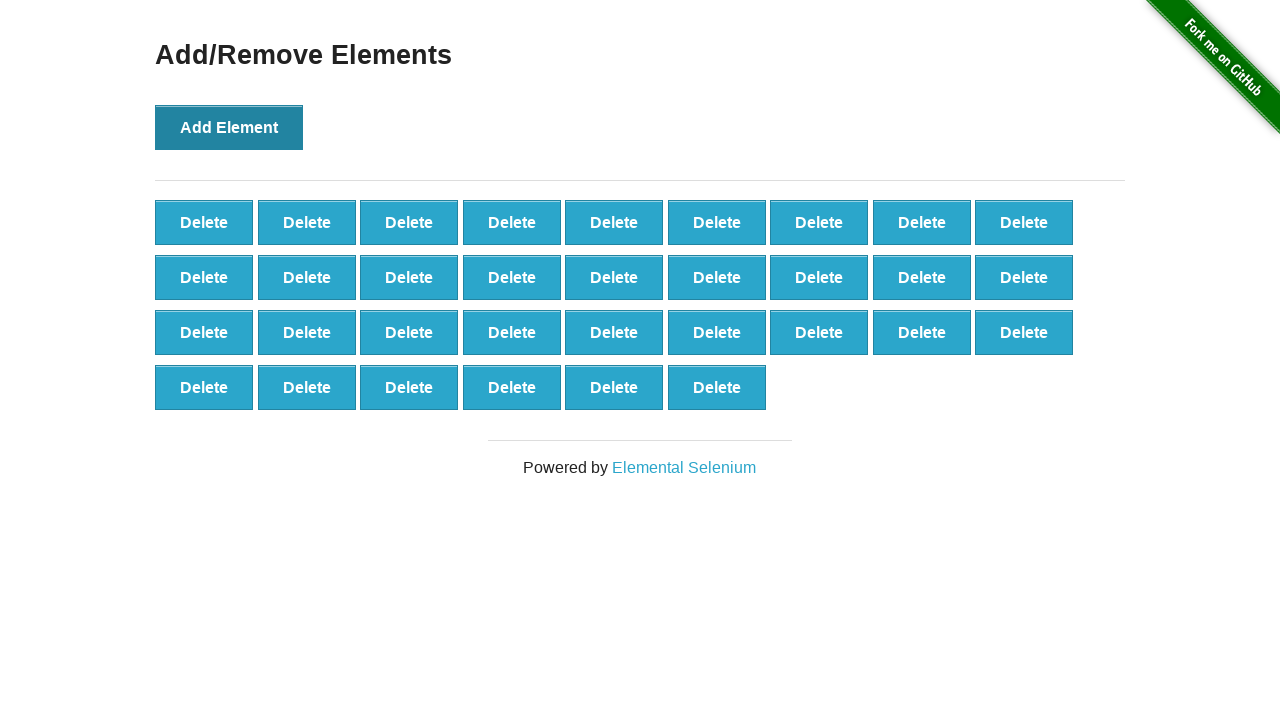

Clicked Add Element button (iteration 34/100) at (229, 127) on xpath=//*[@onclick='addElement()']
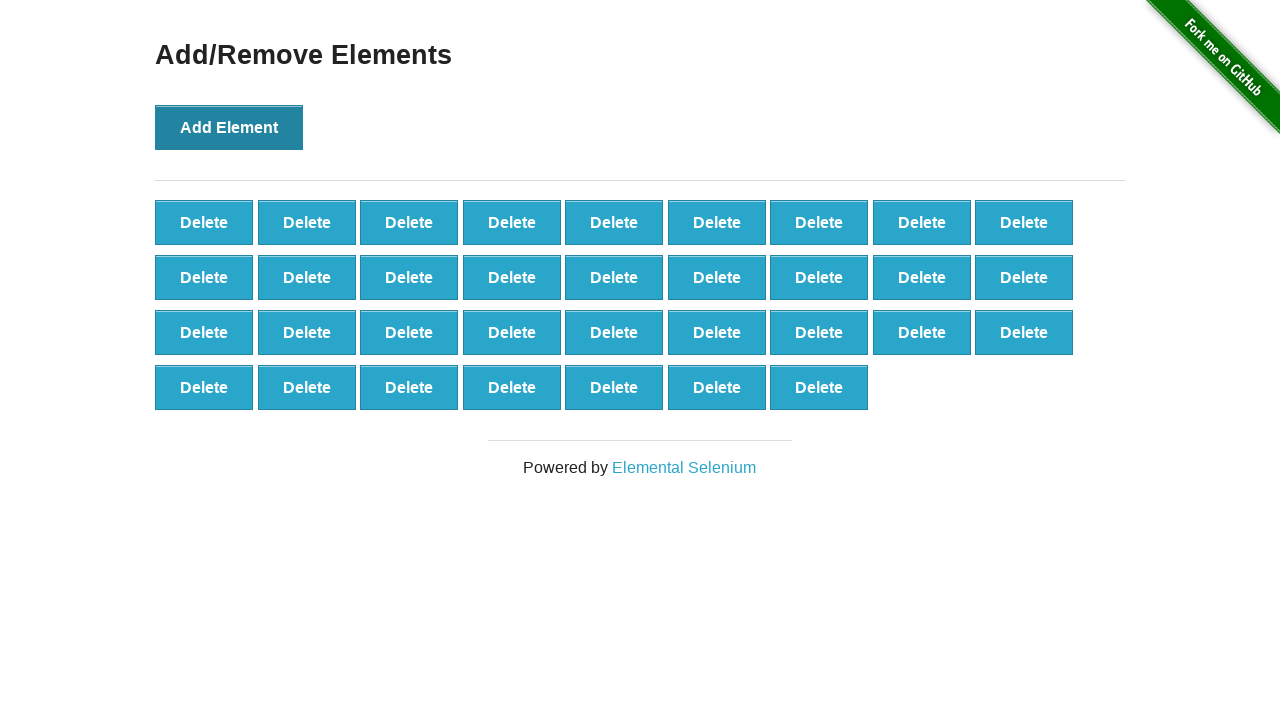

Clicked Add Element button (iteration 35/100) at (229, 127) on xpath=//*[@onclick='addElement()']
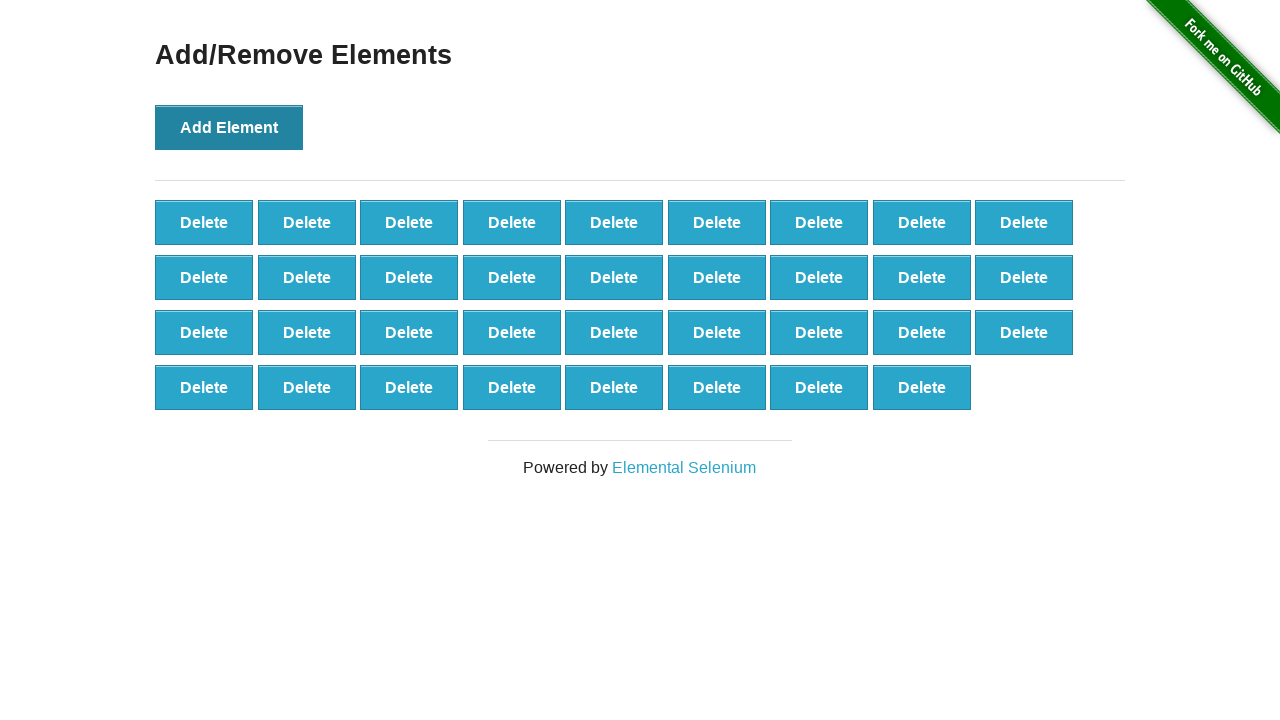

Clicked Add Element button (iteration 36/100) at (229, 127) on xpath=//*[@onclick='addElement()']
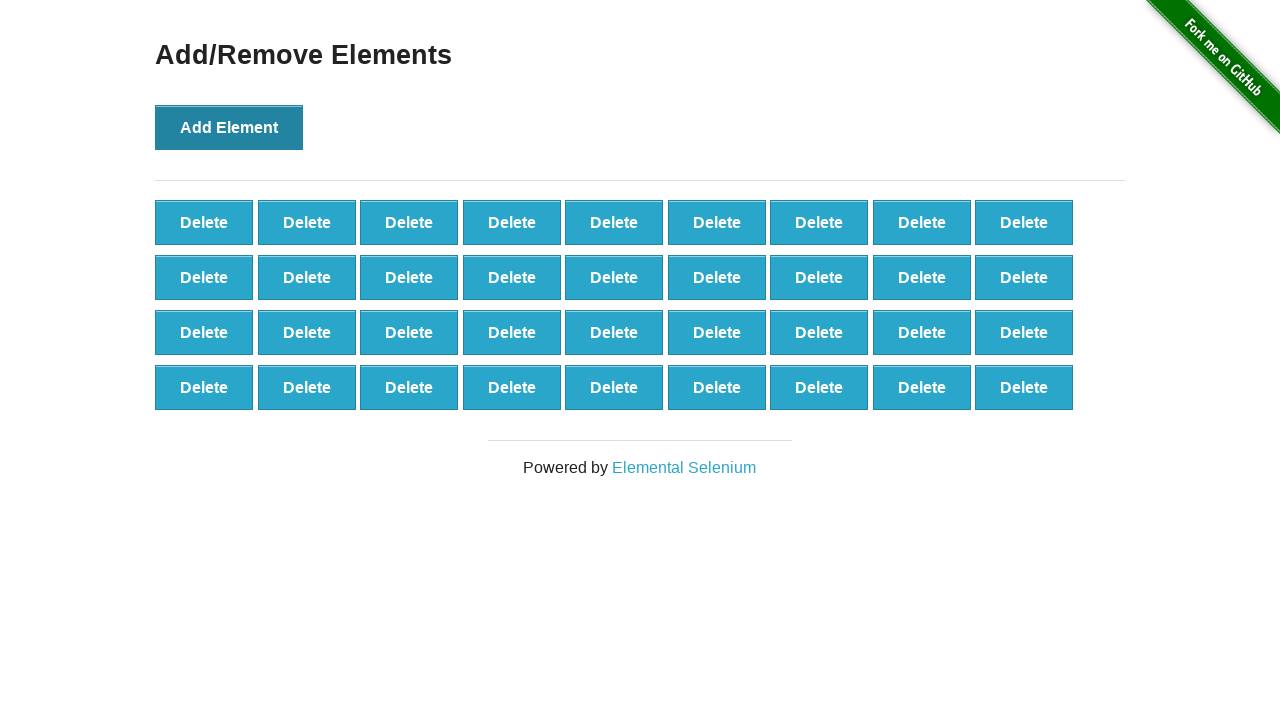

Clicked Add Element button (iteration 37/100) at (229, 127) on xpath=//*[@onclick='addElement()']
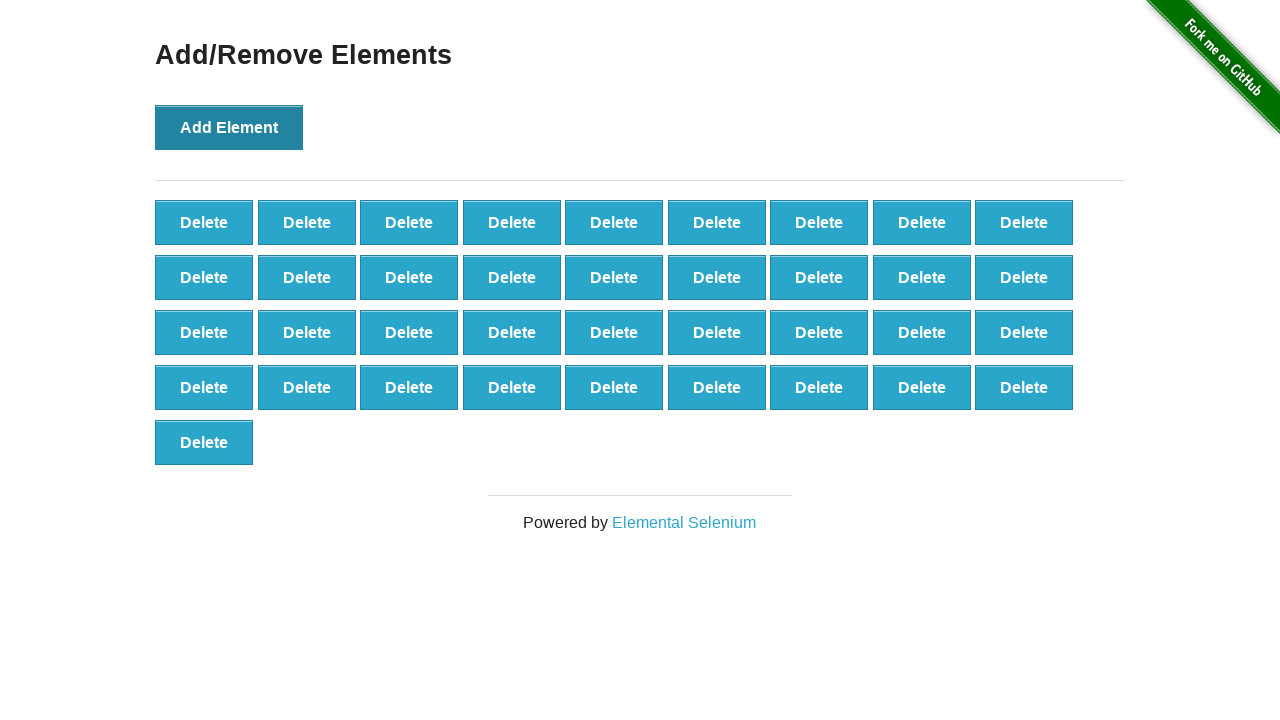

Clicked Add Element button (iteration 38/100) at (229, 127) on xpath=//*[@onclick='addElement()']
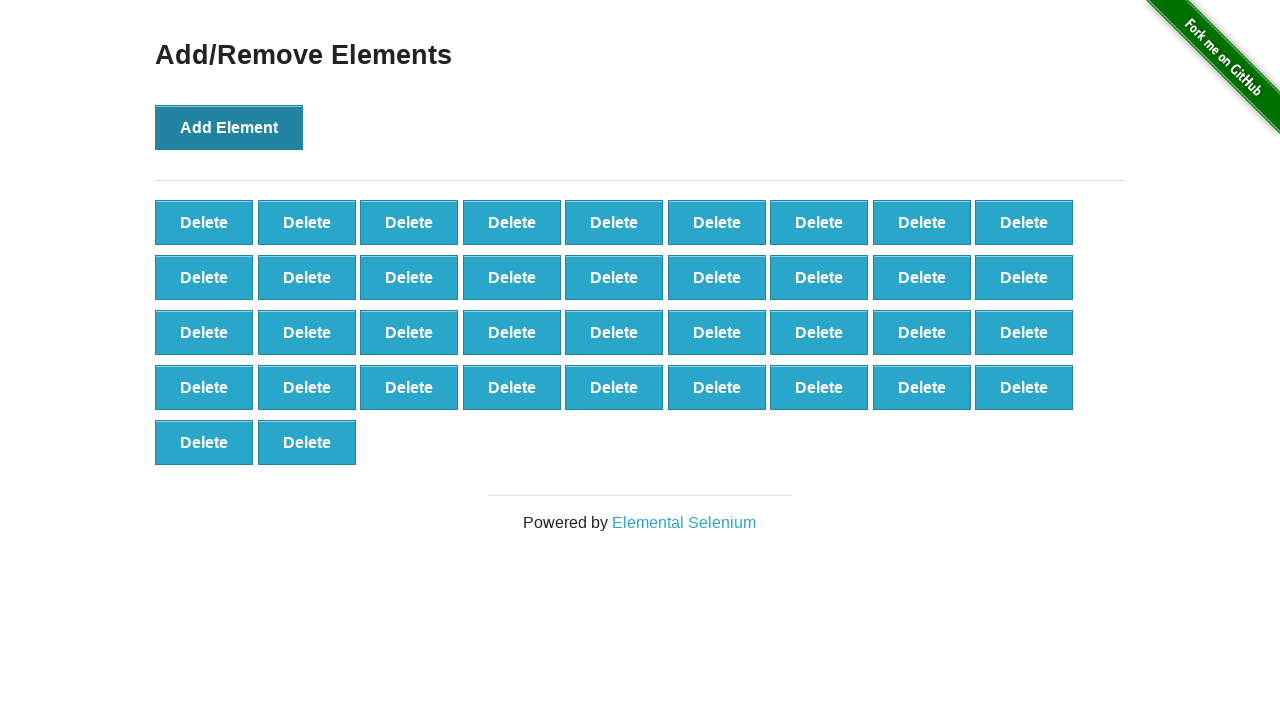

Clicked Add Element button (iteration 39/100) at (229, 127) on xpath=//*[@onclick='addElement()']
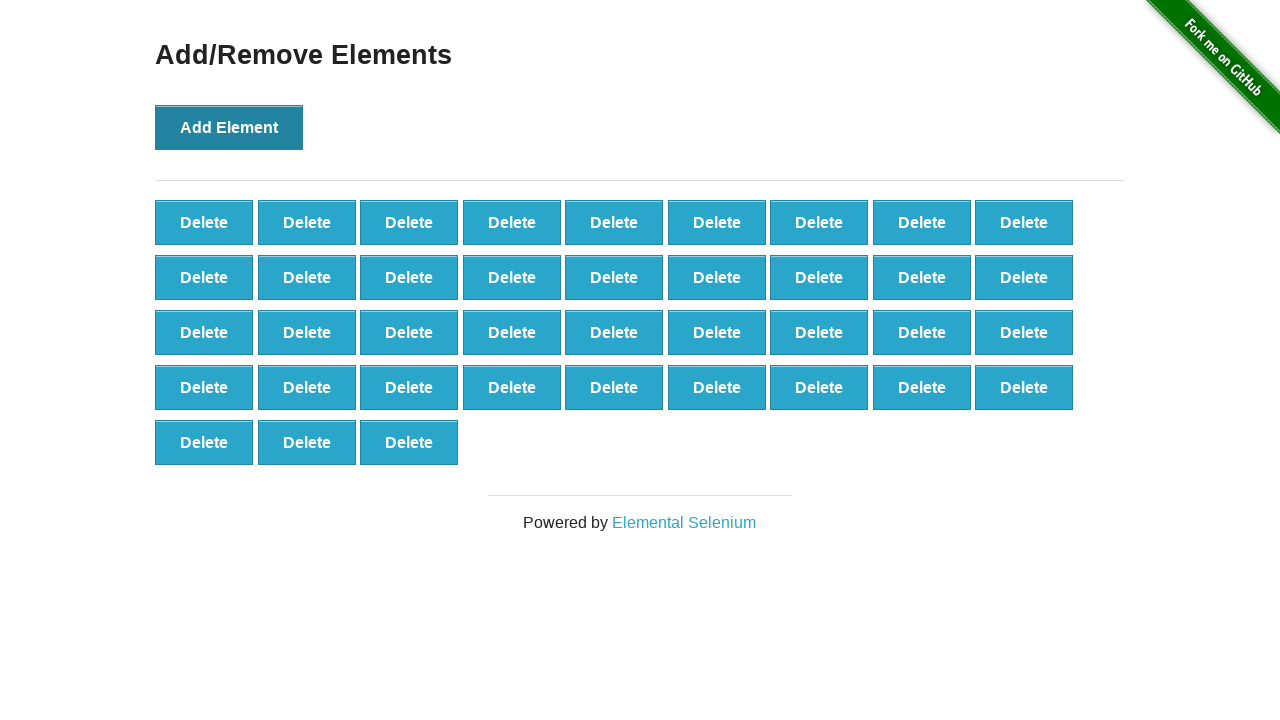

Clicked Add Element button (iteration 40/100) at (229, 127) on xpath=//*[@onclick='addElement()']
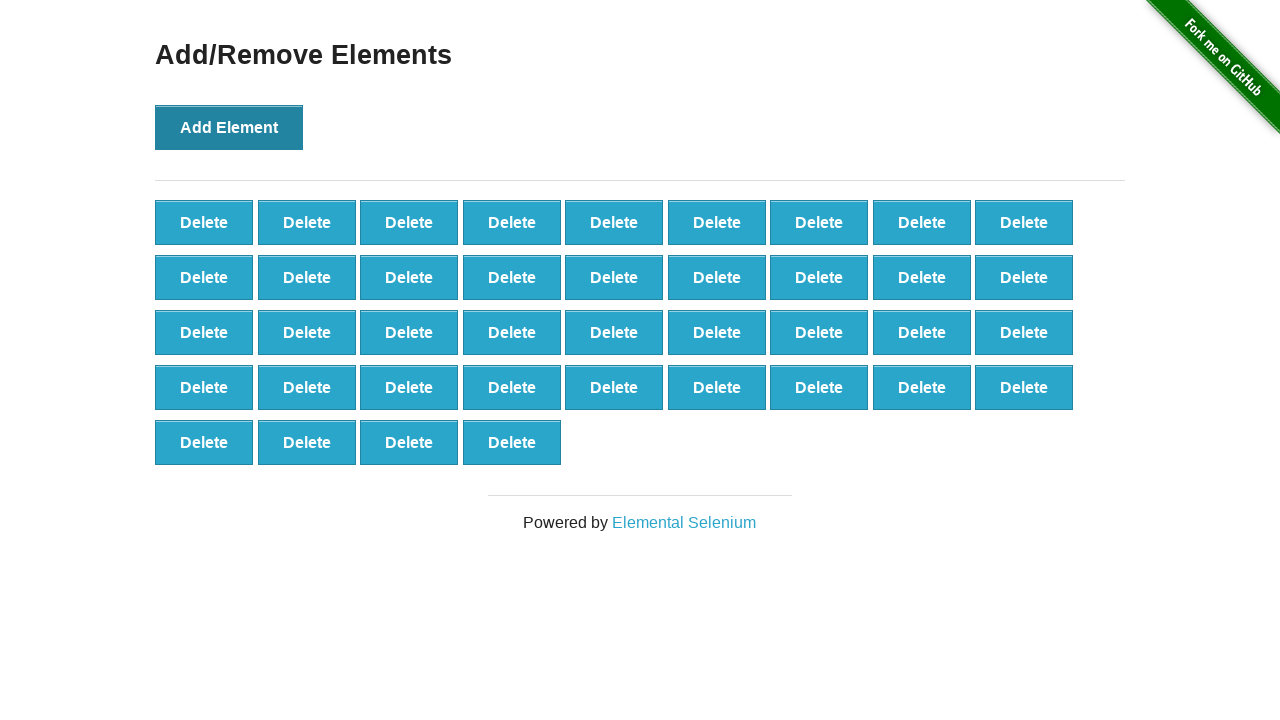

Clicked Add Element button (iteration 41/100) at (229, 127) on xpath=//*[@onclick='addElement()']
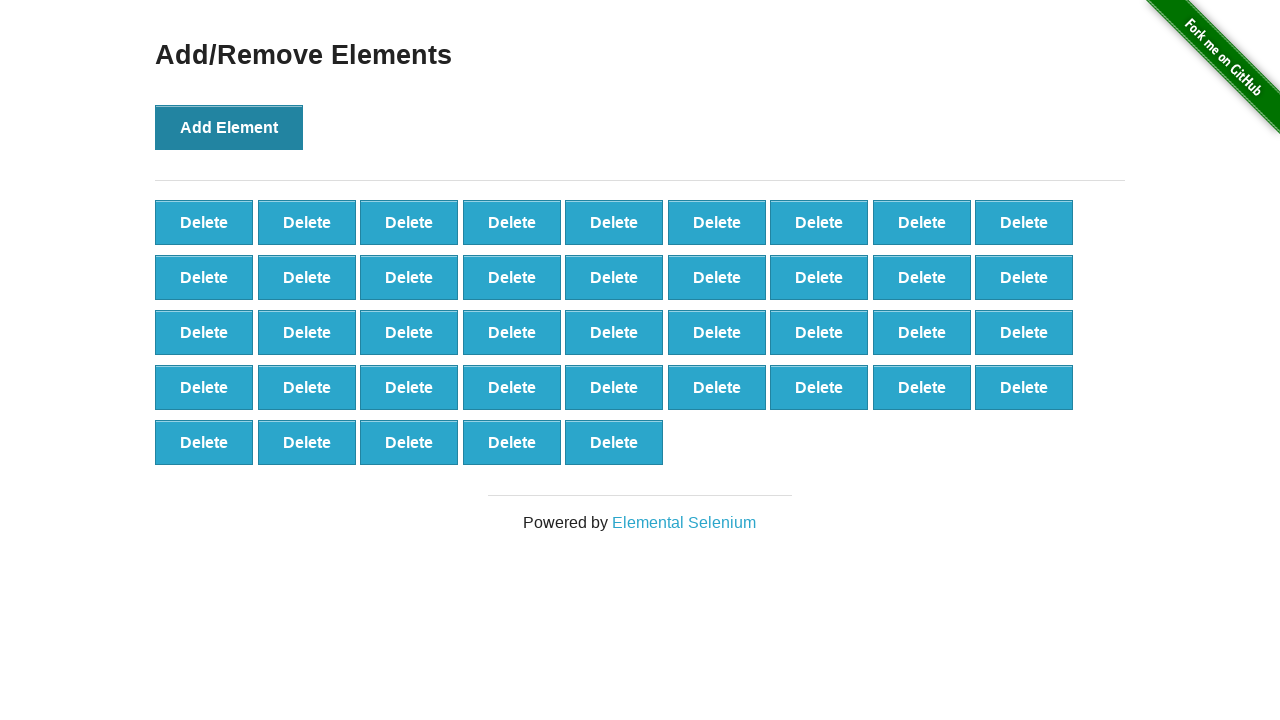

Clicked Add Element button (iteration 42/100) at (229, 127) on xpath=//*[@onclick='addElement()']
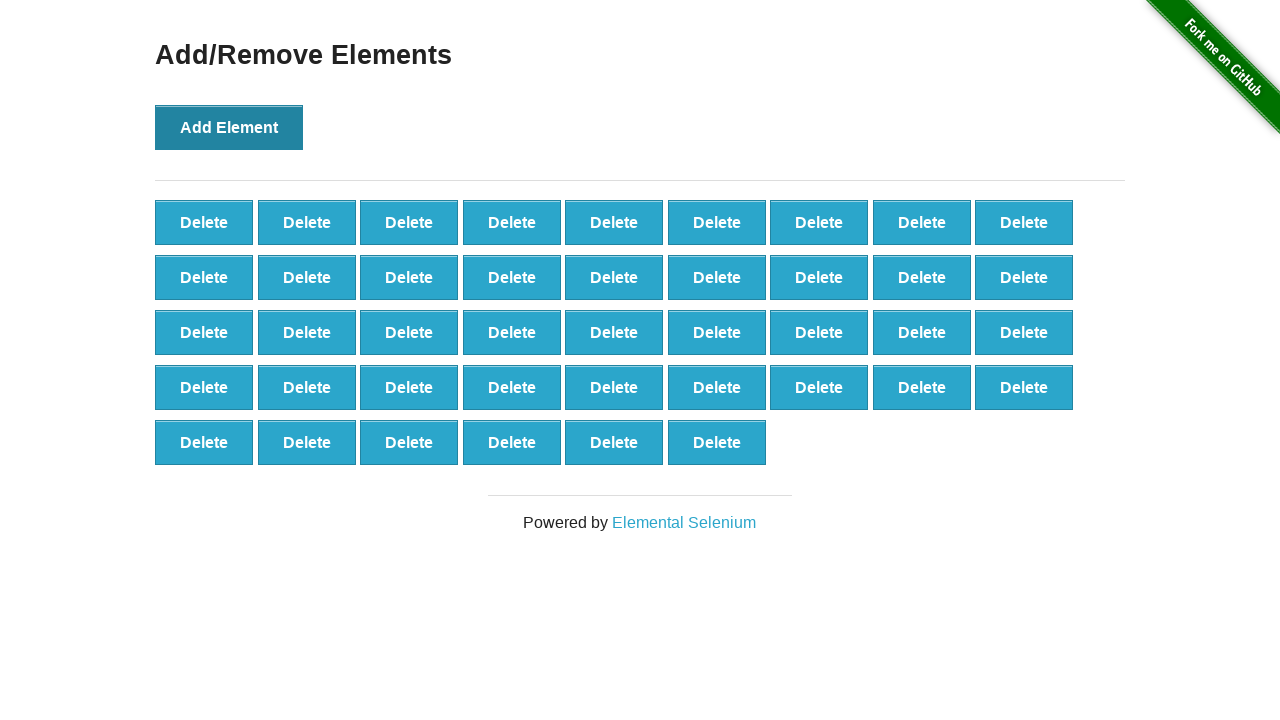

Clicked Add Element button (iteration 43/100) at (229, 127) on xpath=//*[@onclick='addElement()']
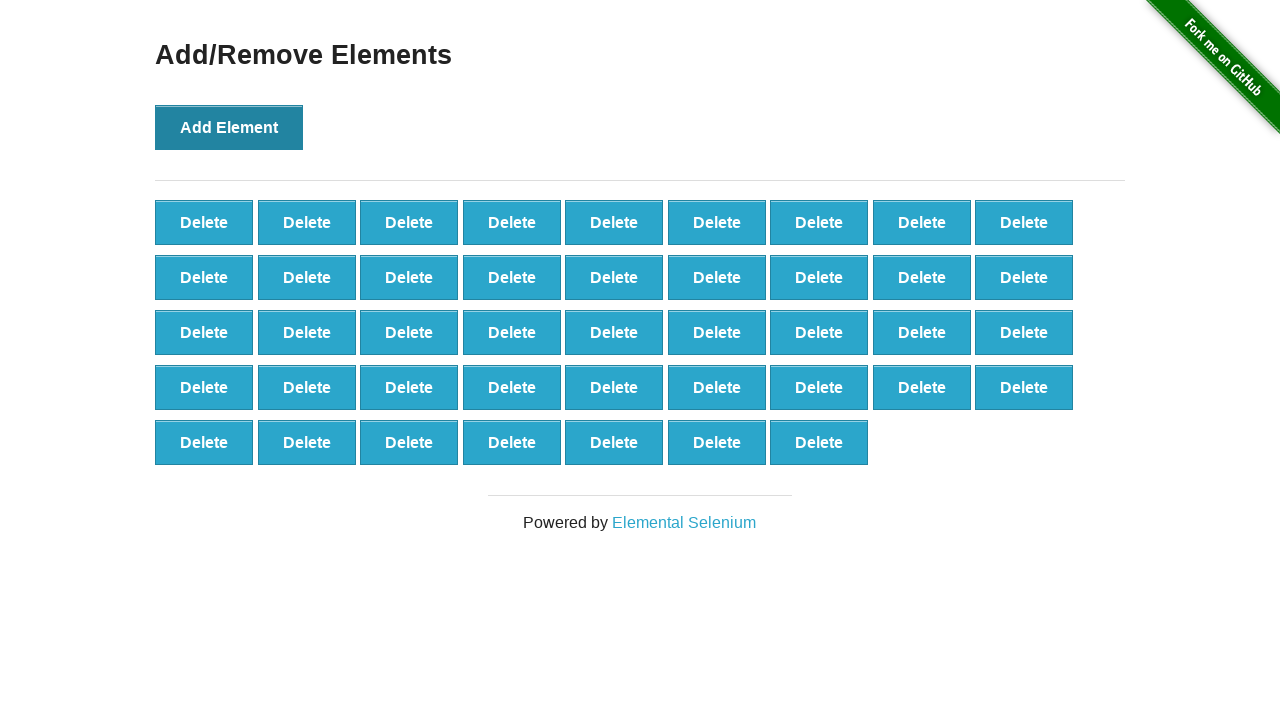

Clicked Add Element button (iteration 44/100) at (229, 127) on xpath=//*[@onclick='addElement()']
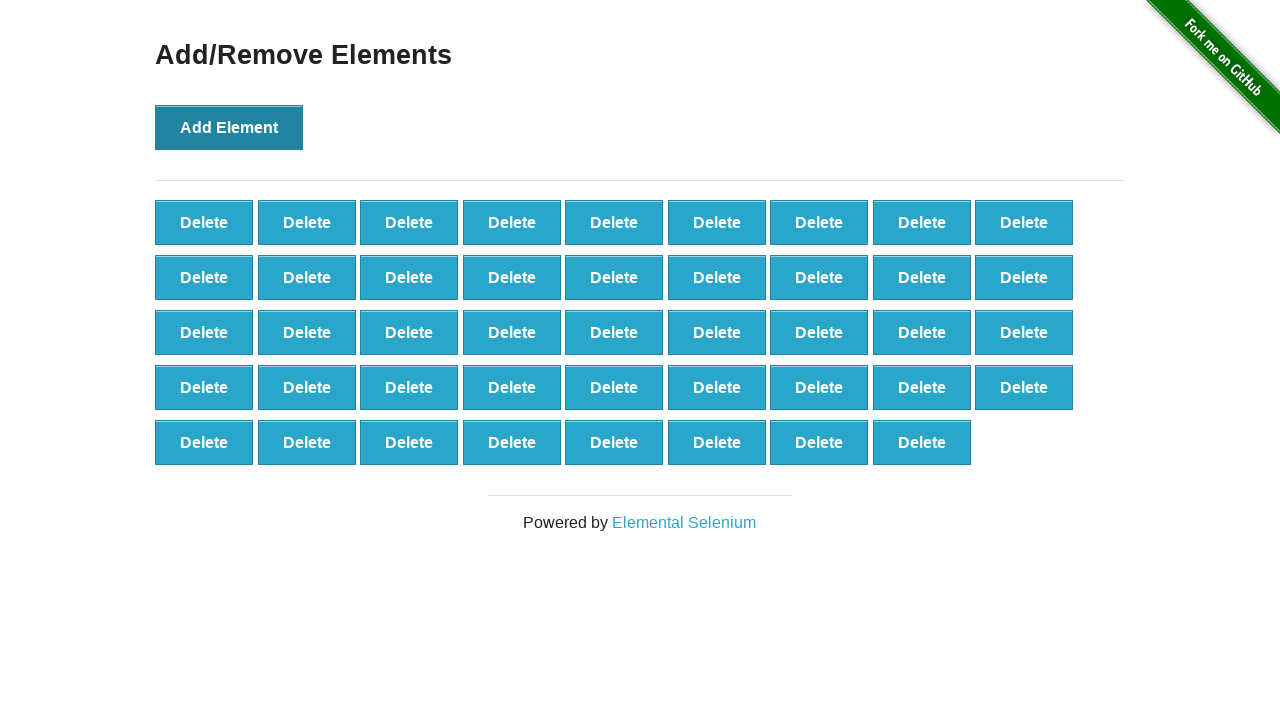

Clicked Add Element button (iteration 45/100) at (229, 127) on xpath=//*[@onclick='addElement()']
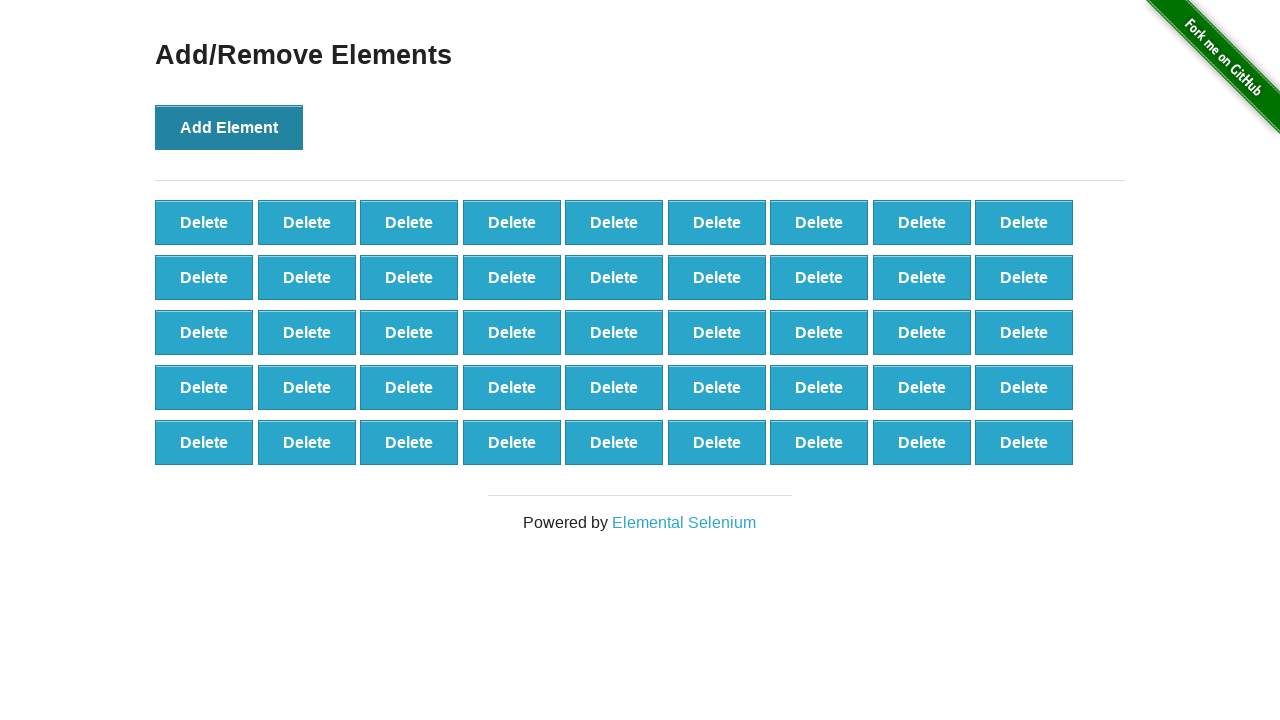

Clicked Add Element button (iteration 46/100) at (229, 127) on xpath=//*[@onclick='addElement()']
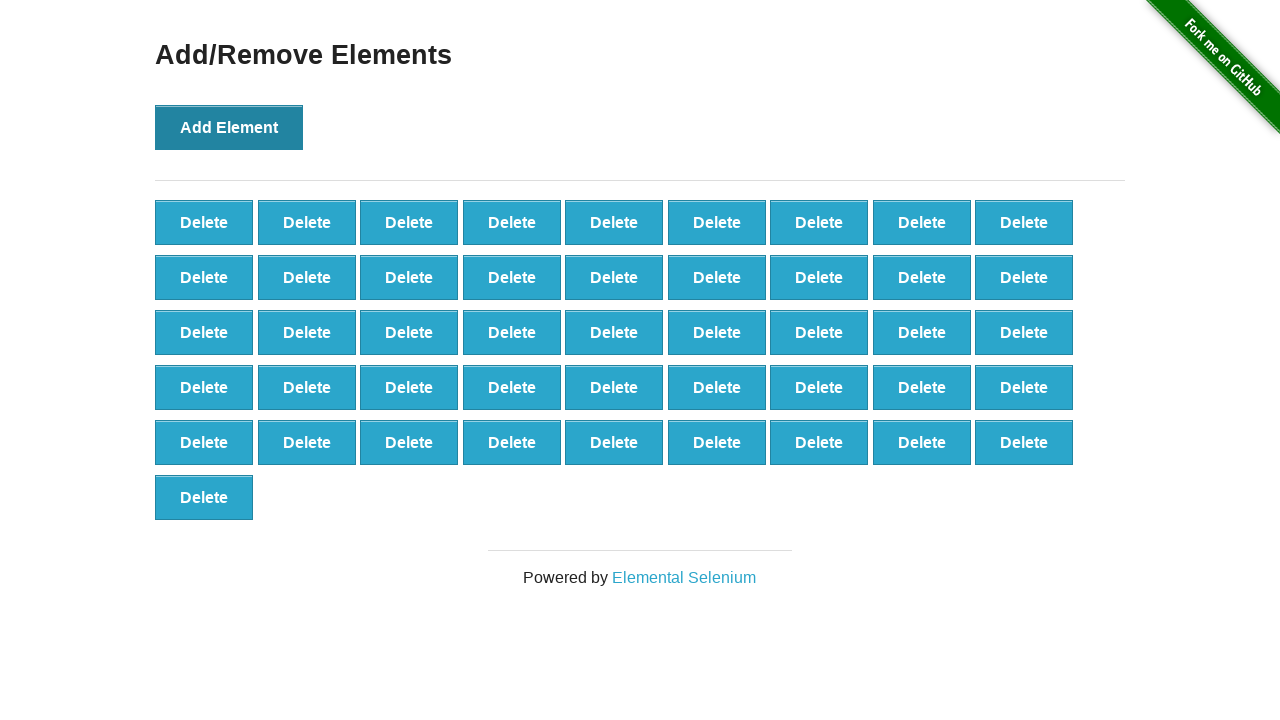

Clicked Add Element button (iteration 47/100) at (229, 127) on xpath=//*[@onclick='addElement()']
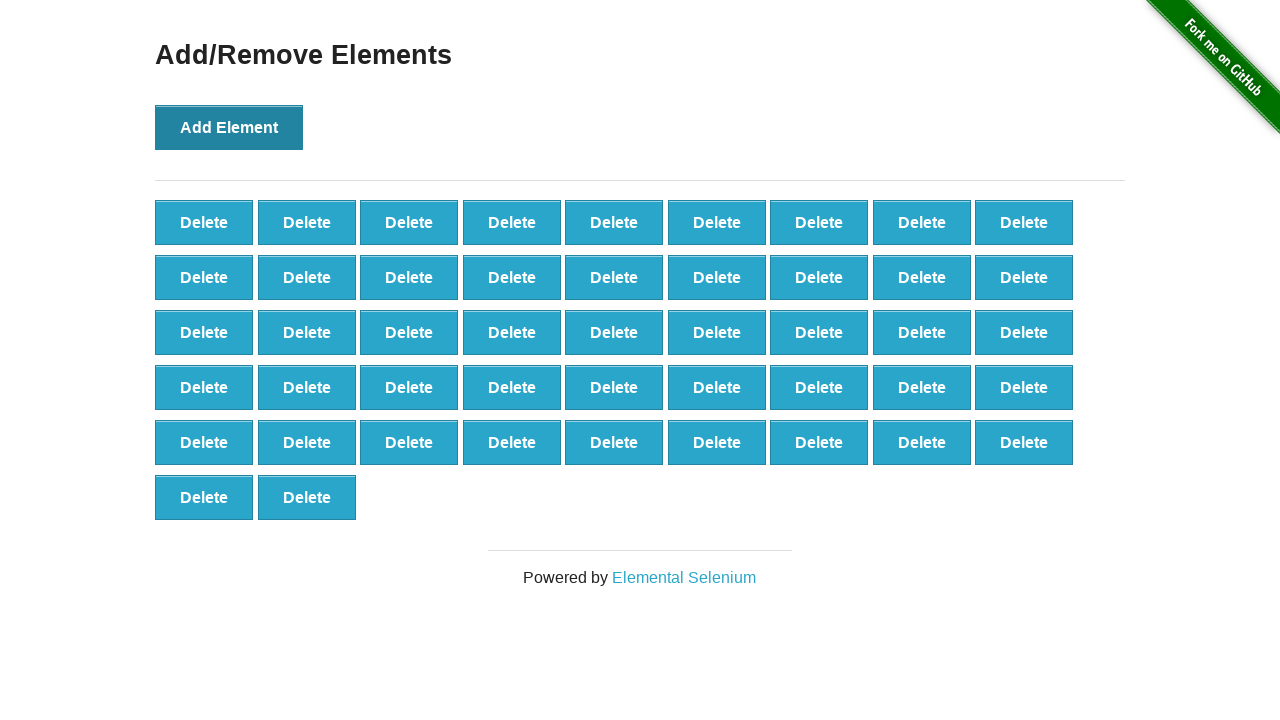

Clicked Add Element button (iteration 48/100) at (229, 127) on xpath=//*[@onclick='addElement()']
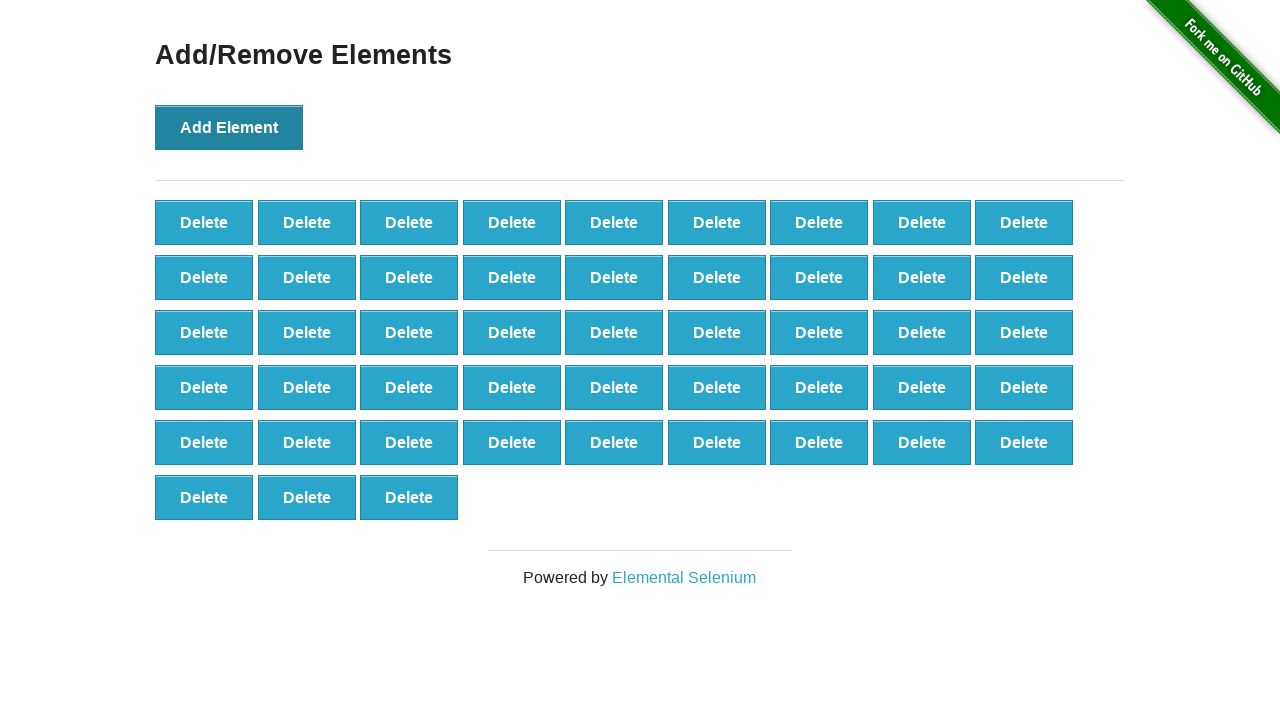

Clicked Add Element button (iteration 49/100) at (229, 127) on xpath=//*[@onclick='addElement()']
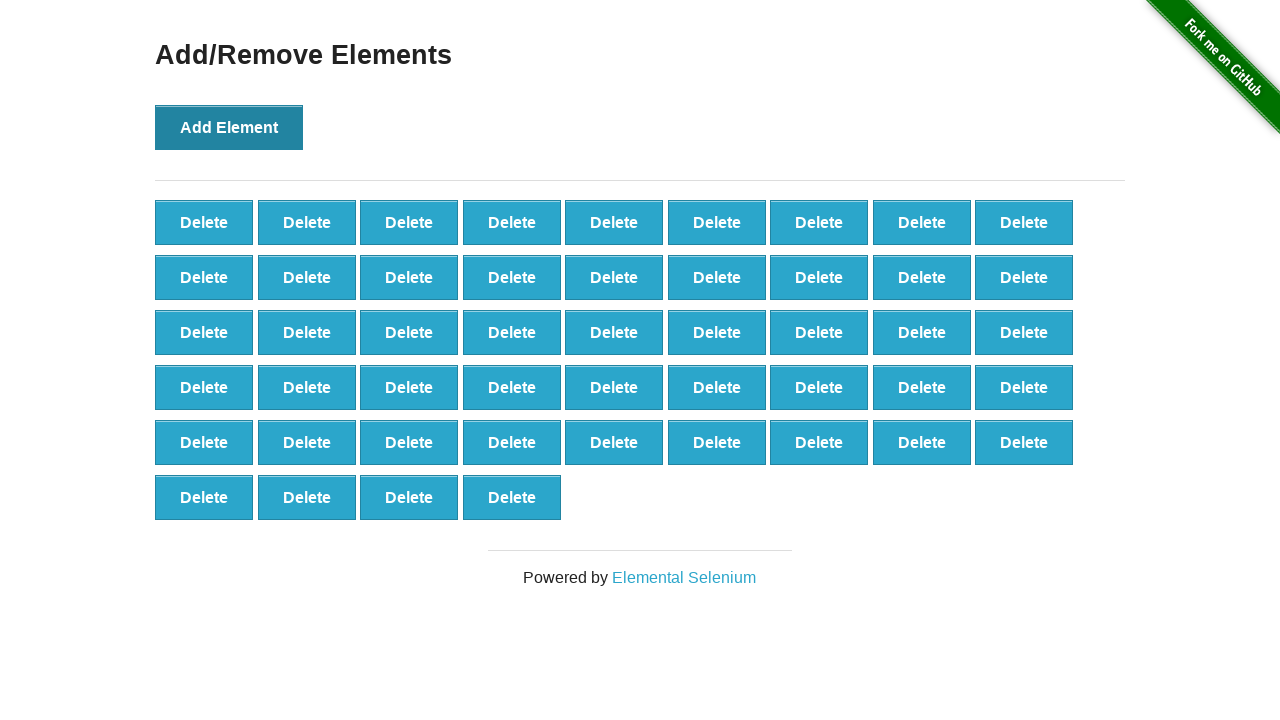

Clicked Add Element button (iteration 50/100) at (229, 127) on xpath=//*[@onclick='addElement()']
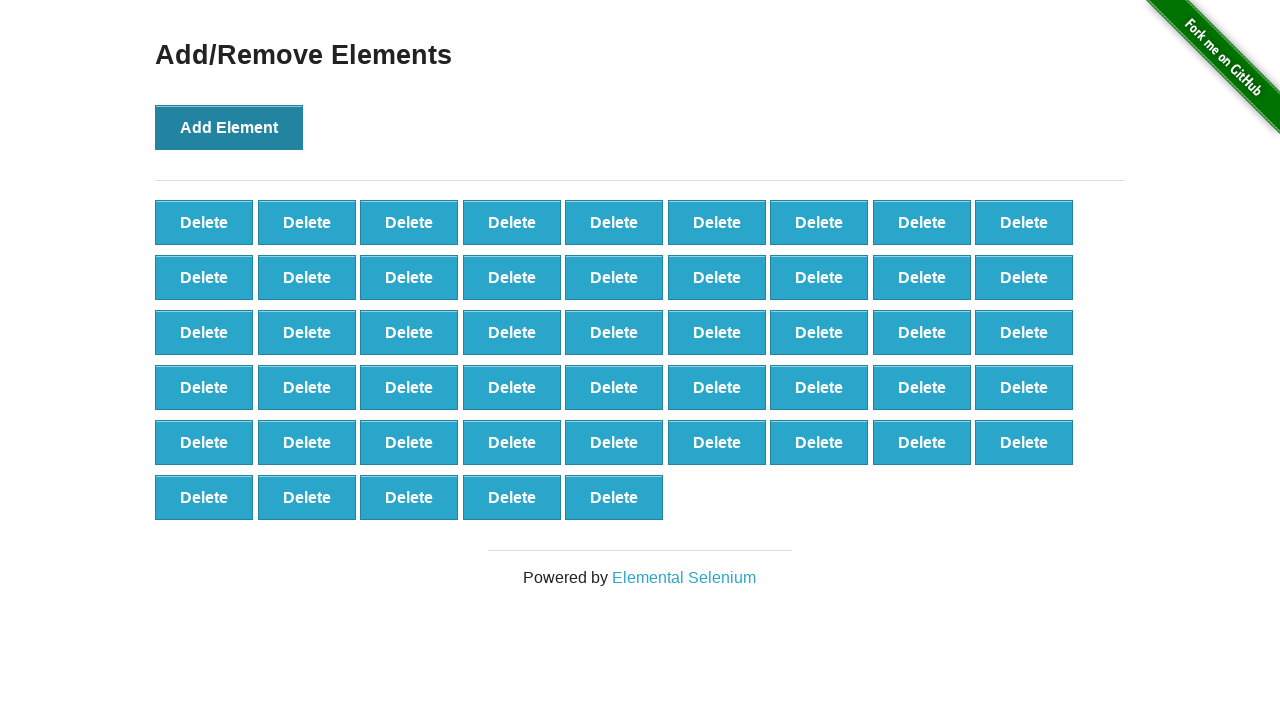

Clicked Add Element button (iteration 51/100) at (229, 127) on xpath=//*[@onclick='addElement()']
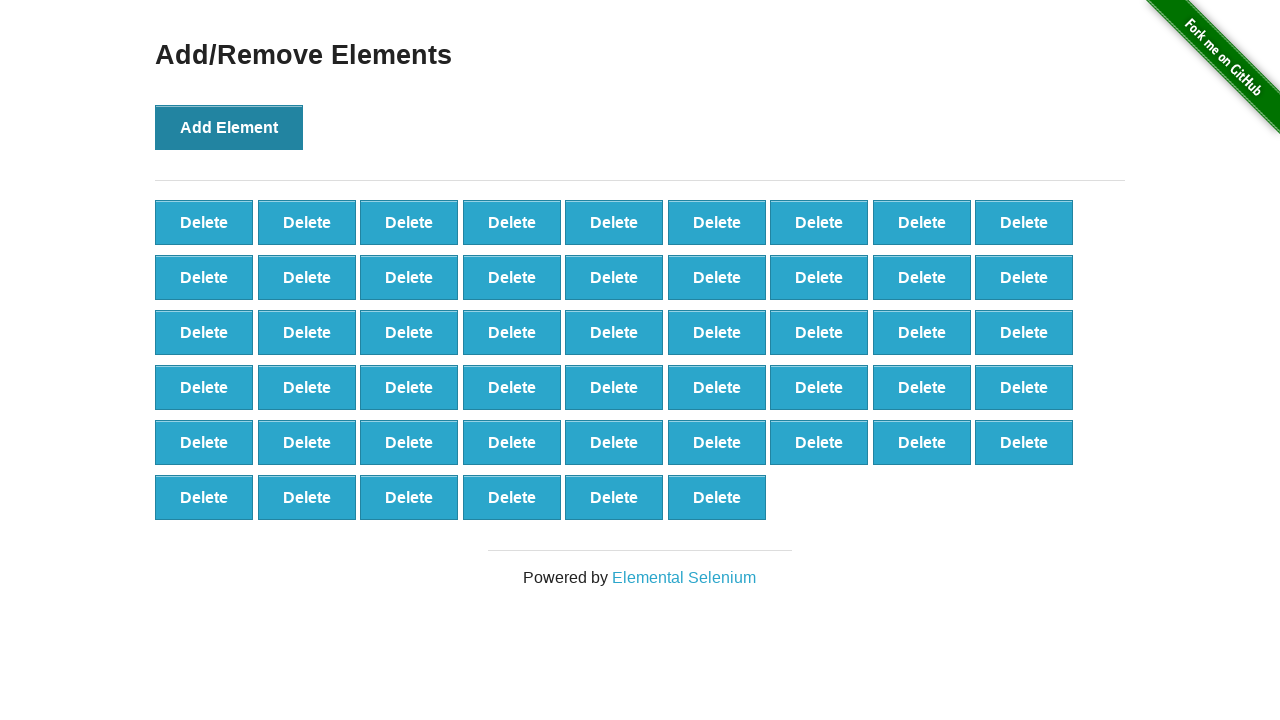

Clicked Add Element button (iteration 52/100) at (229, 127) on xpath=//*[@onclick='addElement()']
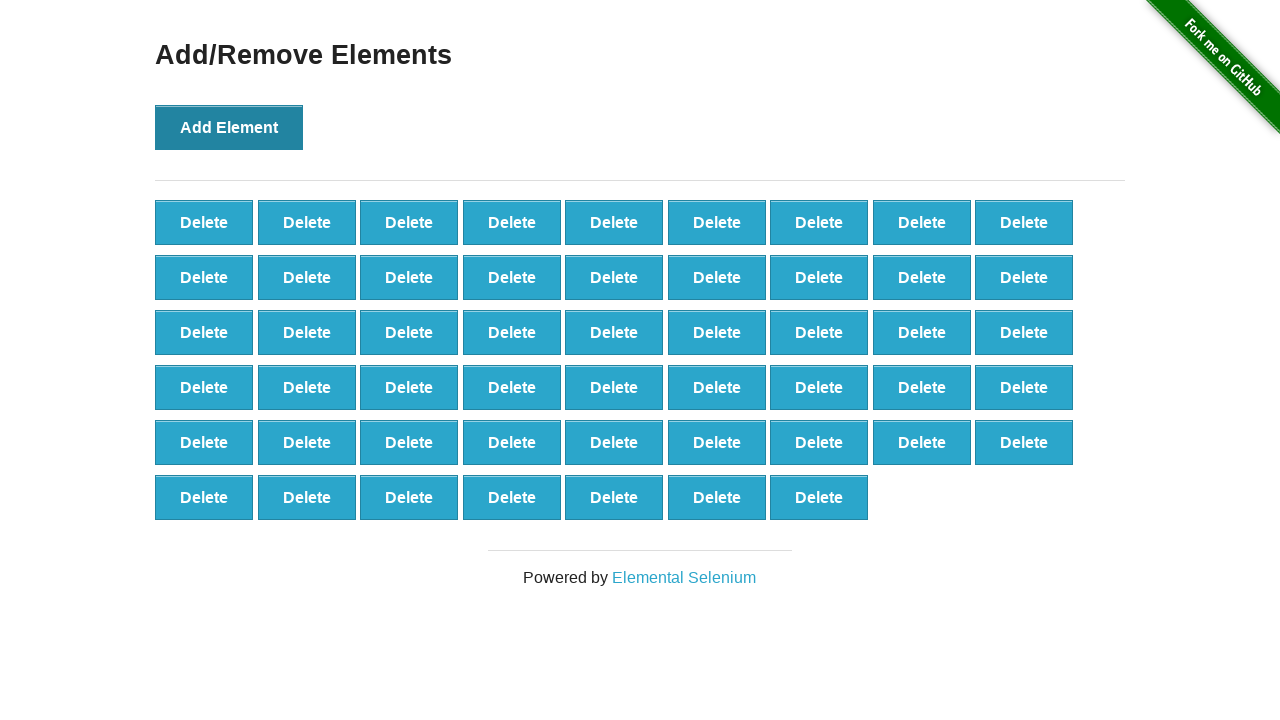

Clicked Add Element button (iteration 53/100) at (229, 127) on xpath=//*[@onclick='addElement()']
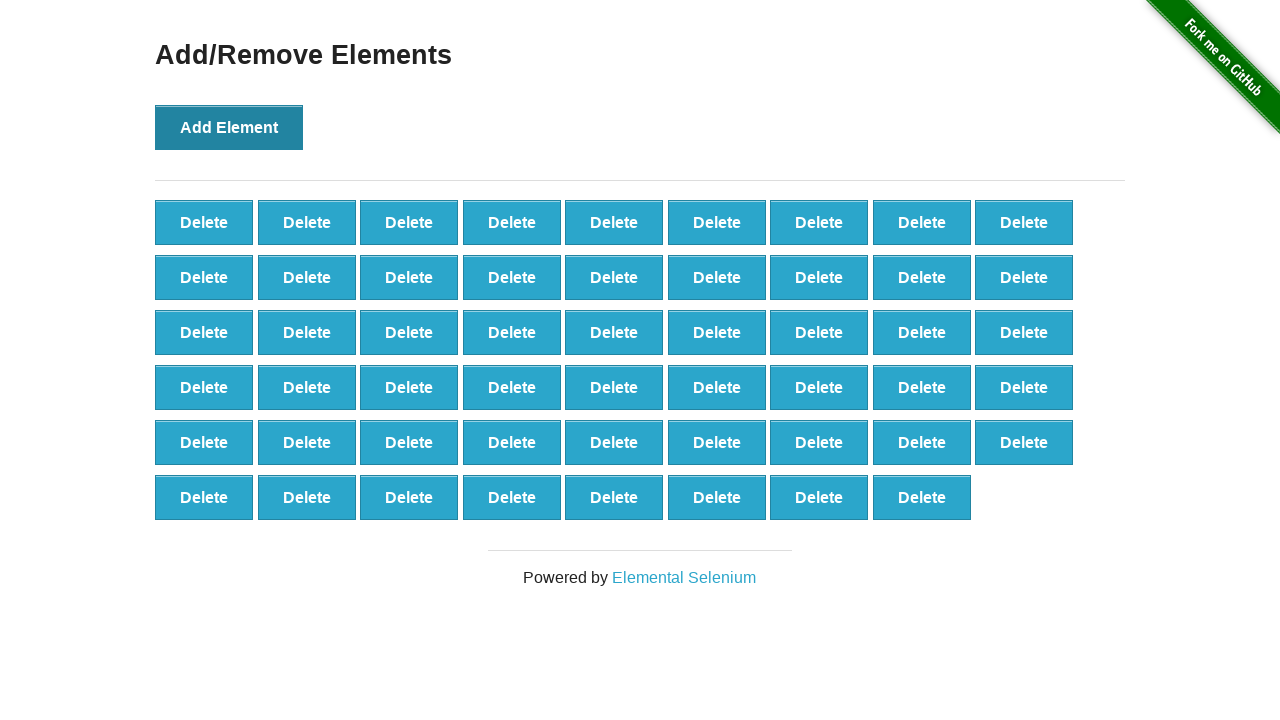

Clicked Add Element button (iteration 54/100) at (229, 127) on xpath=//*[@onclick='addElement()']
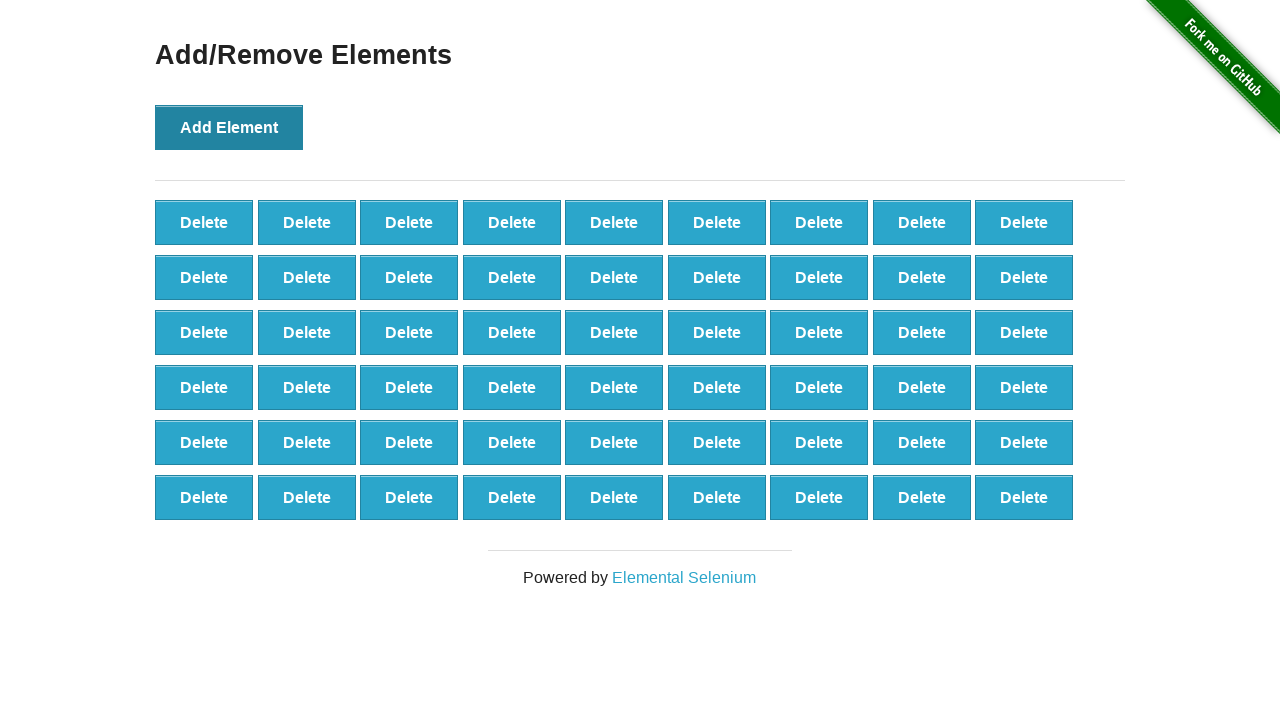

Clicked Add Element button (iteration 55/100) at (229, 127) on xpath=//*[@onclick='addElement()']
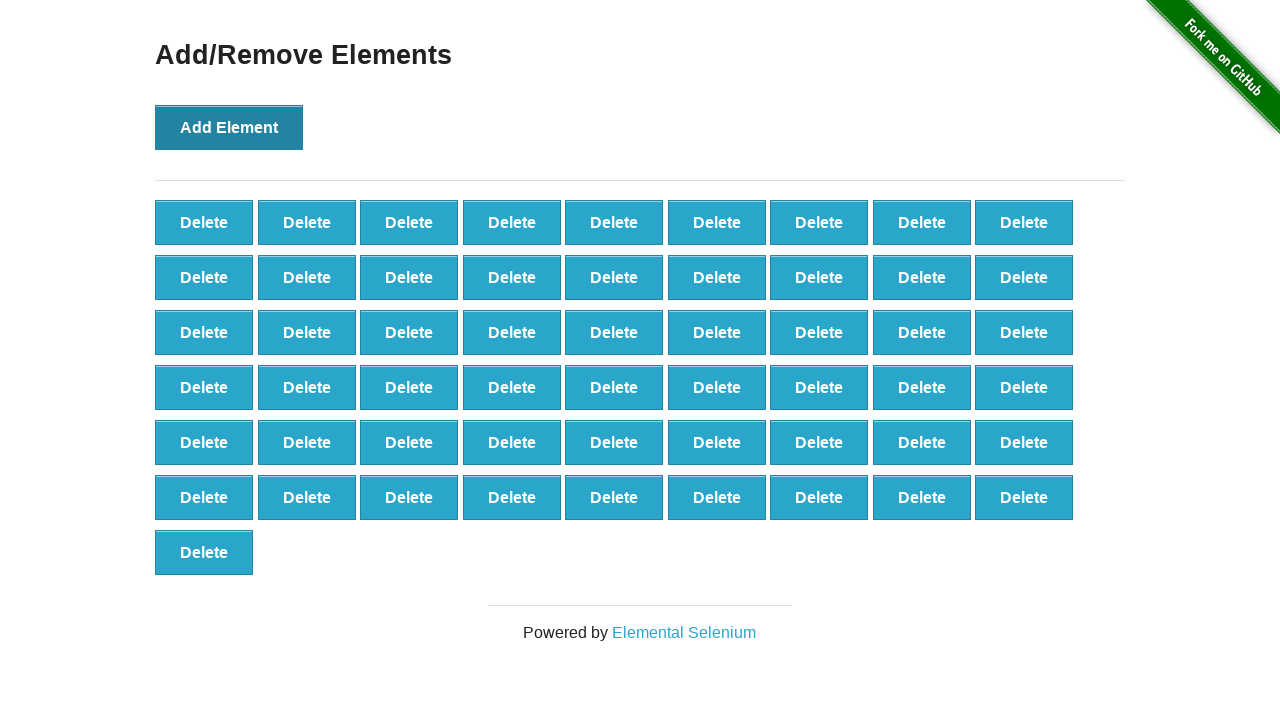

Clicked Add Element button (iteration 56/100) at (229, 127) on xpath=//*[@onclick='addElement()']
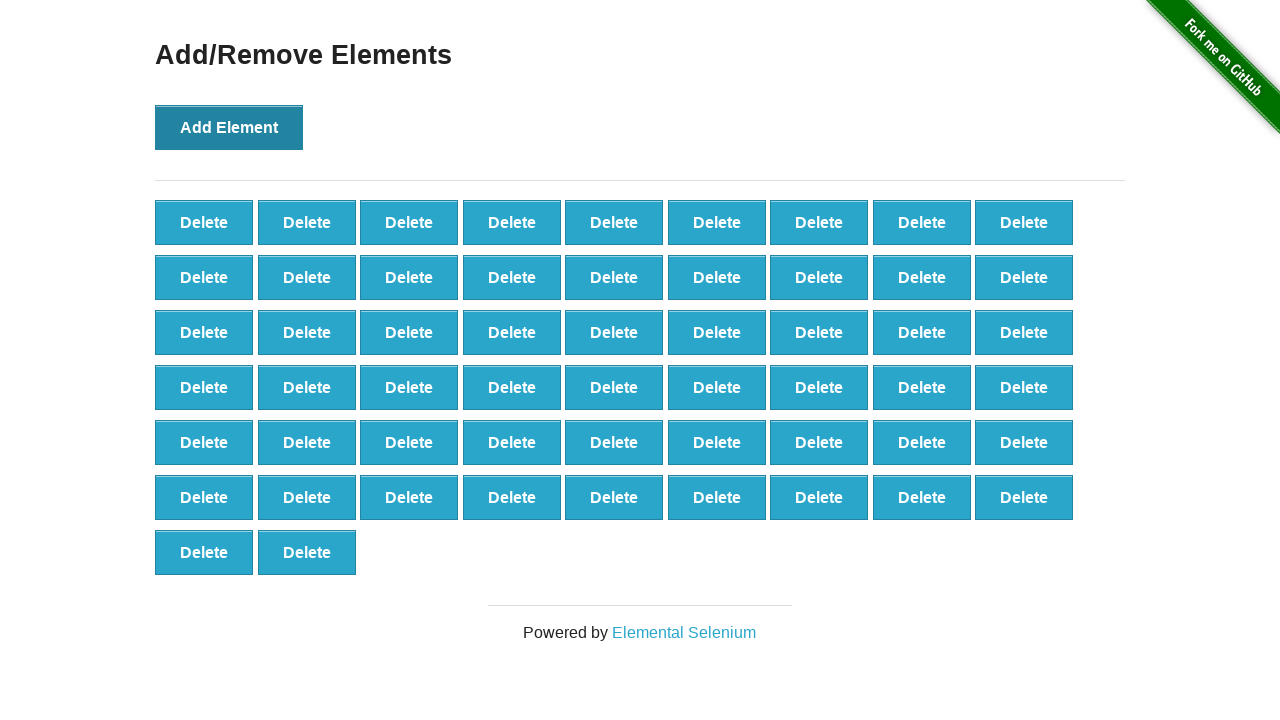

Clicked Add Element button (iteration 57/100) at (229, 127) on xpath=//*[@onclick='addElement()']
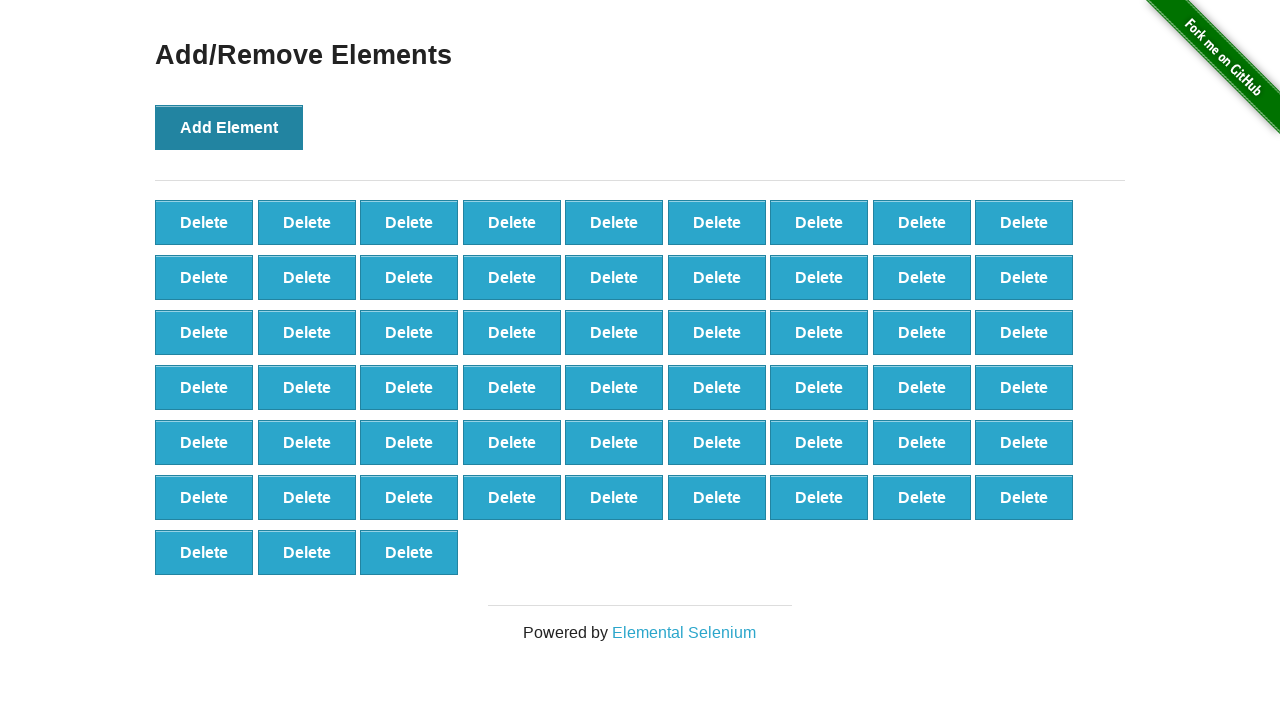

Clicked Add Element button (iteration 58/100) at (229, 127) on xpath=//*[@onclick='addElement()']
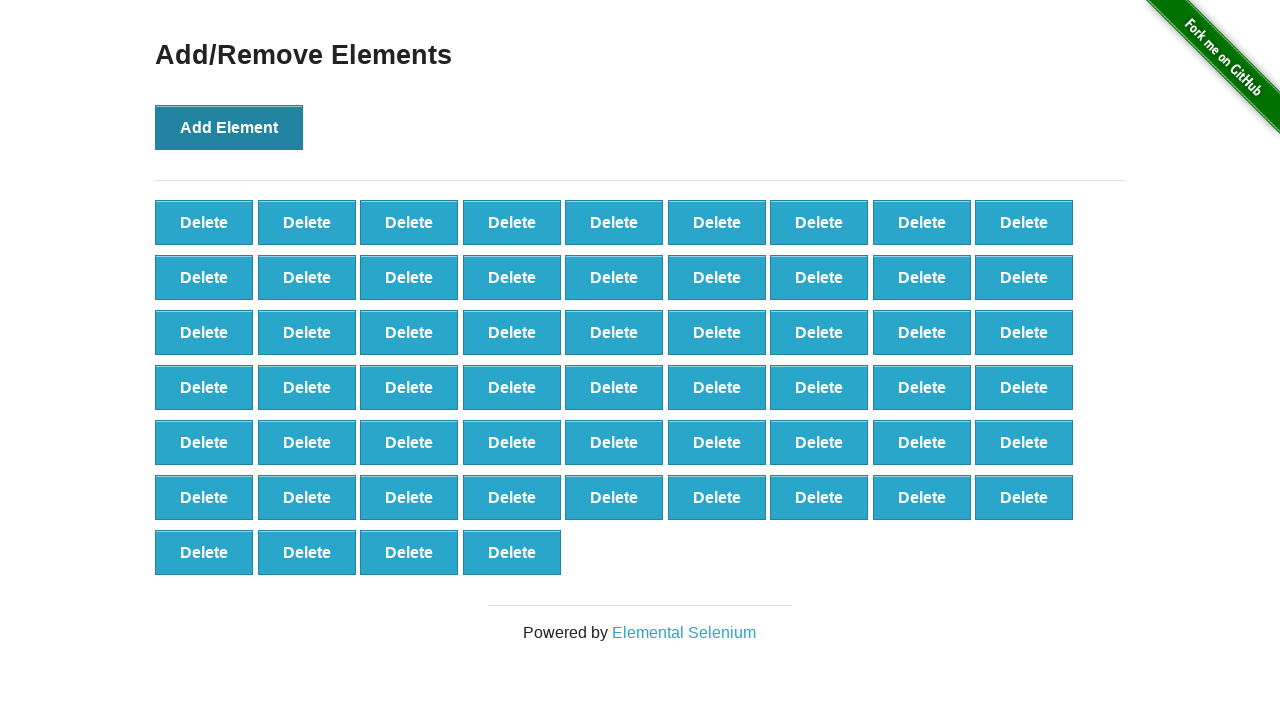

Clicked Add Element button (iteration 59/100) at (229, 127) on xpath=//*[@onclick='addElement()']
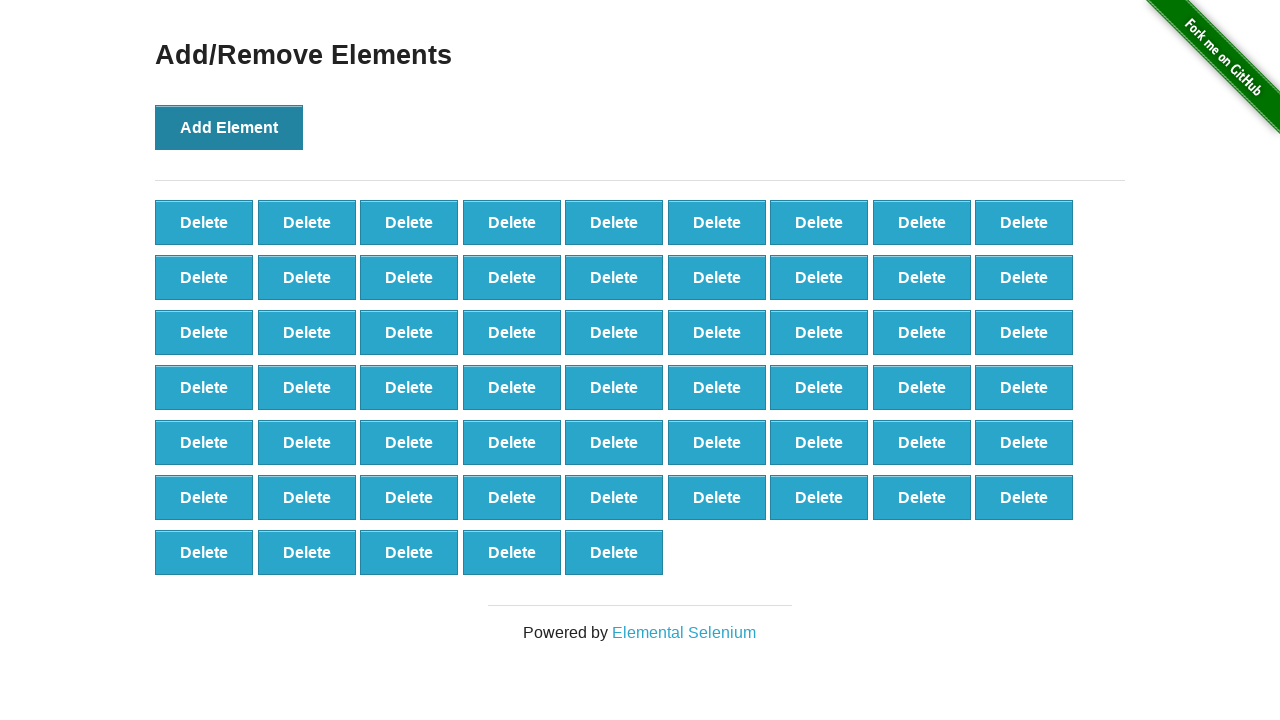

Clicked Add Element button (iteration 60/100) at (229, 127) on xpath=//*[@onclick='addElement()']
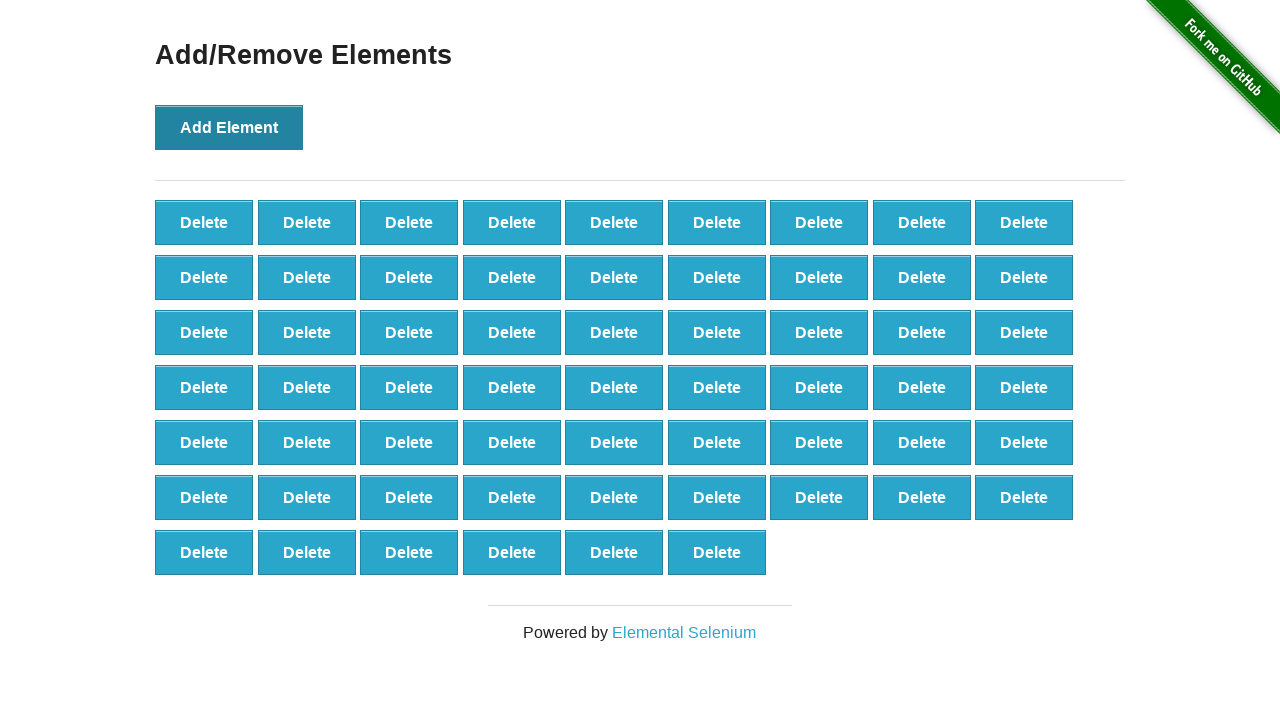

Clicked Add Element button (iteration 61/100) at (229, 127) on xpath=//*[@onclick='addElement()']
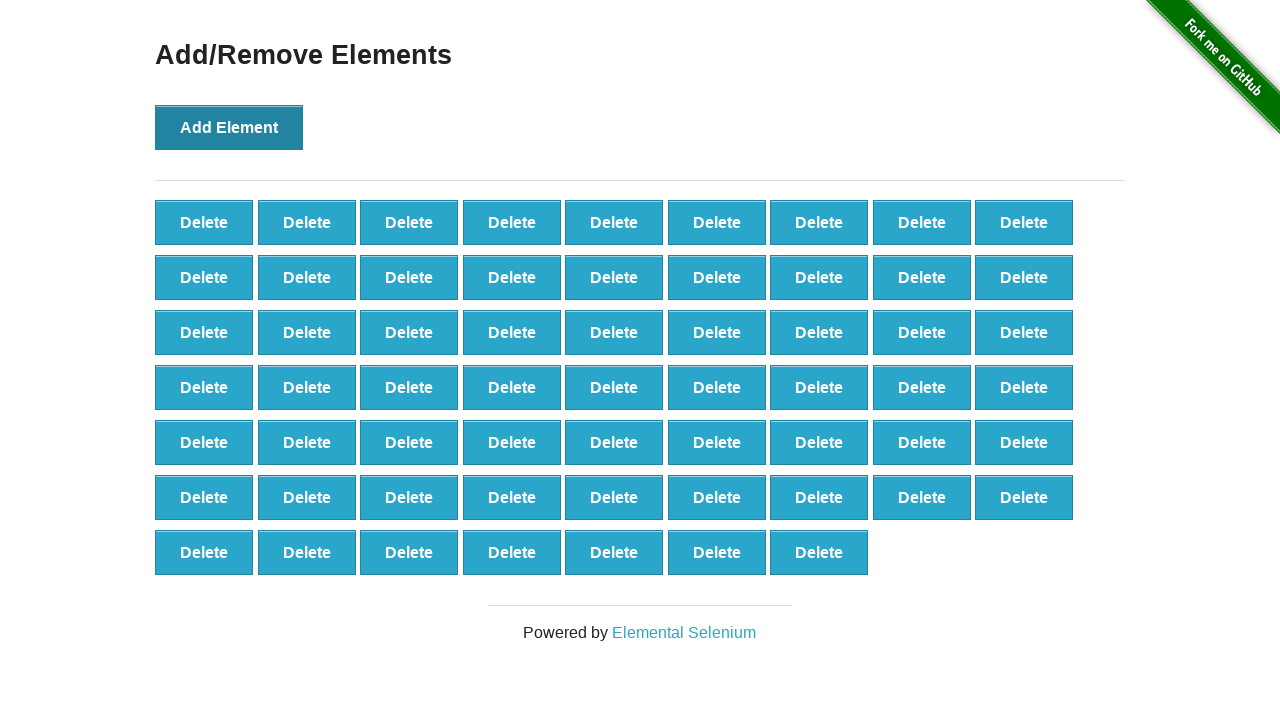

Clicked Add Element button (iteration 62/100) at (229, 127) on xpath=//*[@onclick='addElement()']
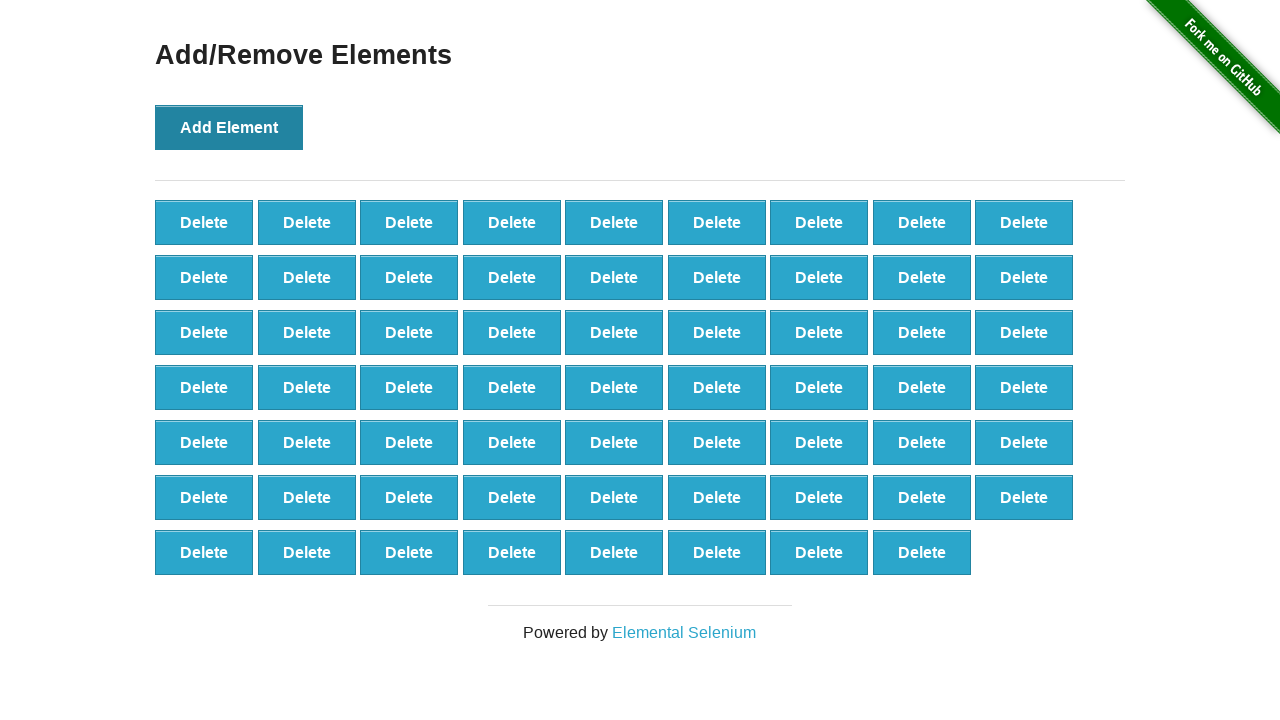

Clicked Add Element button (iteration 63/100) at (229, 127) on xpath=//*[@onclick='addElement()']
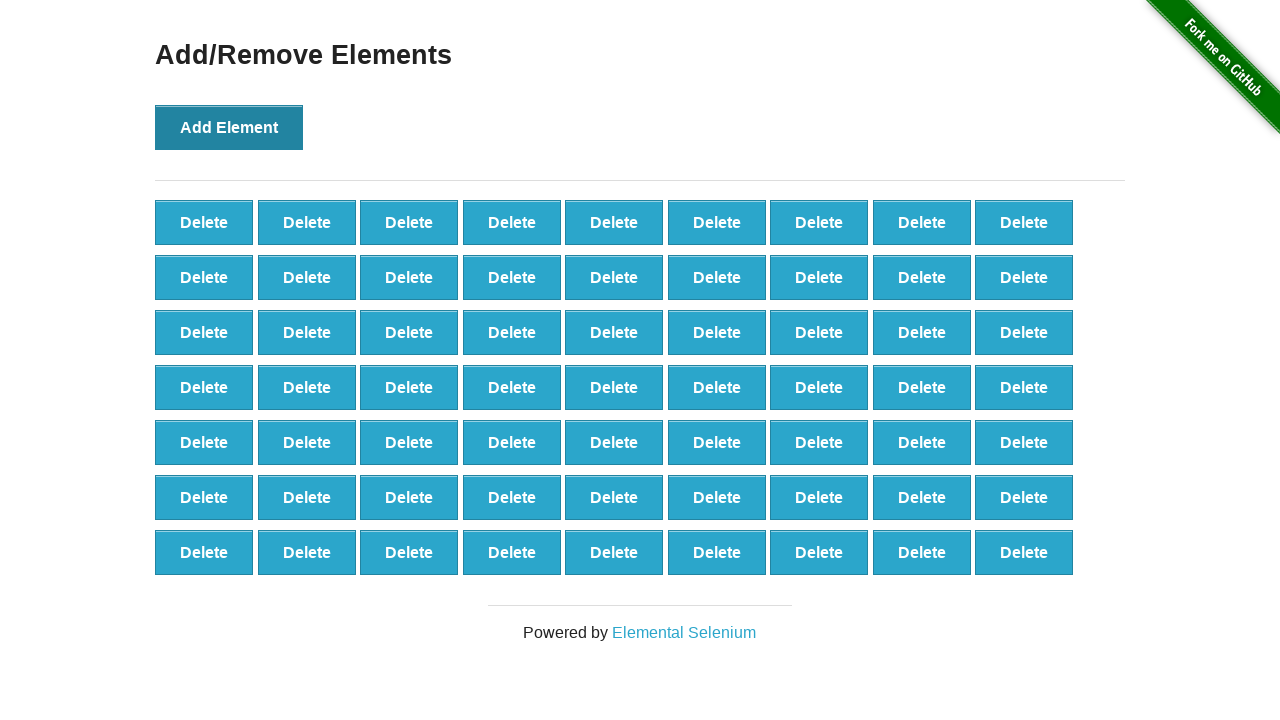

Clicked Add Element button (iteration 64/100) at (229, 127) on xpath=//*[@onclick='addElement()']
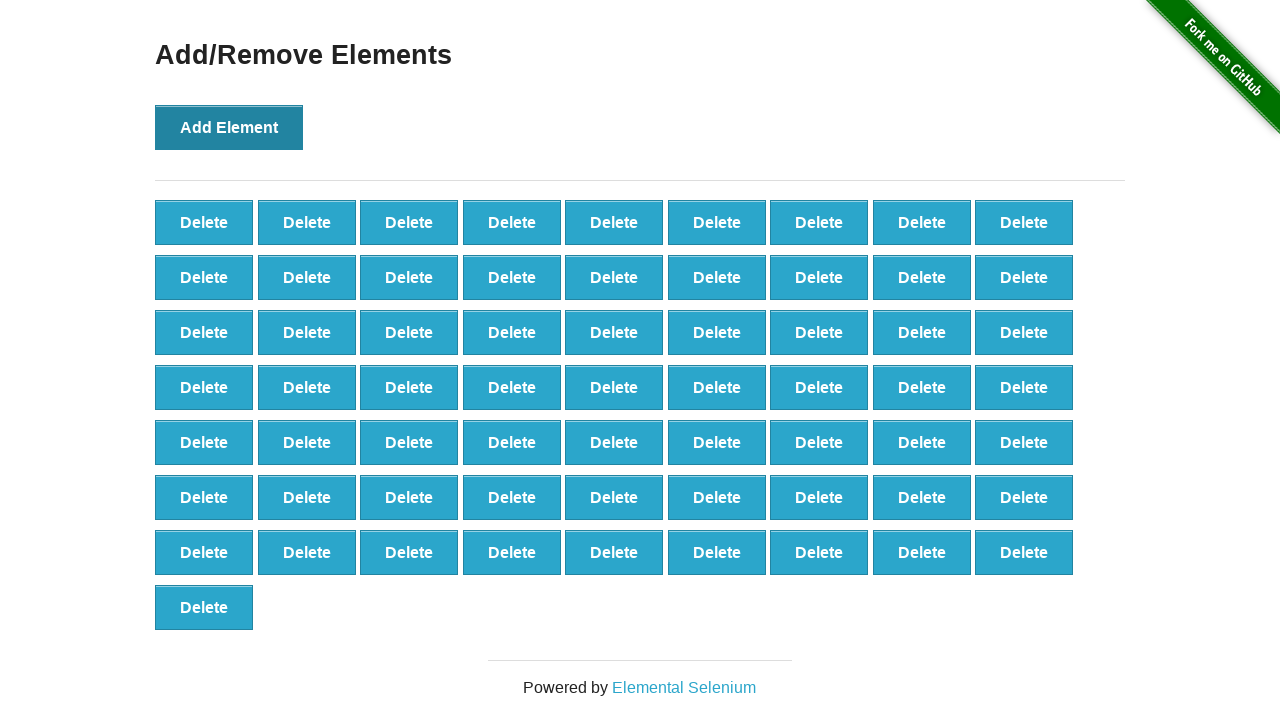

Clicked Add Element button (iteration 65/100) at (229, 127) on xpath=//*[@onclick='addElement()']
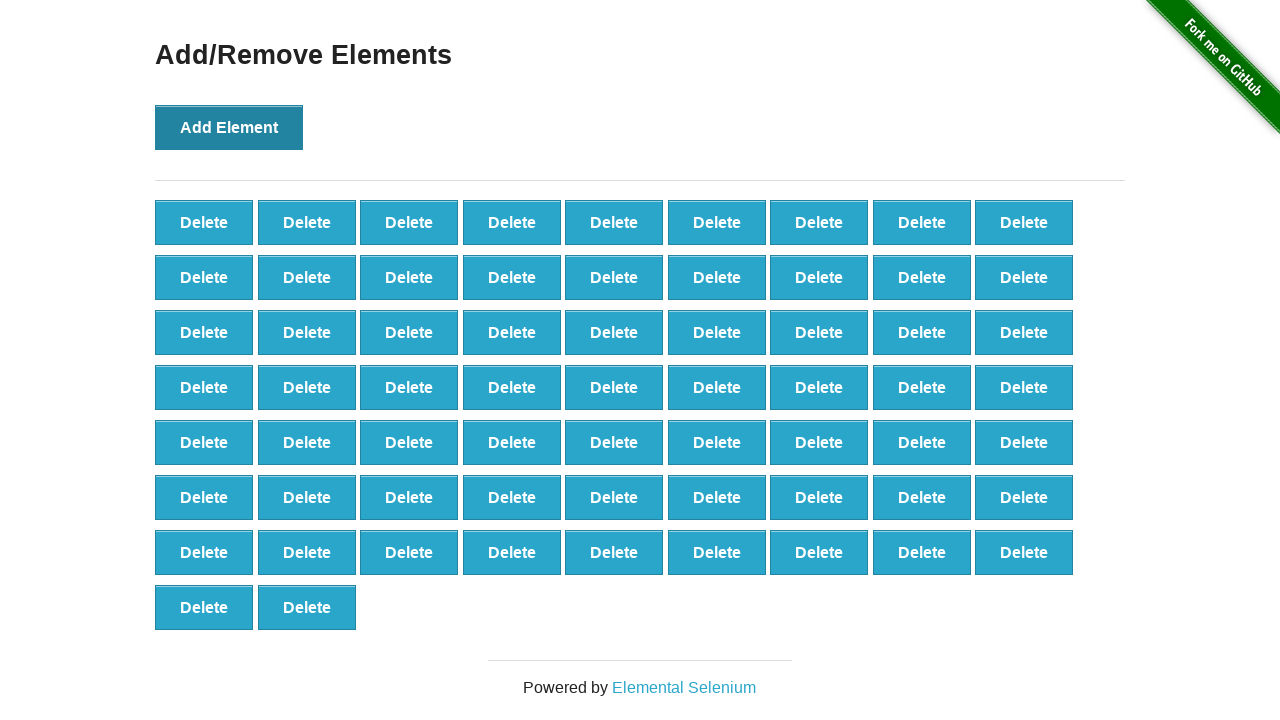

Clicked Add Element button (iteration 66/100) at (229, 127) on xpath=//*[@onclick='addElement()']
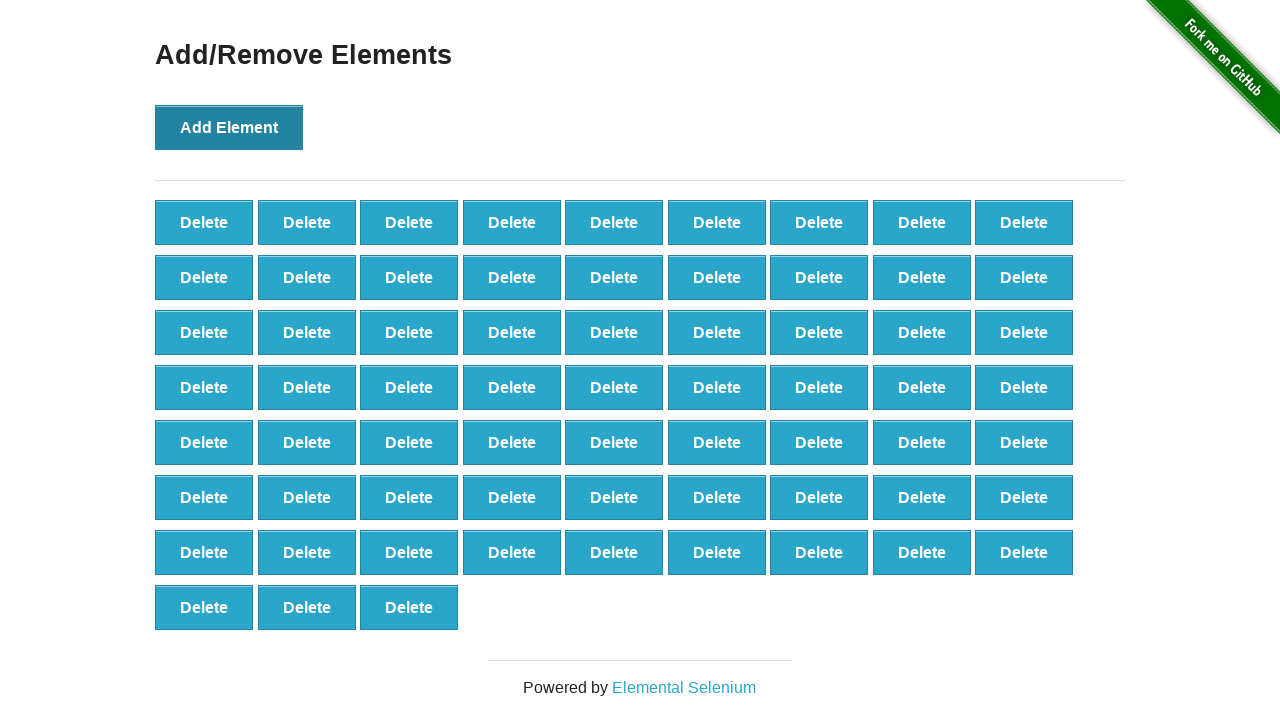

Clicked Add Element button (iteration 67/100) at (229, 127) on xpath=//*[@onclick='addElement()']
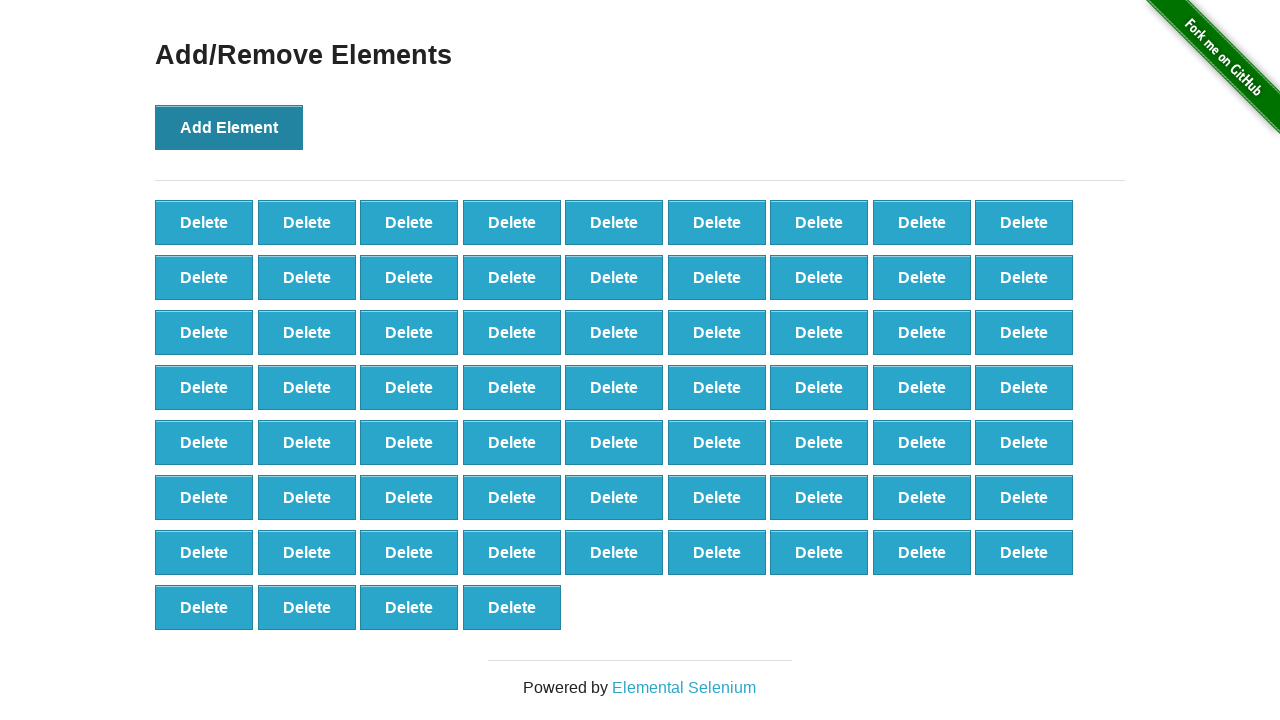

Clicked Add Element button (iteration 68/100) at (229, 127) on xpath=//*[@onclick='addElement()']
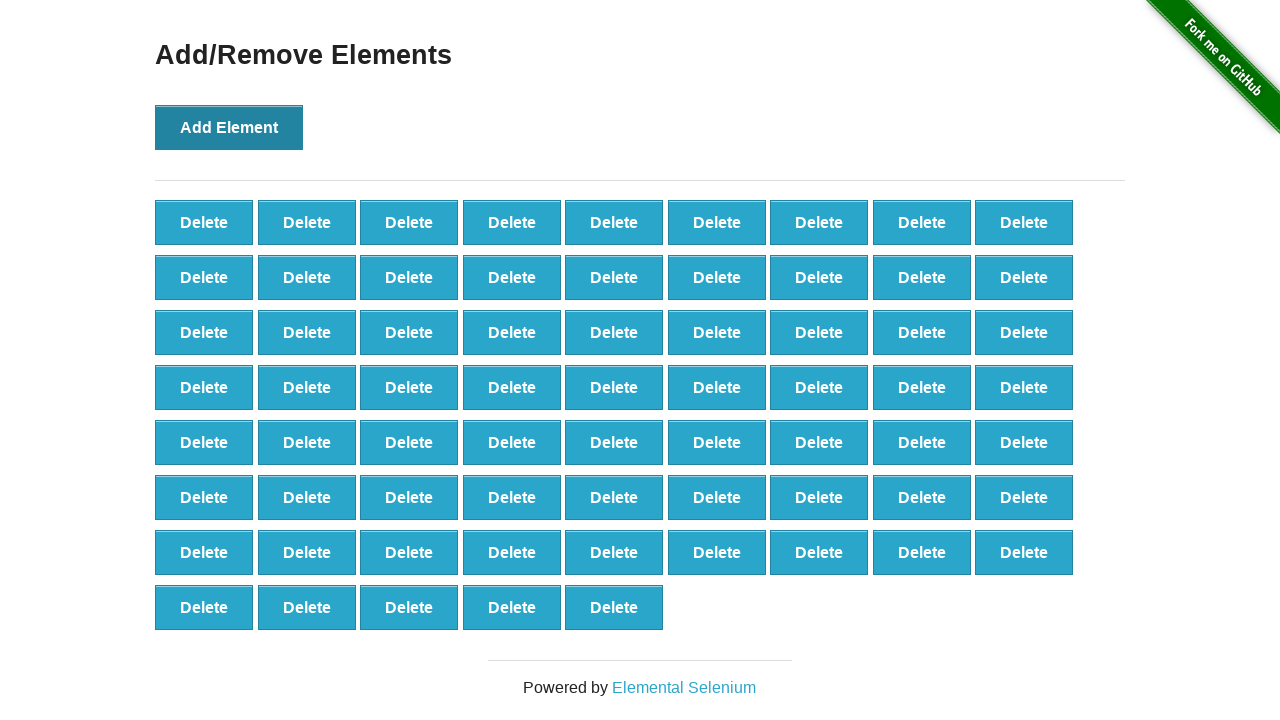

Clicked Add Element button (iteration 69/100) at (229, 127) on xpath=//*[@onclick='addElement()']
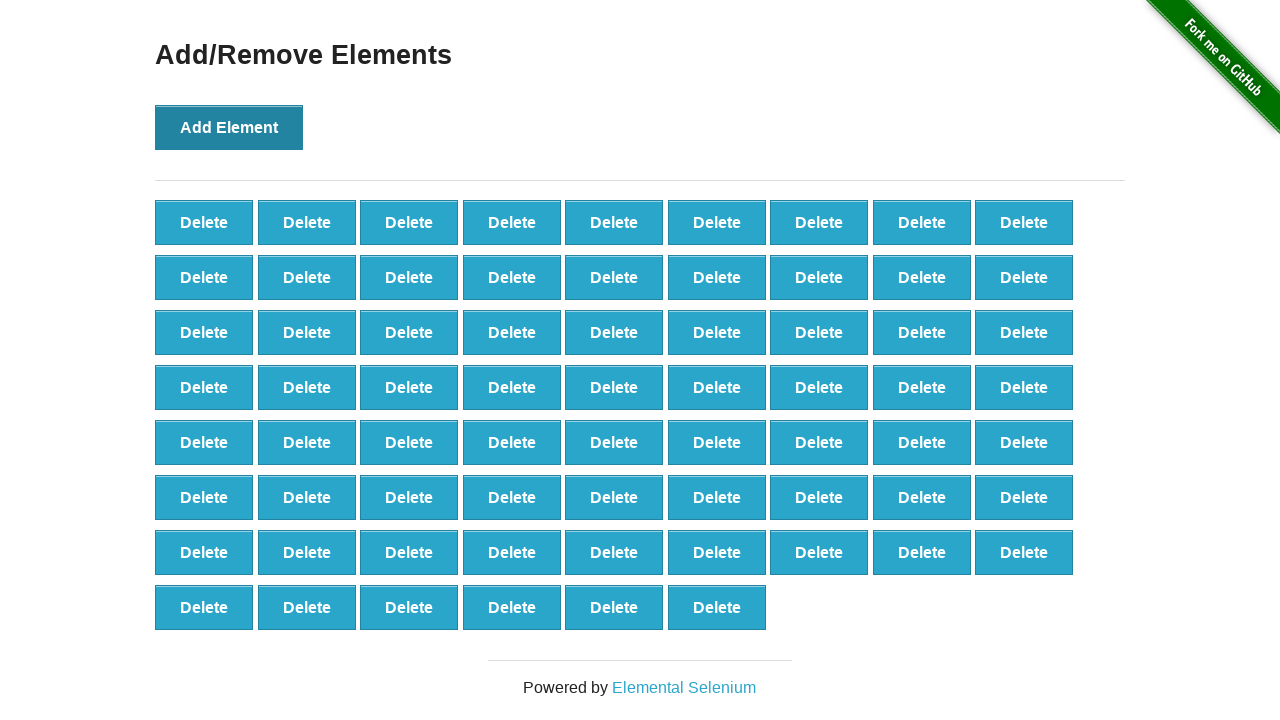

Clicked Add Element button (iteration 70/100) at (229, 127) on xpath=//*[@onclick='addElement()']
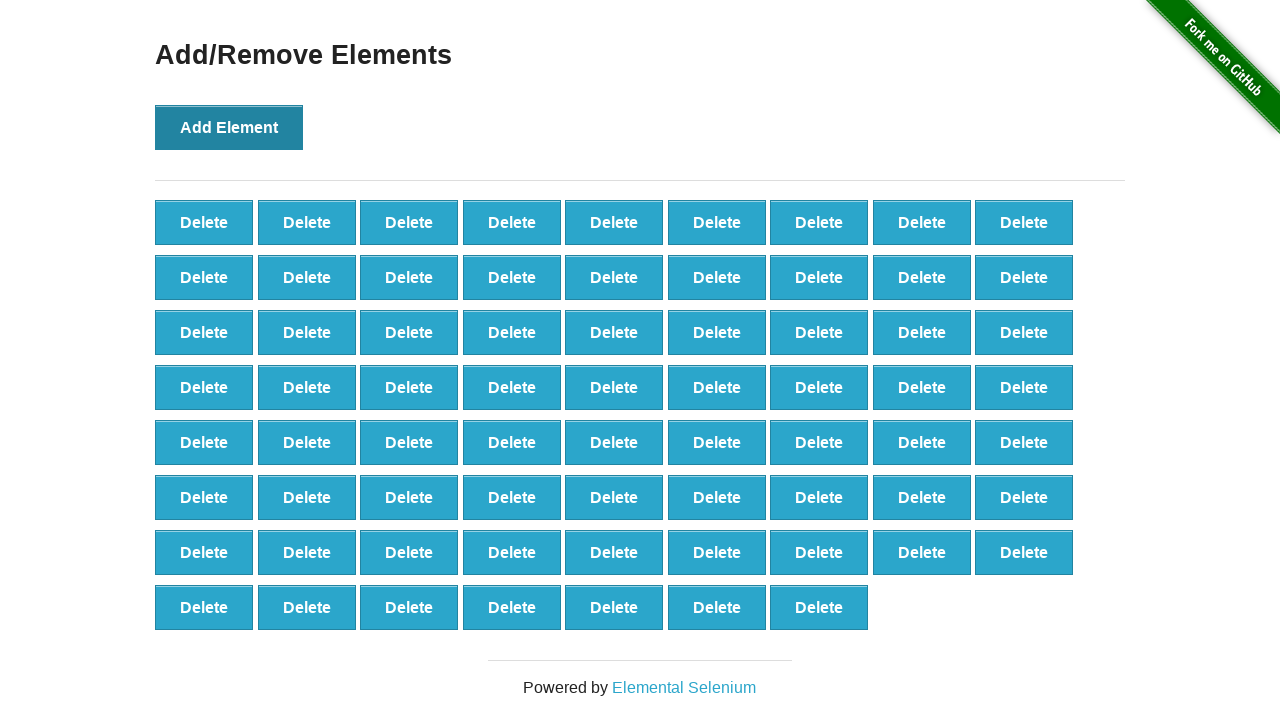

Clicked Add Element button (iteration 71/100) at (229, 127) on xpath=//*[@onclick='addElement()']
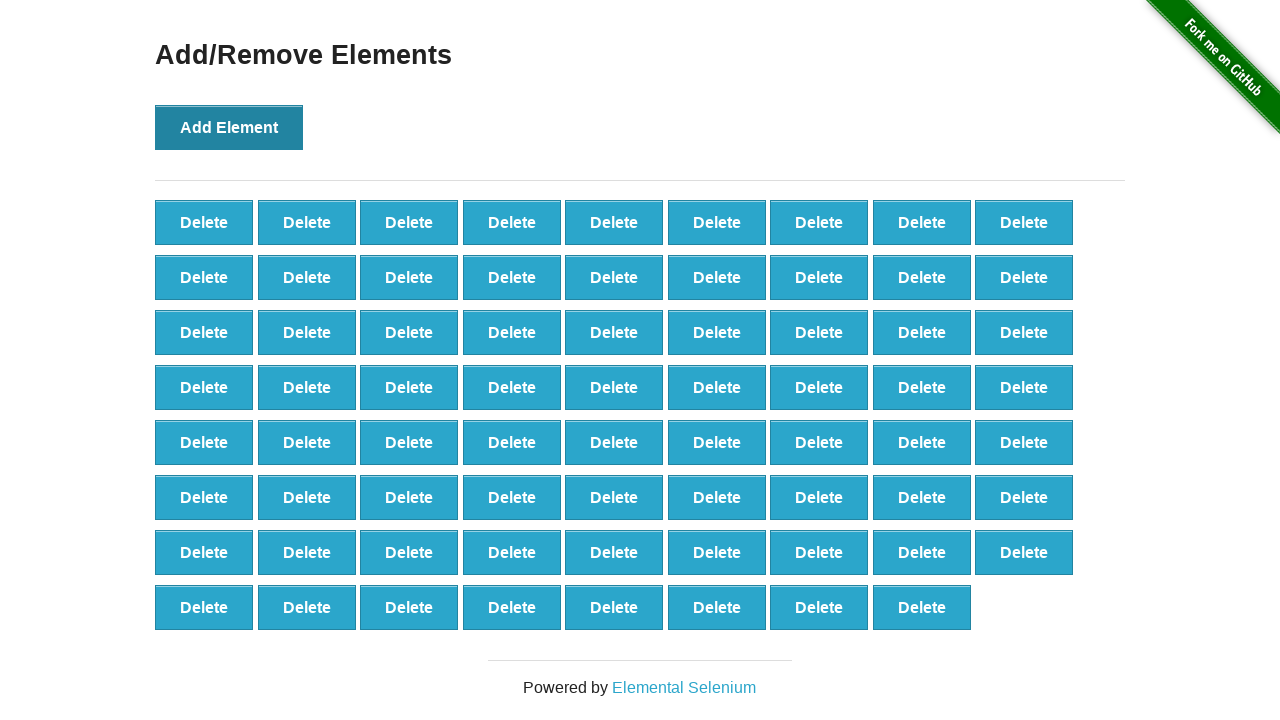

Clicked Add Element button (iteration 72/100) at (229, 127) on xpath=//*[@onclick='addElement()']
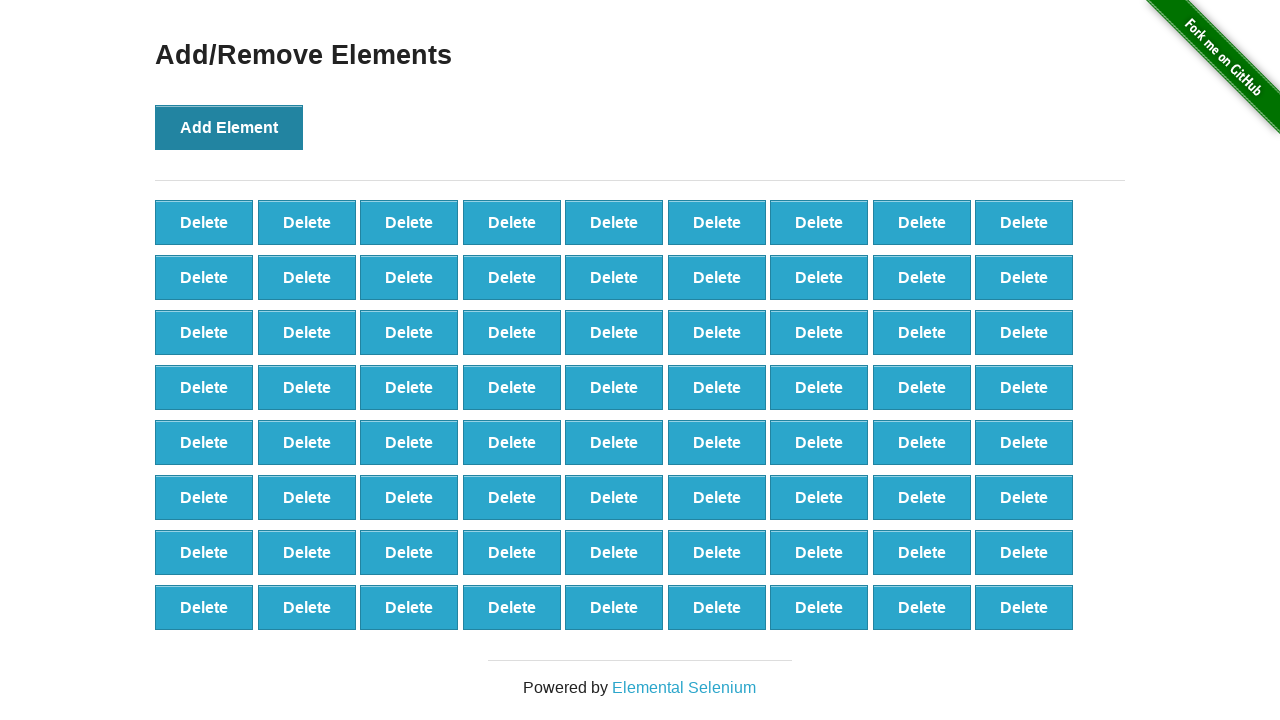

Clicked Add Element button (iteration 73/100) at (229, 127) on xpath=//*[@onclick='addElement()']
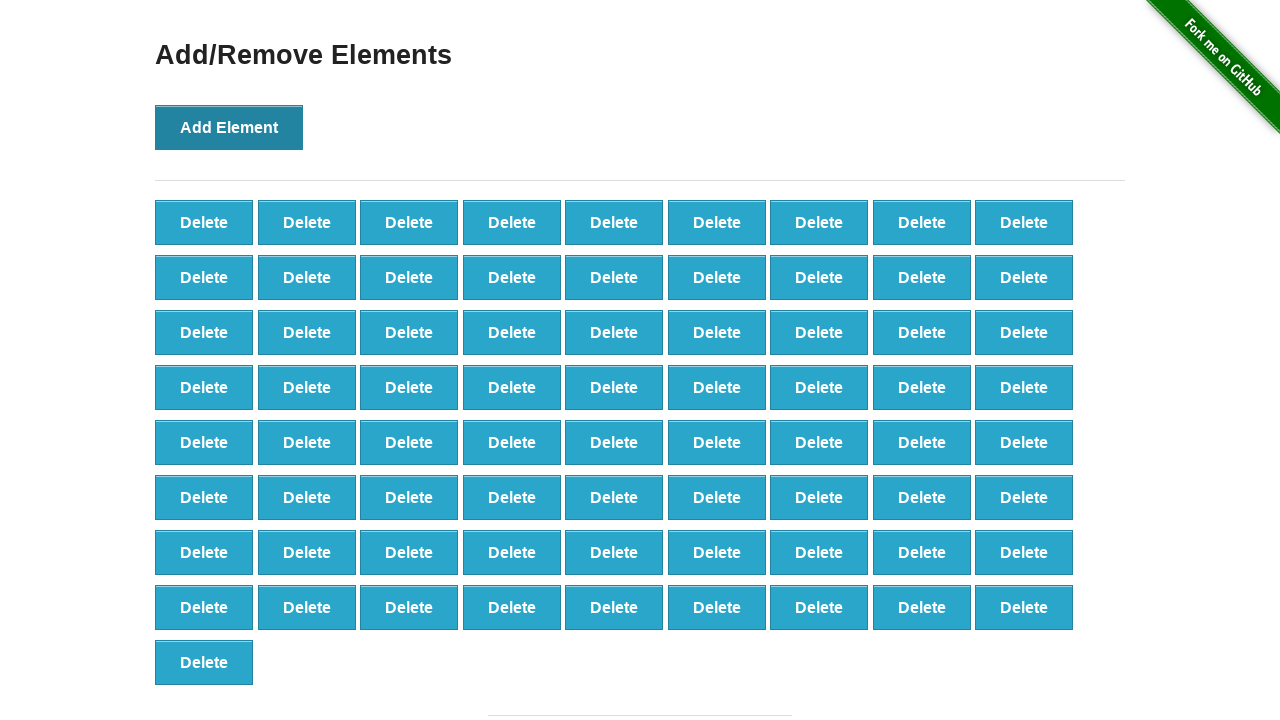

Clicked Add Element button (iteration 74/100) at (229, 127) on xpath=//*[@onclick='addElement()']
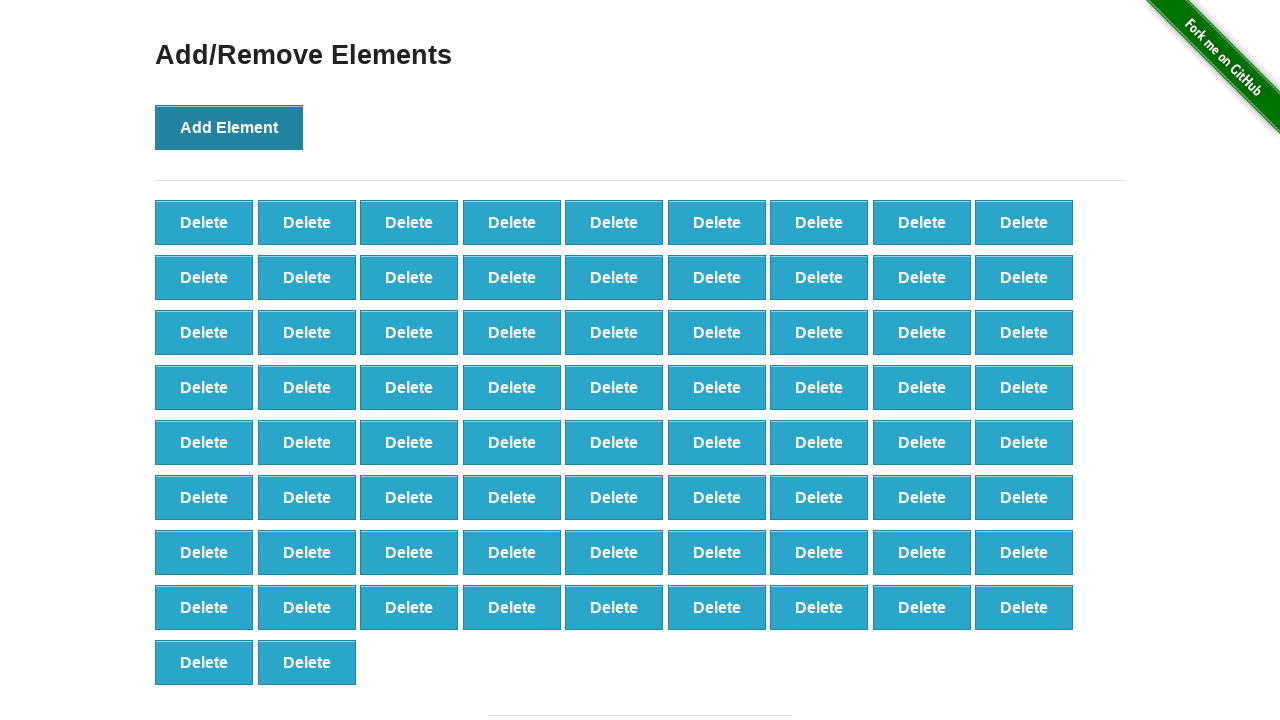

Clicked Add Element button (iteration 75/100) at (229, 127) on xpath=//*[@onclick='addElement()']
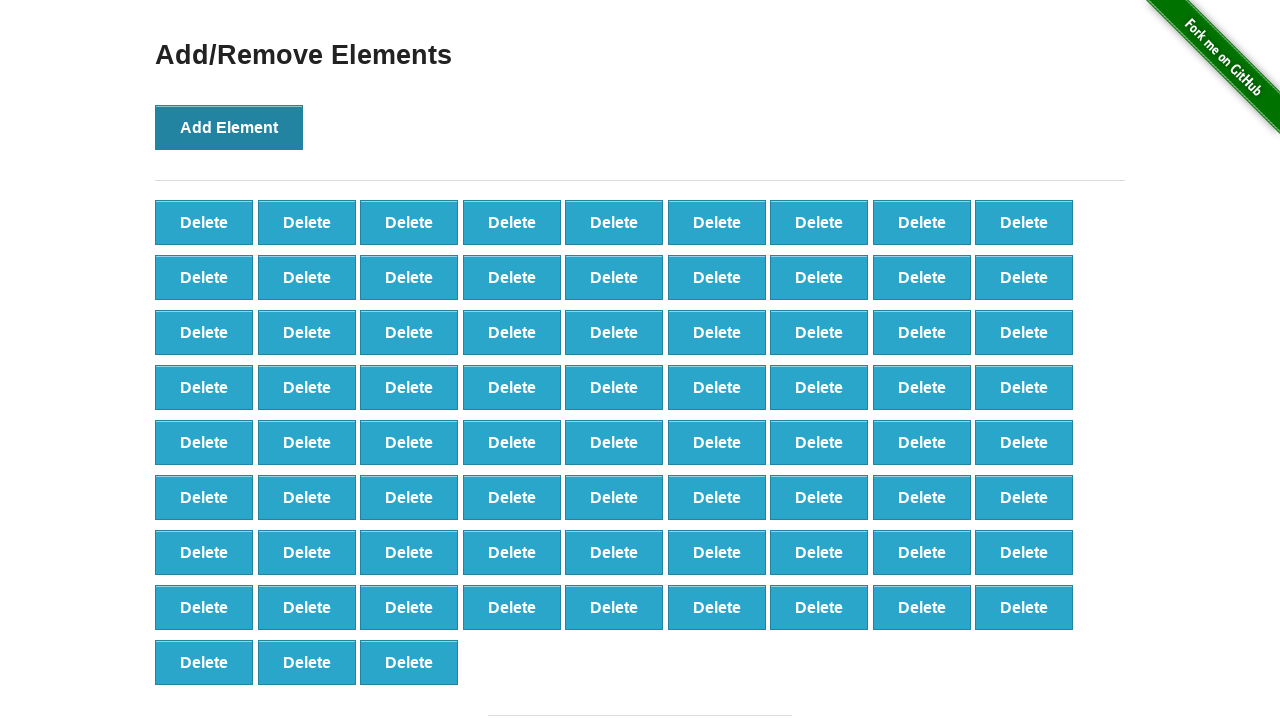

Clicked Add Element button (iteration 76/100) at (229, 127) on xpath=//*[@onclick='addElement()']
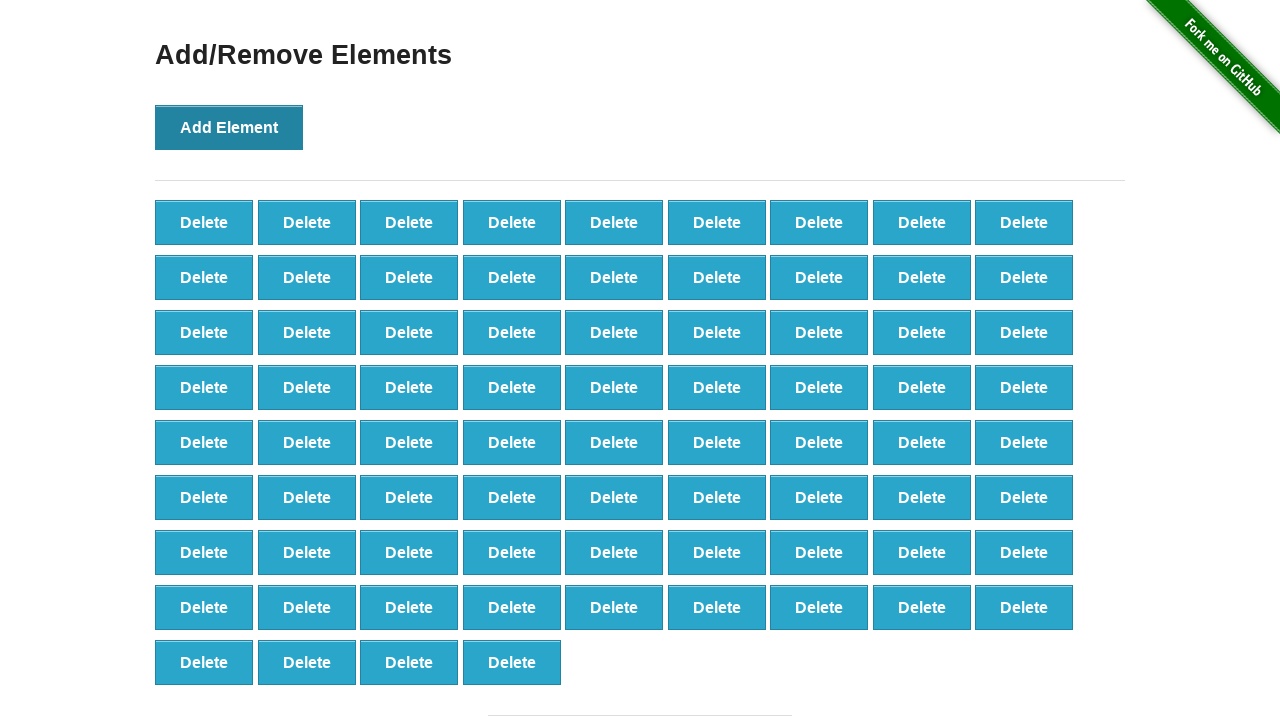

Clicked Add Element button (iteration 77/100) at (229, 127) on xpath=//*[@onclick='addElement()']
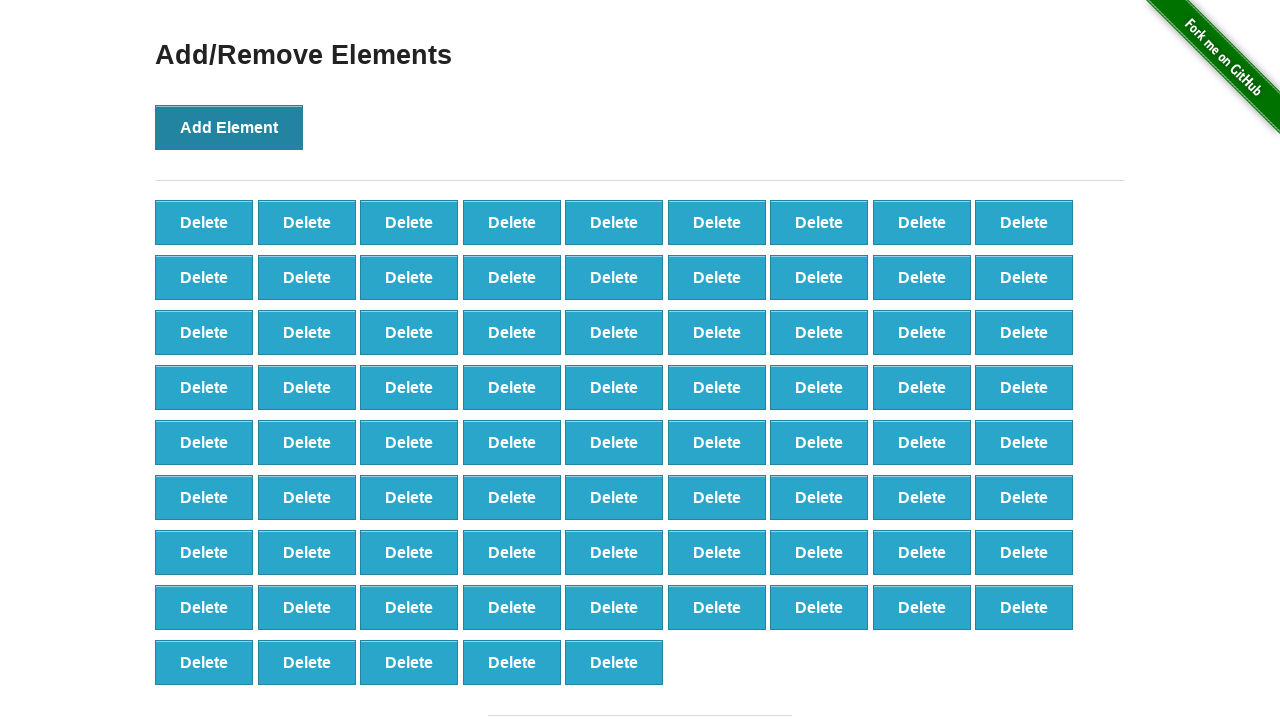

Clicked Add Element button (iteration 78/100) at (229, 127) on xpath=//*[@onclick='addElement()']
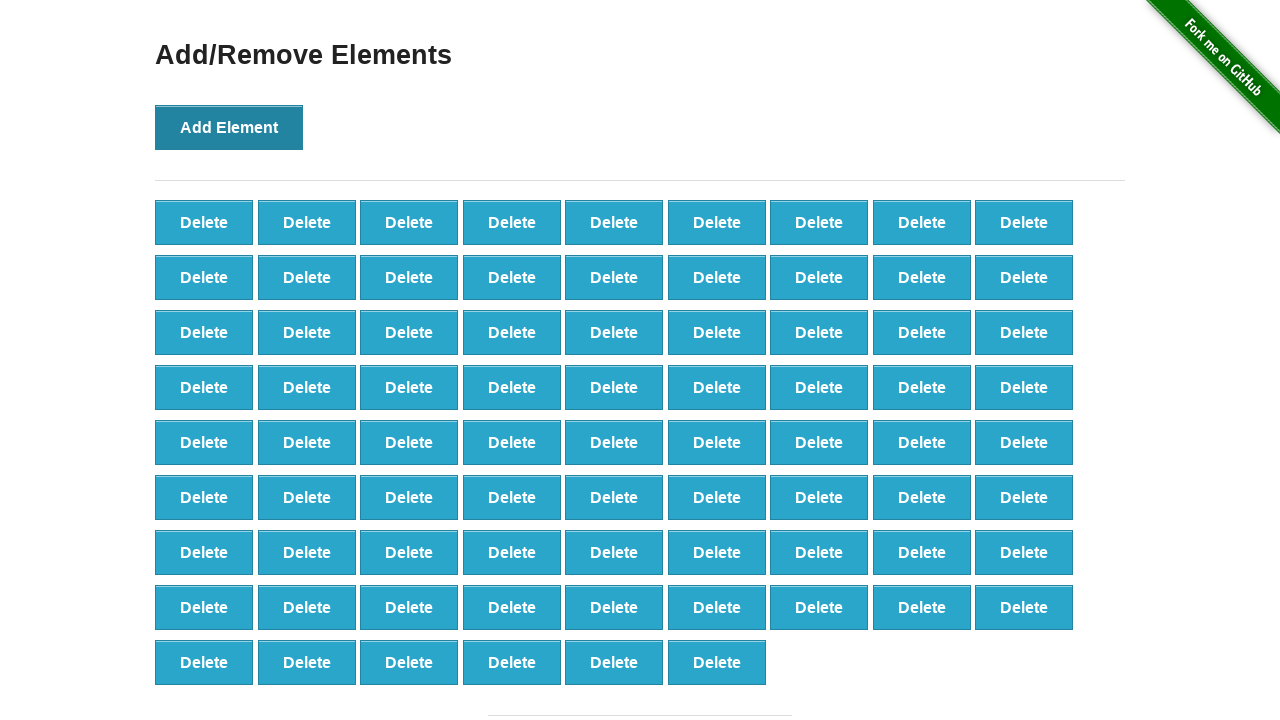

Clicked Add Element button (iteration 79/100) at (229, 127) on xpath=//*[@onclick='addElement()']
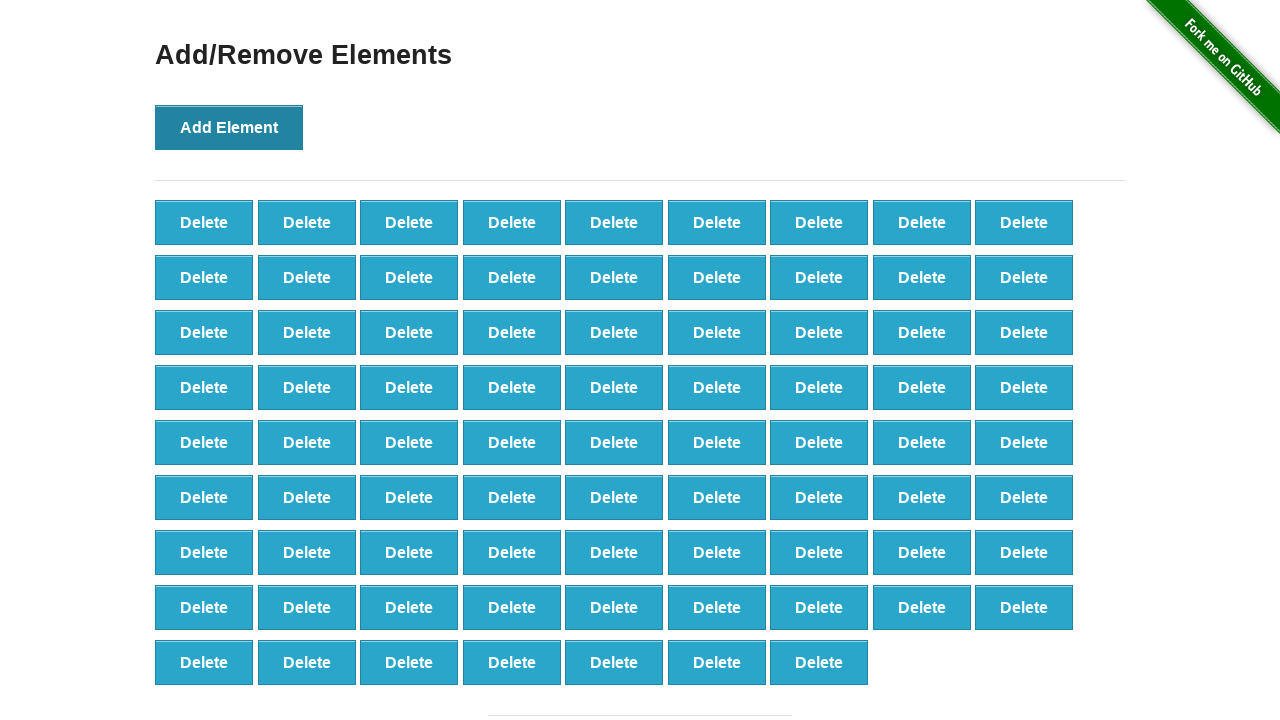

Clicked Add Element button (iteration 80/100) at (229, 127) on xpath=//*[@onclick='addElement()']
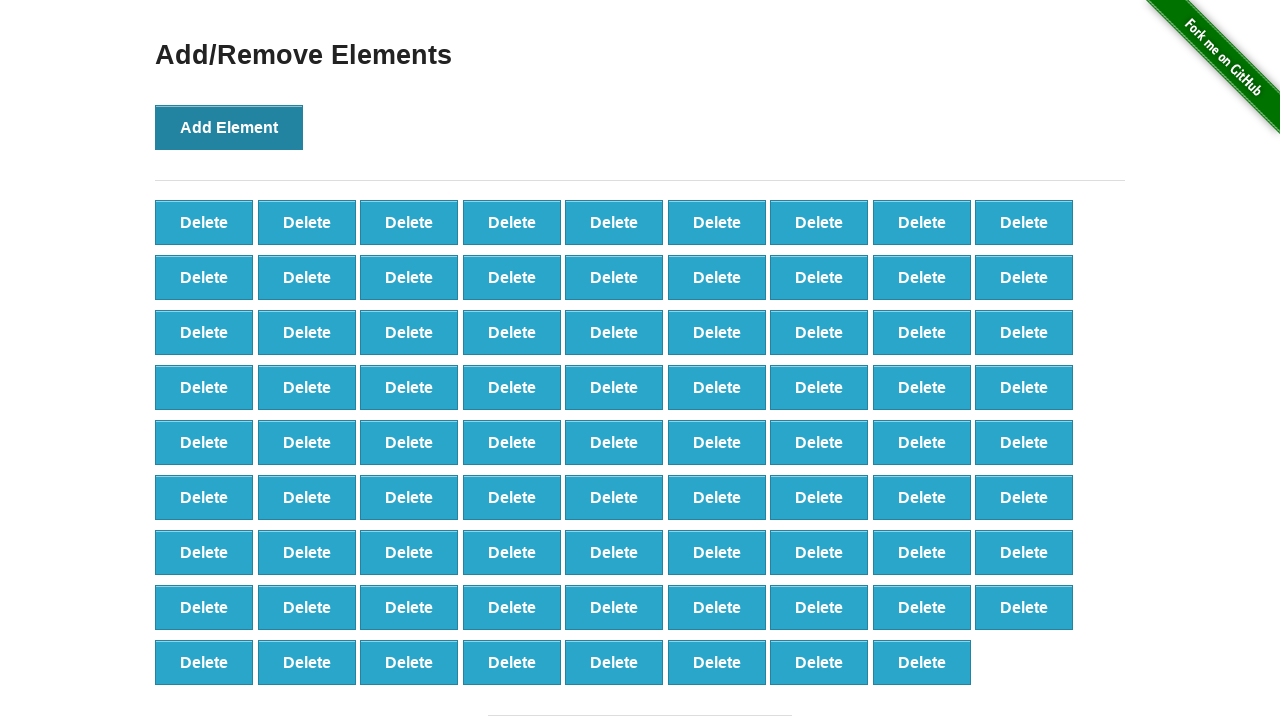

Clicked Add Element button (iteration 81/100) at (229, 127) on xpath=//*[@onclick='addElement()']
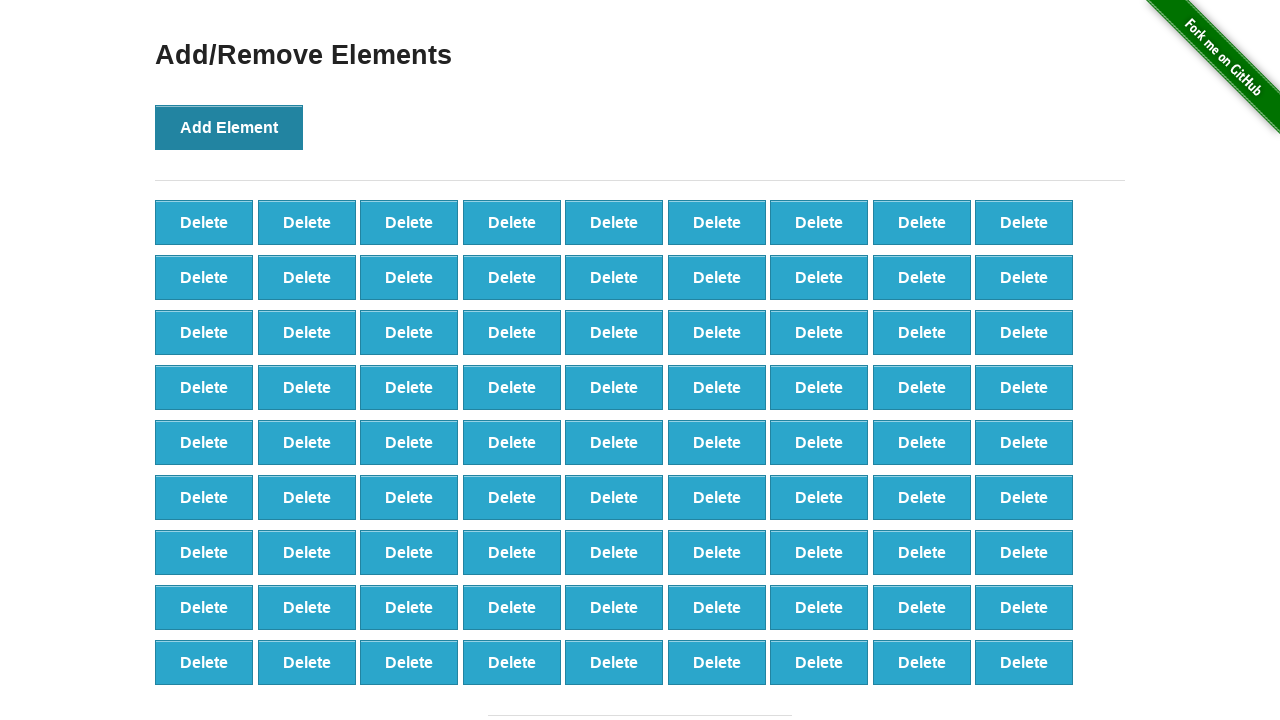

Clicked Add Element button (iteration 82/100) at (229, 127) on xpath=//*[@onclick='addElement()']
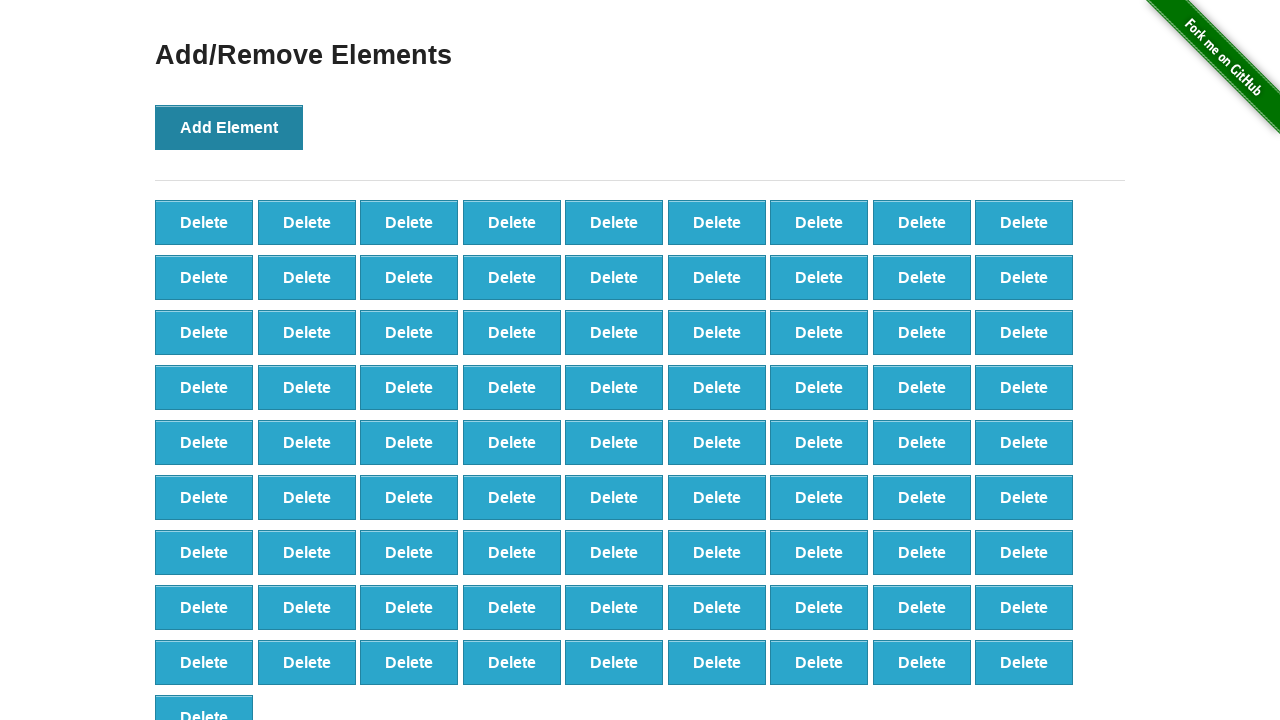

Clicked Add Element button (iteration 83/100) at (229, 127) on xpath=//*[@onclick='addElement()']
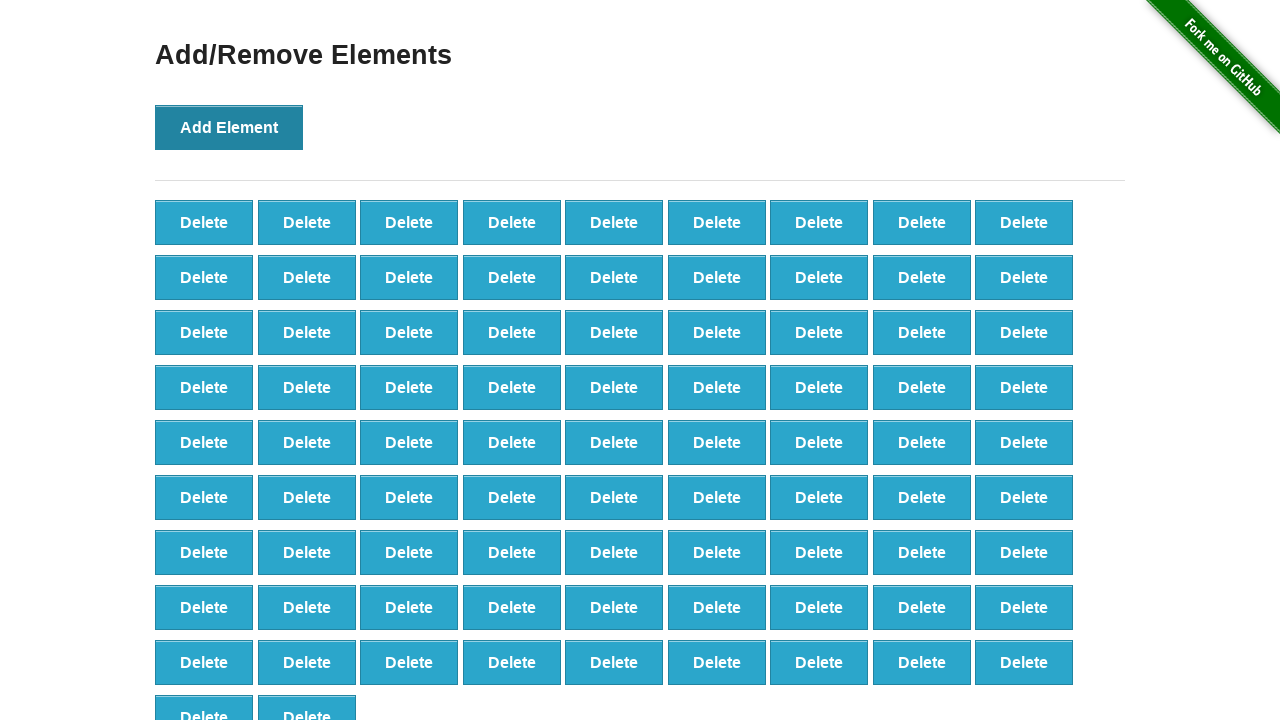

Clicked Add Element button (iteration 84/100) at (229, 127) on xpath=//*[@onclick='addElement()']
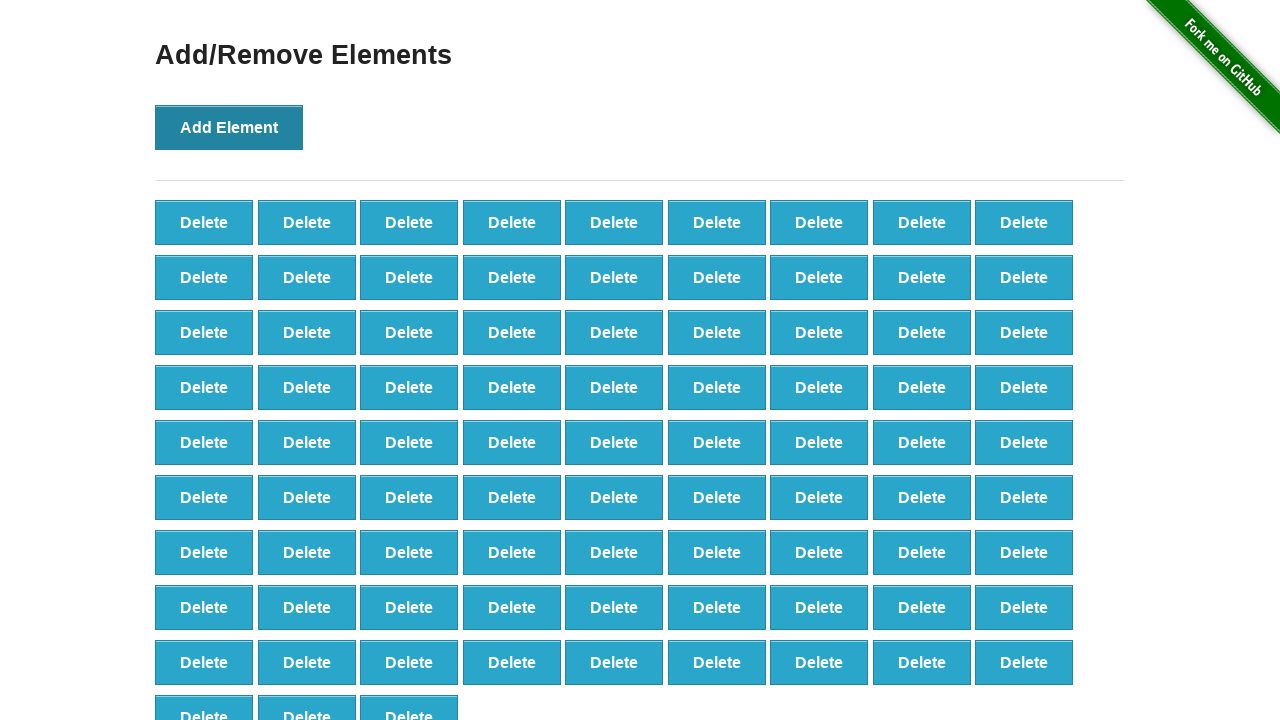

Clicked Add Element button (iteration 85/100) at (229, 127) on xpath=//*[@onclick='addElement()']
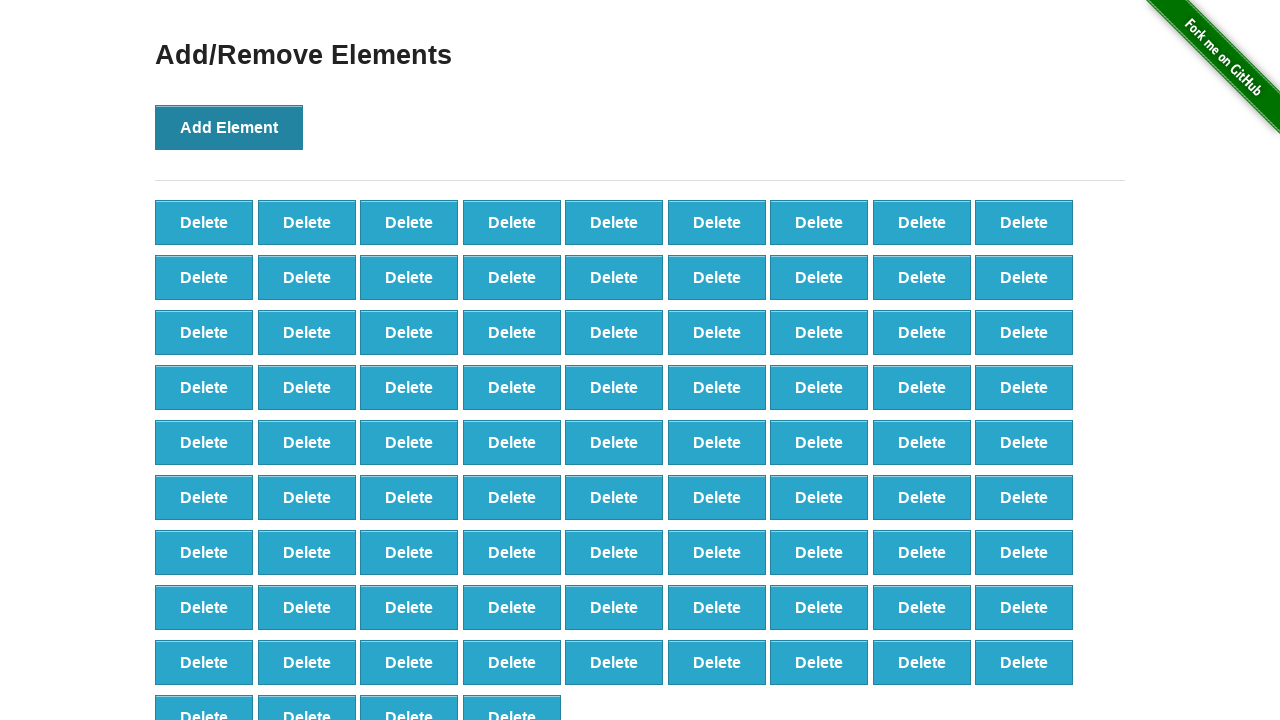

Clicked Add Element button (iteration 86/100) at (229, 127) on xpath=//*[@onclick='addElement()']
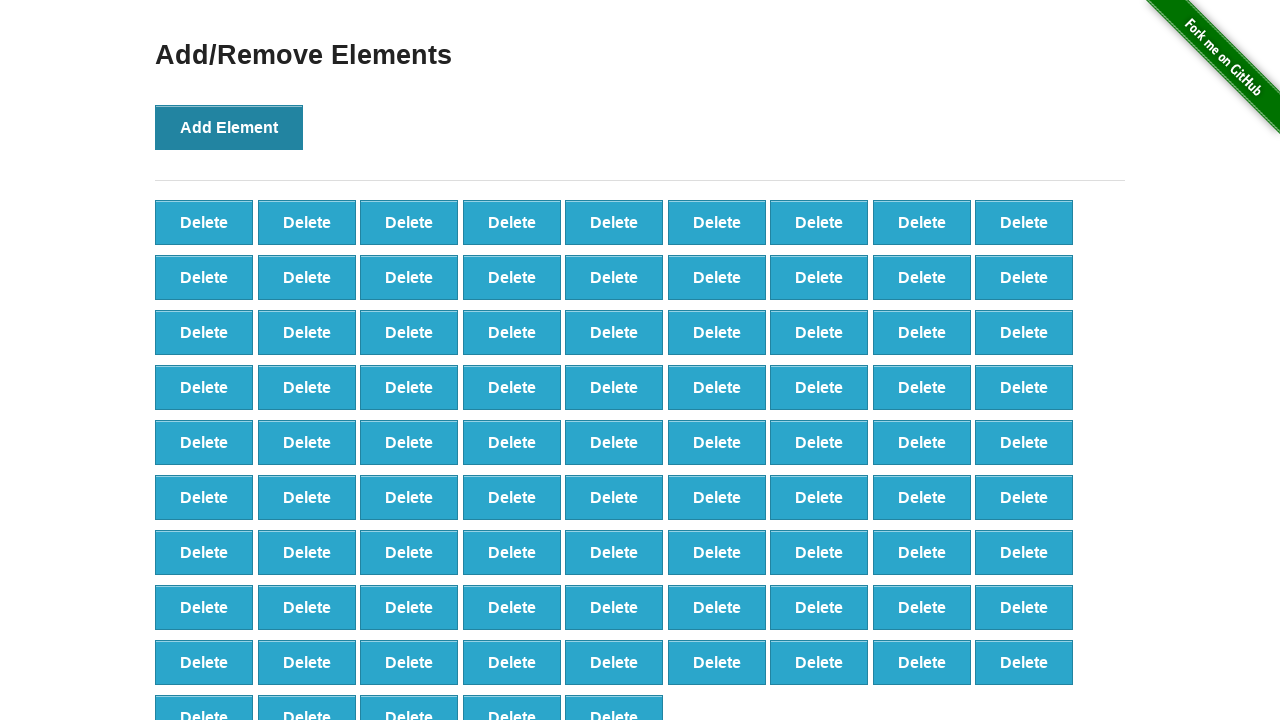

Clicked Add Element button (iteration 87/100) at (229, 127) on xpath=//*[@onclick='addElement()']
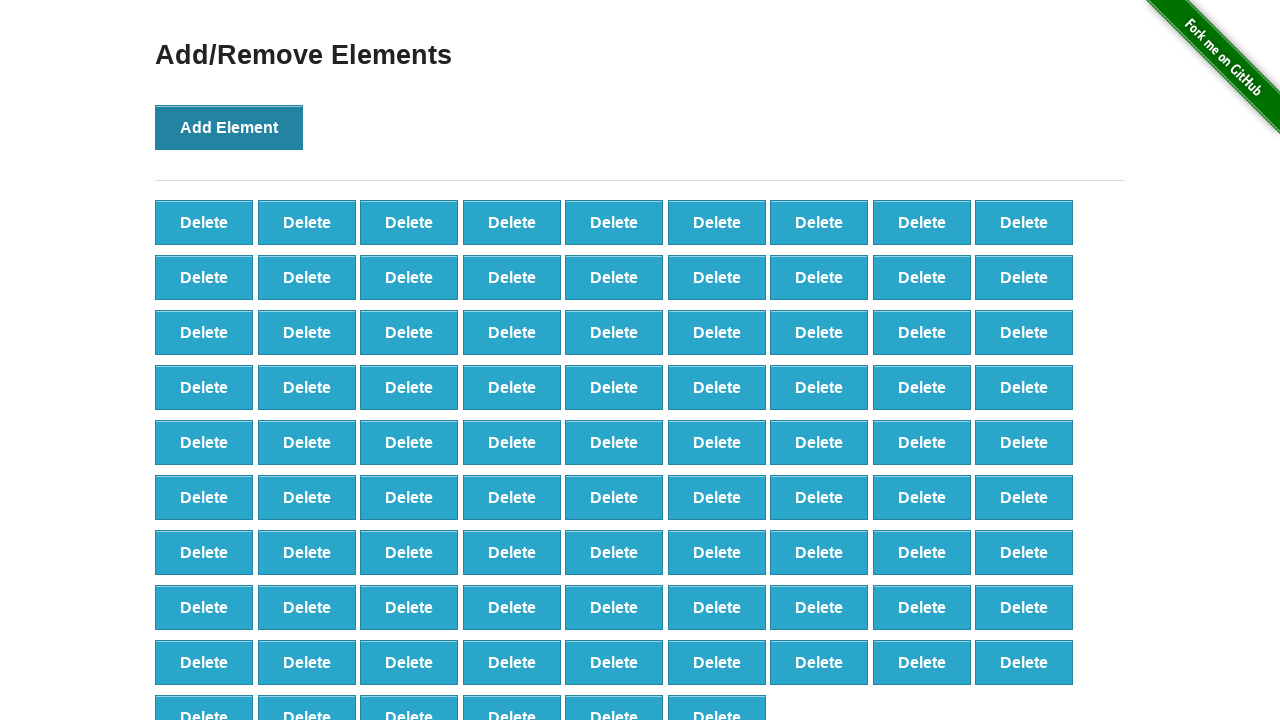

Clicked Add Element button (iteration 88/100) at (229, 127) on xpath=//*[@onclick='addElement()']
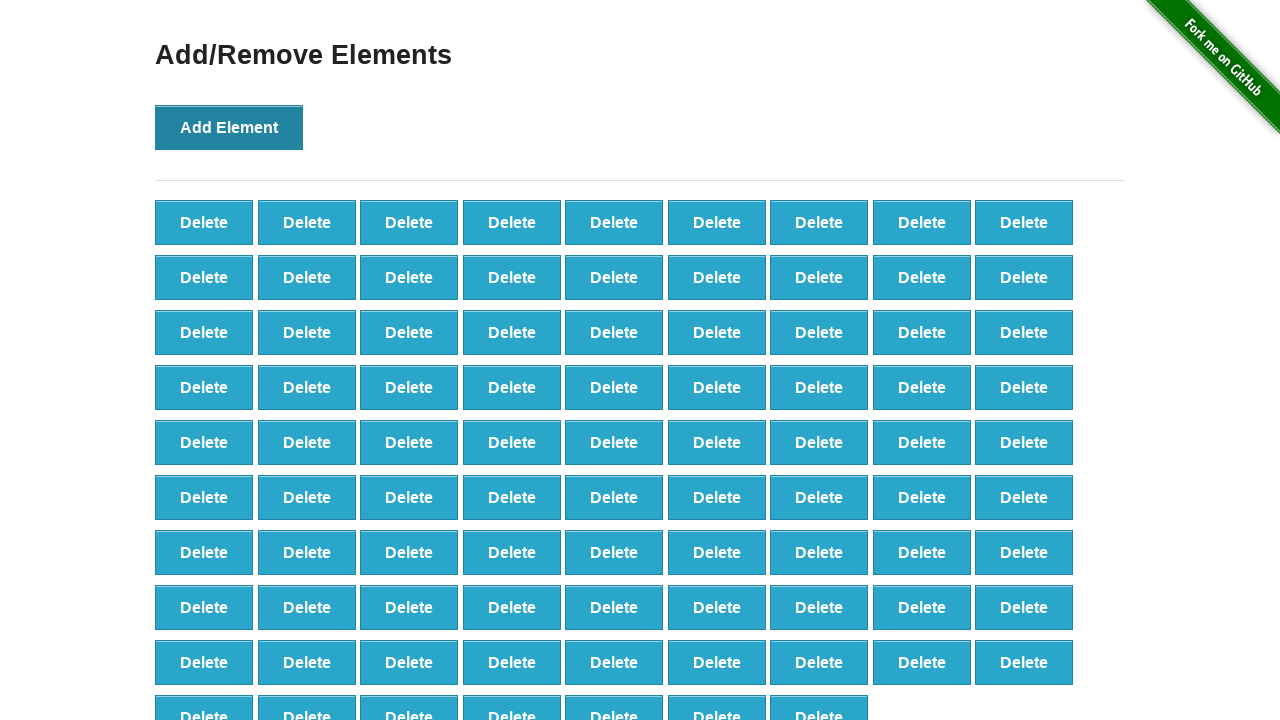

Clicked Add Element button (iteration 89/100) at (229, 127) on xpath=//*[@onclick='addElement()']
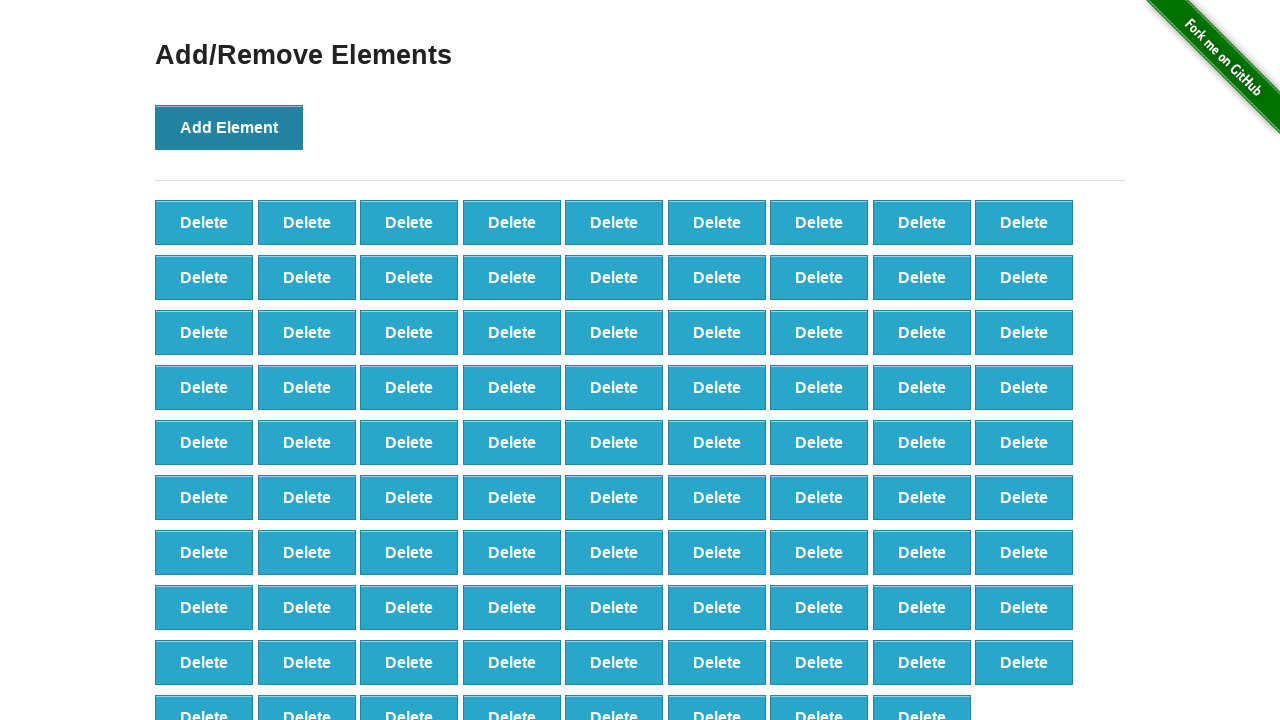

Clicked Add Element button (iteration 90/100) at (229, 127) on xpath=//*[@onclick='addElement()']
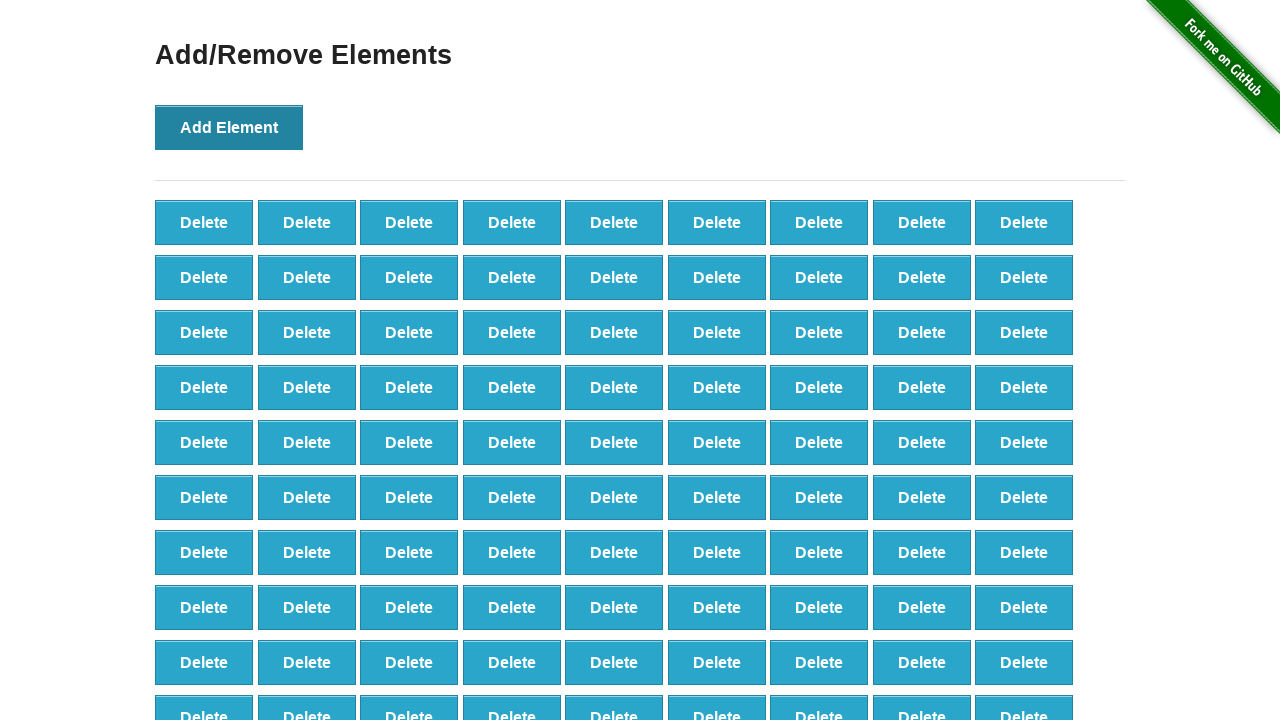

Clicked Add Element button (iteration 91/100) at (229, 127) on xpath=//*[@onclick='addElement()']
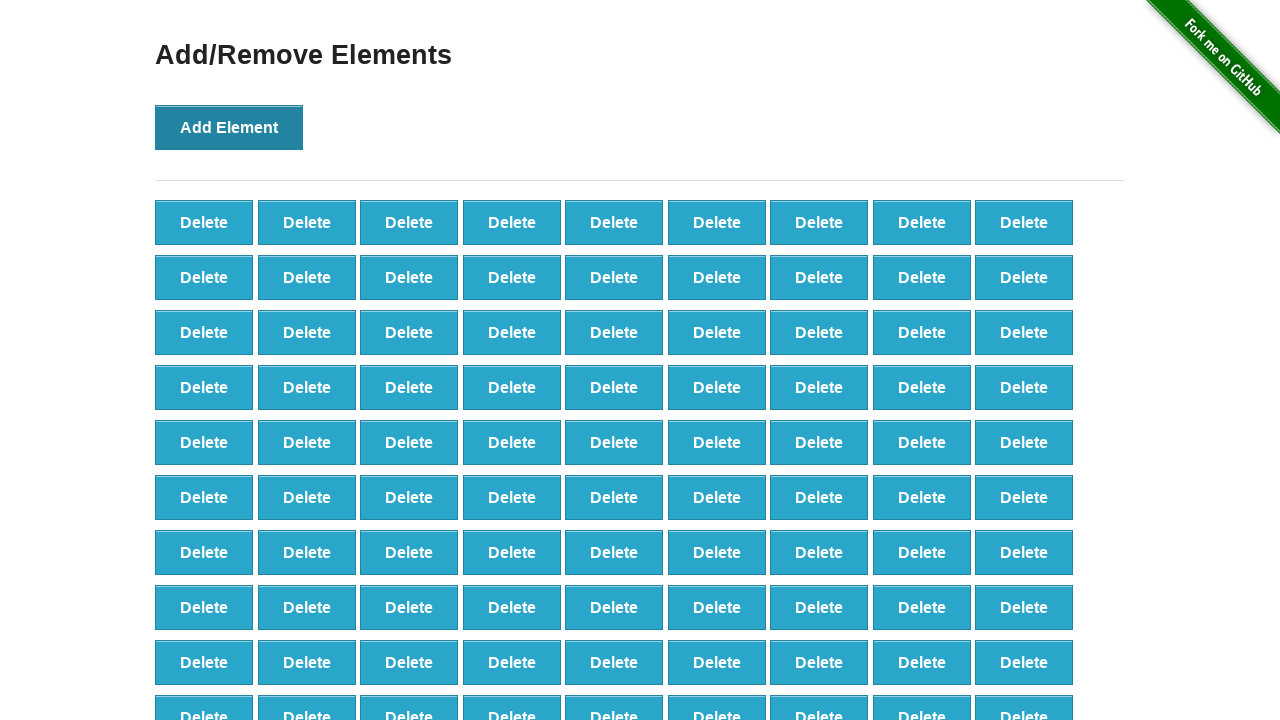

Clicked Add Element button (iteration 92/100) at (229, 127) on xpath=//*[@onclick='addElement()']
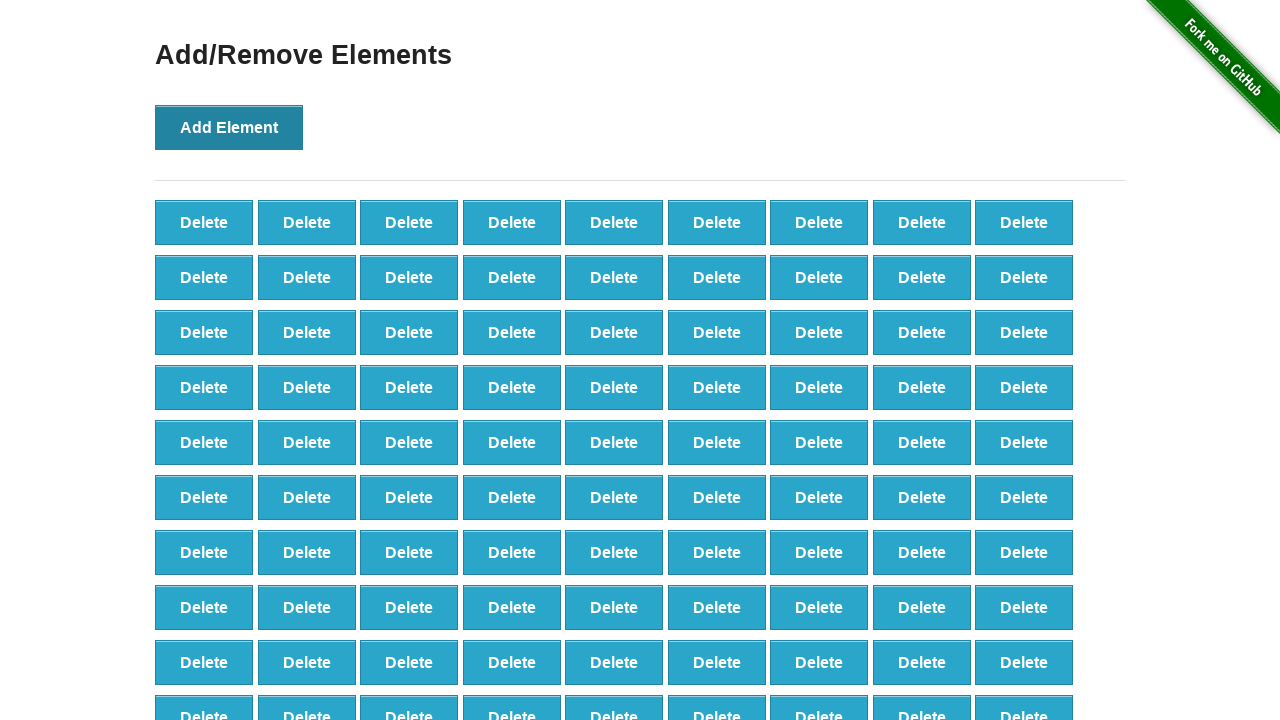

Clicked Add Element button (iteration 93/100) at (229, 127) on xpath=//*[@onclick='addElement()']
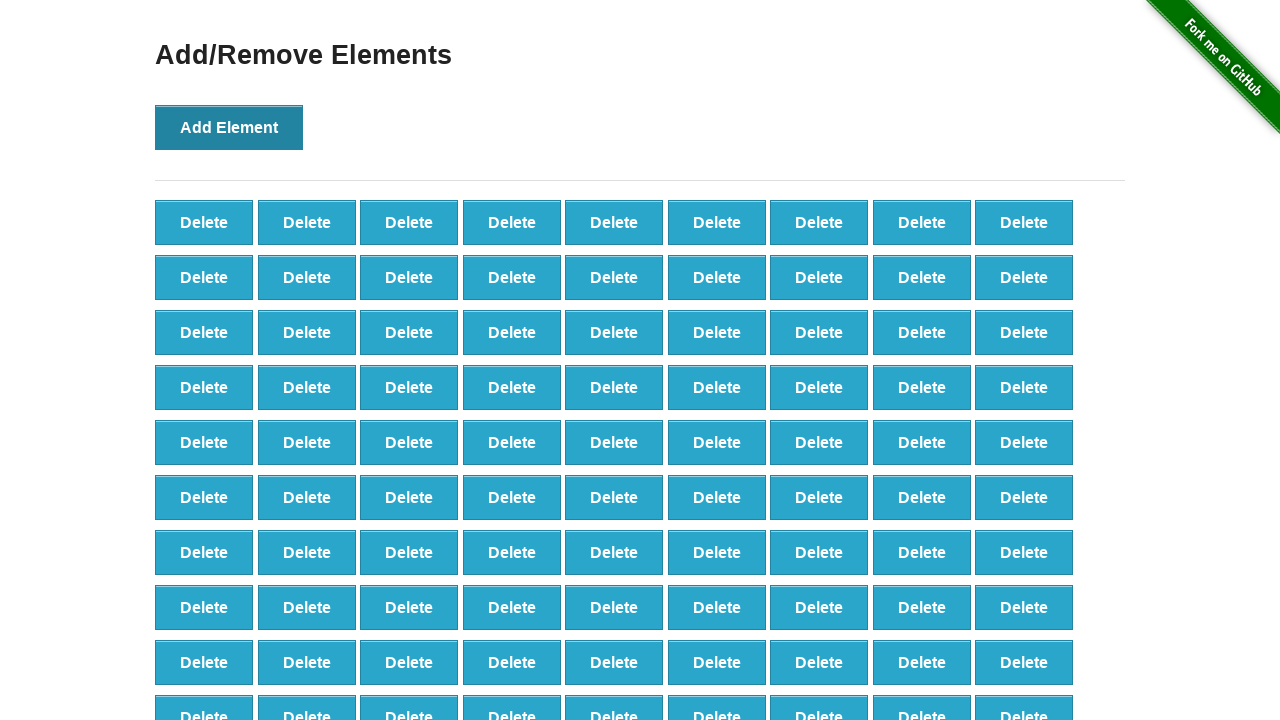

Clicked Add Element button (iteration 94/100) at (229, 127) on xpath=//*[@onclick='addElement()']
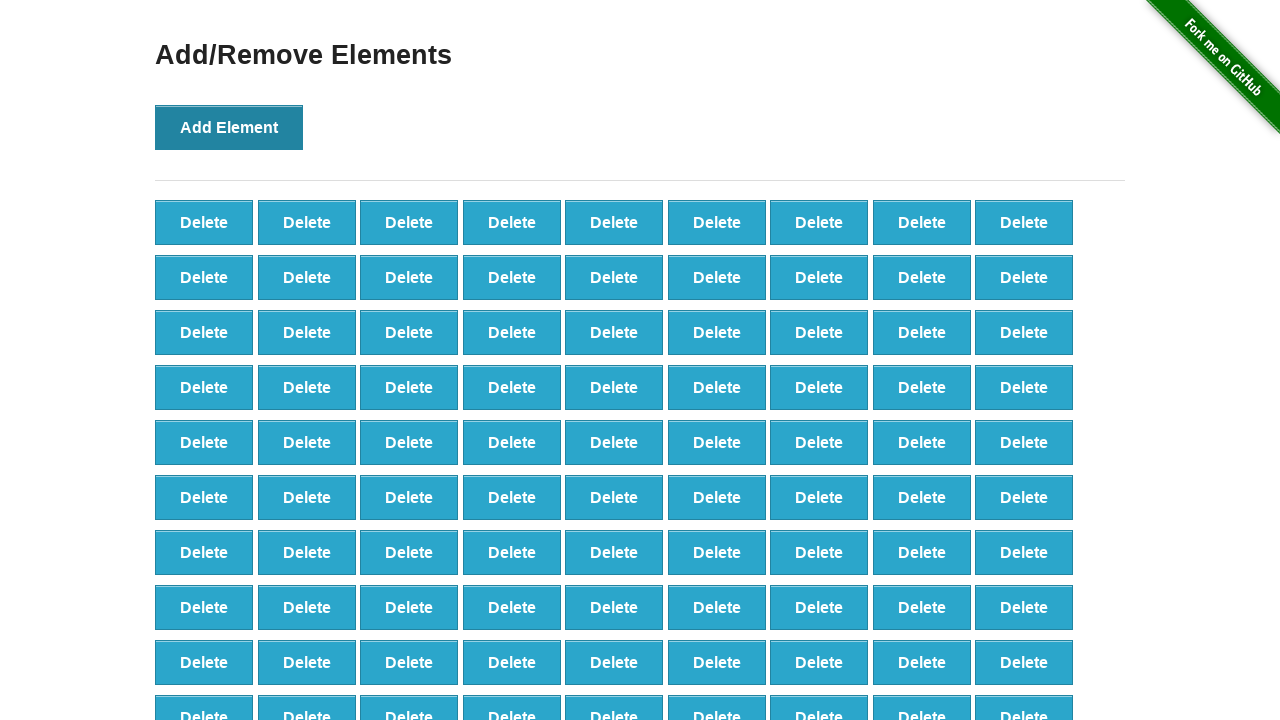

Clicked Add Element button (iteration 95/100) at (229, 127) on xpath=//*[@onclick='addElement()']
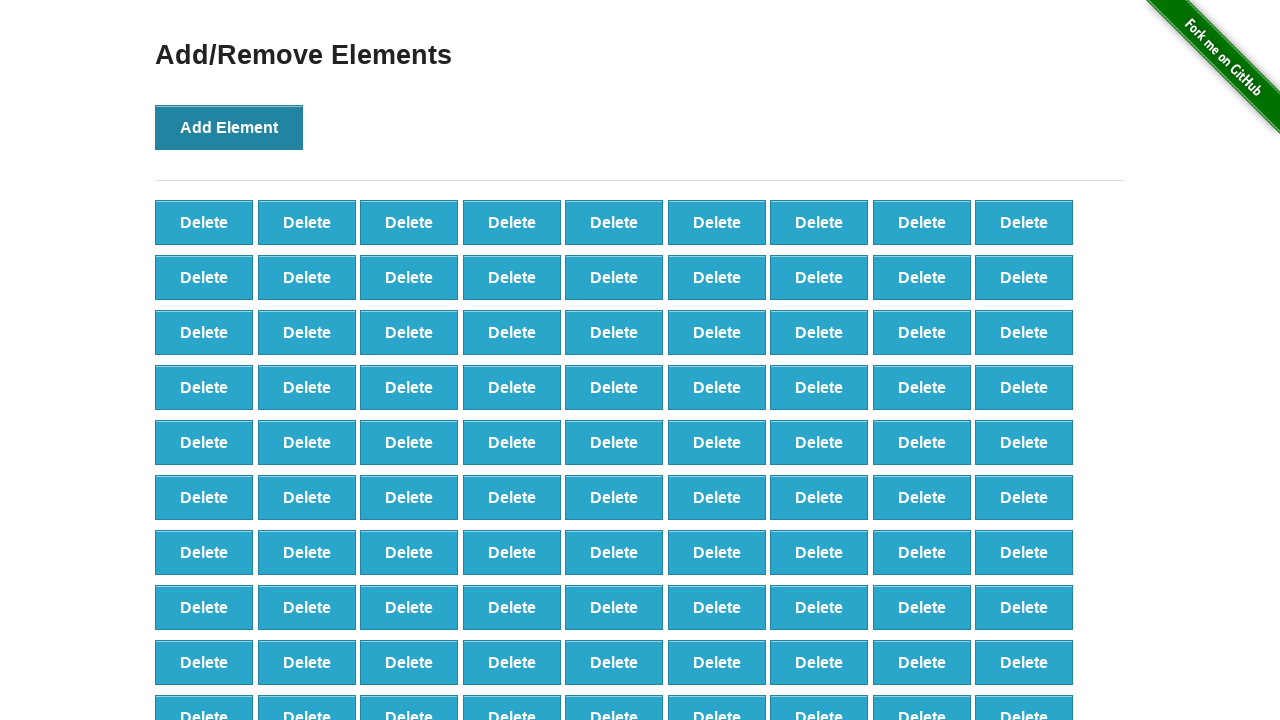

Clicked Add Element button (iteration 96/100) at (229, 127) on xpath=//*[@onclick='addElement()']
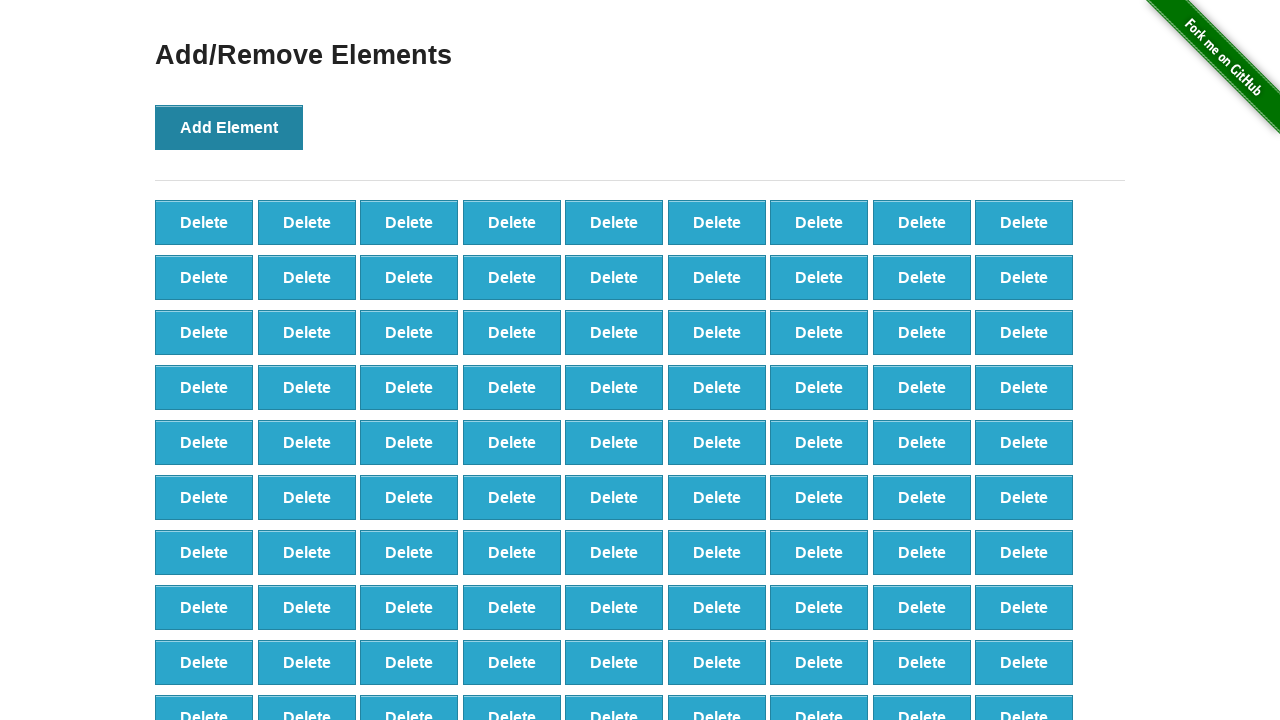

Clicked Add Element button (iteration 97/100) at (229, 127) on xpath=//*[@onclick='addElement()']
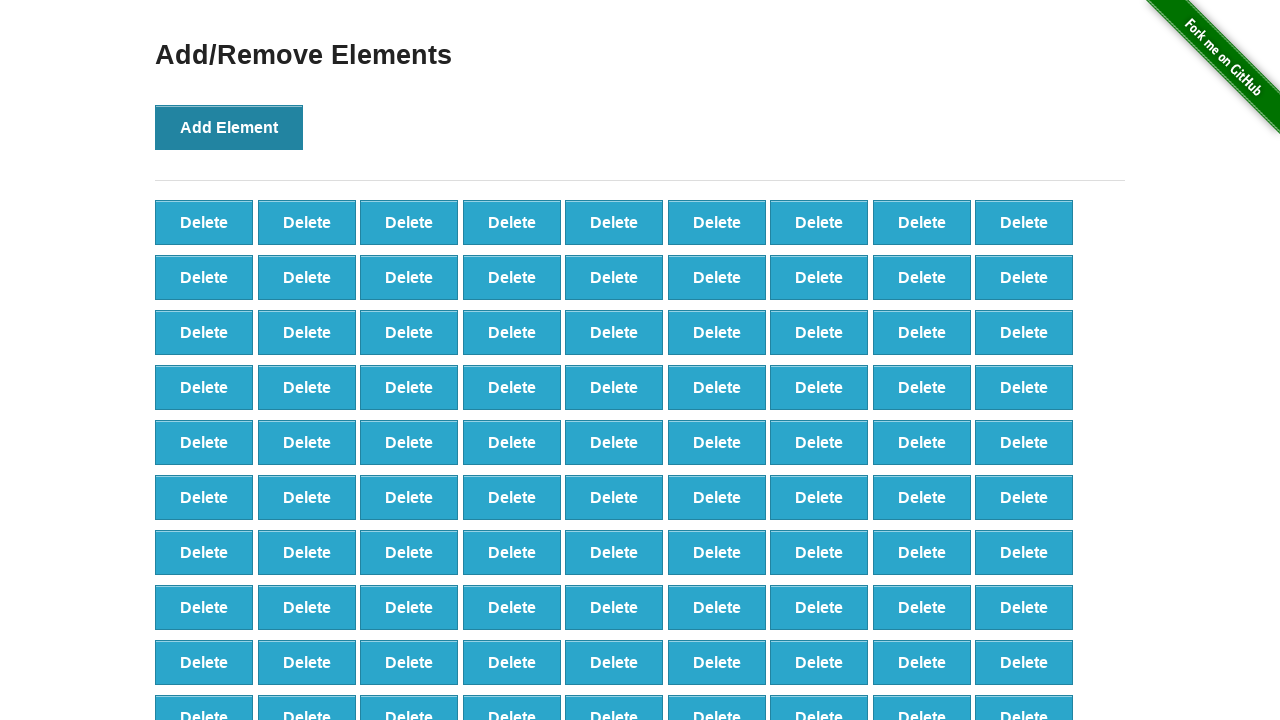

Clicked Add Element button (iteration 98/100) at (229, 127) on xpath=//*[@onclick='addElement()']
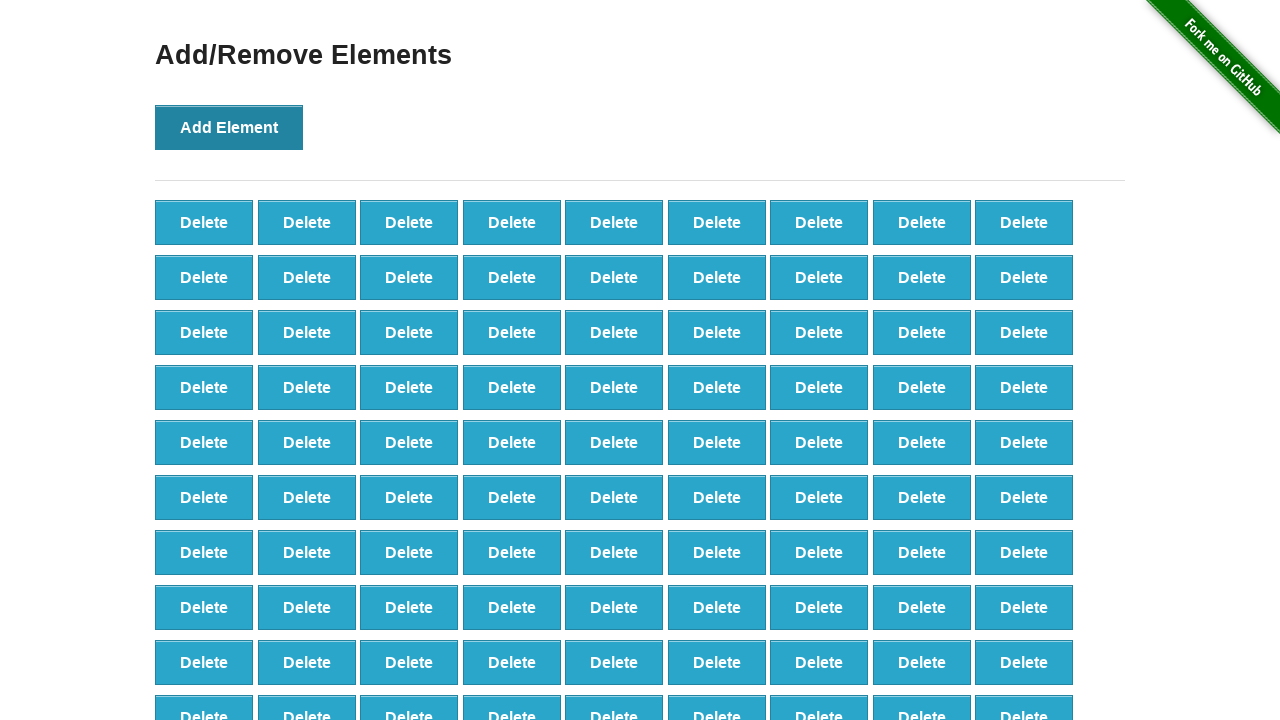

Clicked Add Element button (iteration 99/100) at (229, 127) on xpath=//*[@onclick='addElement()']
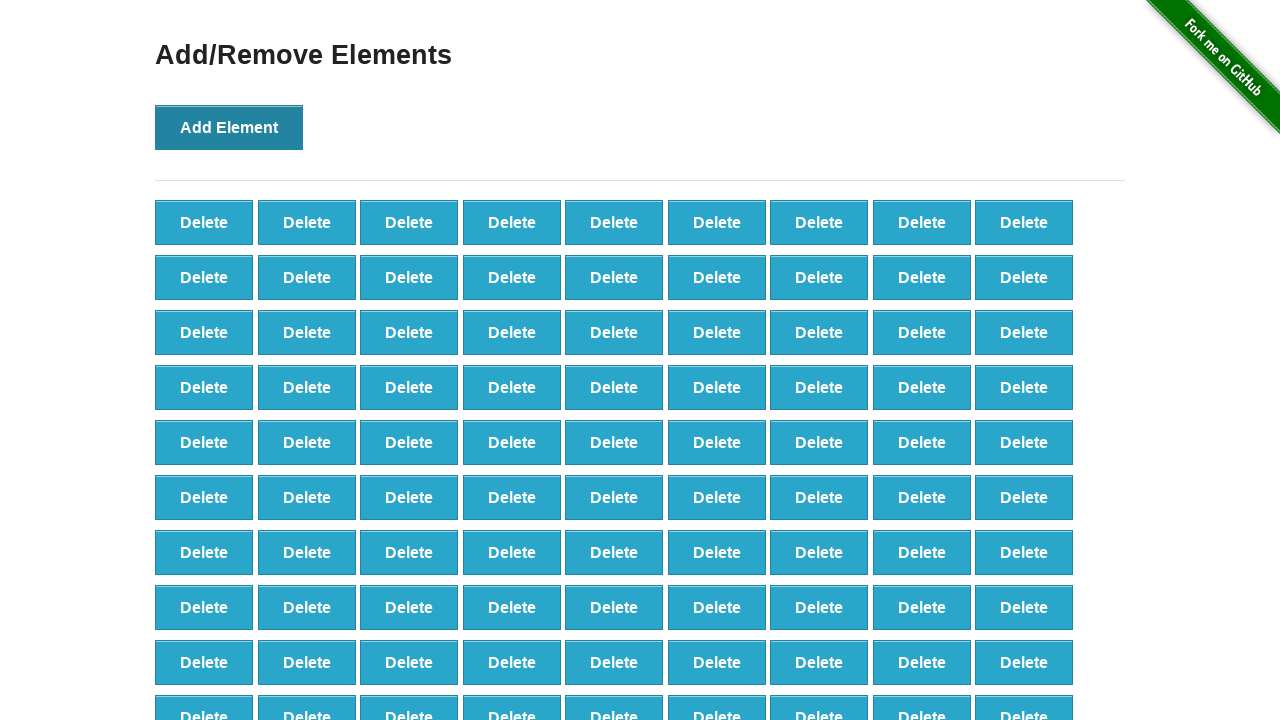

Clicked Add Element button (iteration 100/100) at (229, 127) on xpath=//*[@onclick='addElement()']
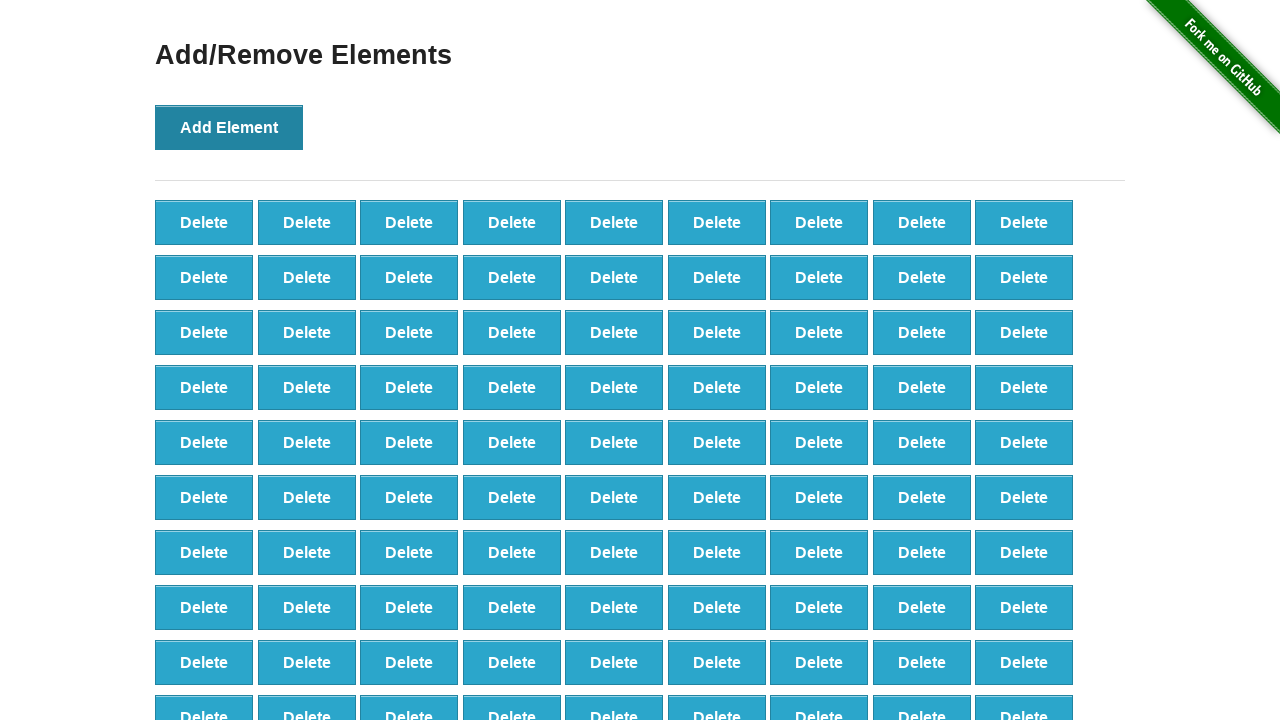

Verified 100 delete buttons are present
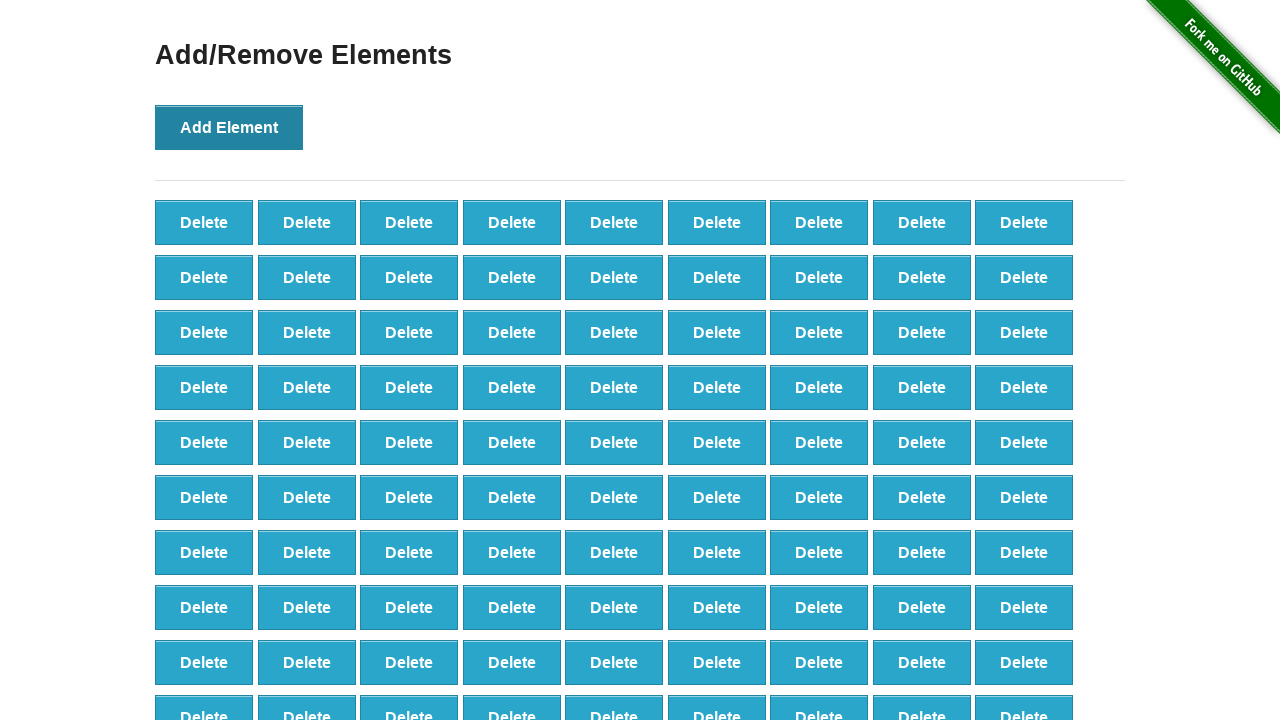

Clicked delete button (iteration 1/90) at (204, 222) on xpath=//*[@onclick='deleteElement()'] >> nth=0
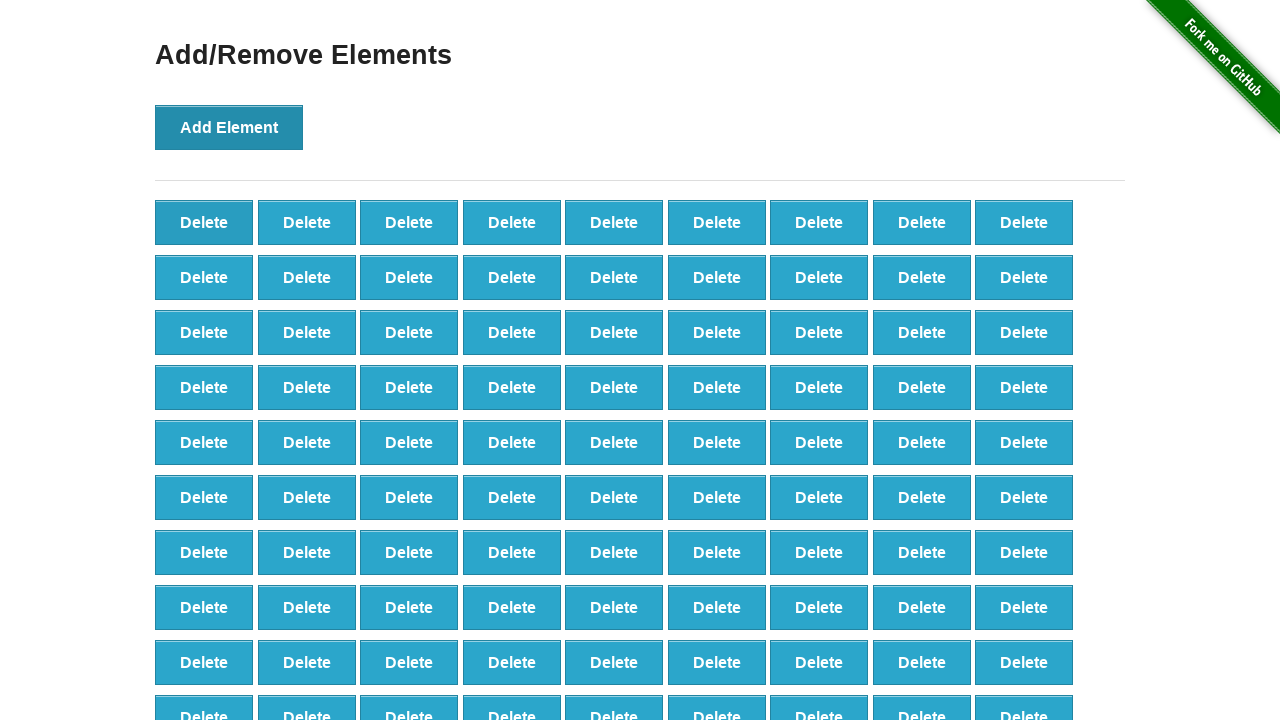

Clicked delete button (iteration 2/90) at (204, 222) on xpath=//*[@onclick='deleteElement()'] >> nth=0
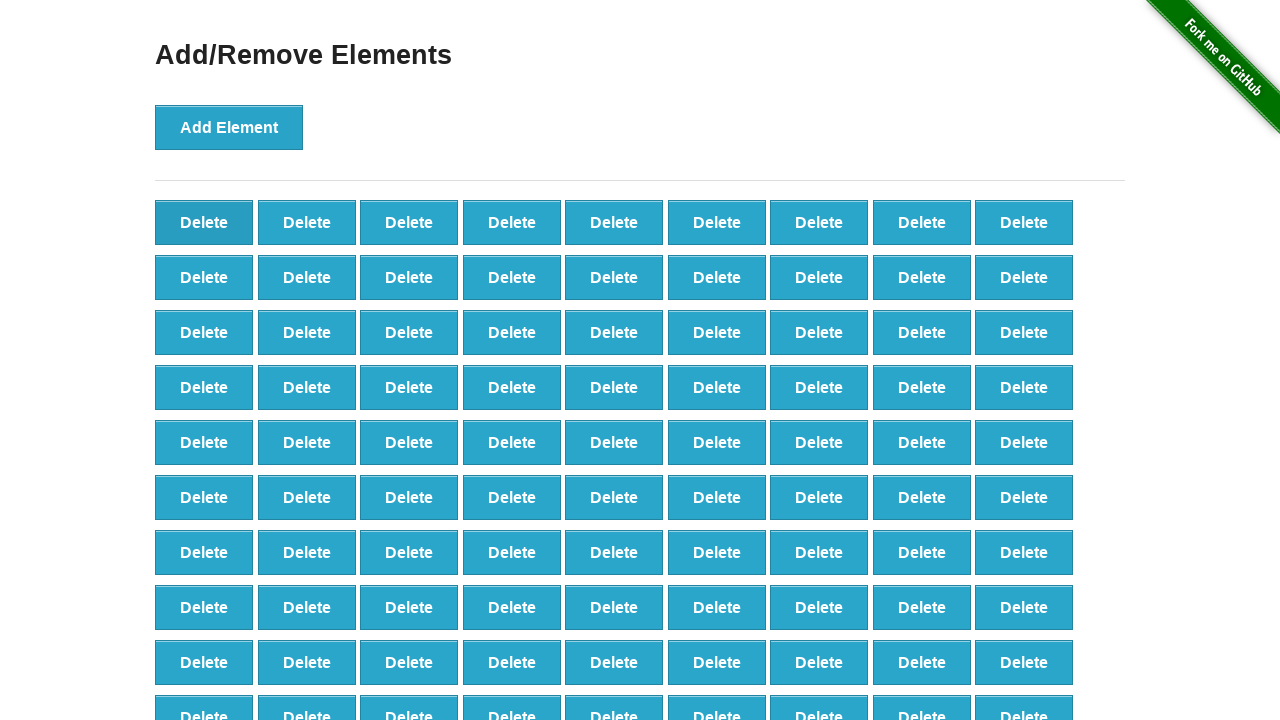

Clicked delete button (iteration 3/90) at (204, 222) on xpath=//*[@onclick='deleteElement()'] >> nth=0
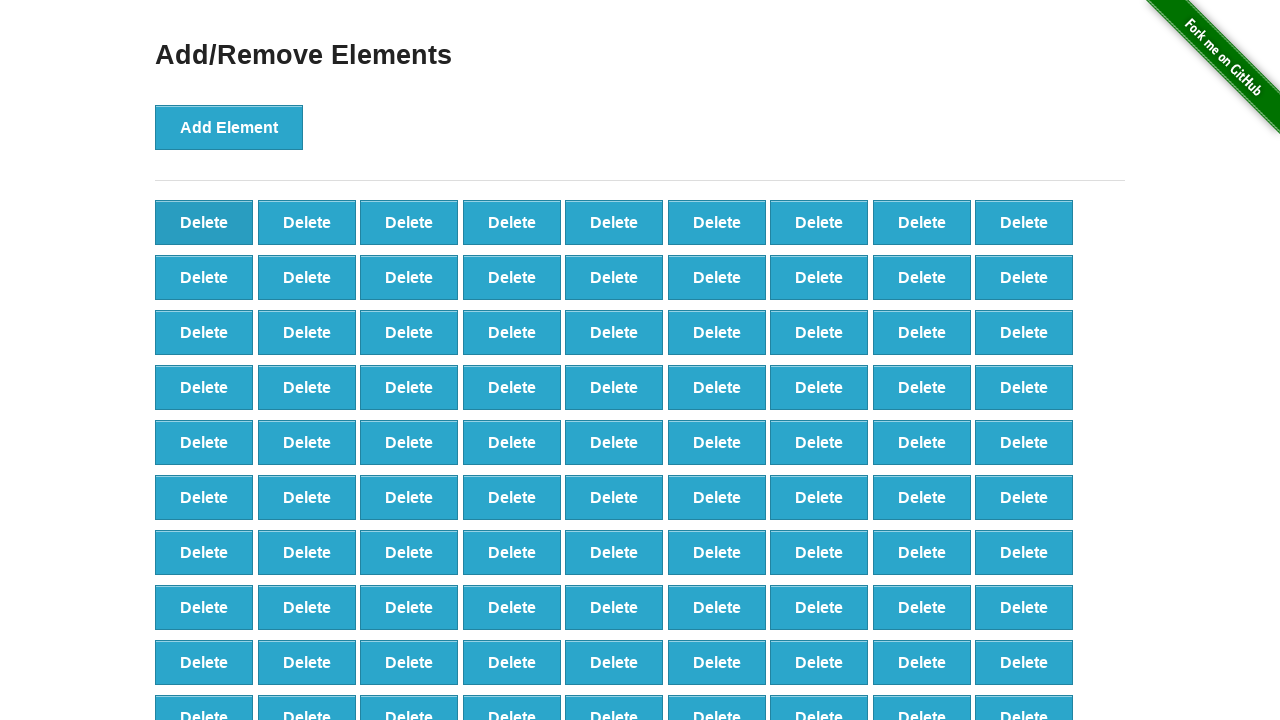

Clicked delete button (iteration 4/90) at (204, 222) on xpath=//*[@onclick='deleteElement()'] >> nth=0
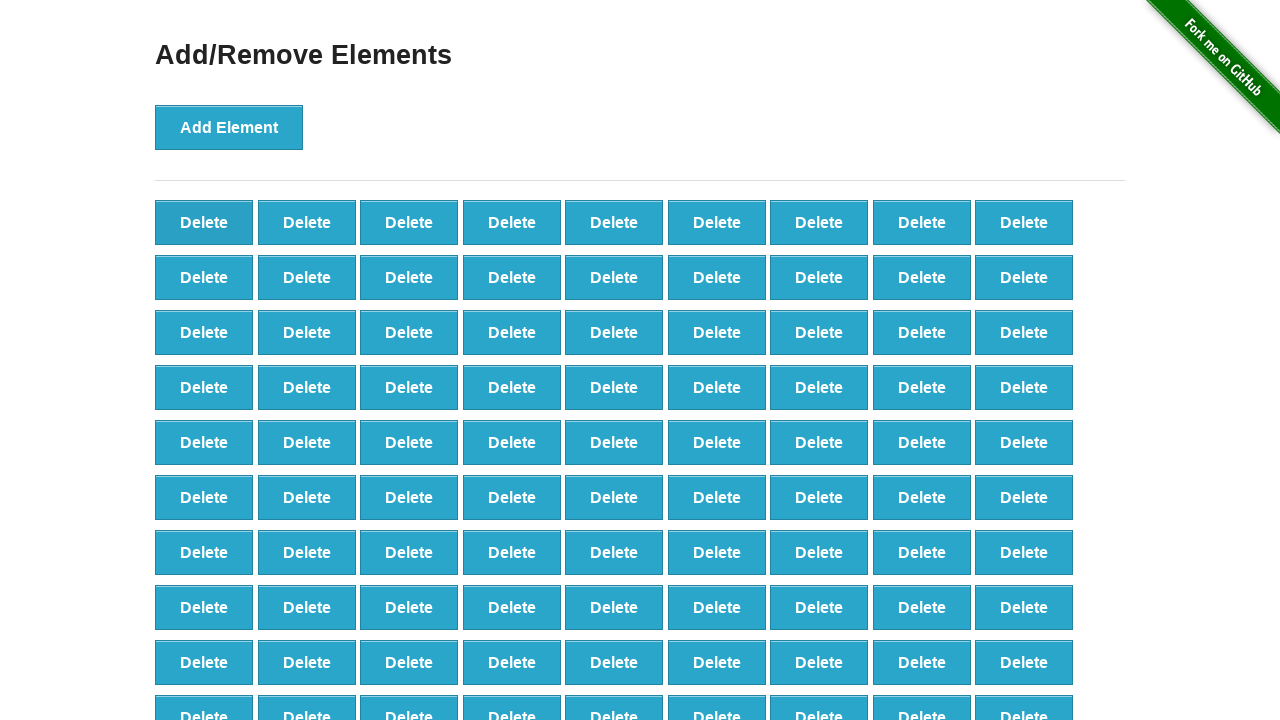

Clicked delete button (iteration 5/90) at (204, 222) on xpath=//*[@onclick='deleteElement()'] >> nth=0
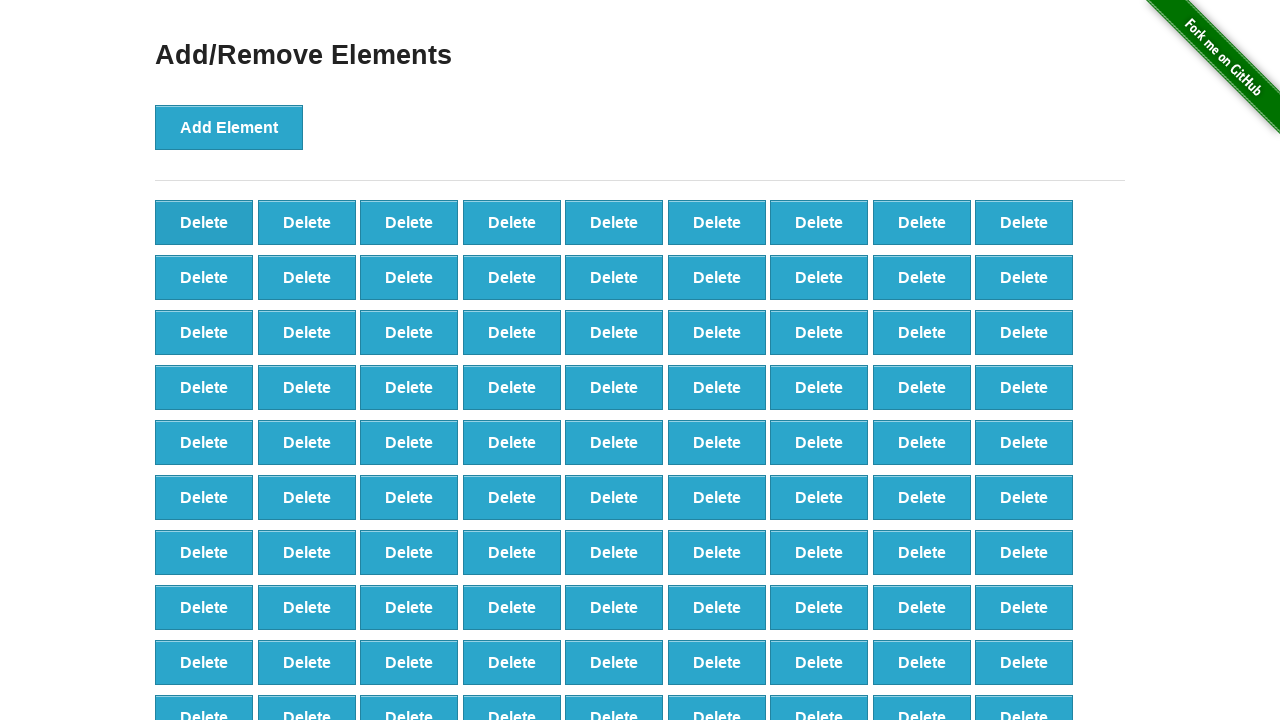

Clicked delete button (iteration 6/90) at (204, 222) on xpath=//*[@onclick='deleteElement()'] >> nth=0
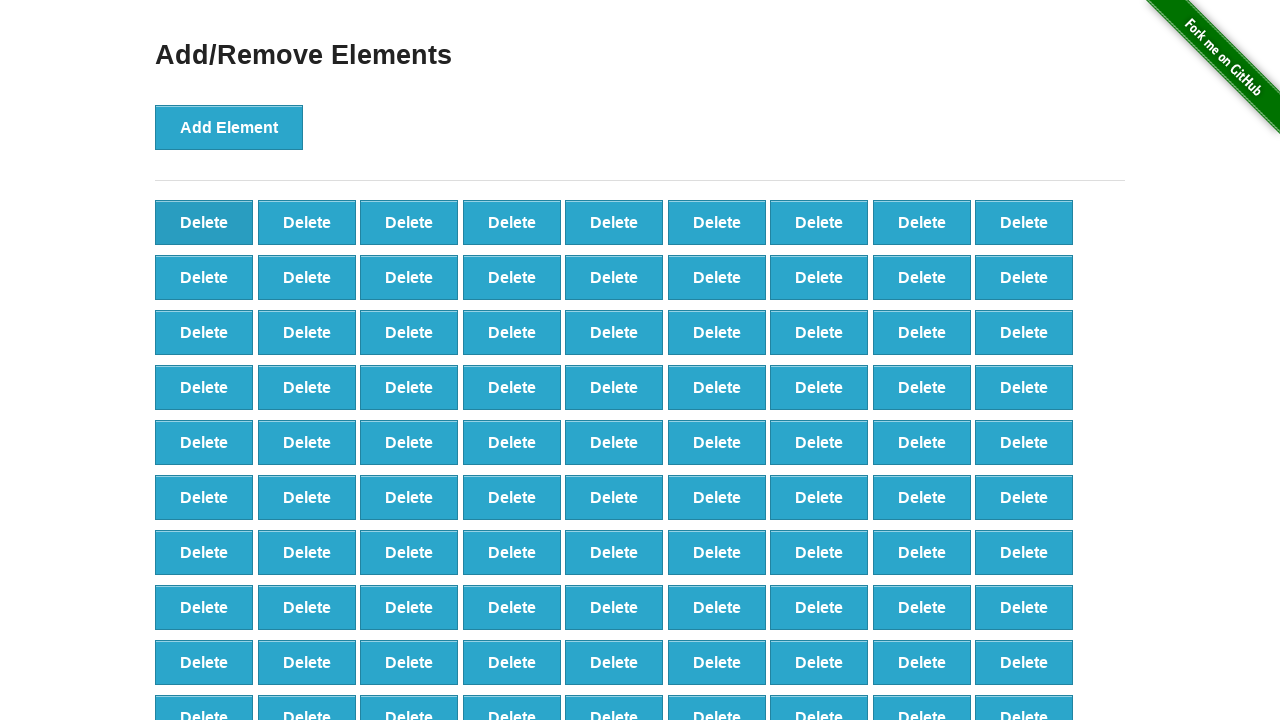

Clicked delete button (iteration 7/90) at (204, 222) on xpath=//*[@onclick='deleteElement()'] >> nth=0
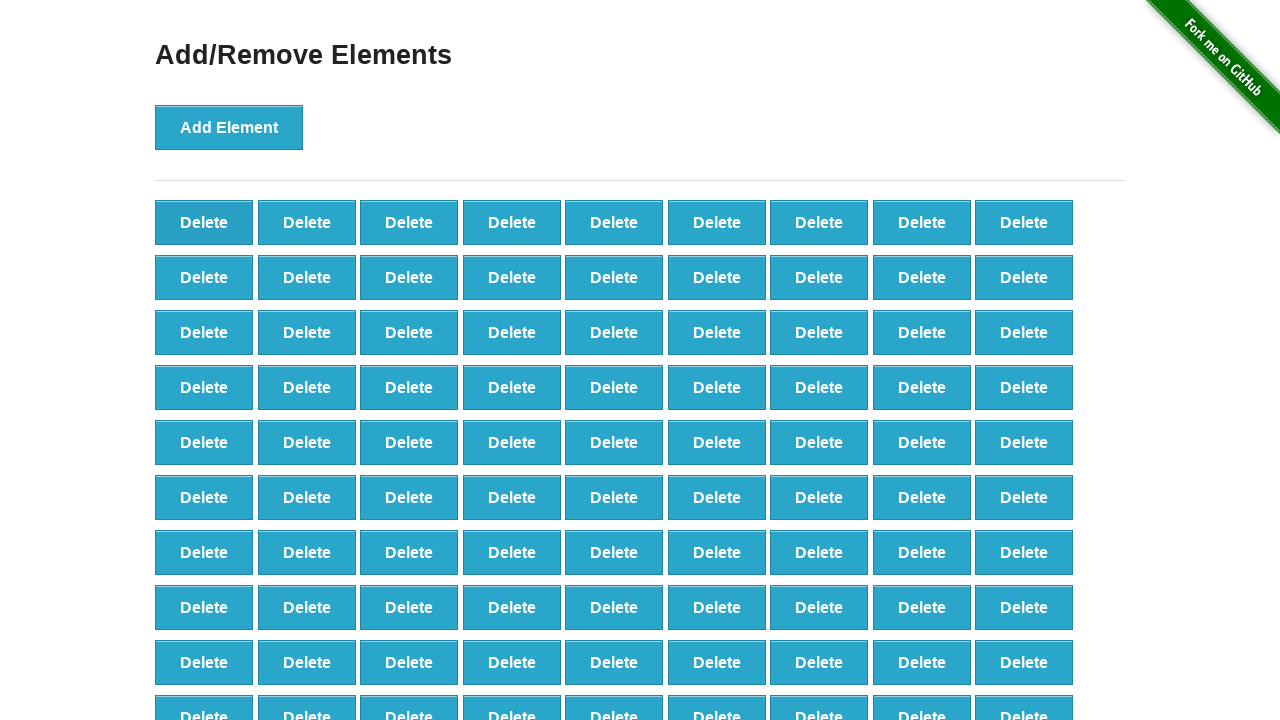

Clicked delete button (iteration 8/90) at (204, 222) on xpath=//*[@onclick='deleteElement()'] >> nth=0
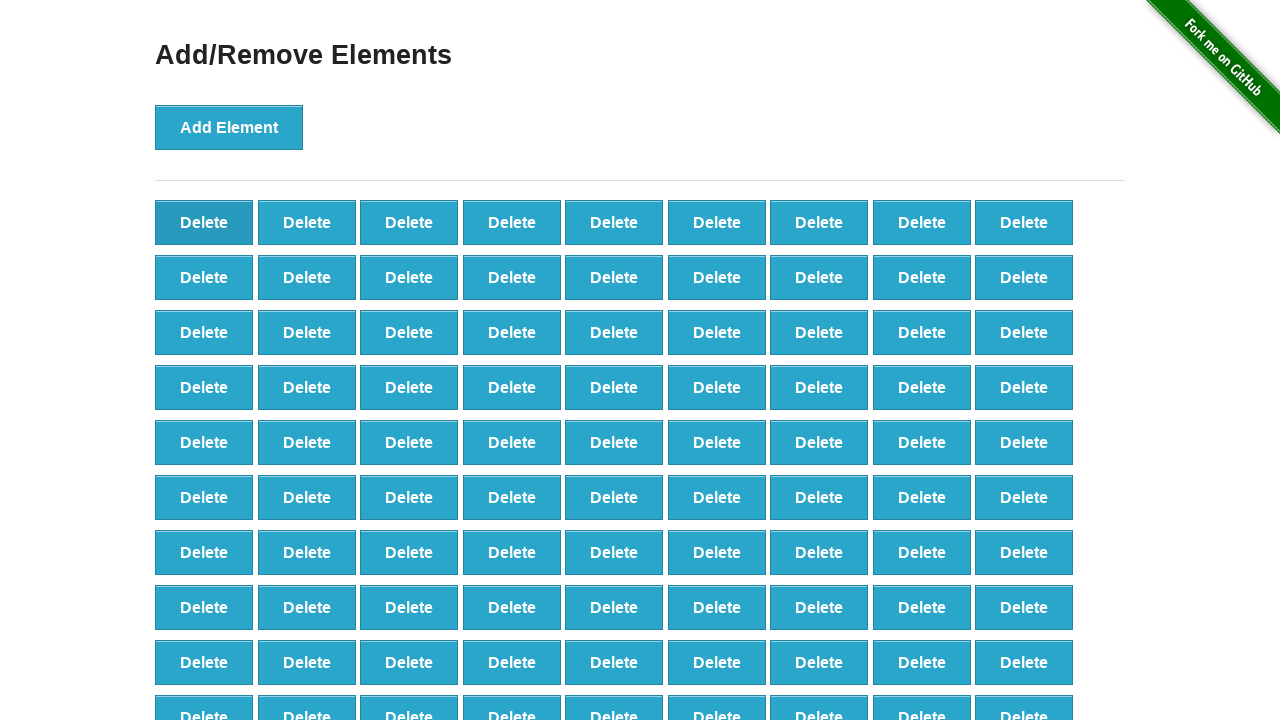

Clicked delete button (iteration 9/90) at (204, 222) on xpath=//*[@onclick='deleteElement()'] >> nth=0
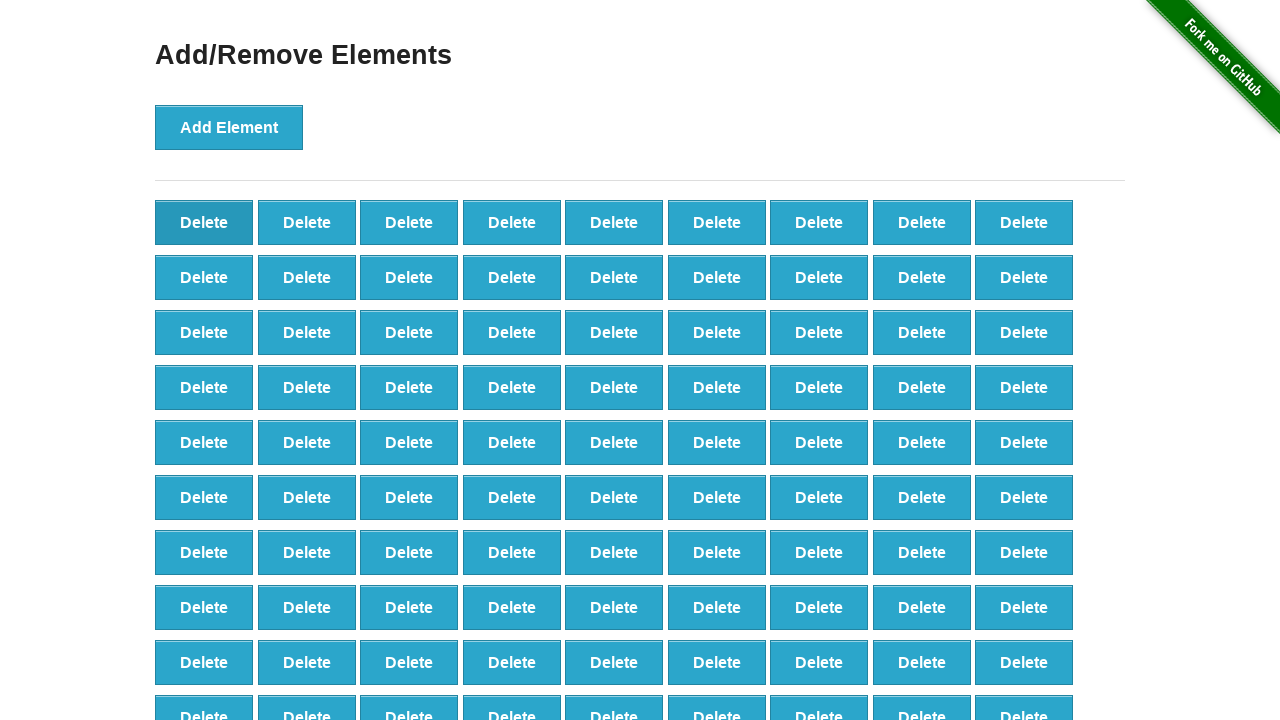

Clicked delete button (iteration 10/90) at (204, 222) on xpath=//*[@onclick='deleteElement()'] >> nth=0
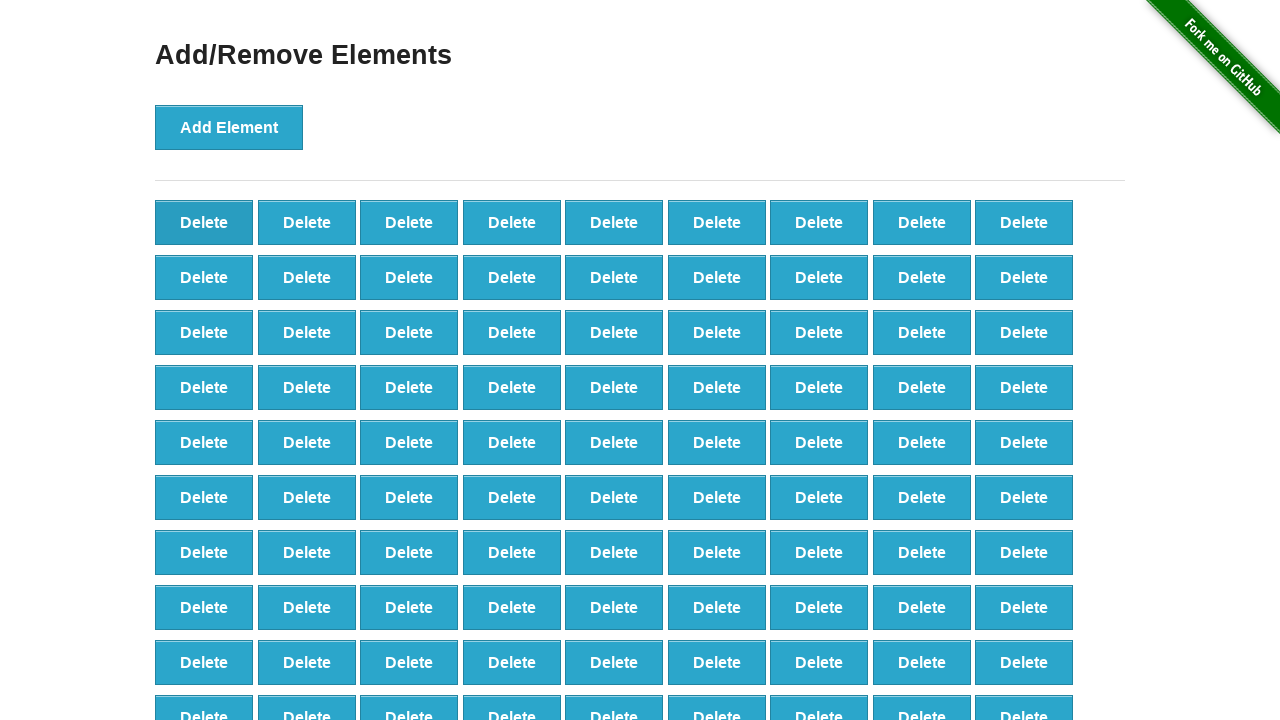

Clicked delete button (iteration 11/90) at (204, 222) on xpath=//*[@onclick='deleteElement()'] >> nth=0
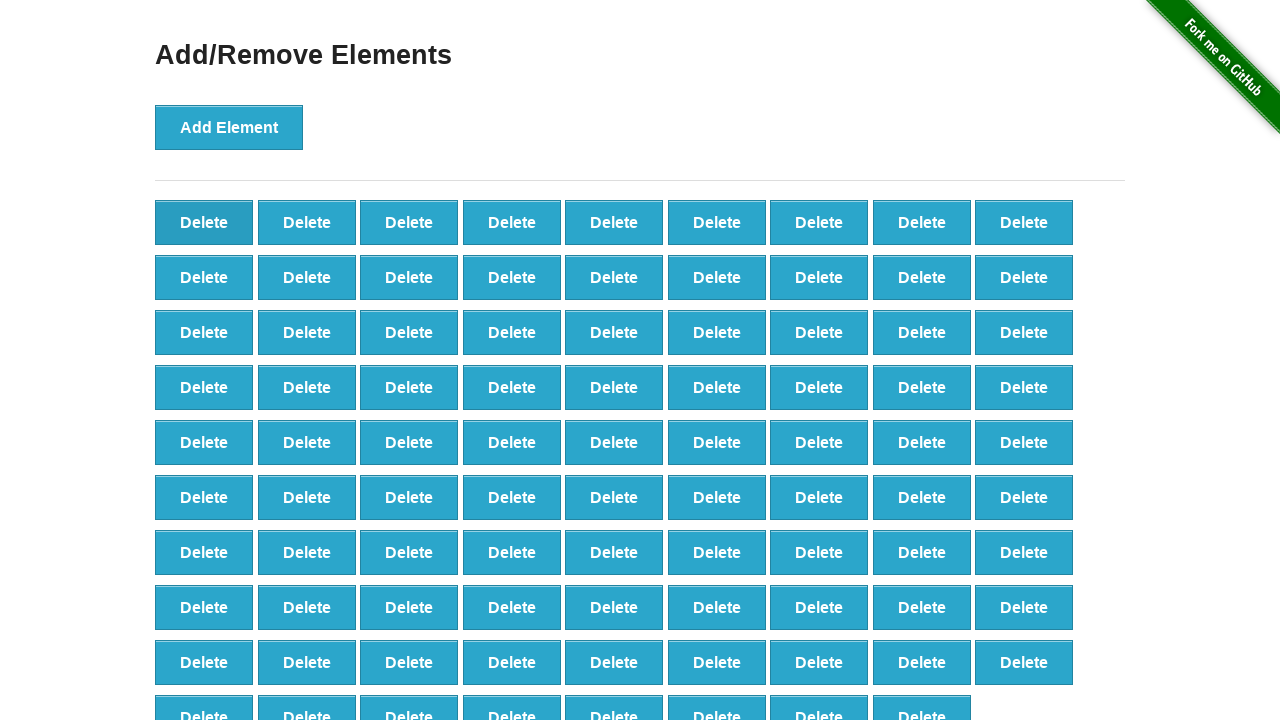

Clicked delete button (iteration 12/90) at (204, 222) on xpath=//*[@onclick='deleteElement()'] >> nth=0
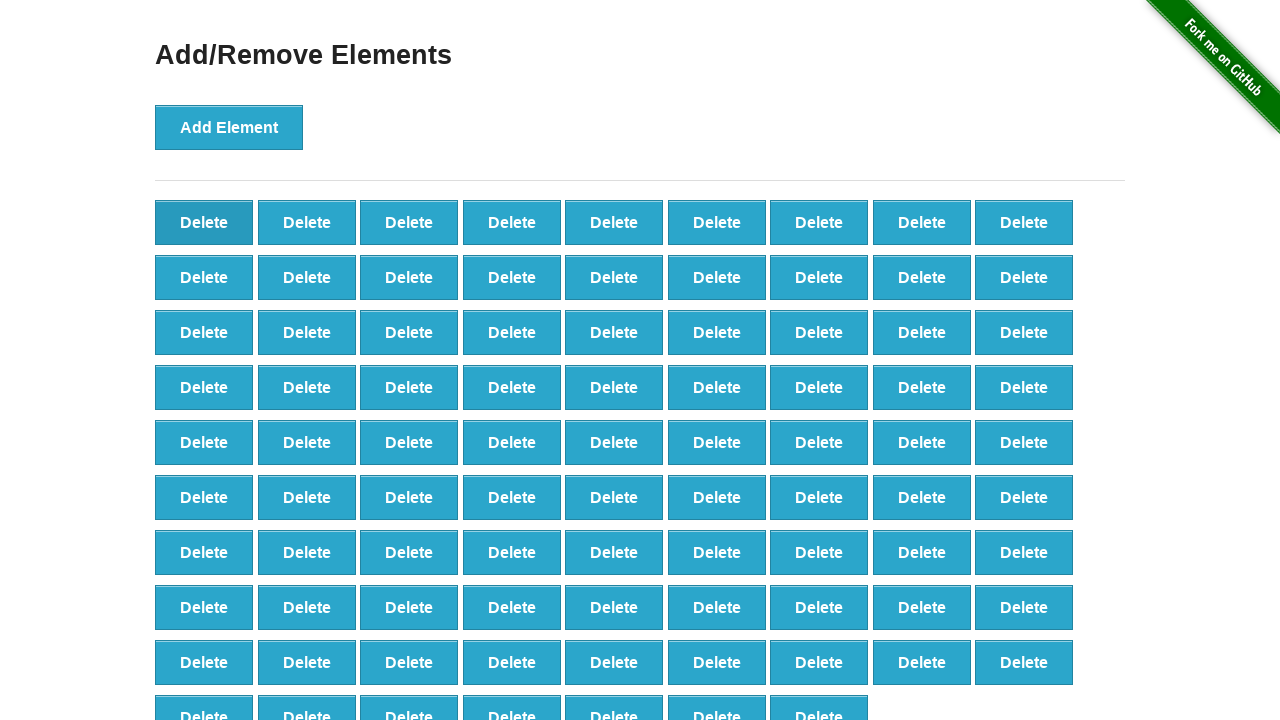

Clicked delete button (iteration 13/90) at (204, 222) on xpath=//*[@onclick='deleteElement()'] >> nth=0
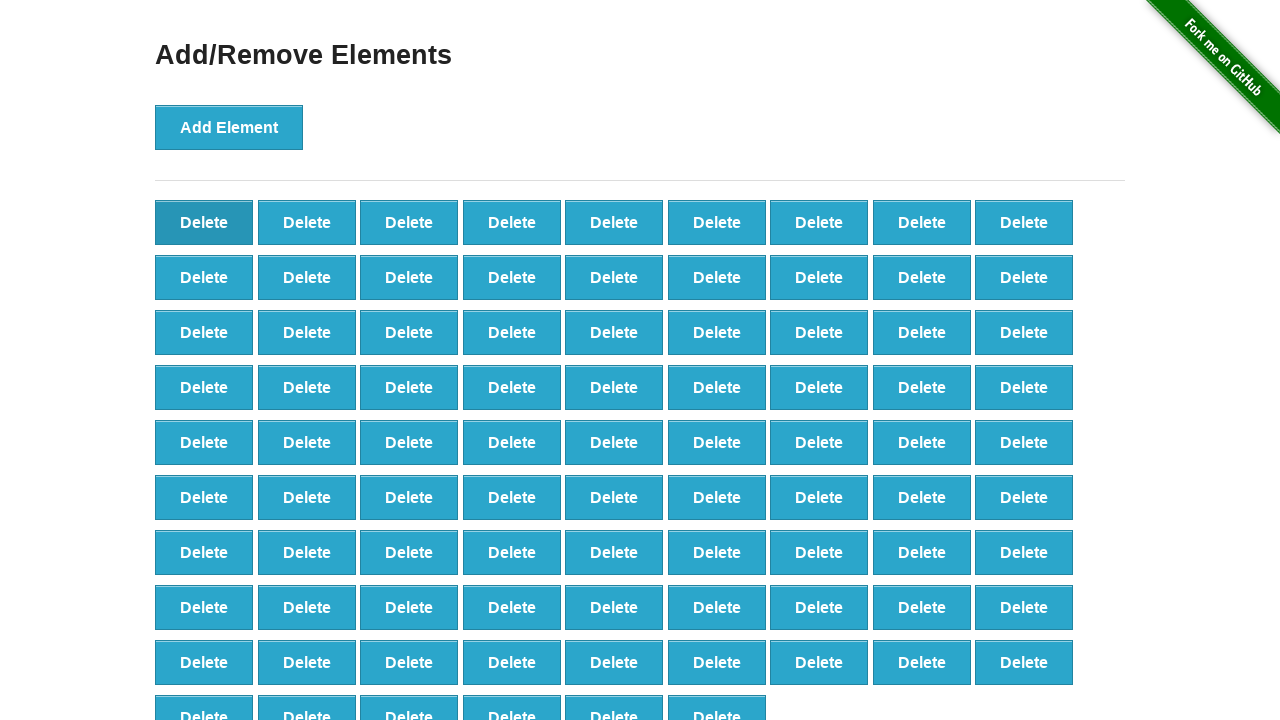

Clicked delete button (iteration 14/90) at (204, 222) on xpath=//*[@onclick='deleteElement()'] >> nth=0
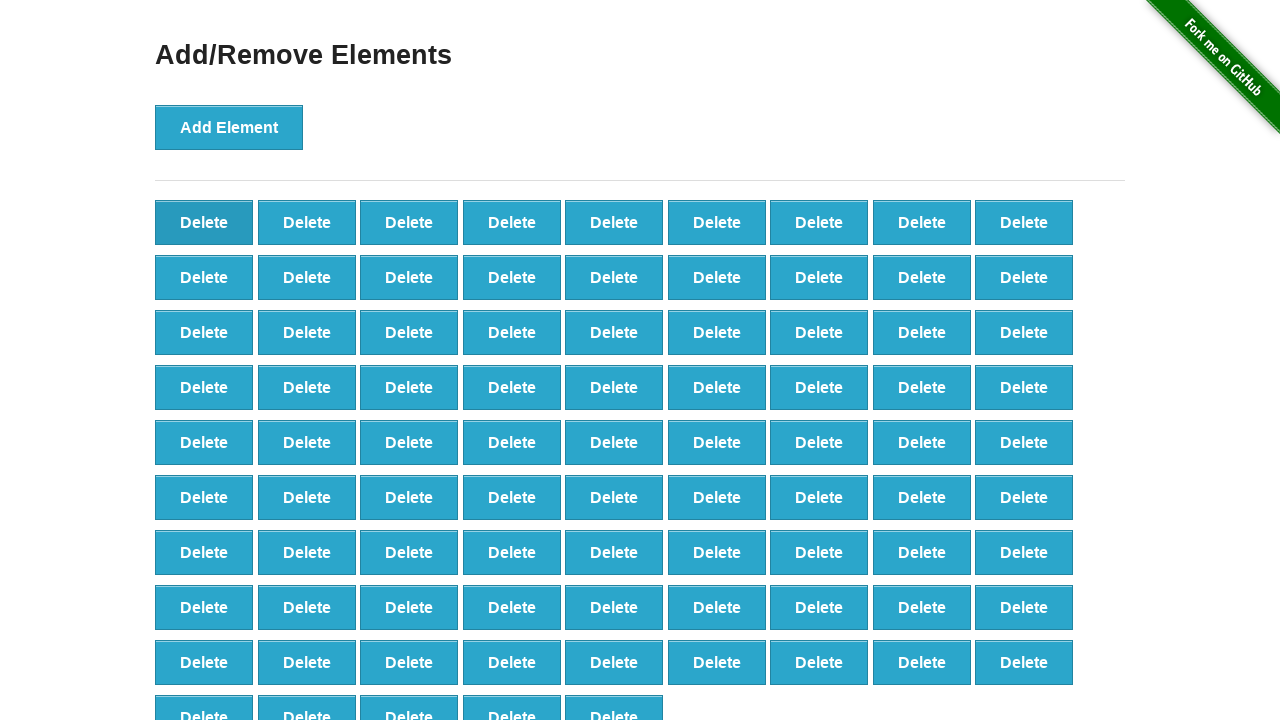

Clicked delete button (iteration 15/90) at (204, 222) on xpath=//*[@onclick='deleteElement()'] >> nth=0
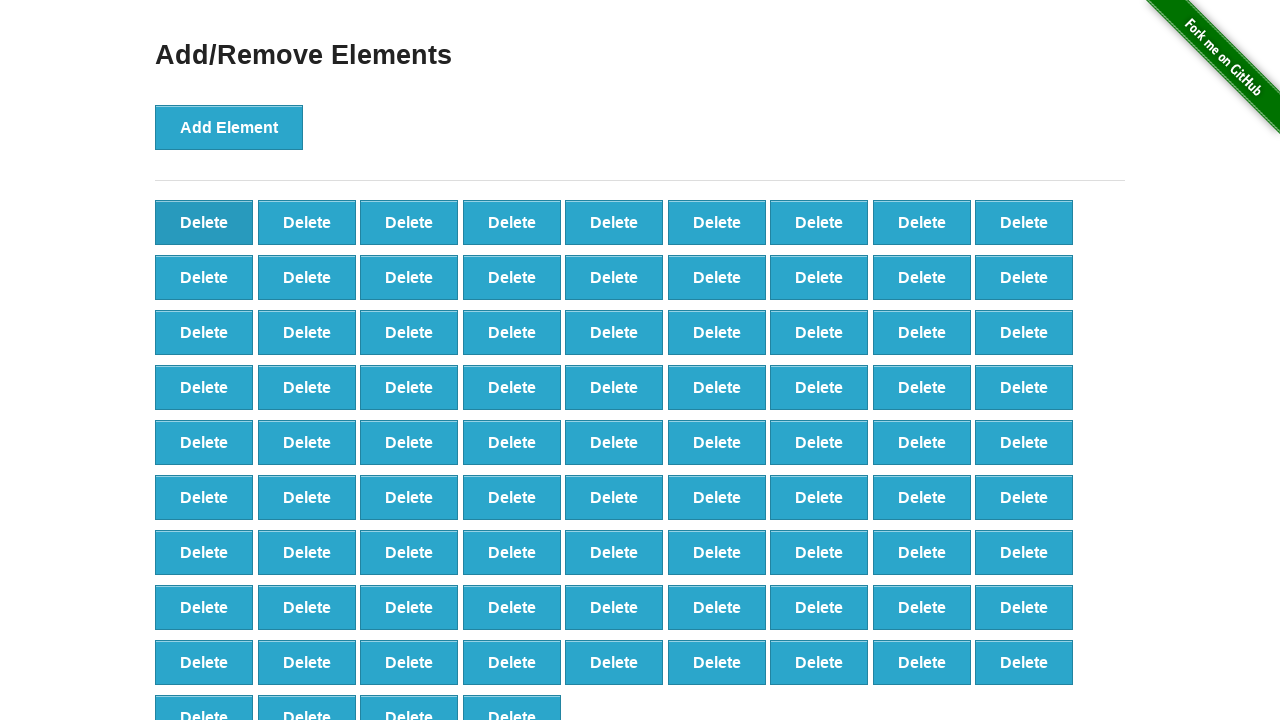

Clicked delete button (iteration 16/90) at (204, 222) on xpath=//*[@onclick='deleteElement()'] >> nth=0
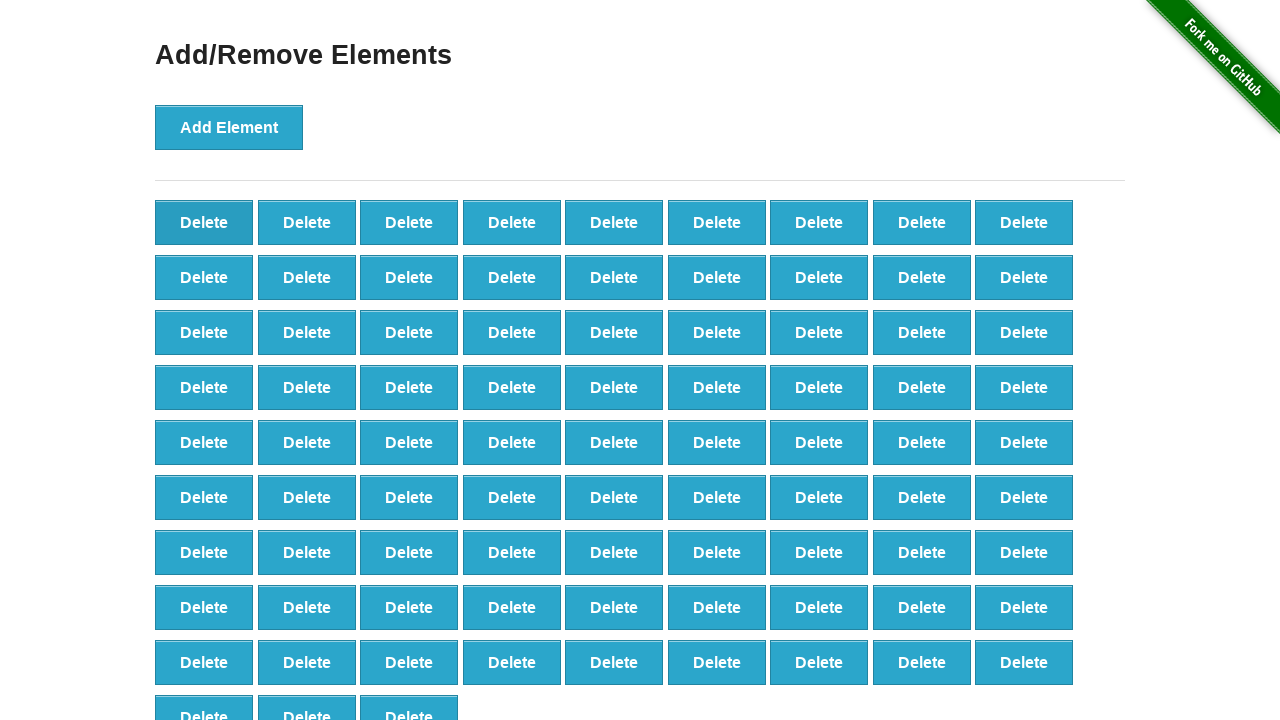

Clicked delete button (iteration 17/90) at (204, 222) on xpath=//*[@onclick='deleteElement()'] >> nth=0
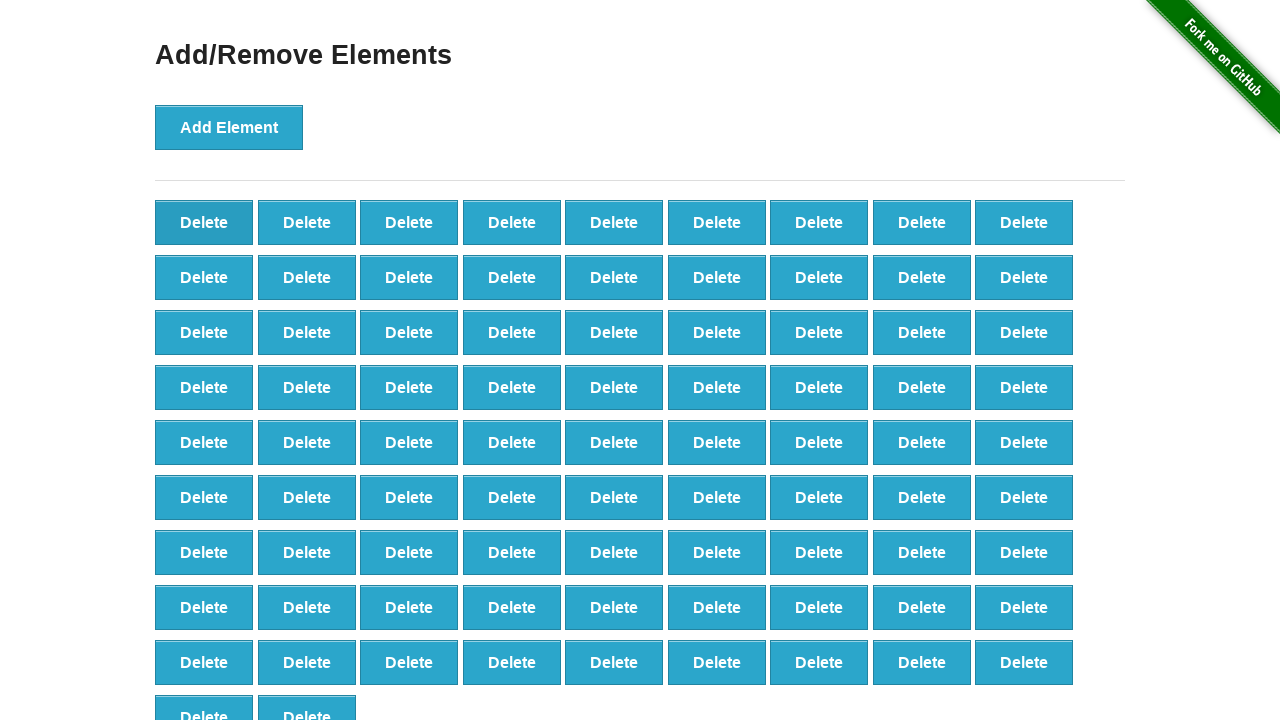

Clicked delete button (iteration 18/90) at (204, 222) on xpath=//*[@onclick='deleteElement()'] >> nth=0
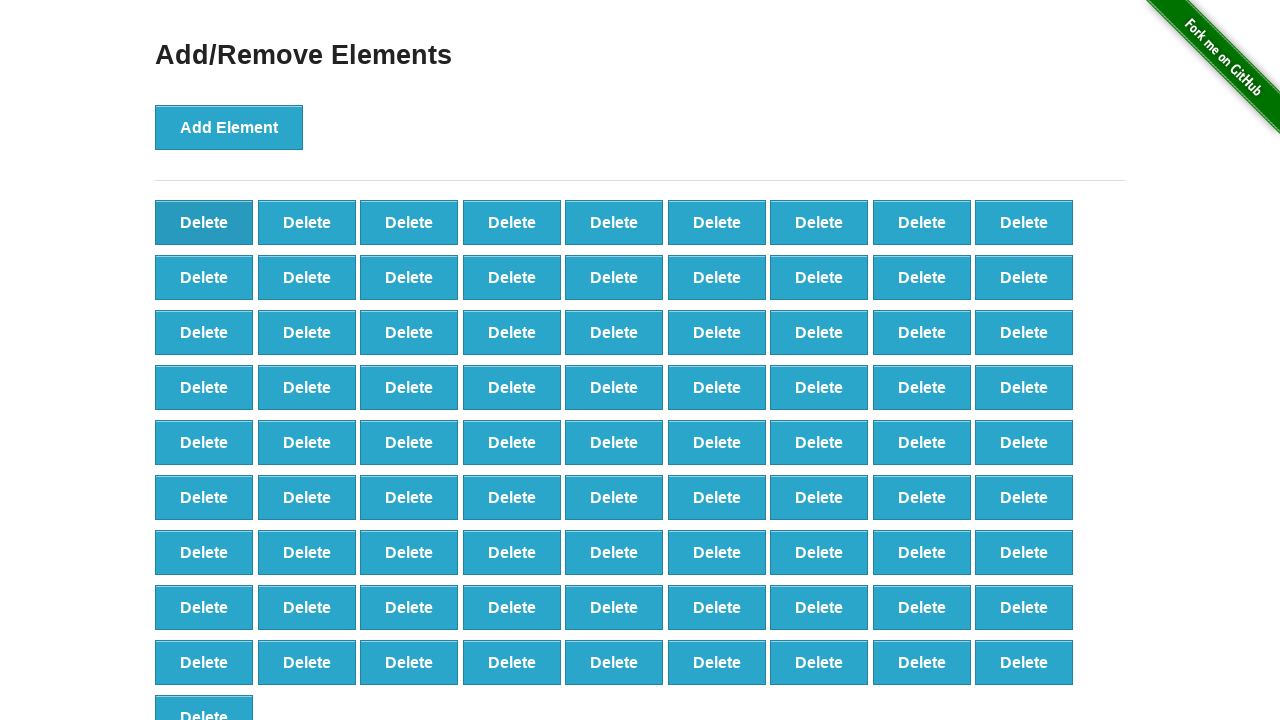

Clicked delete button (iteration 19/90) at (204, 222) on xpath=//*[@onclick='deleteElement()'] >> nth=0
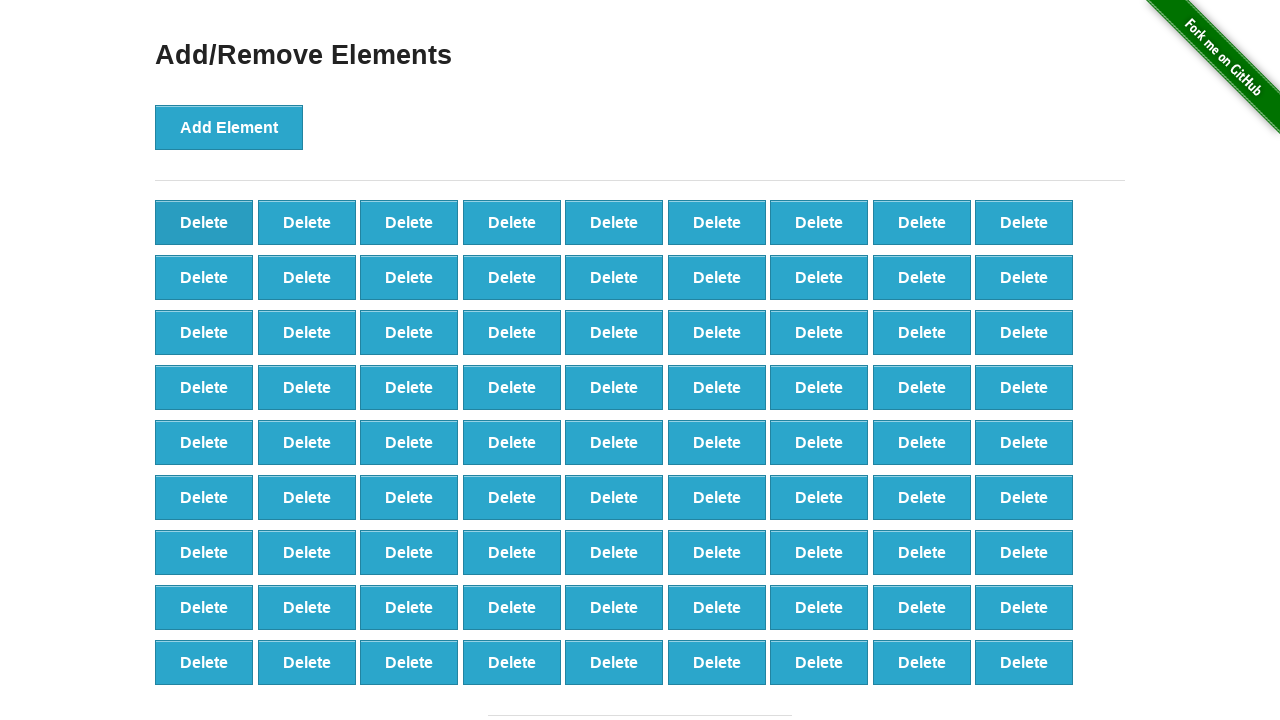

Clicked delete button (iteration 20/90) at (204, 222) on xpath=//*[@onclick='deleteElement()'] >> nth=0
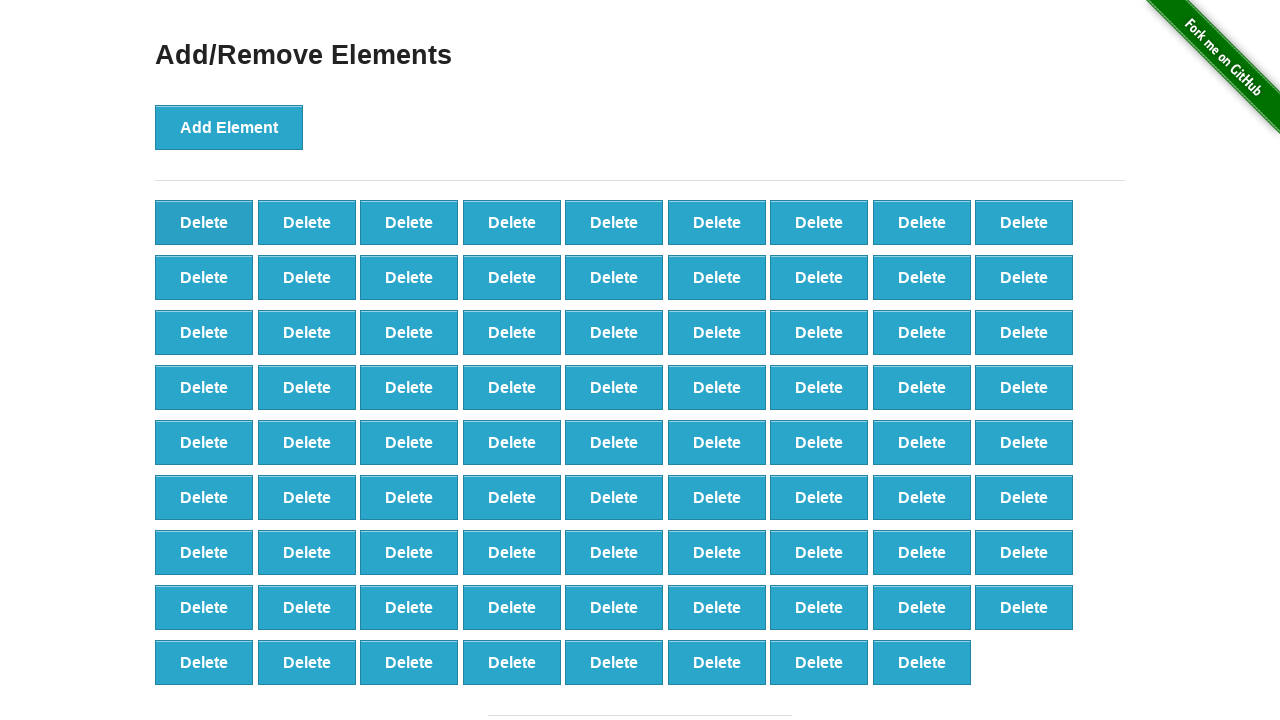

Clicked delete button (iteration 21/90) at (204, 222) on xpath=//*[@onclick='deleteElement()'] >> nth=0
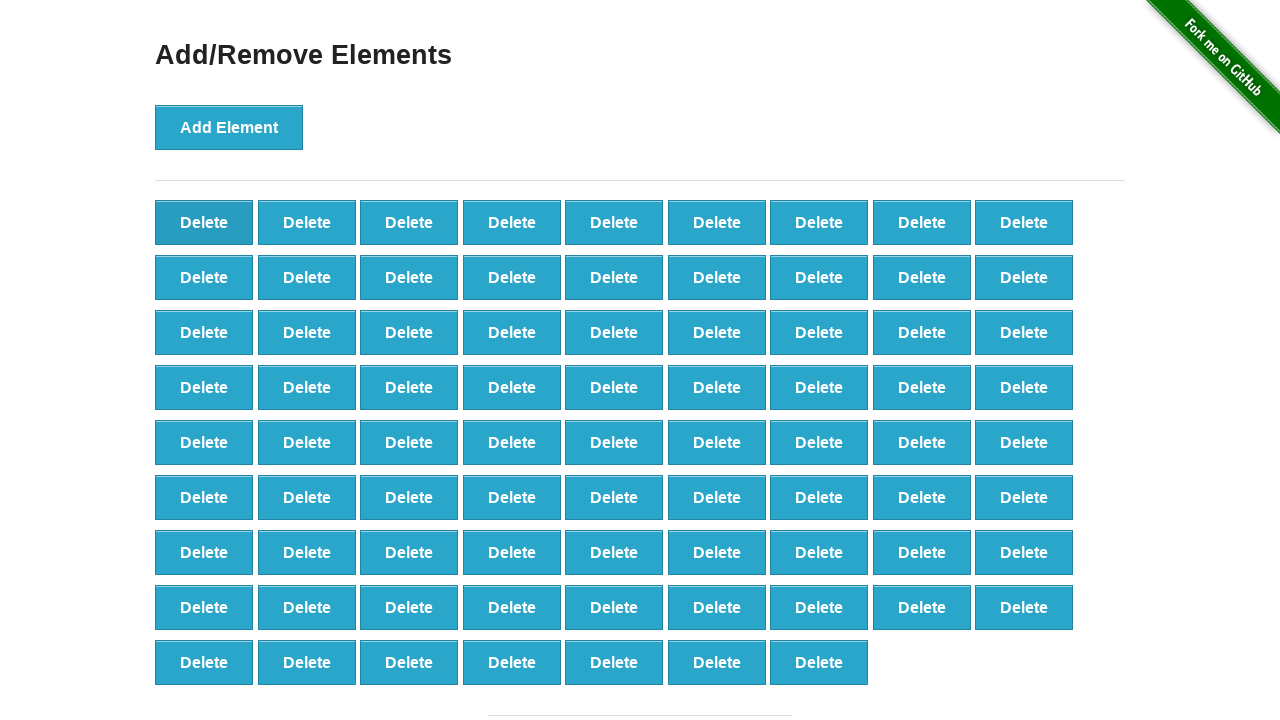

Clicked delete button (iteration 22/90) at (204, 222) on xpath=//*[@onclick='deleteElement()'] >> nth=0
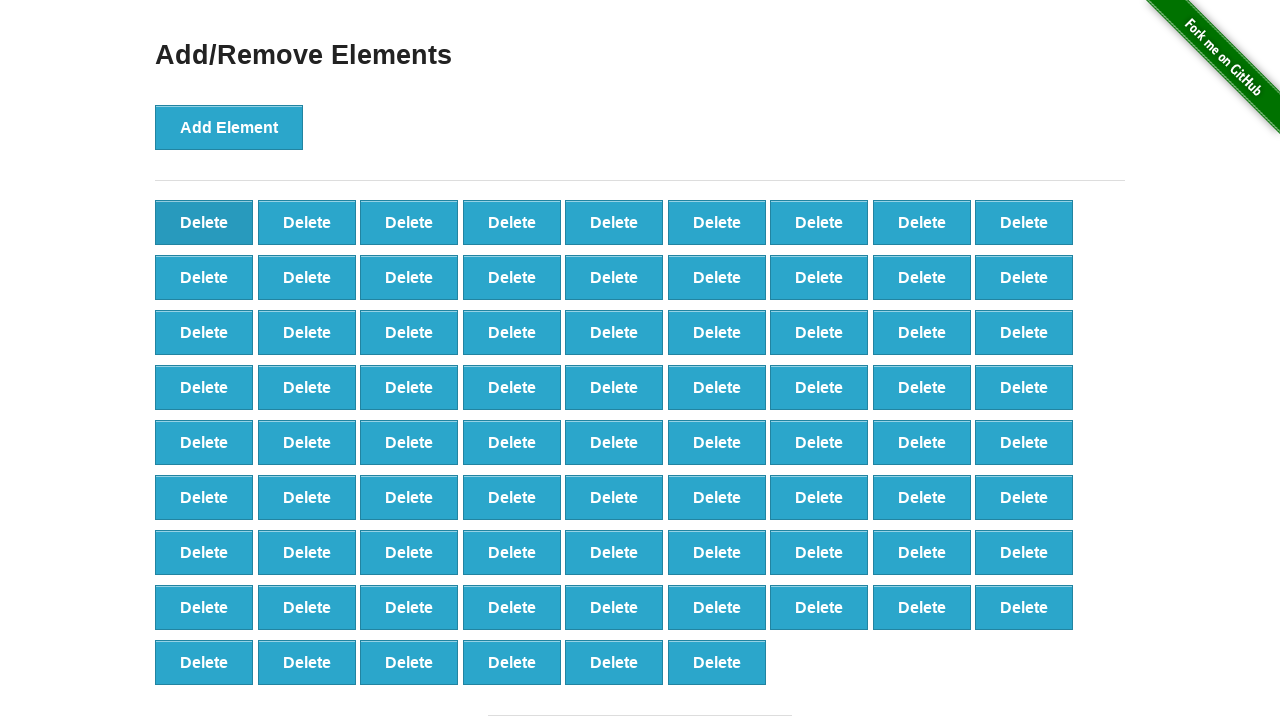

Clicked delete button (iteration 23/90) at (204, 222) on xpath=//*[@onclick='deleteElement()'] >> nth=0
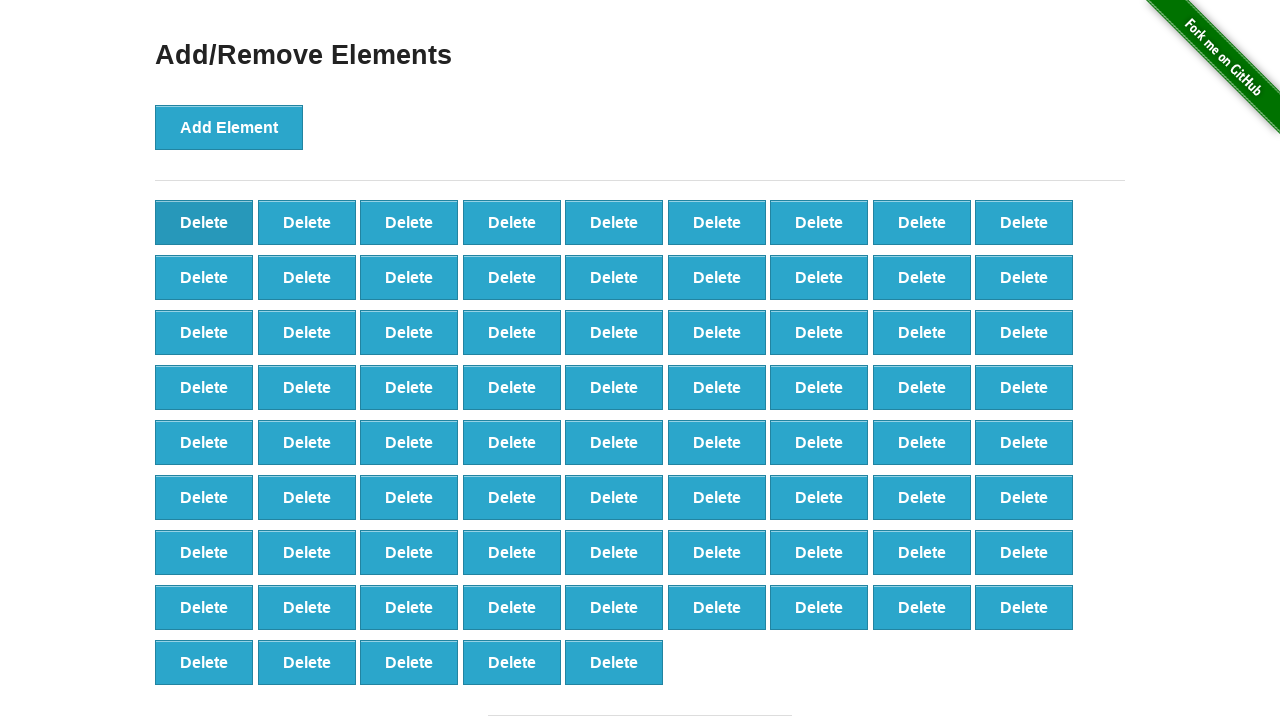

Clicked delete button (iteration 24/90) at (204, 222) on xpath=//*[@onclick='deleteElement()'] >> nth=0
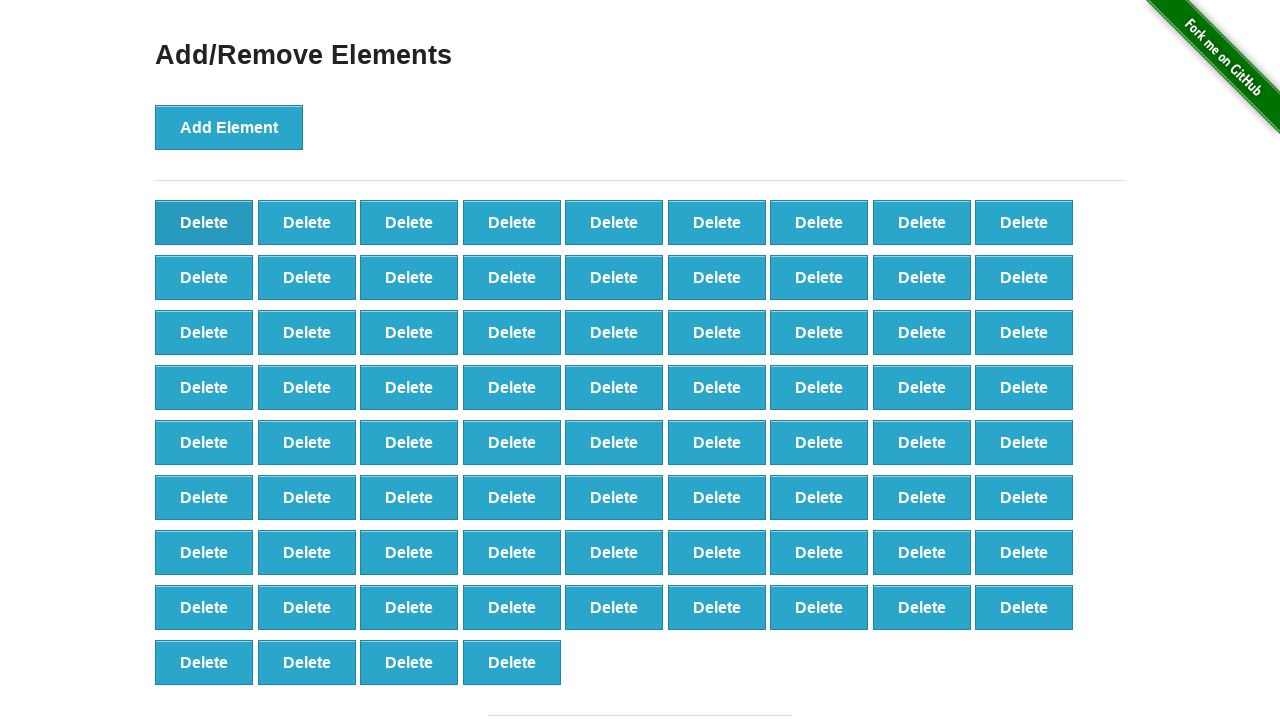

Clicked delete button (iteration 25/90) at (204, 222) on xpath=//*[@onclick='deleteElement()'] >> nth=0
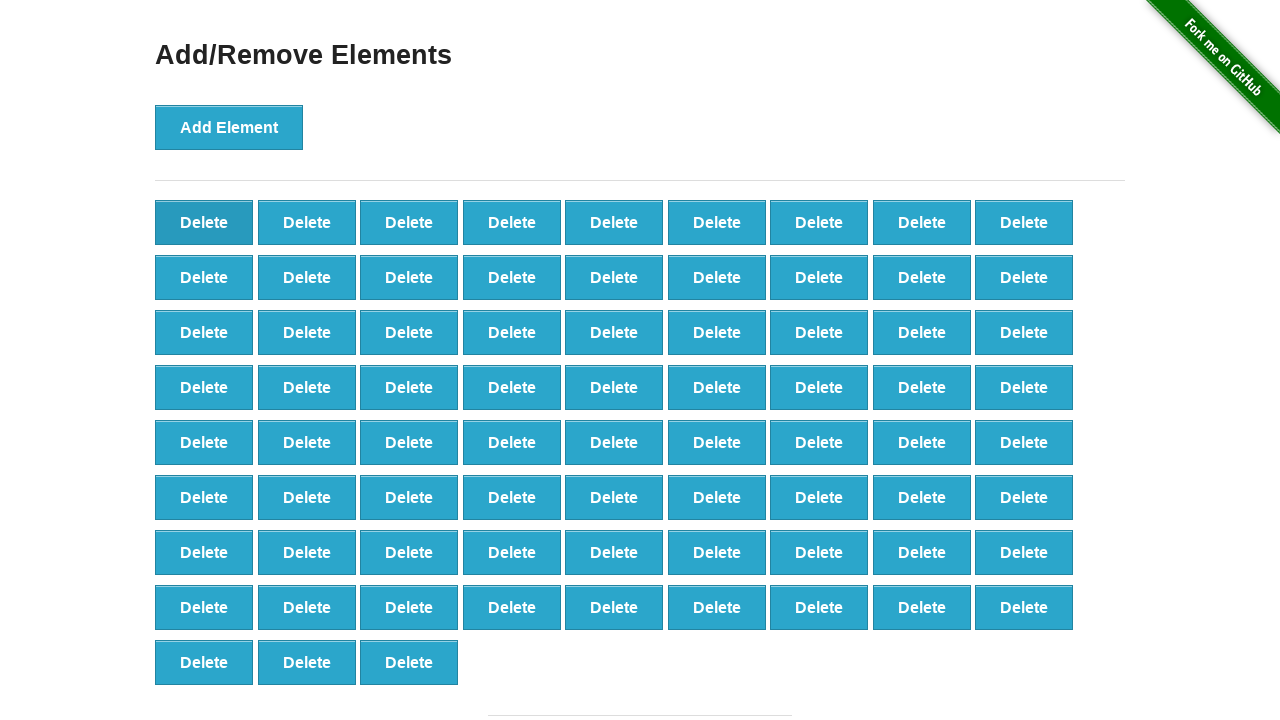

Clicked delete button (iteration 26/90) at (204, 222) on xpath=//*[@onclick='deleteElement()'] >> nth=0
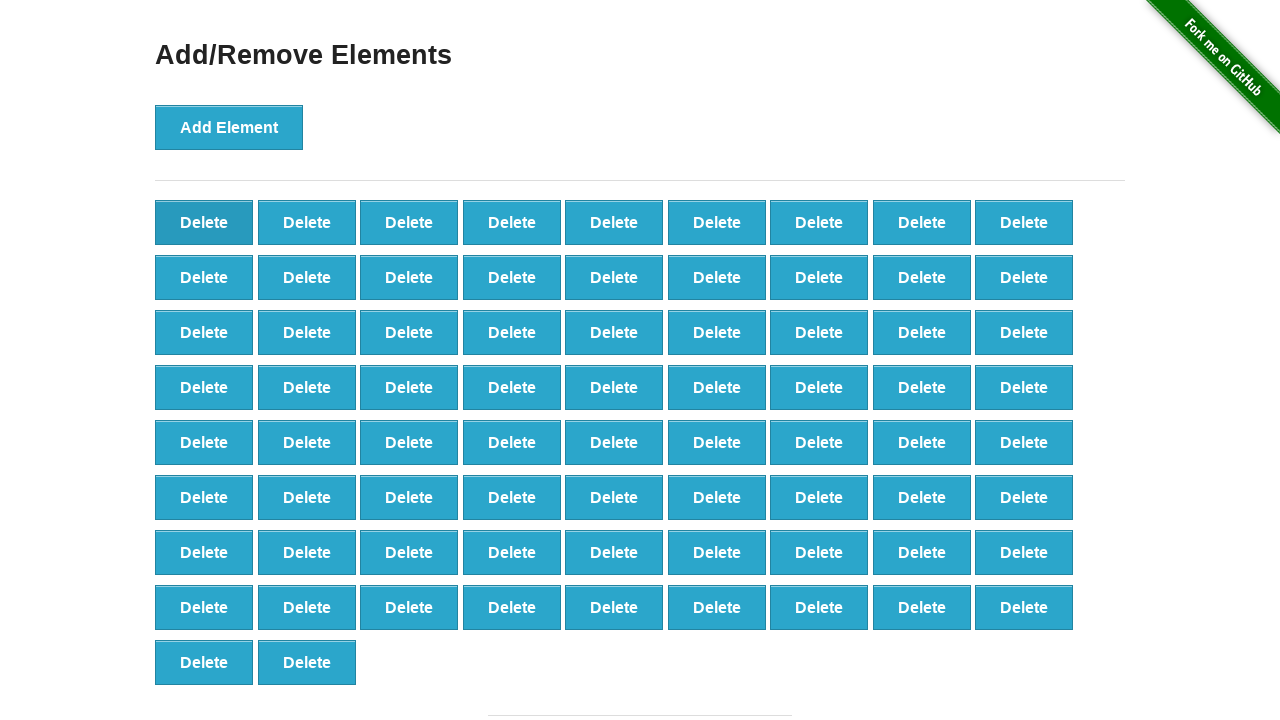

Clicked delete button (iteration 27/90) at (204, 222) on xpath=//*[@onclick='deleteElement()'] >> nth=0
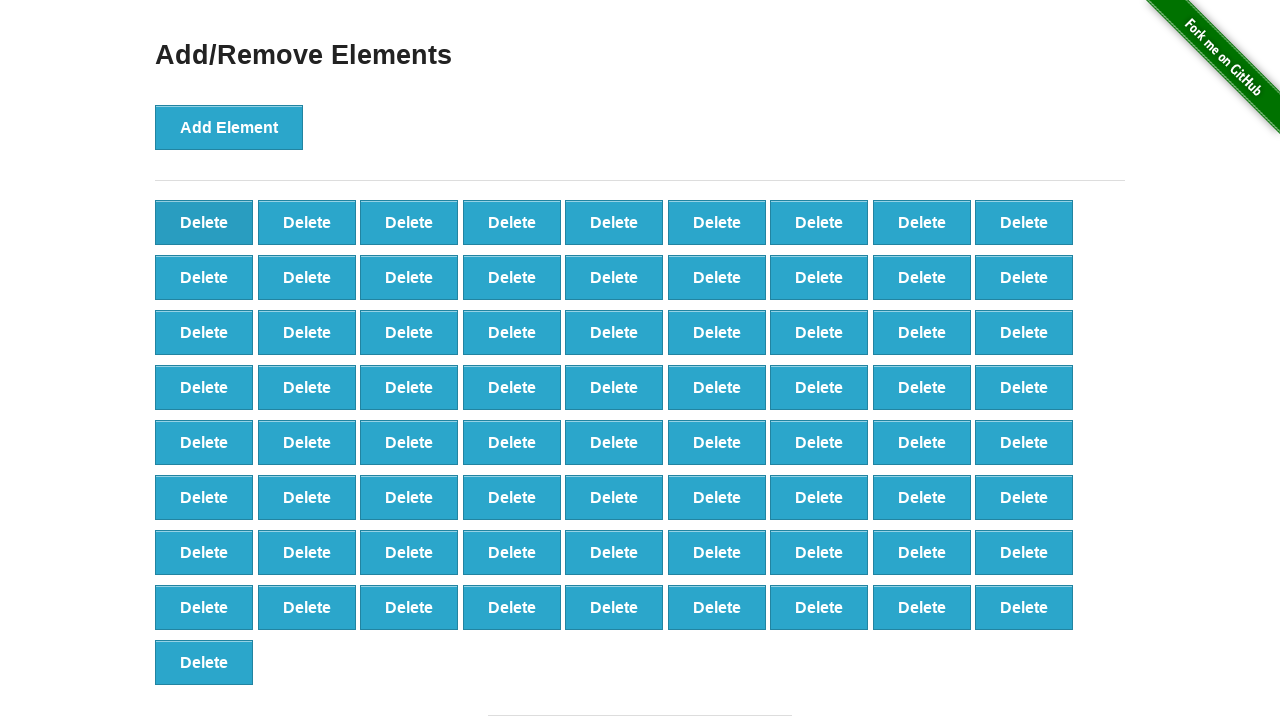

Clicked delete button (iteration 28/90) at (204, 222) on xpath=//*[@onclick='deleteElement()'] >> nth=0
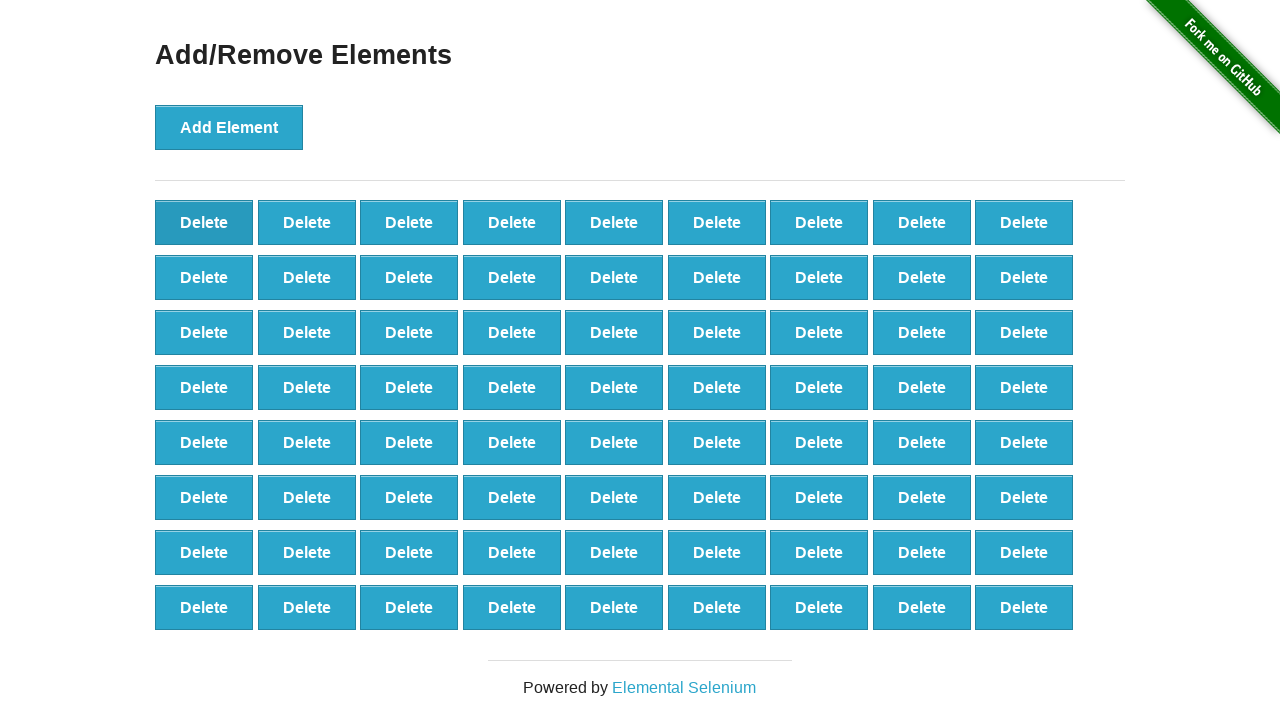

Clicked delete button (iteration 29/90) at (204, 222) on xpath=//*[@onclick='deleteElement()'] >> nth=0
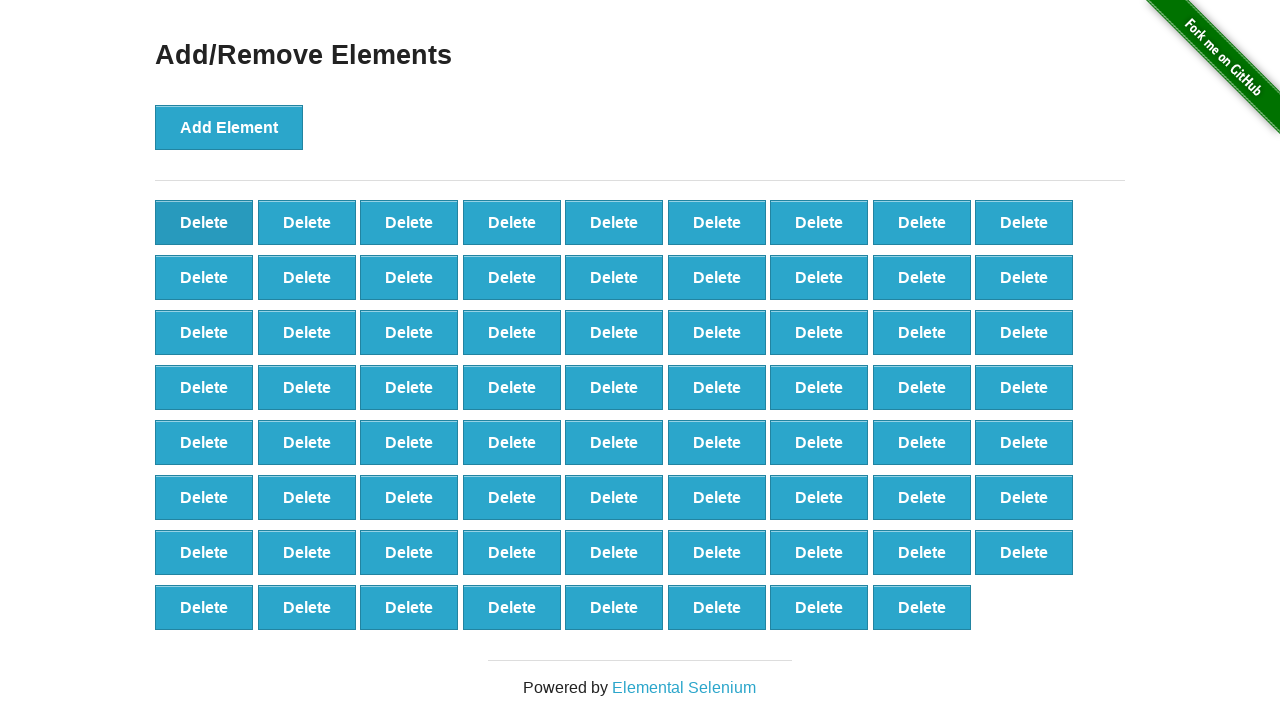

Clicked delete button (iteration 30/90) at (204, 222) on xpath=//*[@onclick='deleteElement()'] >> nth=0
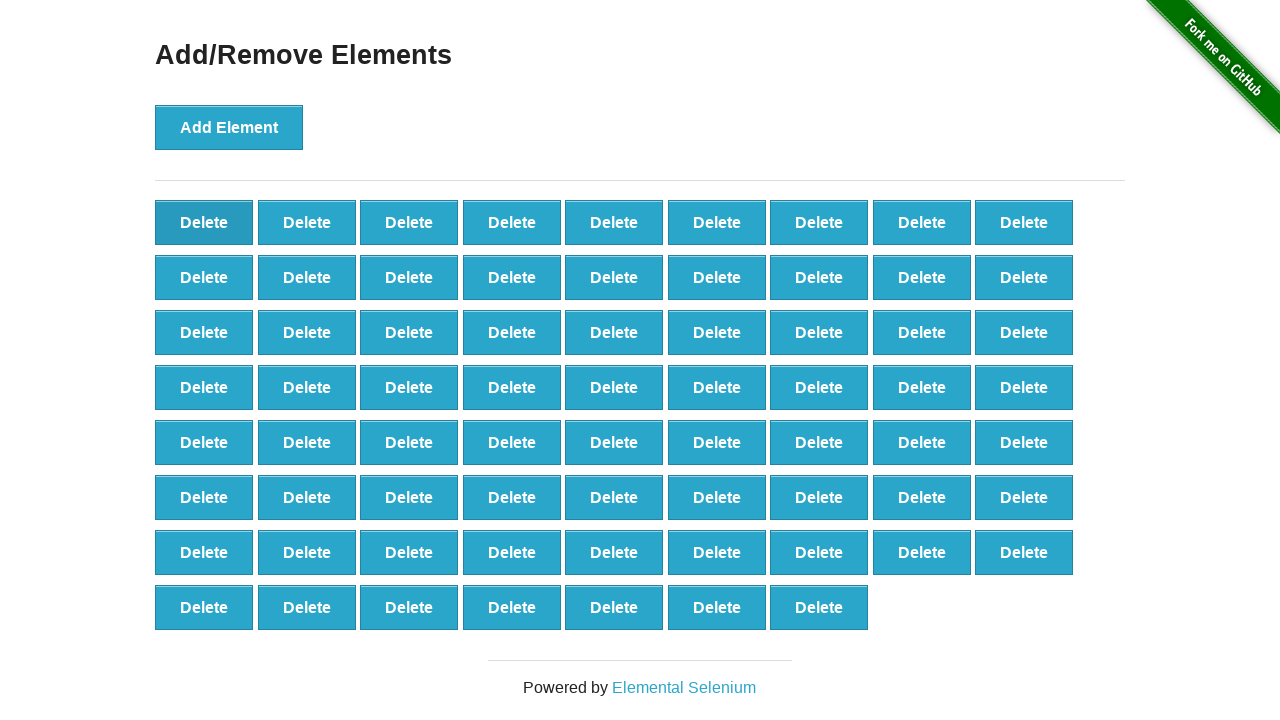

Clicked delete button (iteration 31/90) at (204, 222) on xpath=//*[@onclick='deleteElement()'] >> nth=0
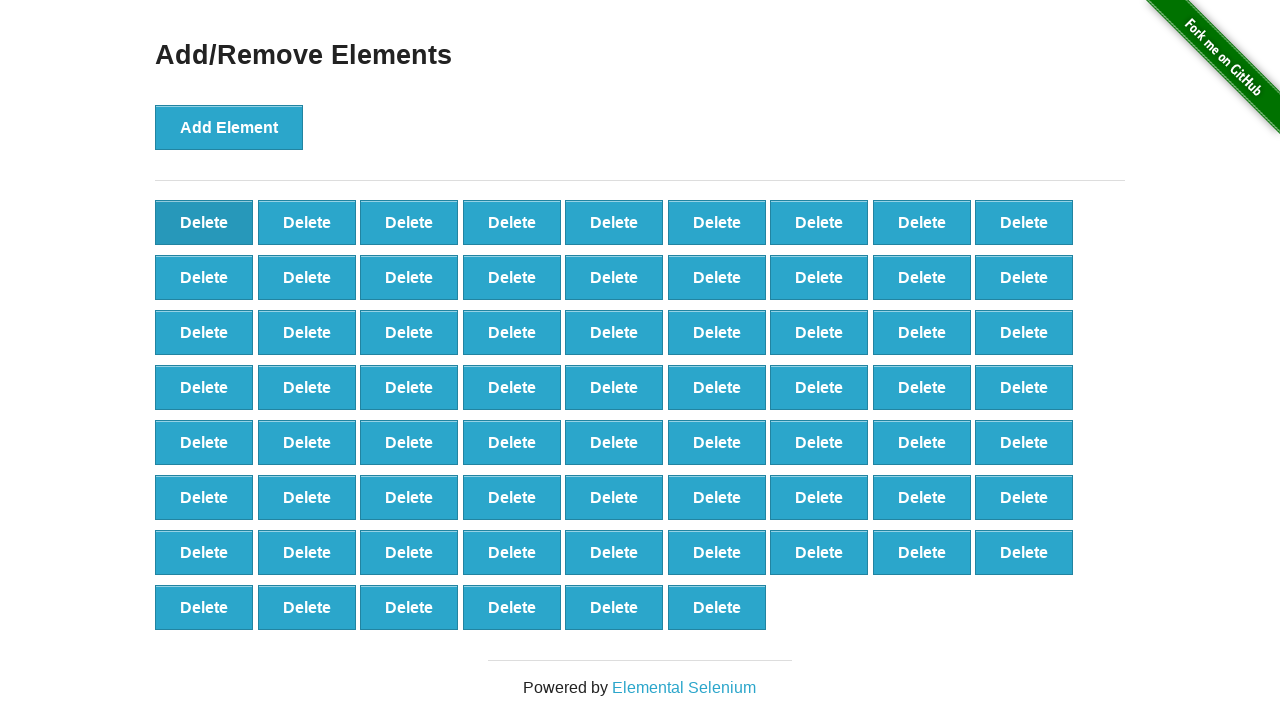

Clicked delete button (iteration 32/90) at (204, 222) on xpath=//*[@onclick='deleteElement()'] >> nth=0
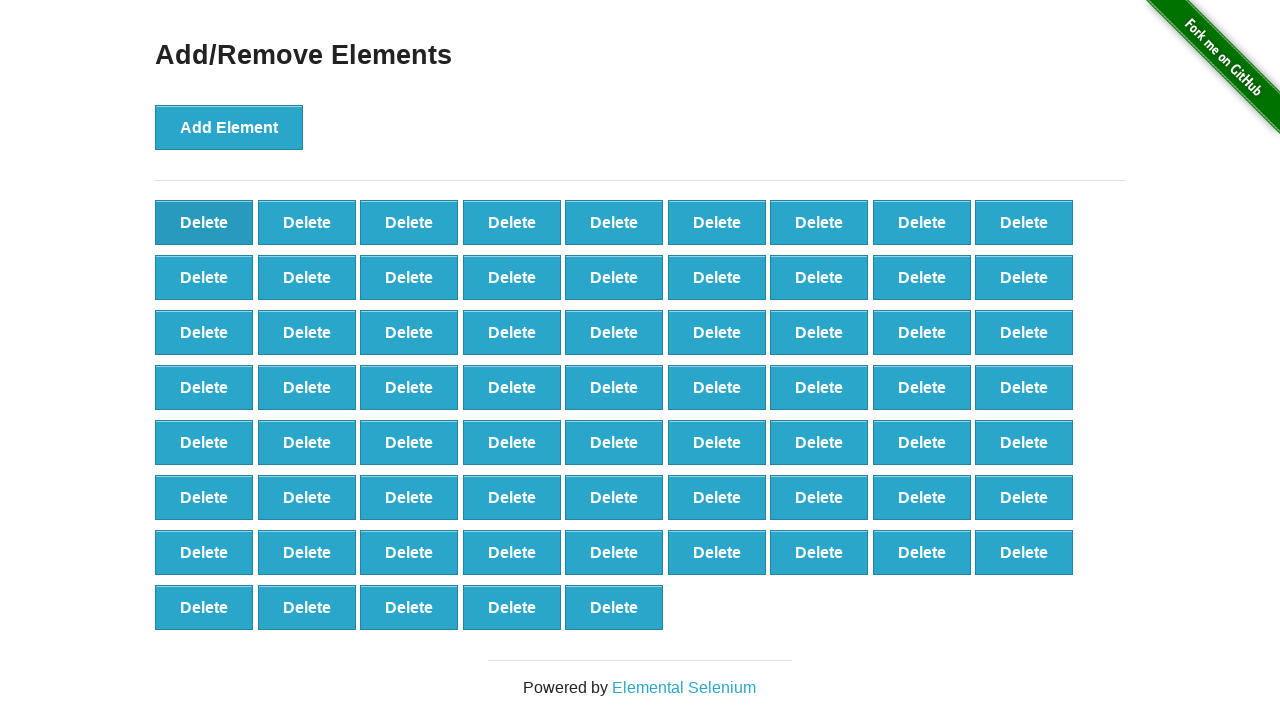

Clicked delete button (iteration 33/90) at (204, 222) on xpath=//*[@onclick='deleteElement()'] >> nth=0
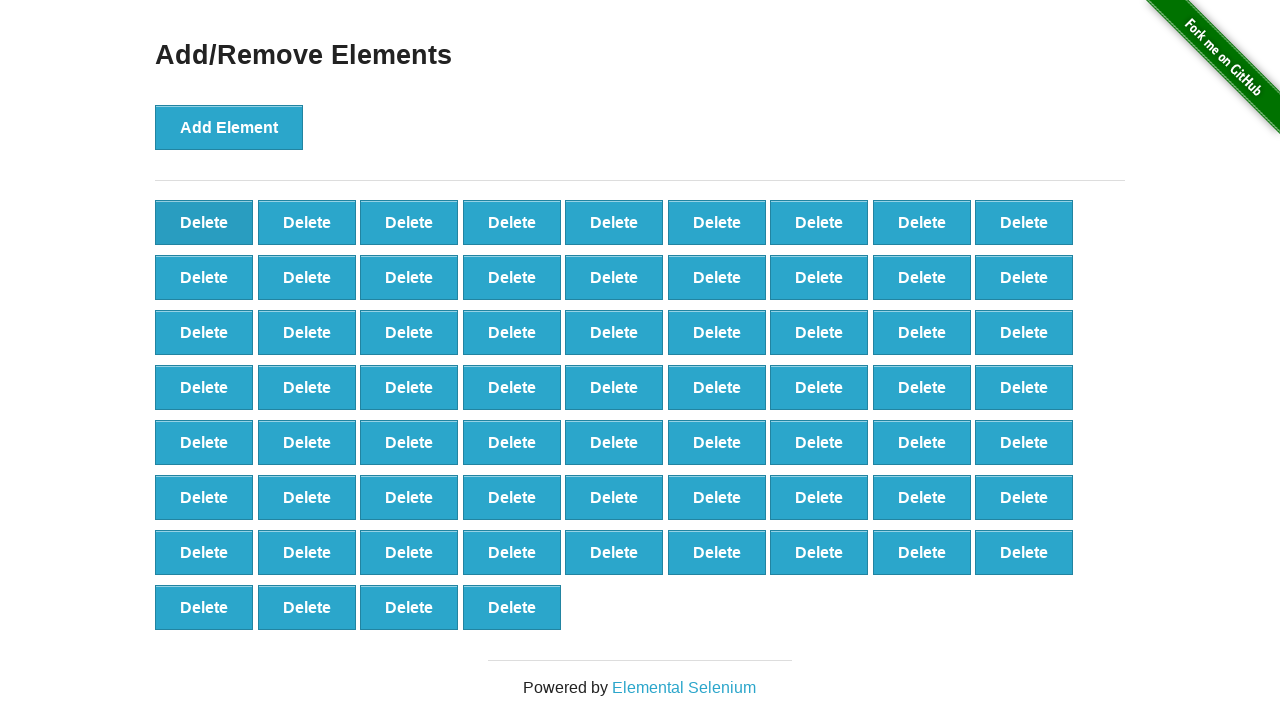

Clicked delete button (iteration 34/90) at (204, 222) on xpath=//*[@onclick='deleteElement()'] >> nth=0
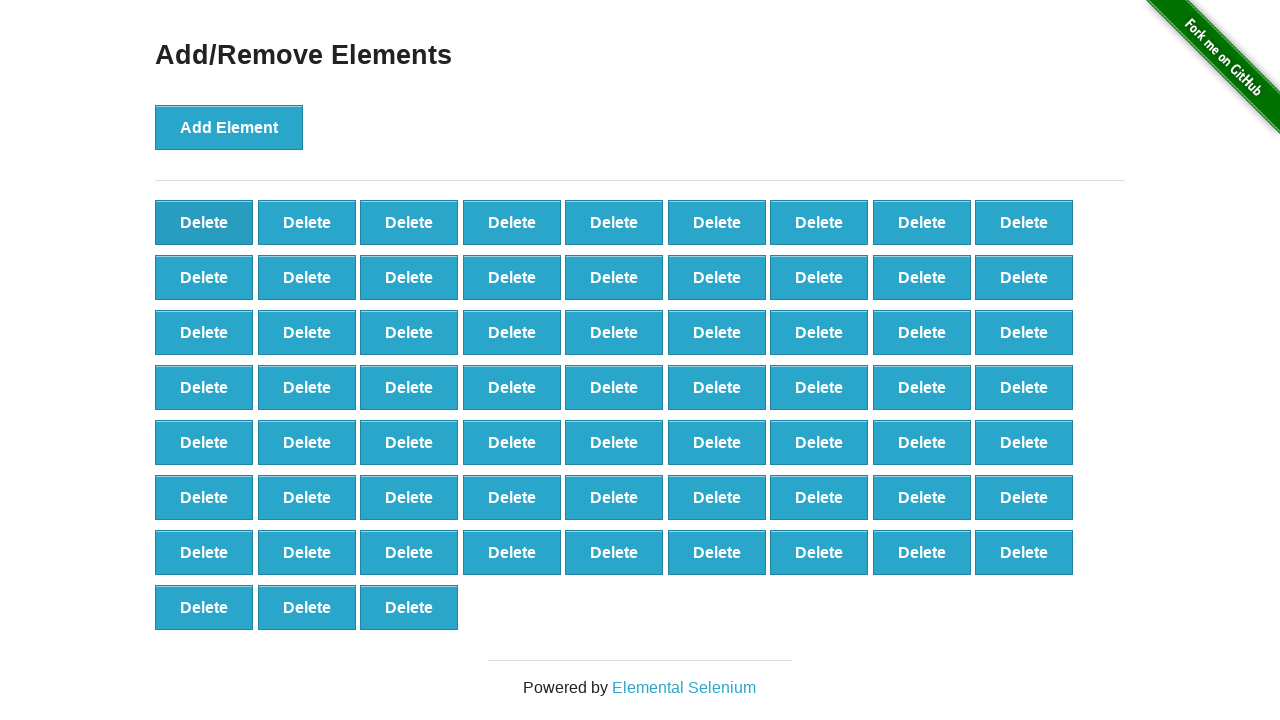

Clicked delete button (iteration 35/90) at (204, 222) on xpath=//*[@onclick='deleteElement()'] >> nth=0
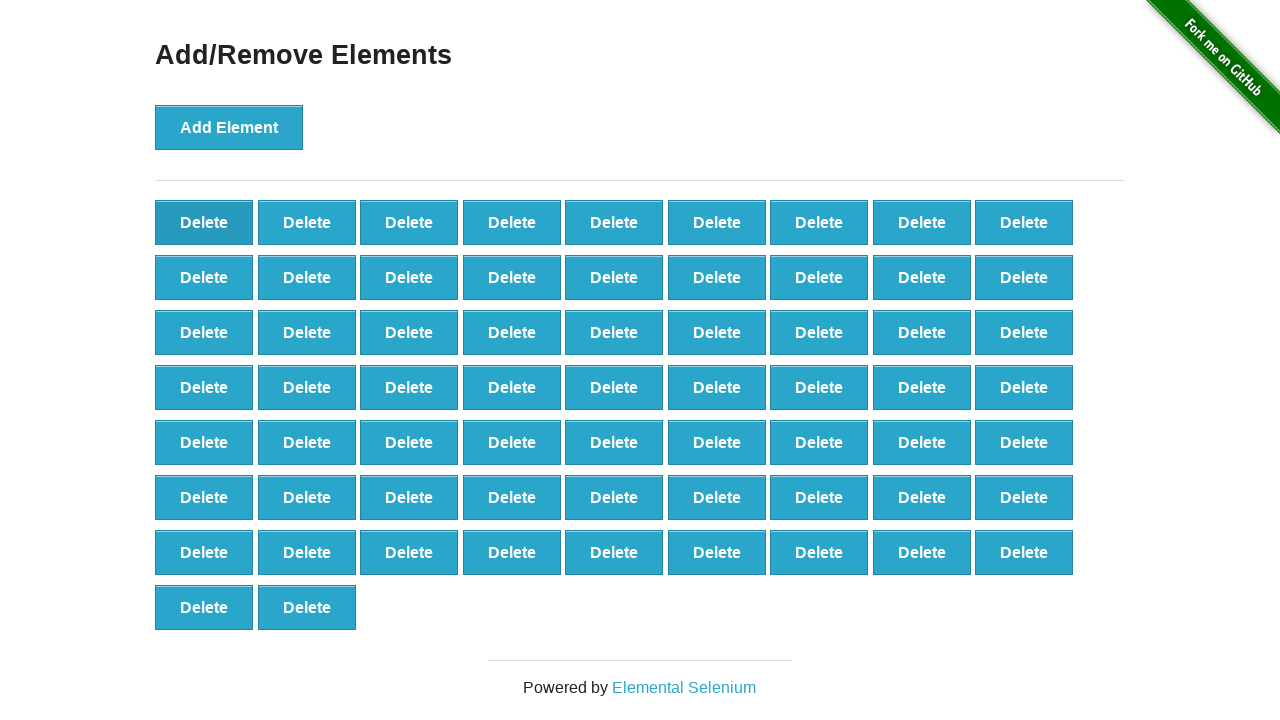

Clicked delete button (iteration 36/90) at (204, 222) on xpath=//*[@onclick='deleteElement()'] >> nth=0
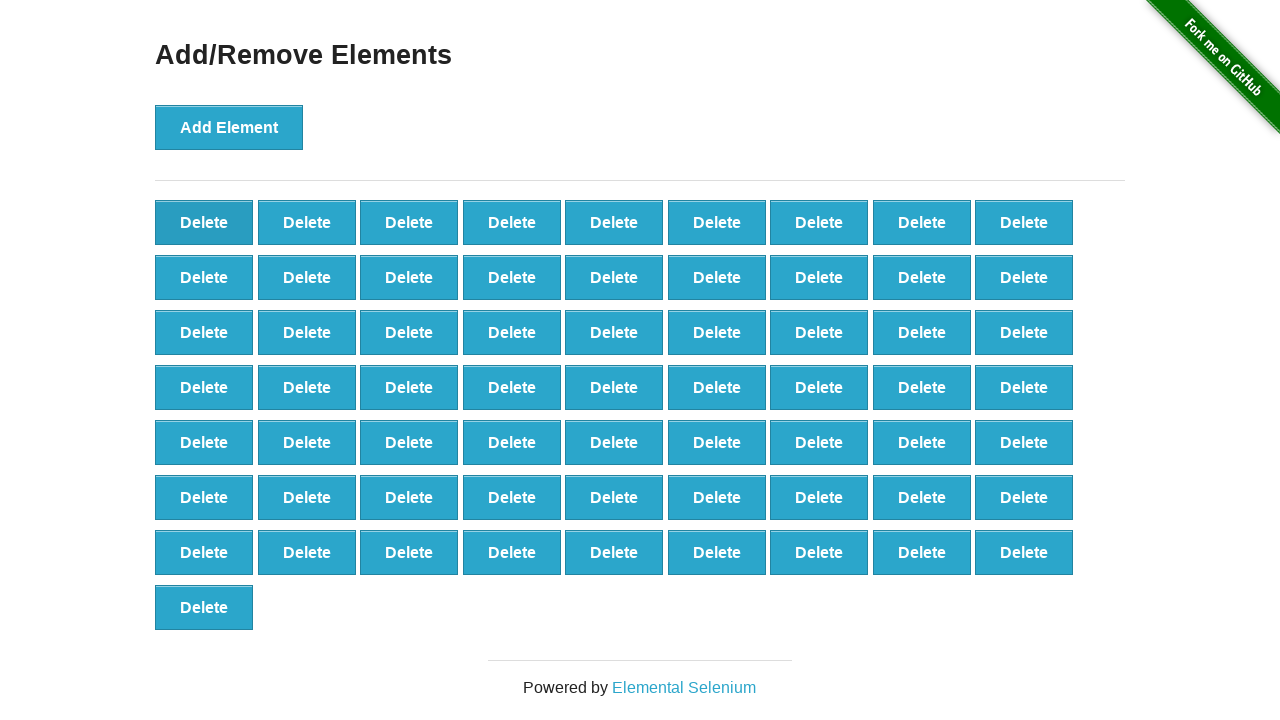

Clicked delete button (iteration 37/90) at (204, 222) on xpath=//*[@onclick='deleteElement()'] >> nth=0
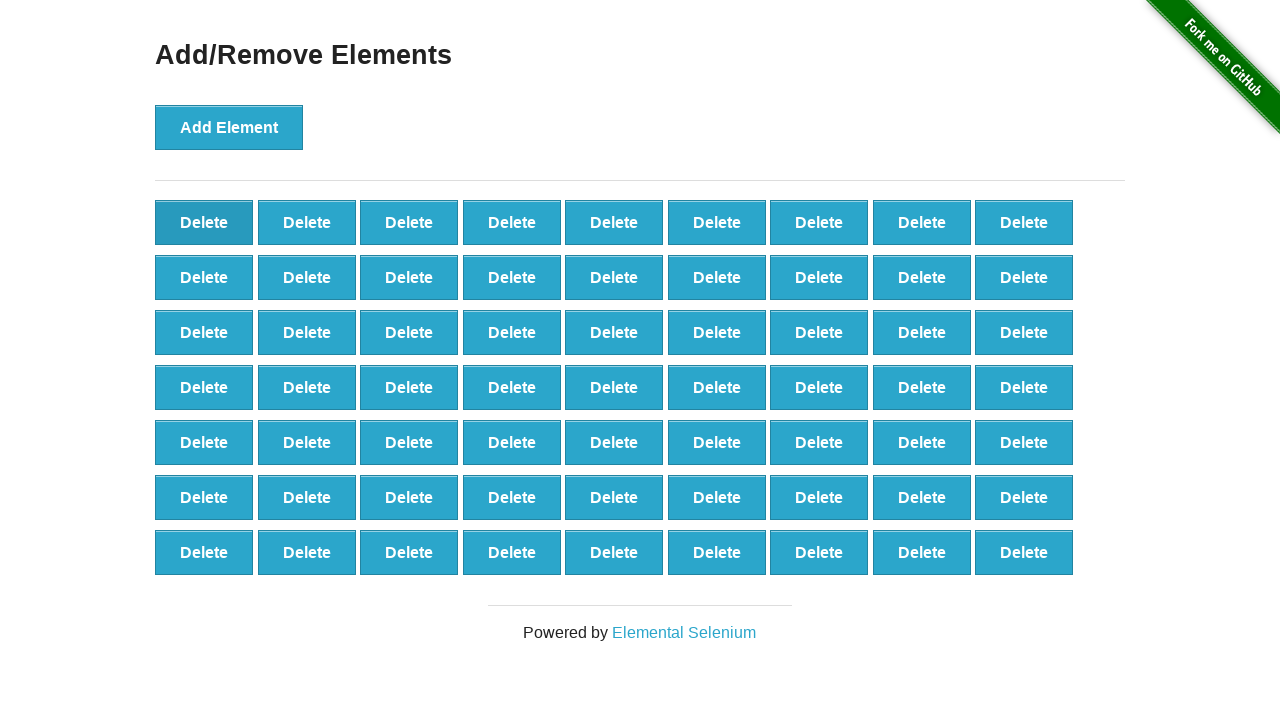

Clicked delete button (iteration 38/90) at (204, 222) on xpath=//*[@onclick='deleteElement()'] >> nth=0
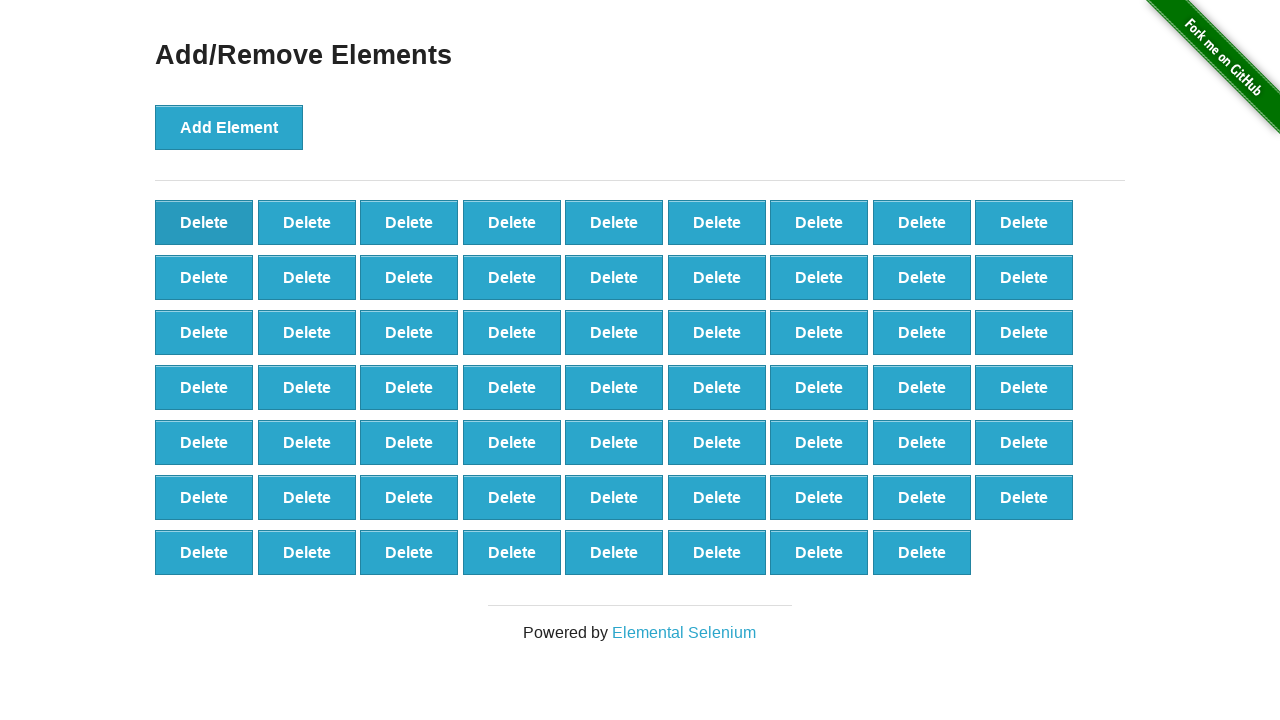

Clicked delete button (iteration 39/90) at (204, 222) on xpath=//*[@onclick='deleteElement()'] >> nth=0
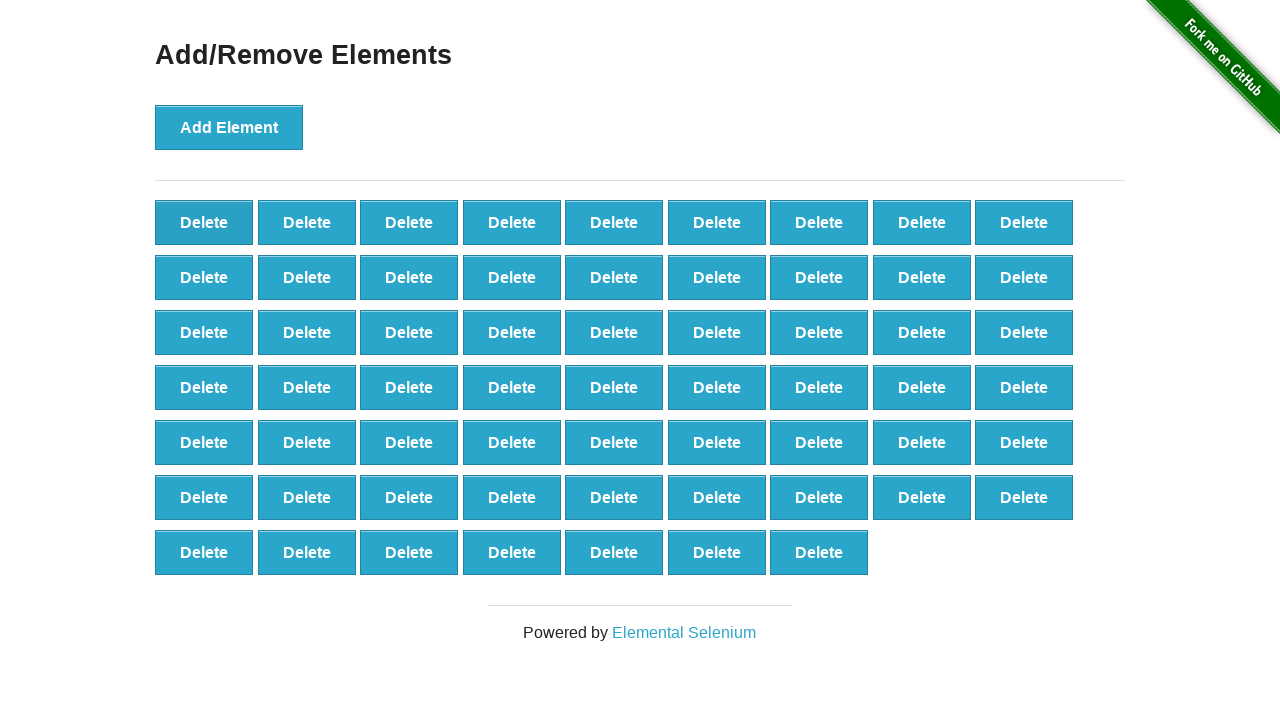

Clicked delete button (iteration 40/90) at (204, 222) on xpath=//*[@onclick='deleteElement()'] >> nth=0
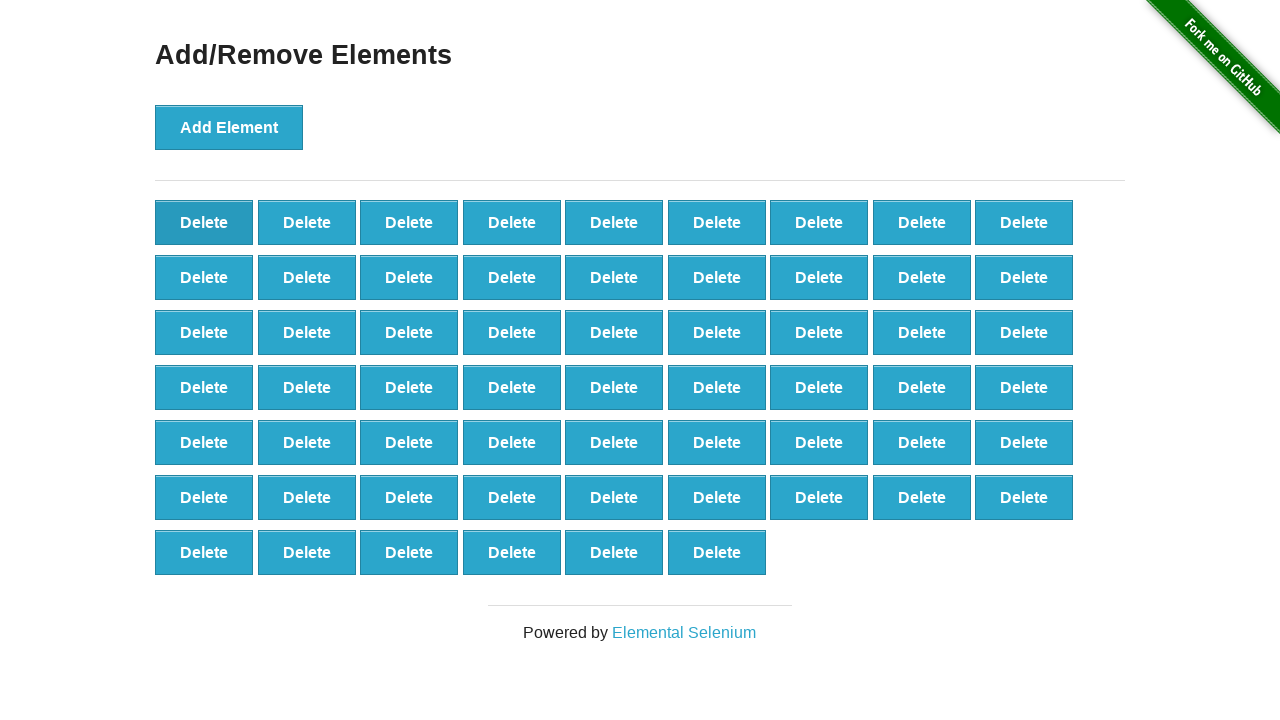

Clicked delete button (iteration 41/90) at (204, 222) on xpath=//*[@onclick='deleteElement()'] >> nth=0
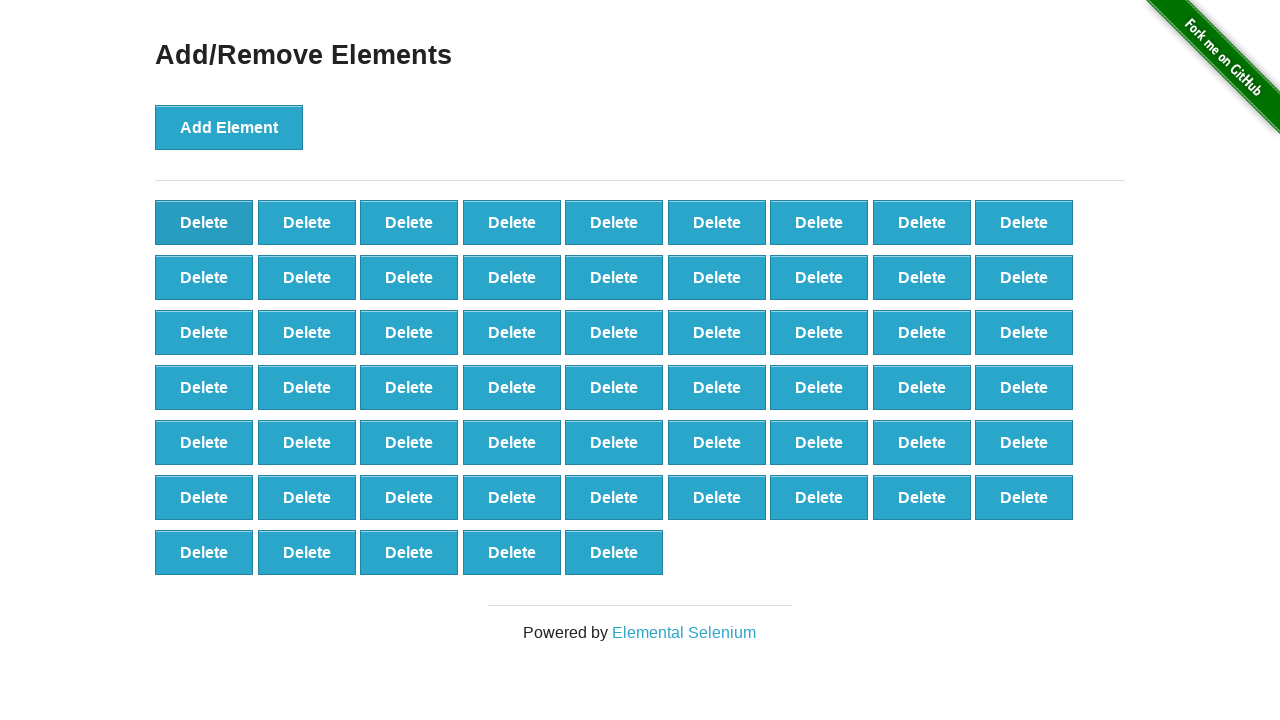

Clicked delete button (iteration 42/90) at (204, 222) on xpath=//*[@onclick='deleteElement()'] >> nth=0
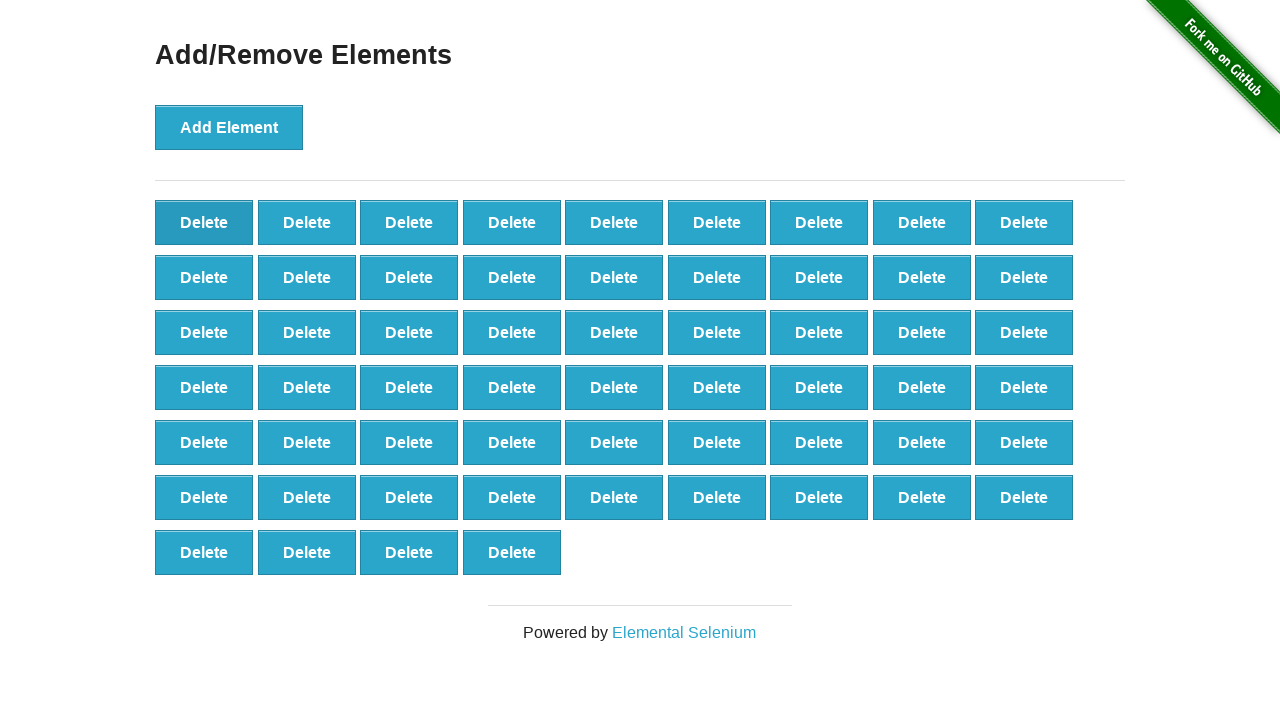

Clicked delete button (iteration 43/90) at (204, 222) on xpath=//*[@onclick='deleteElement()'] >> nth=0
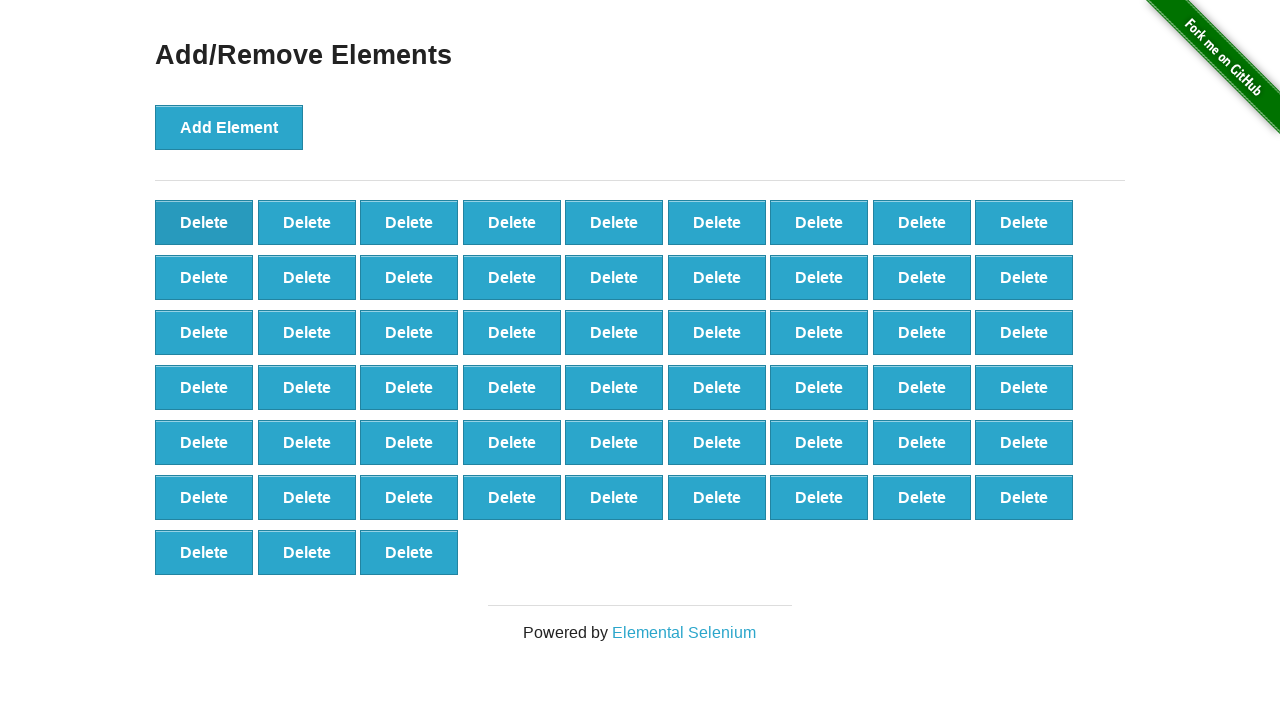

Clicked delete button (iteration 44/90) at (204, 222) on xpath=//*[@onclick='deleteElement()'] >> nth=0
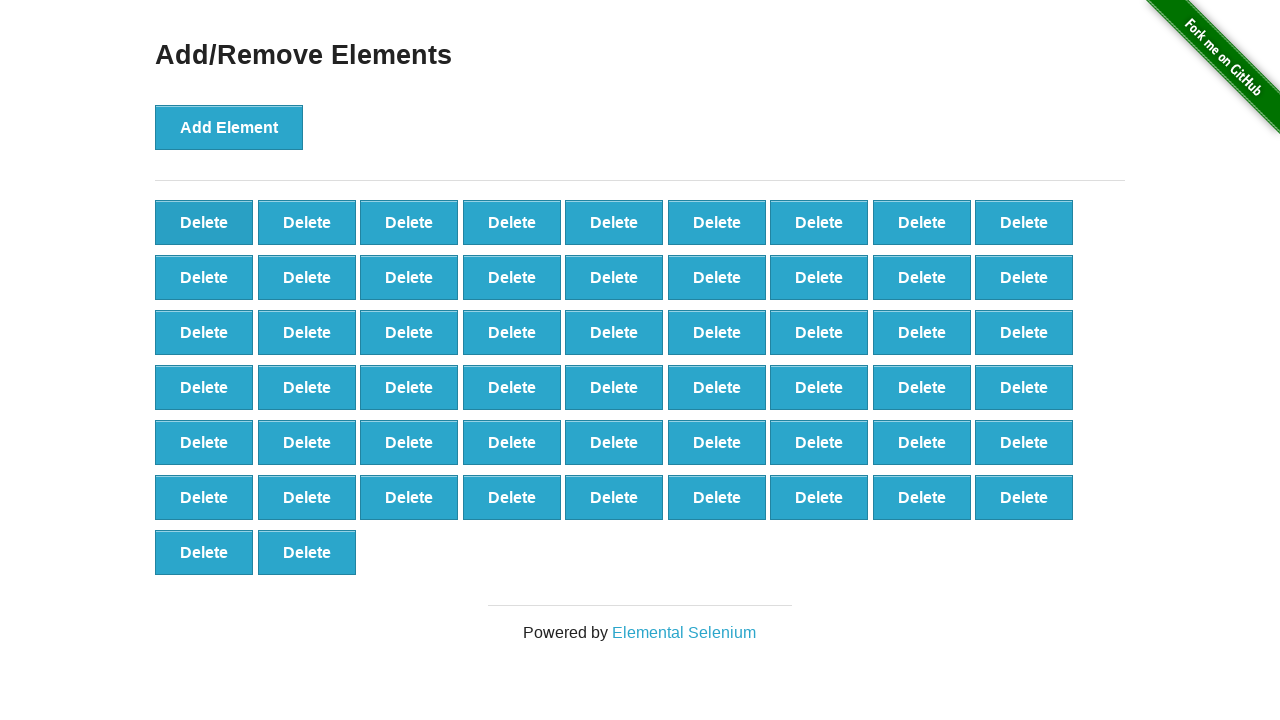

Clicked delete button (iteration 45/90) at (204, 222) on xpath=//*[@onclick='deleteElement()'] >> nth=0
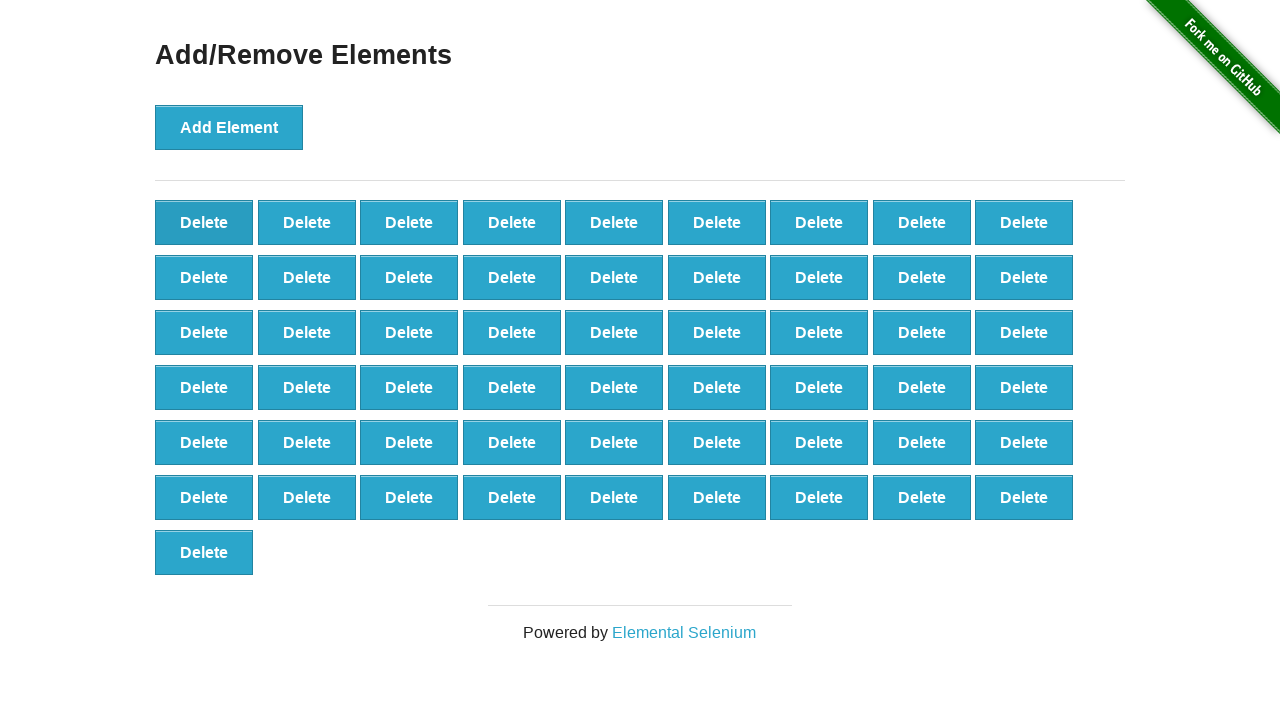

Clicked delete button (iteration 46/90) at (204, 222) on xpath=//*[@onclick='deleteElement()'] >> nth=0
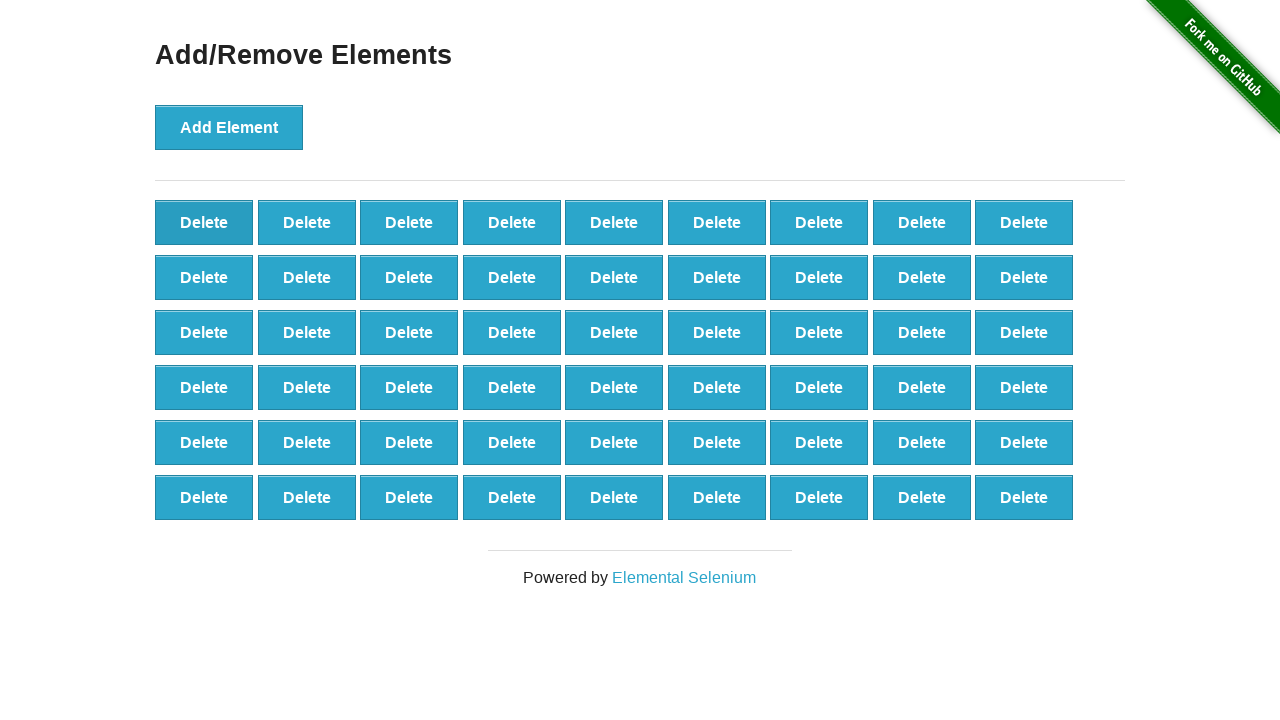

Clicked delete button (iteration 47/90) at (204, 222) on xpath=//*[@onclick='deleteElement()'] >> nth=0
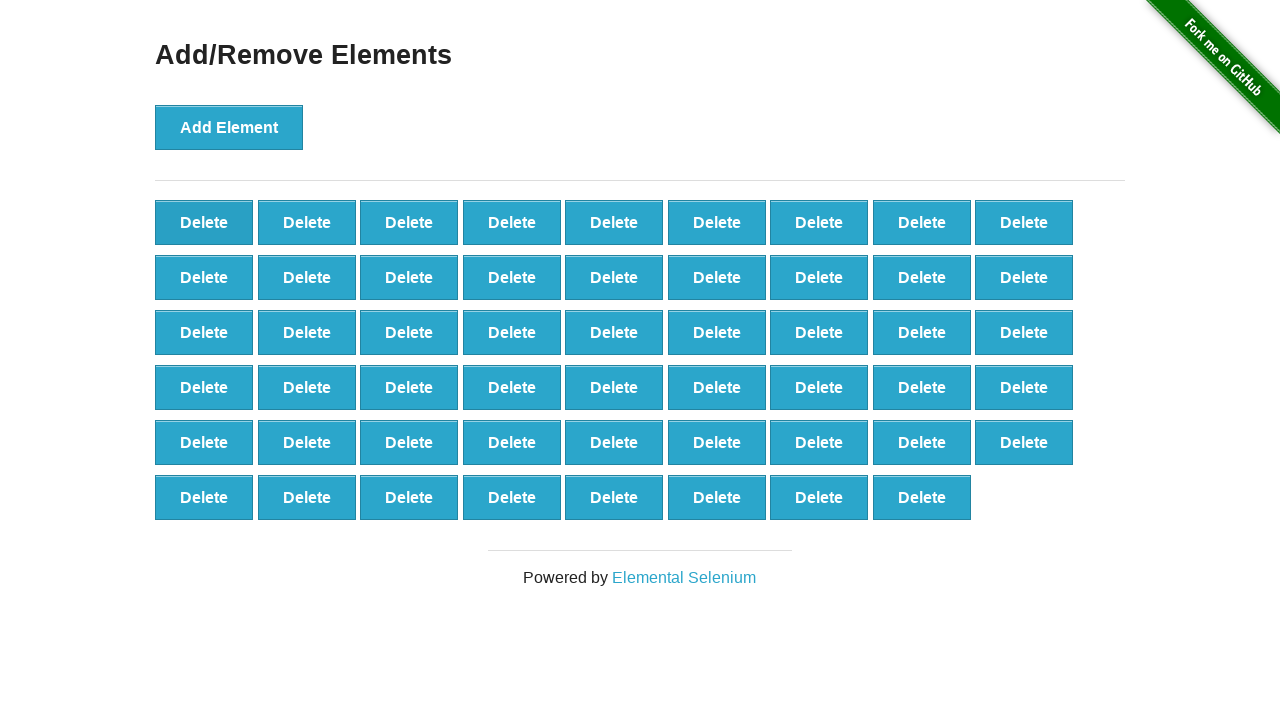

Clicked delete button (iteration 48/90) at (204, 222) on xpath=//*[@onclick='deleteElement()'] >> nth=0
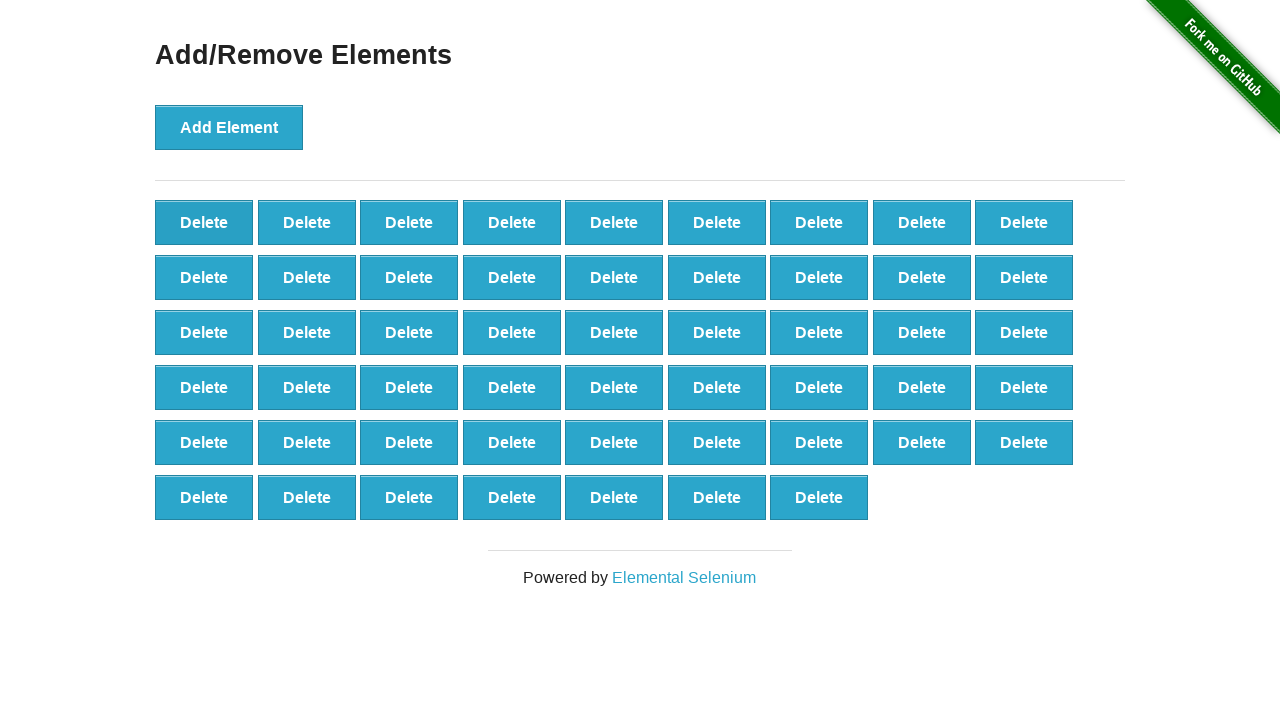

Clicked delete button (iteration 49/90) at (204, 222) on xpath=//*[@onclick='deleteElement()'] >> nth=0
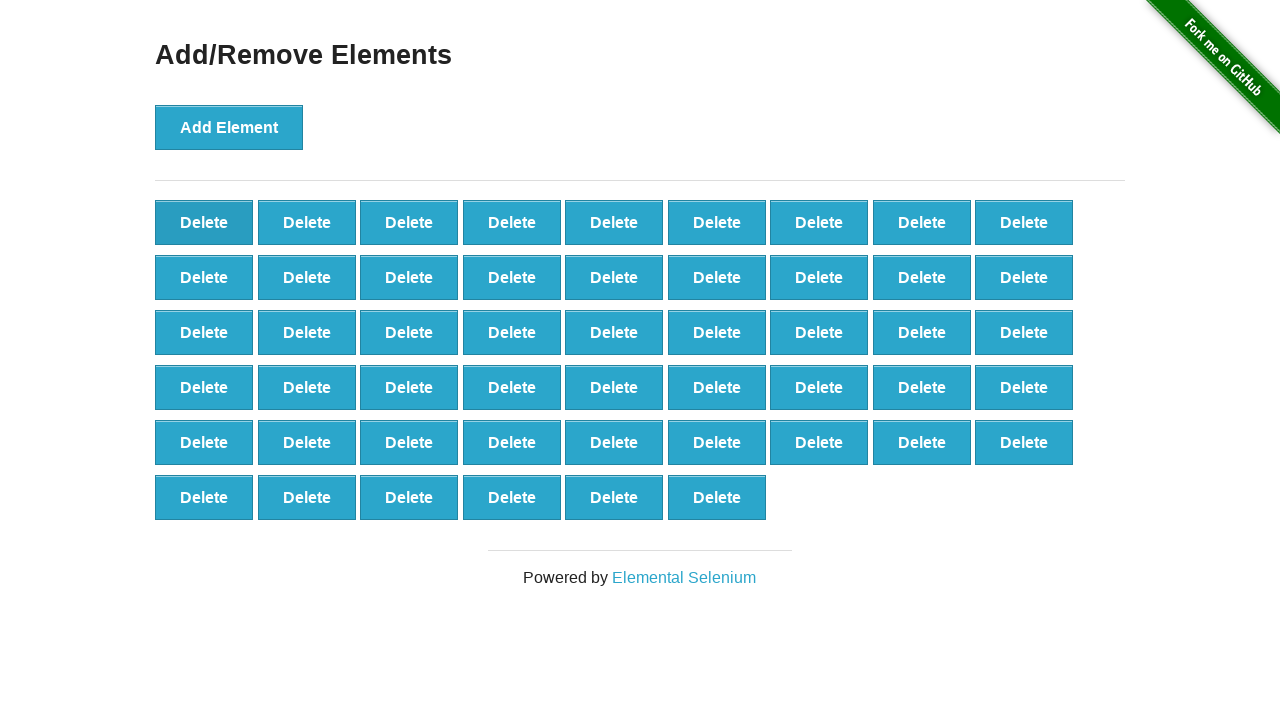

Clicked delete button (iteration 50/90) at (204, 222) on xpath=//*[@onclick='deleteElement()'] >> nth=0
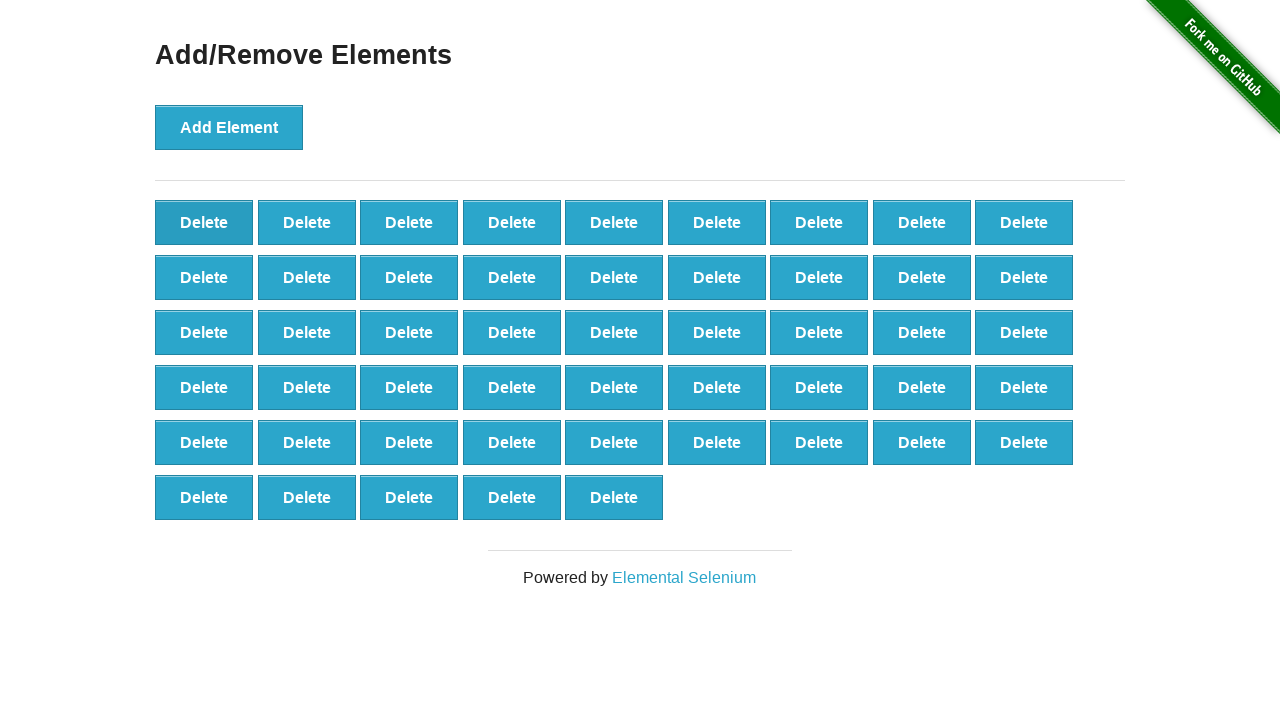

Clicked delete button (iteration 51/90) at (204, 222) on xpath=//*[@onclick='deleteElement()'] >> nth=0
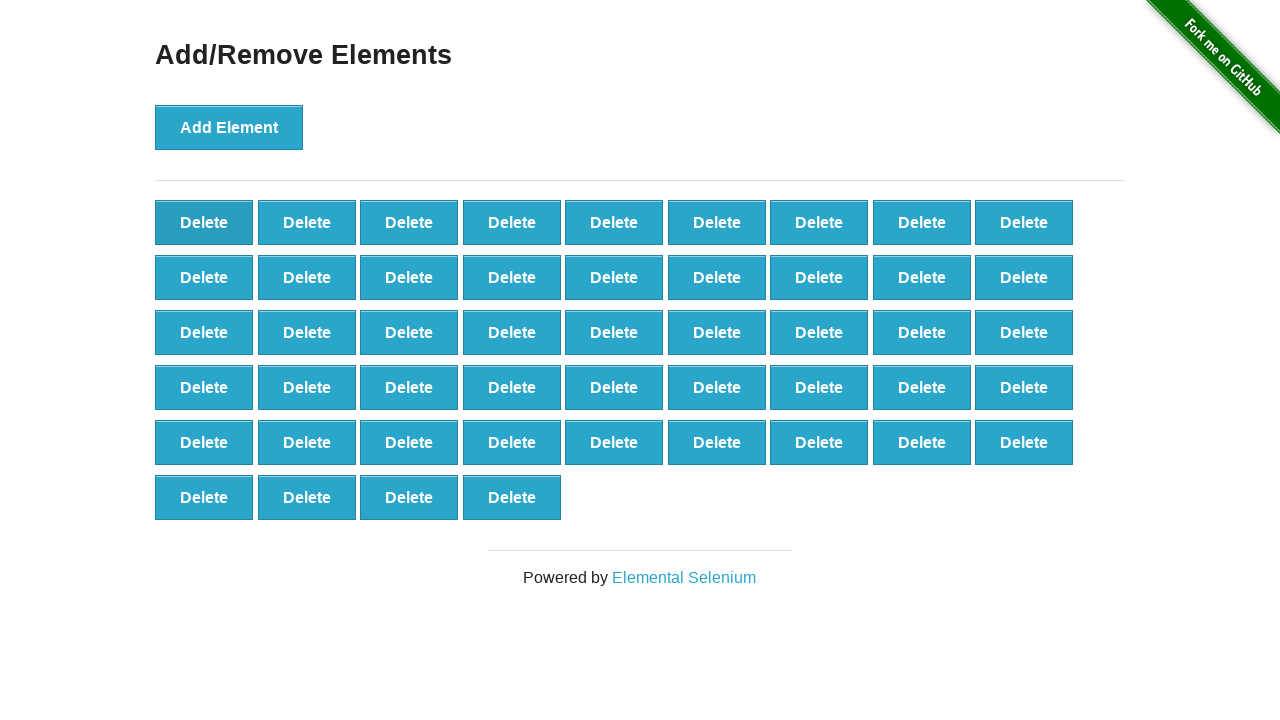

Clicked delete button (iteration 52/90) at (204, 222) on xpath=//*[@onclick='deleteElement()'] >> nth=0
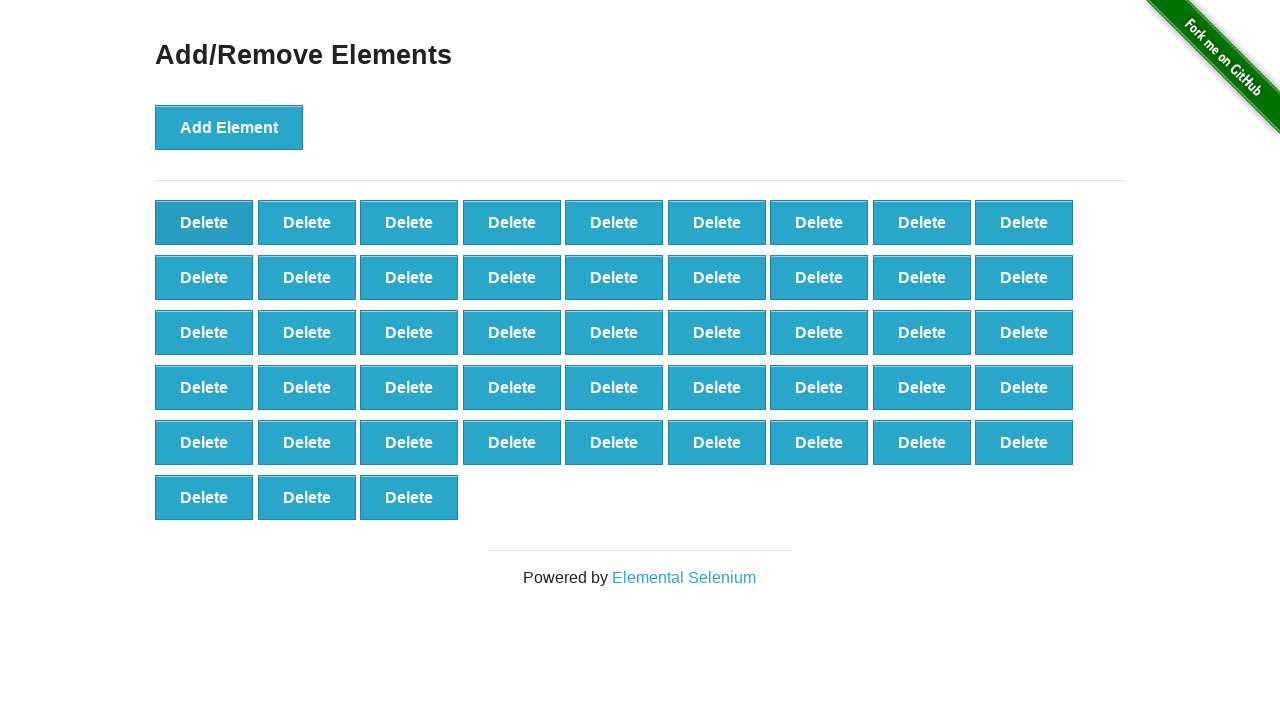

Clicked delete button (iteration 53/90) at (204, 222) on xpath=//*[@onclick='deleteElement()'] >> nth=0
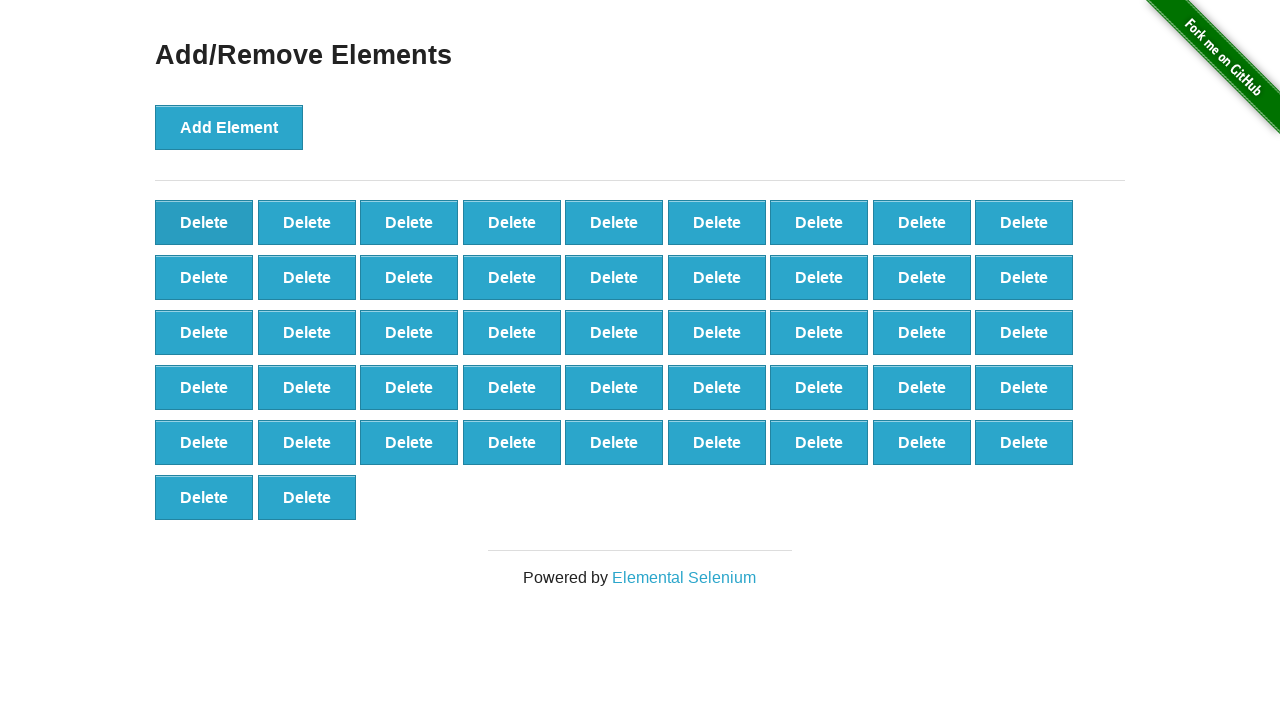

Clicked delete button (iteration 54/90) at (204, 222) on xpath=//*[@onclick='deleteElement()'] >> nth=0
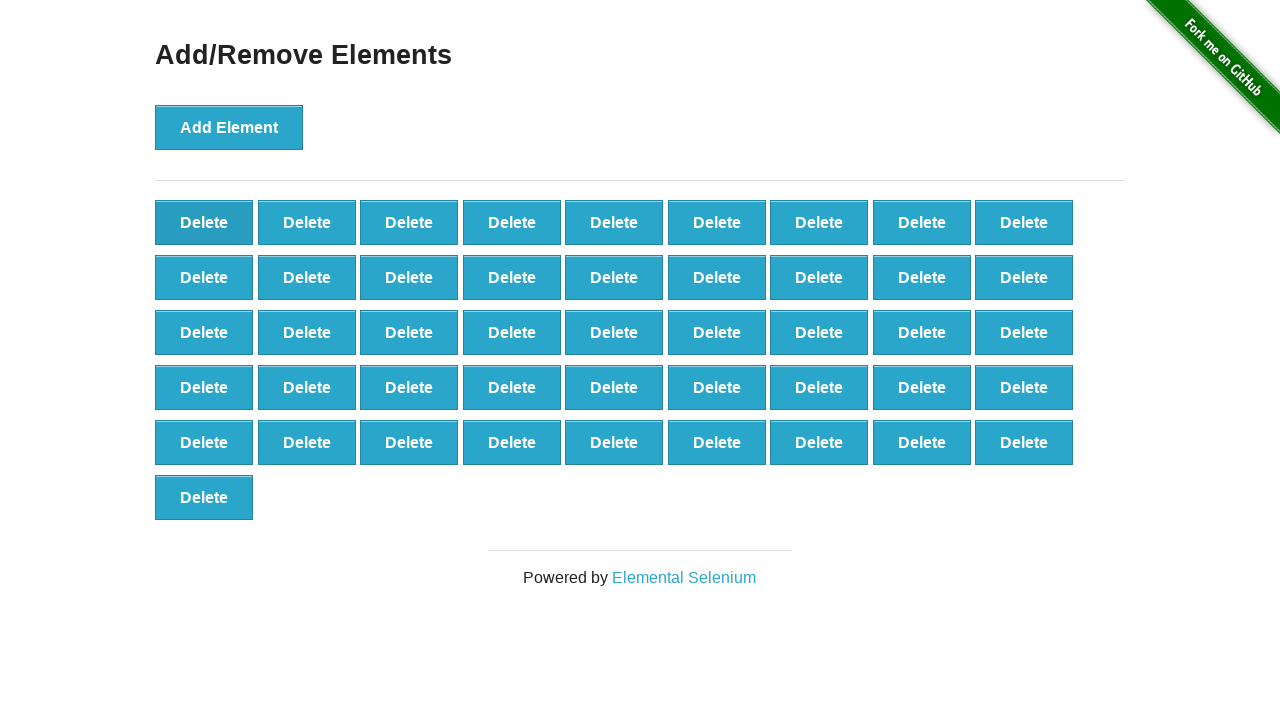

Clicked delete button (iteration 55/90) at (204, 222) on xpath=//*[@onclick='deleteElement()'] >> nth=0
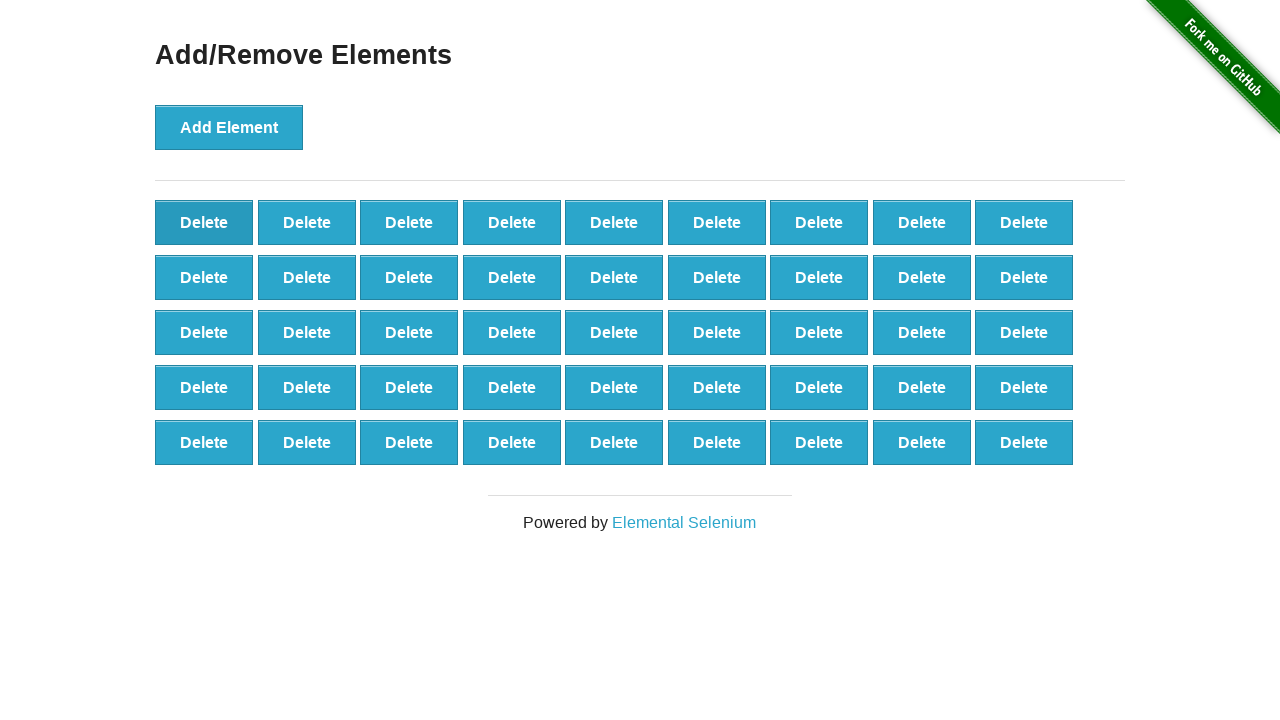

Clicked delete button (iteration 56/90) at (204, 222) on xpath=//*[@onclick='deleteElement()'] >> nth=0
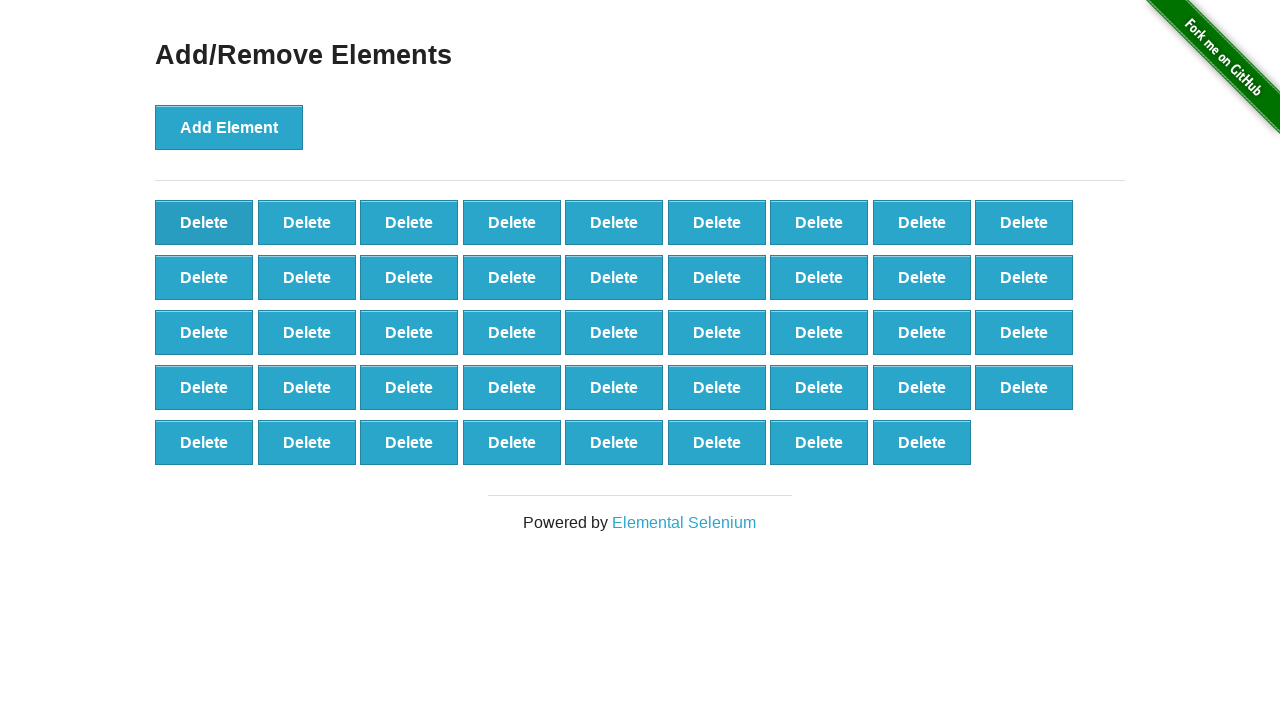

Clicked delete button (iteration 57/90) at (204, 222) on xpath=//*[@onclick='deleteElement()'] >> nth=0
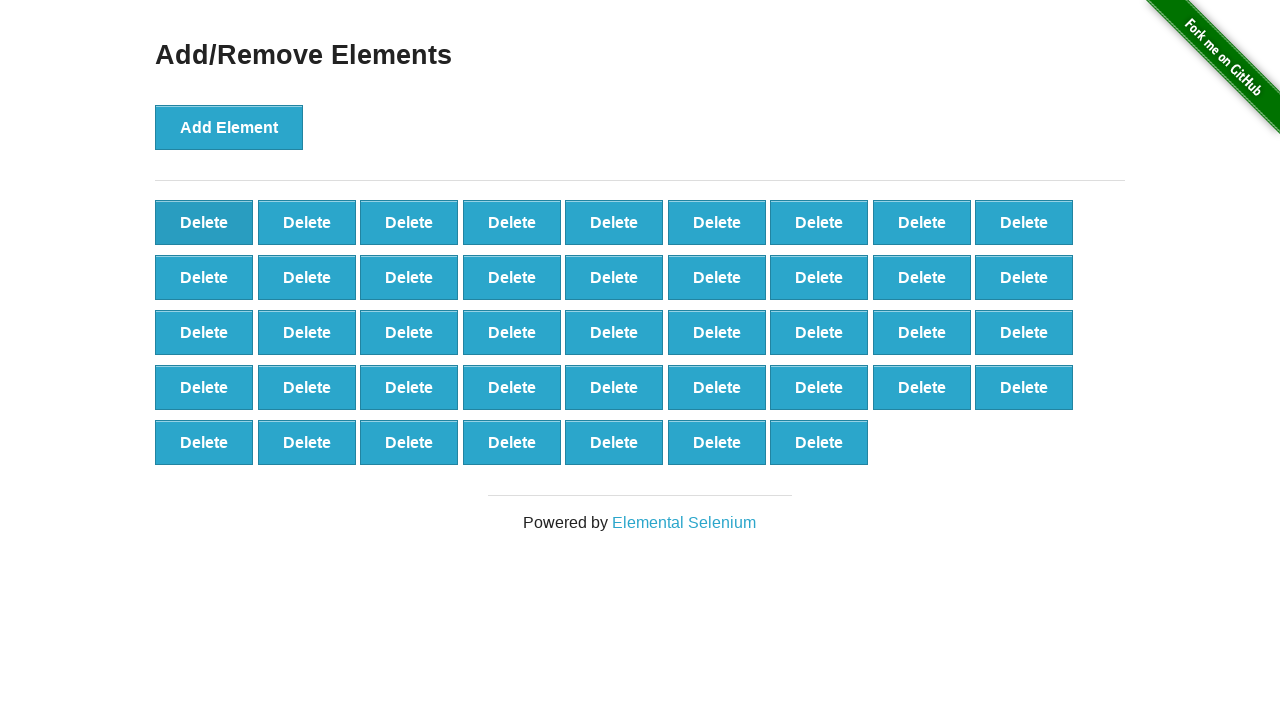

Clicked delete button (iteration 58/90) at (204, 222) on xpath=//*[@onclick='deleteElement()'] >> nth=0
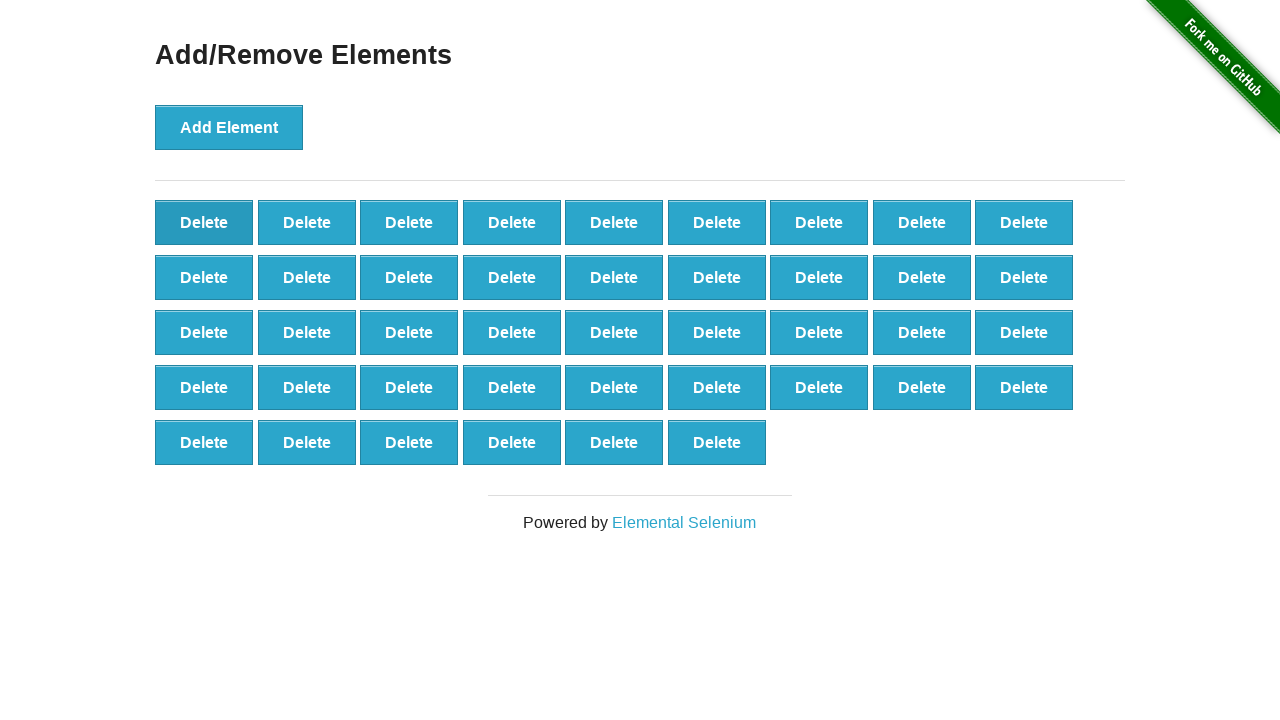

Clicked delete button (iteration 59/90) at (204, 222) on xpath=//*[@onclick='deleteElement()'] >> nth=0
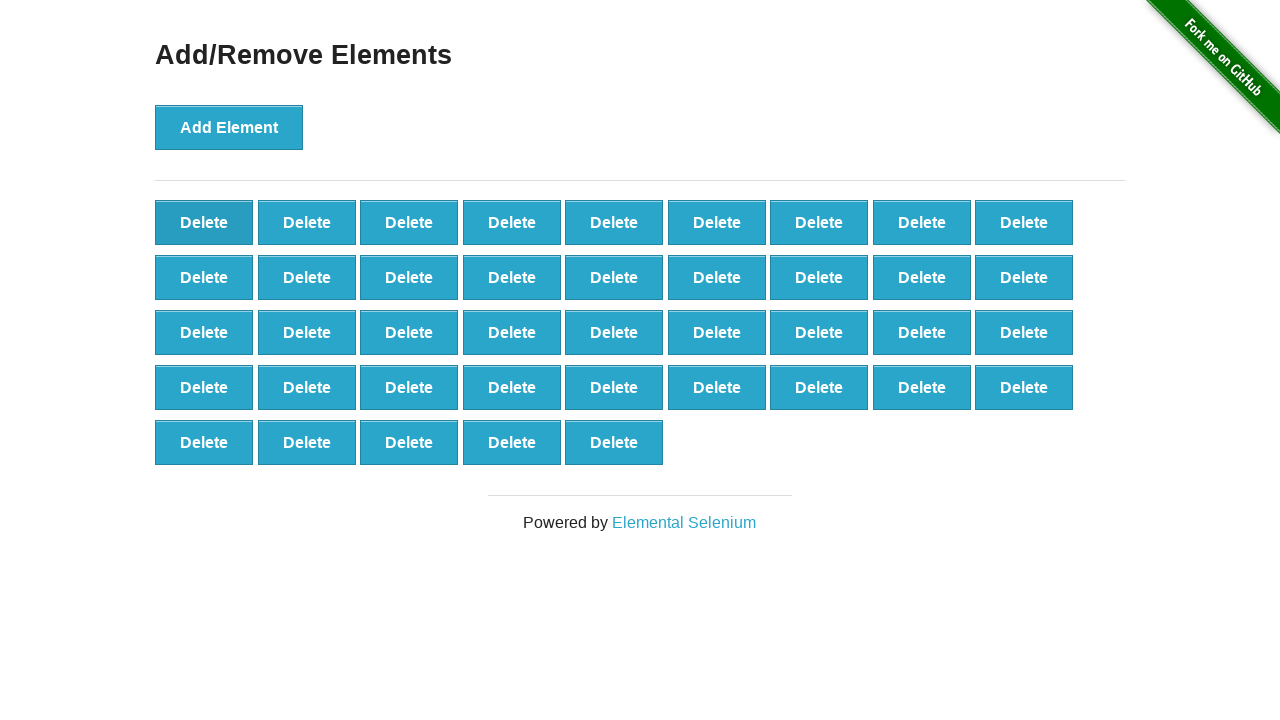

Clicked delete button (iteration 60/90) at (204, 222) on xpath=//*[@onclick='deleteElement()'] >> nth=0
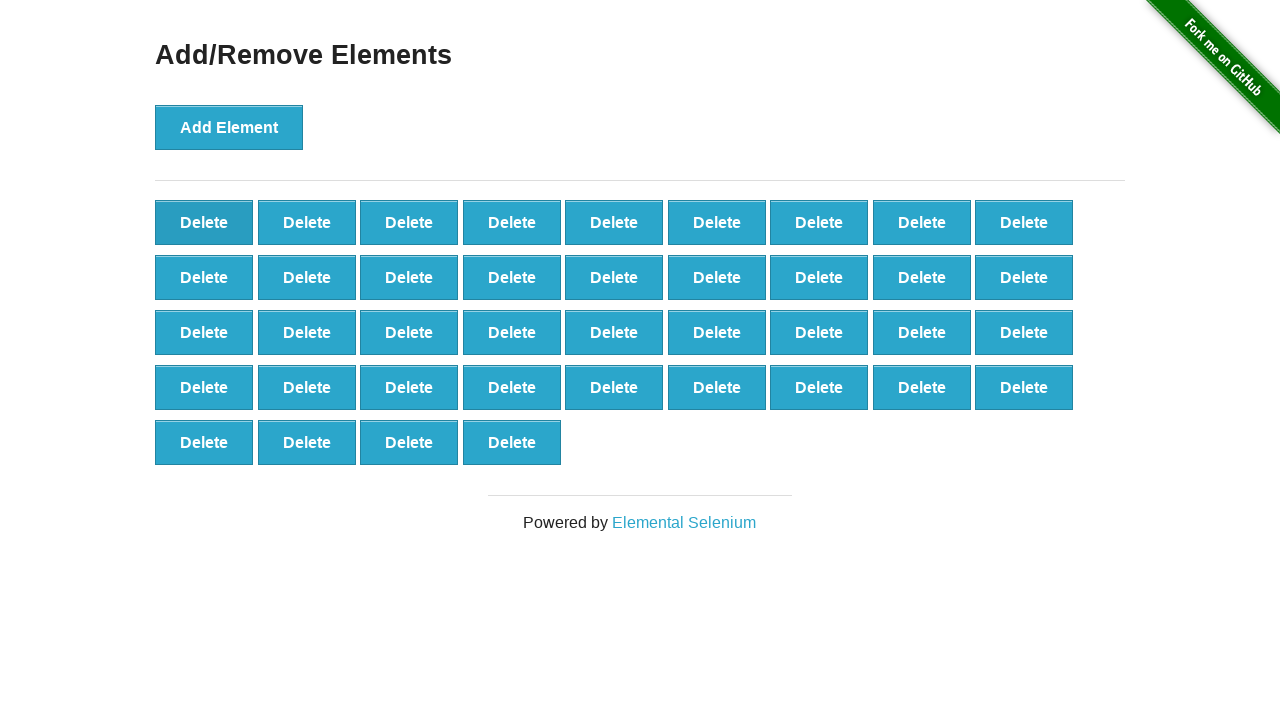

Clicked delete button (iteration 61/90) at (204, 222) on xpath=//*[@onclick='deleteElement()'] >> nth=0
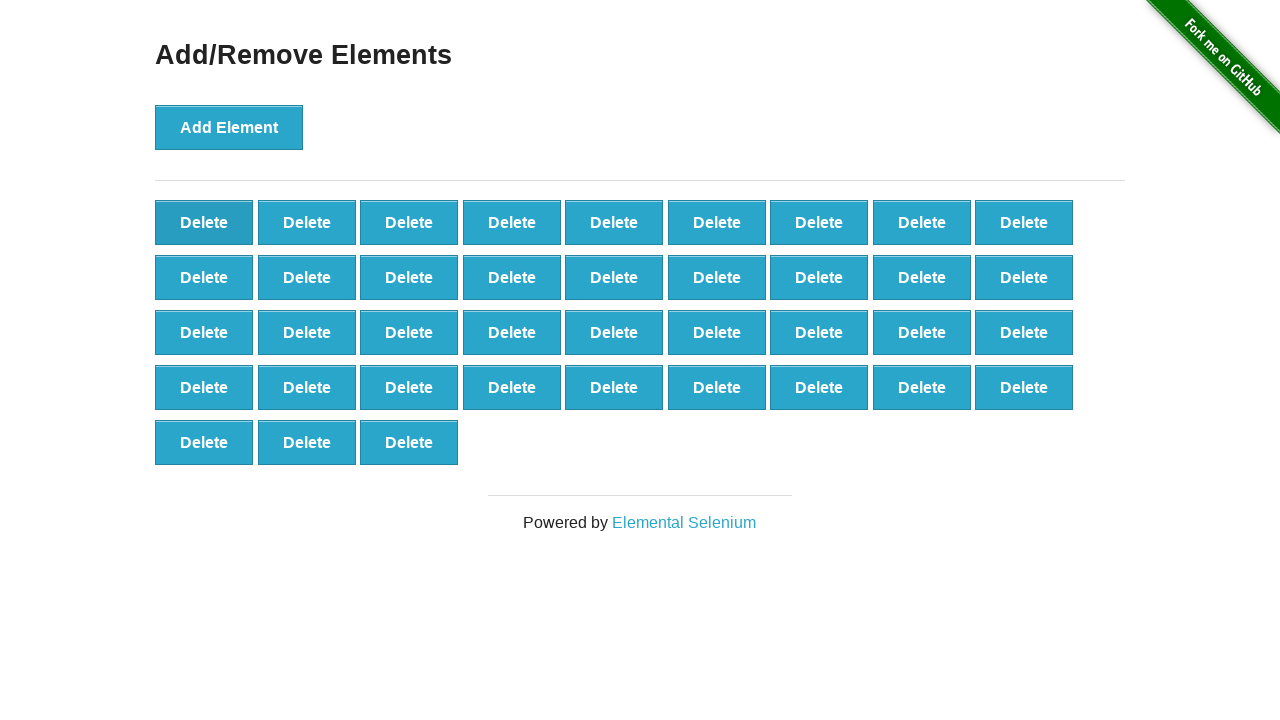

Clicked delete button (iteration 62/90) at (204, 222) on xpath=//*[@onclick='deleteElement()'] >> nth=0
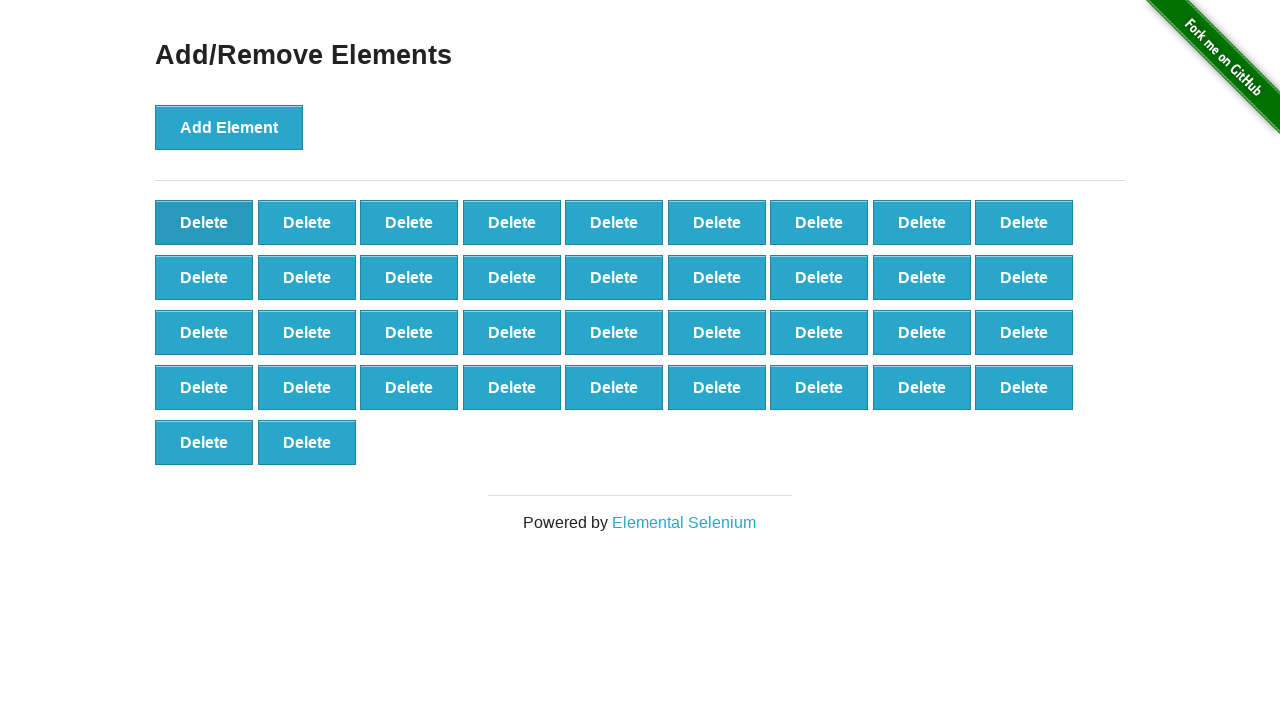

Clicked delete button (iteration 63/90) at (204, 222) on xpath=//*[@onclick='deleteElement()'] >> nth=0
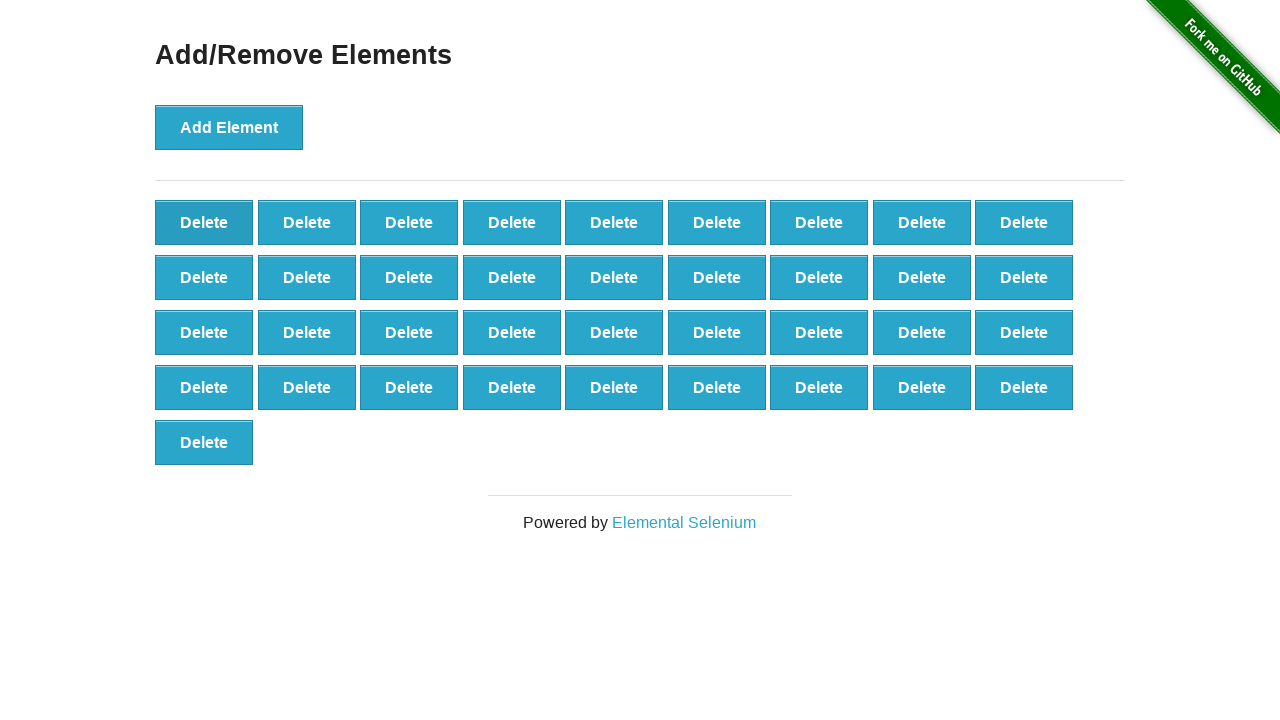

Clicked delete button (iteration 64/90) at (204, 222) on xpath=//*[@onclick='deleteElement()'] >> nth=0
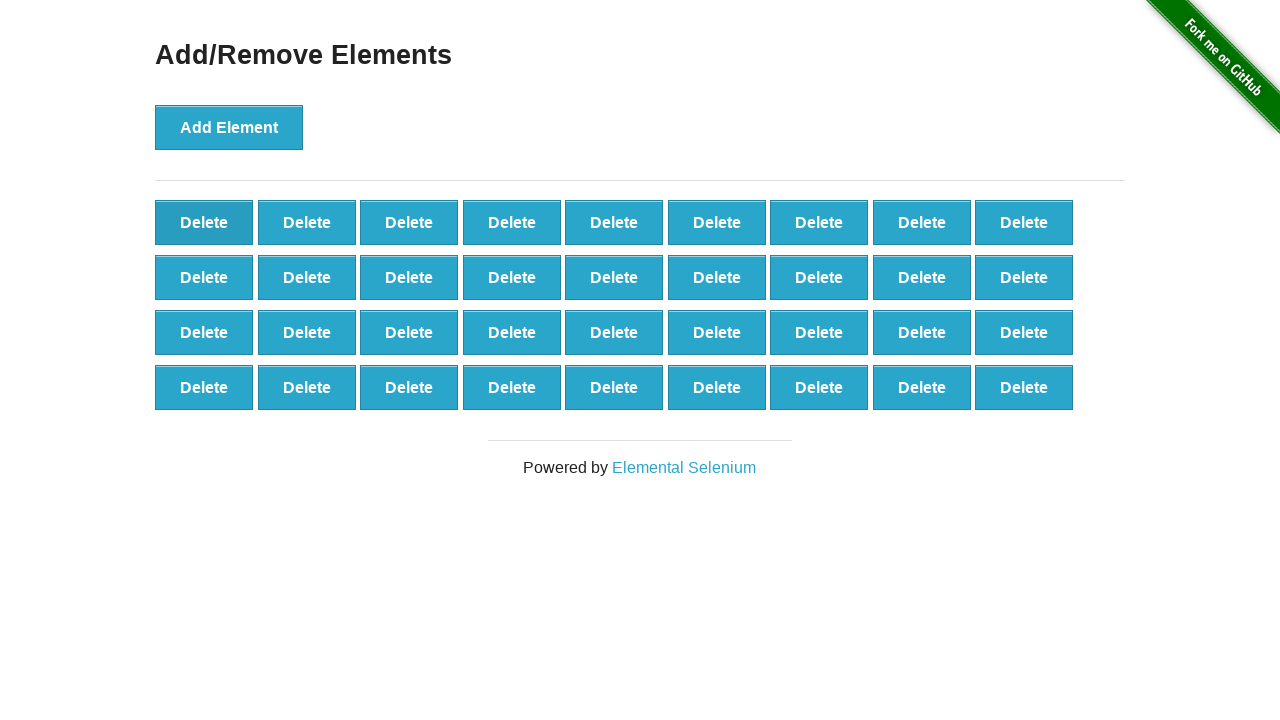

Clicked delete button (iteration 65/90) at (204, 222) on xpath=//*[@onclick='deleteElement()'] >> nth=0
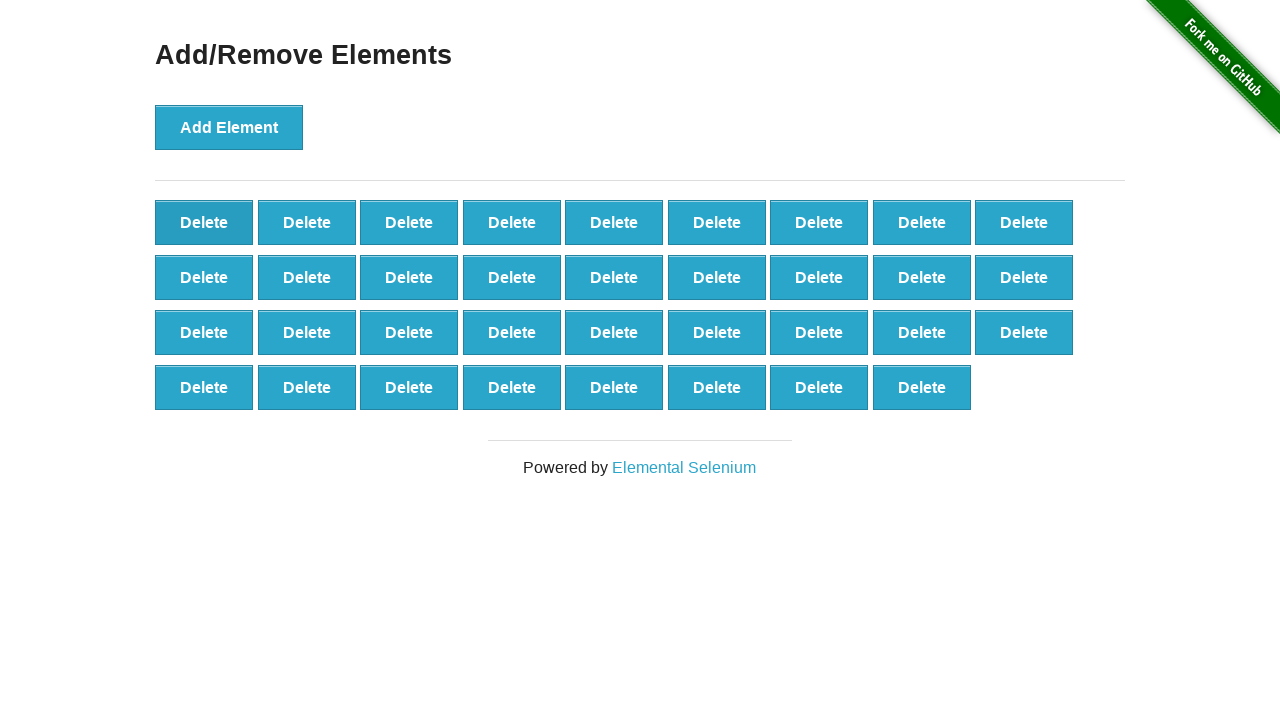

Clicked delete button (iteration 66/90) at (204, 222) on xpath=//*[@onclick='deleteElement()'] >> nth=0
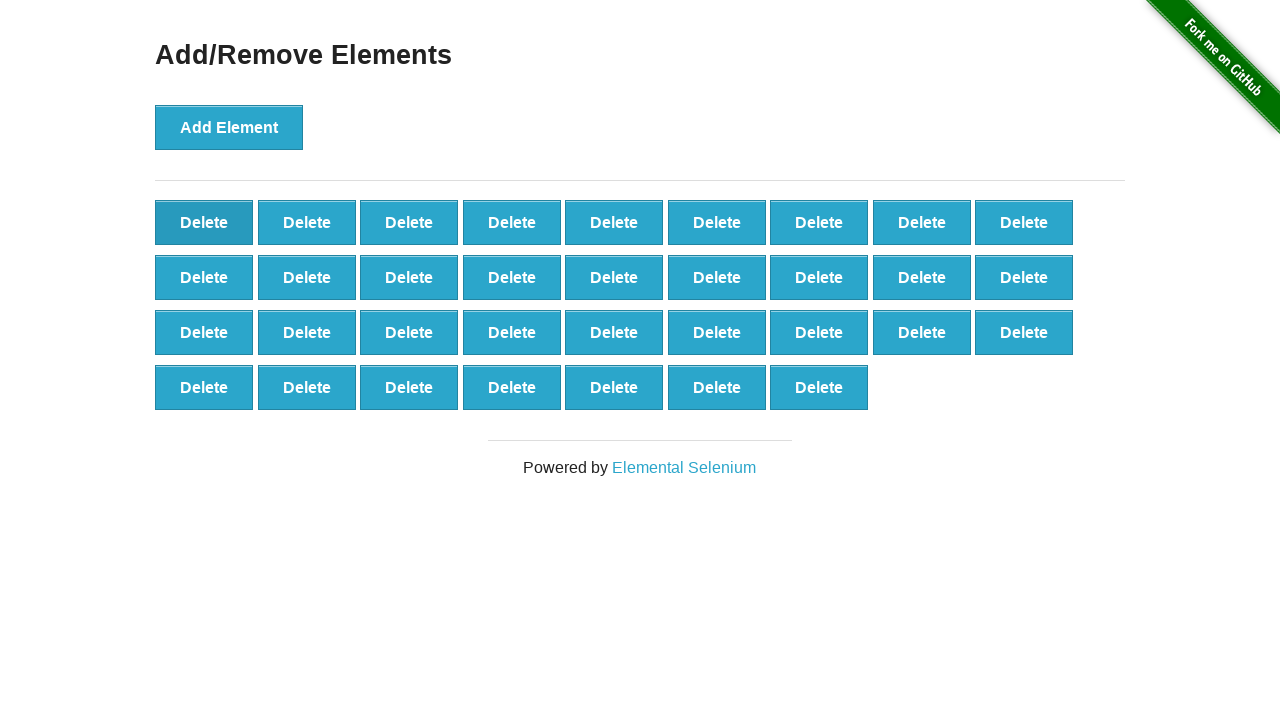

Clicked delete button (iteration 67/90) at (204, 222) on xpath=//*[@onclick='deleteElement()'] >> nth=0
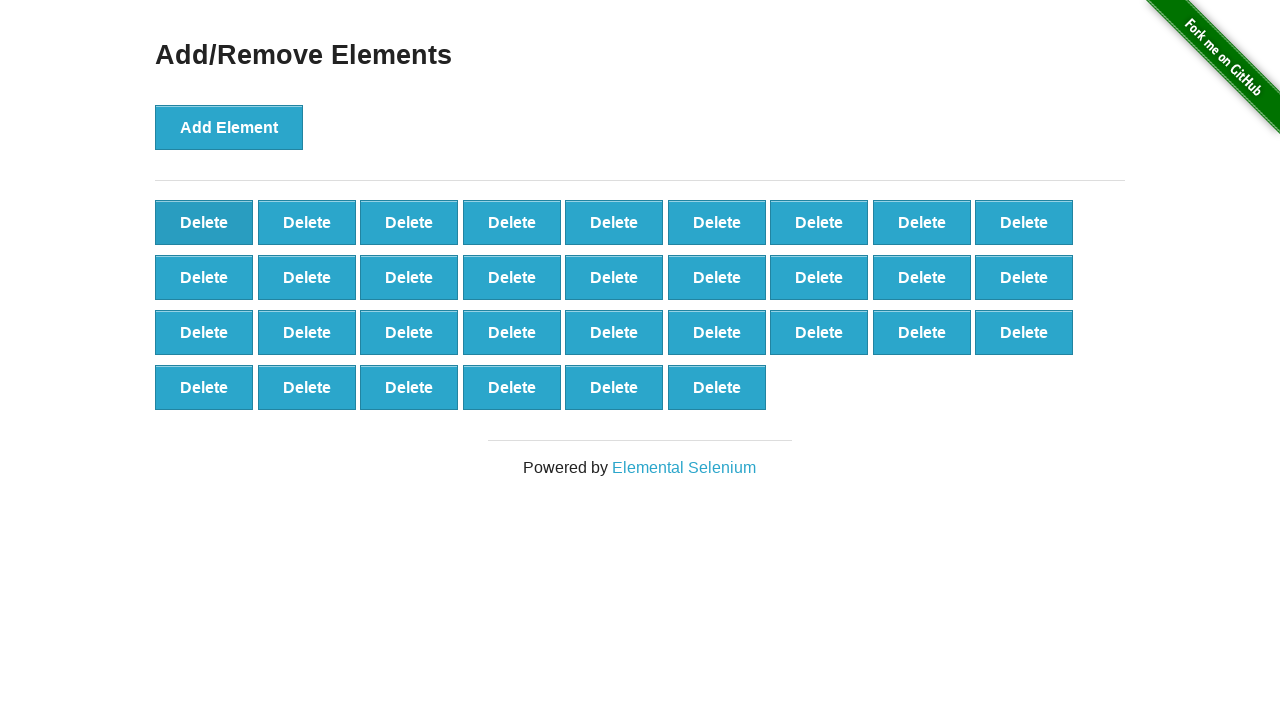

Clicked delete button (iteration 68/90) at (204, 222) on xpath=//*[@onclick='deleteElement()'] >> nth=0
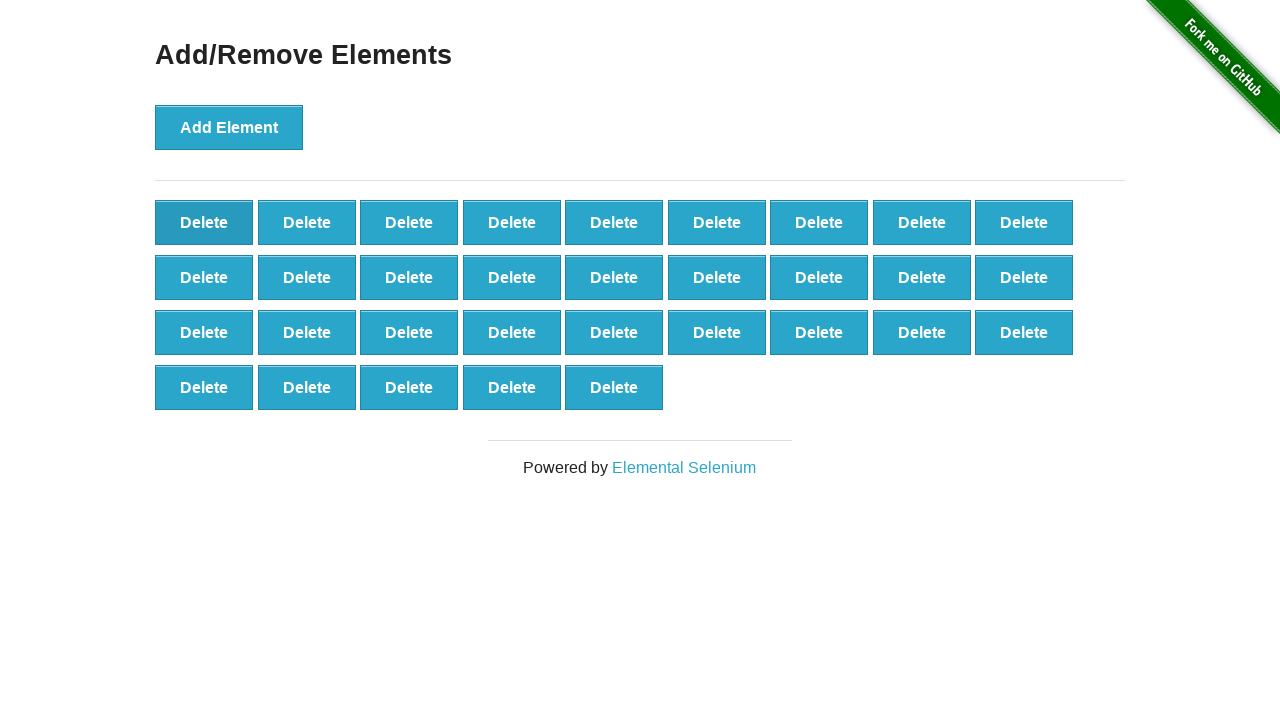

Clicked delete button (iteration 69/90) at (204, 222) on xpath=//*[@onclick='deleteElement()'] >> nth=0
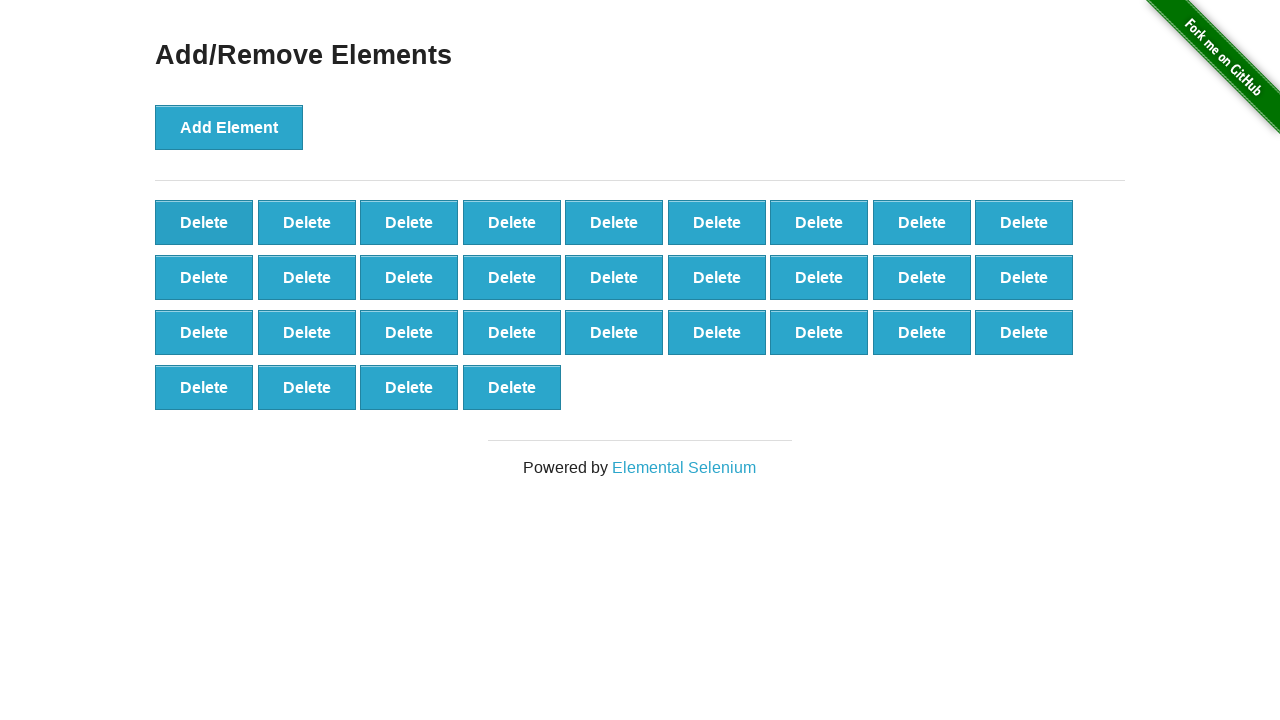

Clicked delete button (iteration 70/90) at (204, 222) on xpath=//*[@onclick='deleteElement()'] >> nth=0
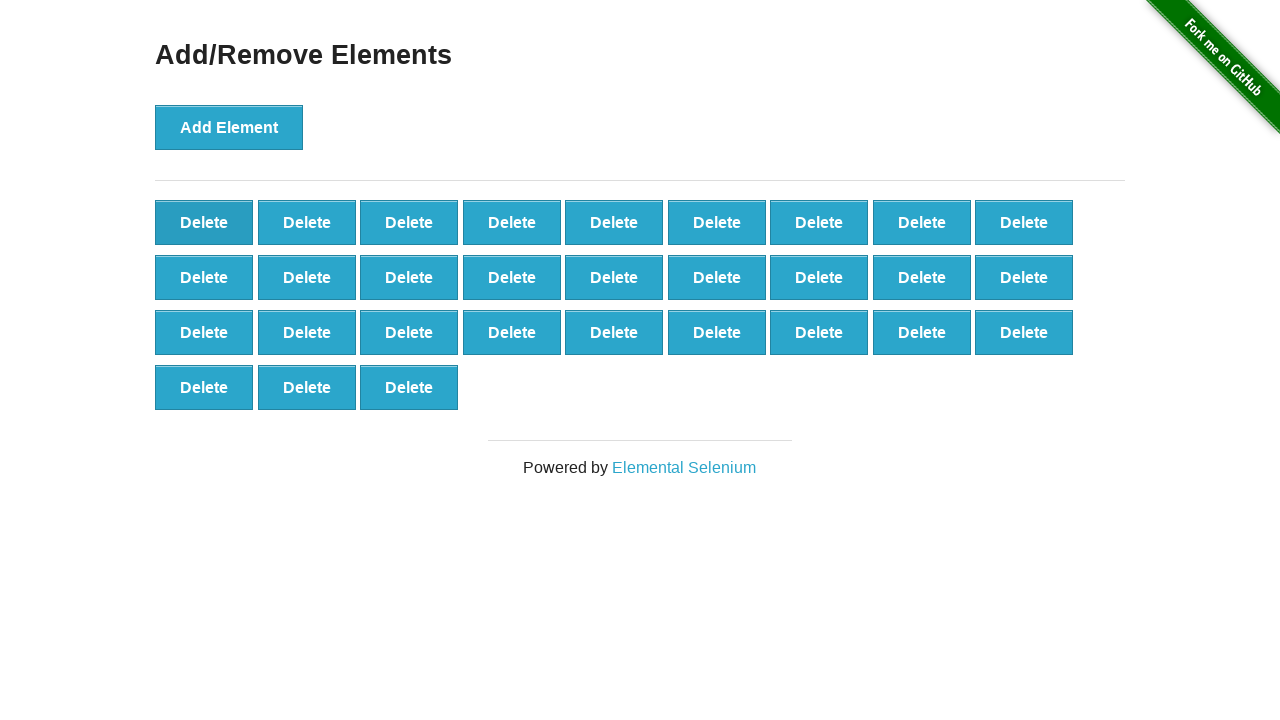

Clicked delete button (iteration 71/90) at (204, 222) on xpath=//*[@onclick='deleteElement()'] >> nth=0
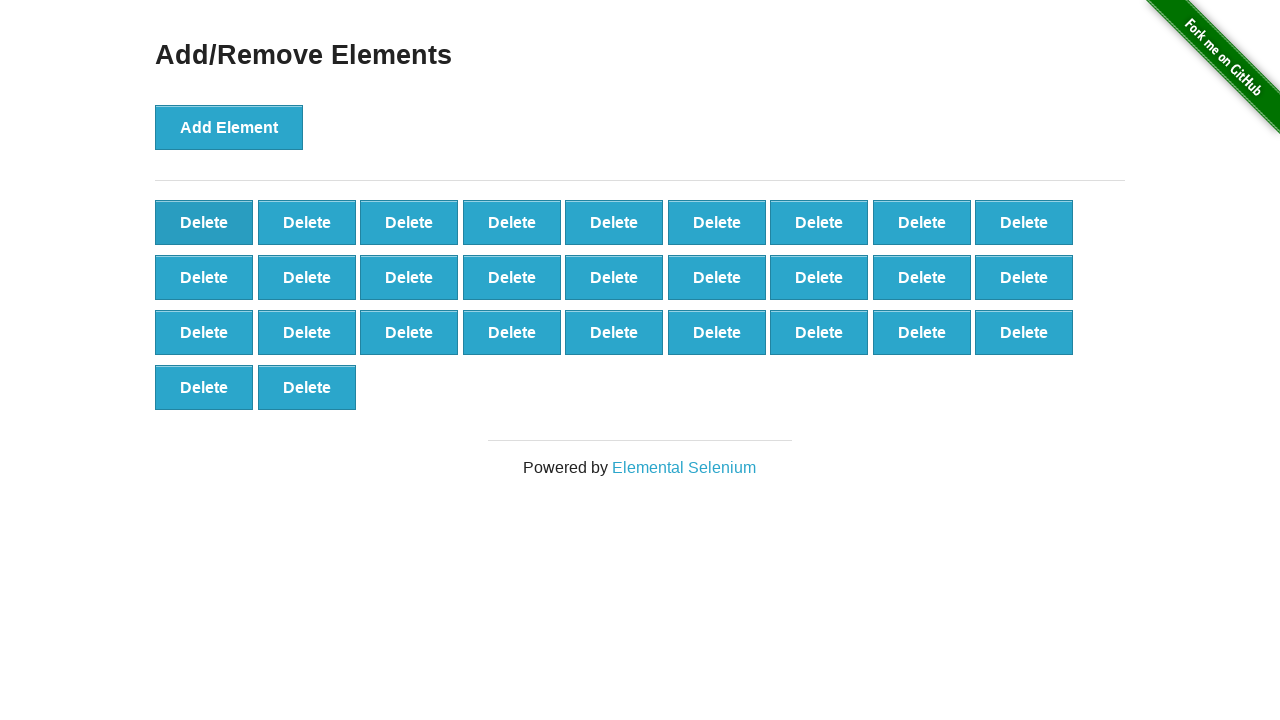

Clicked delete button (iteration 72/90) at (204, 222) on xpath=//*[@onclick='deleteElement()'] >> nth=0
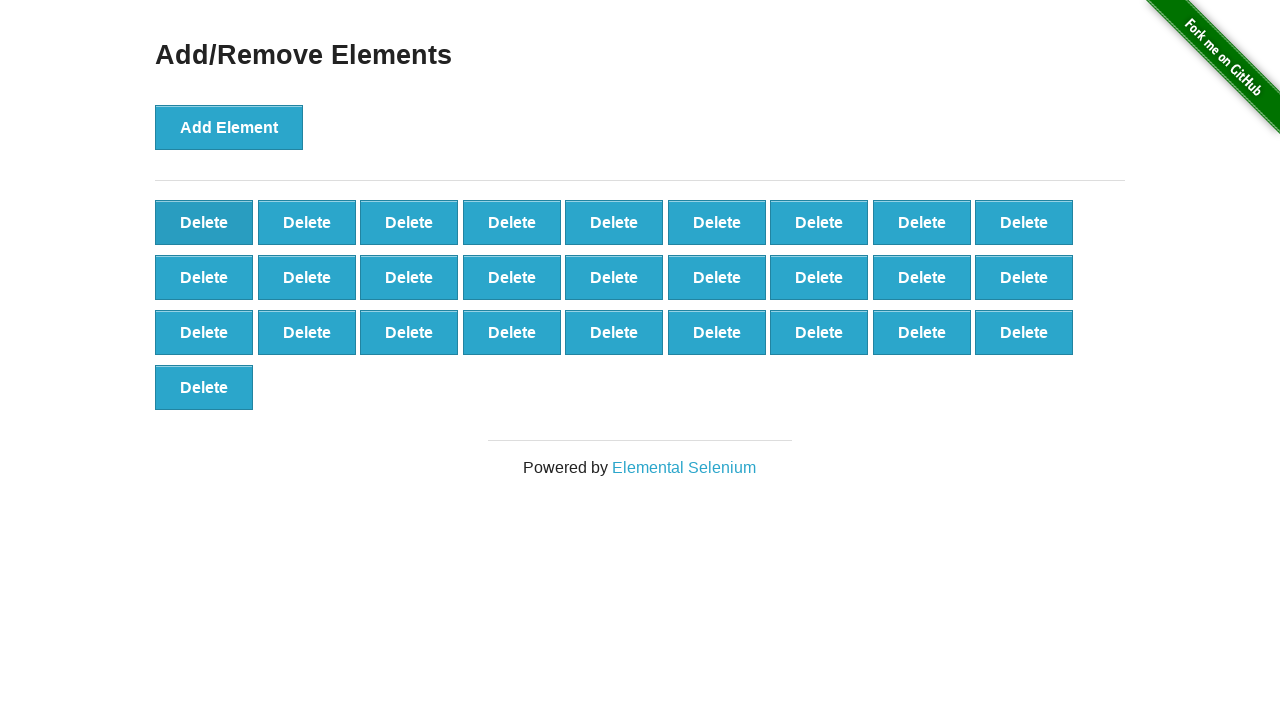

Clicked delete button (iteration 73/90) at (204, 222) on xpath=//*[@onclick='deleteElement()'] >> nth=0
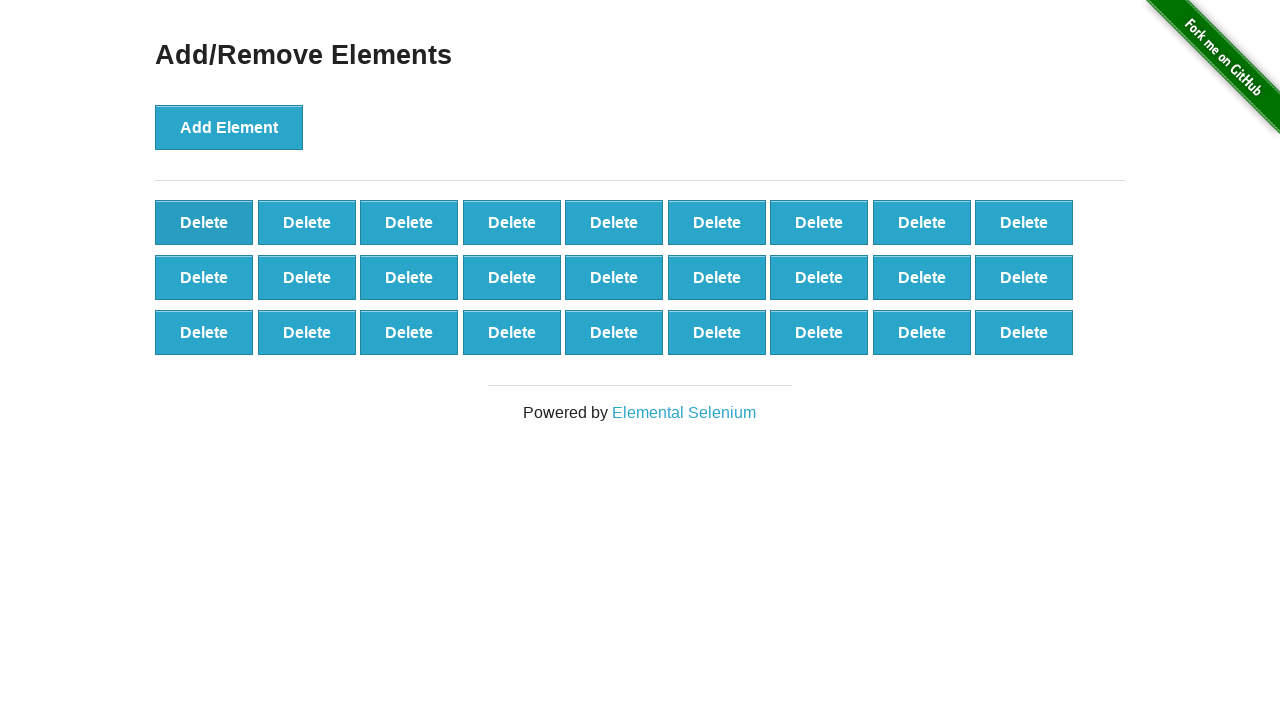

Clicked delete button (iteration 74/90) at (204, 222) on xpath=//*[@onclick='deleteElement()'] >> nth=0
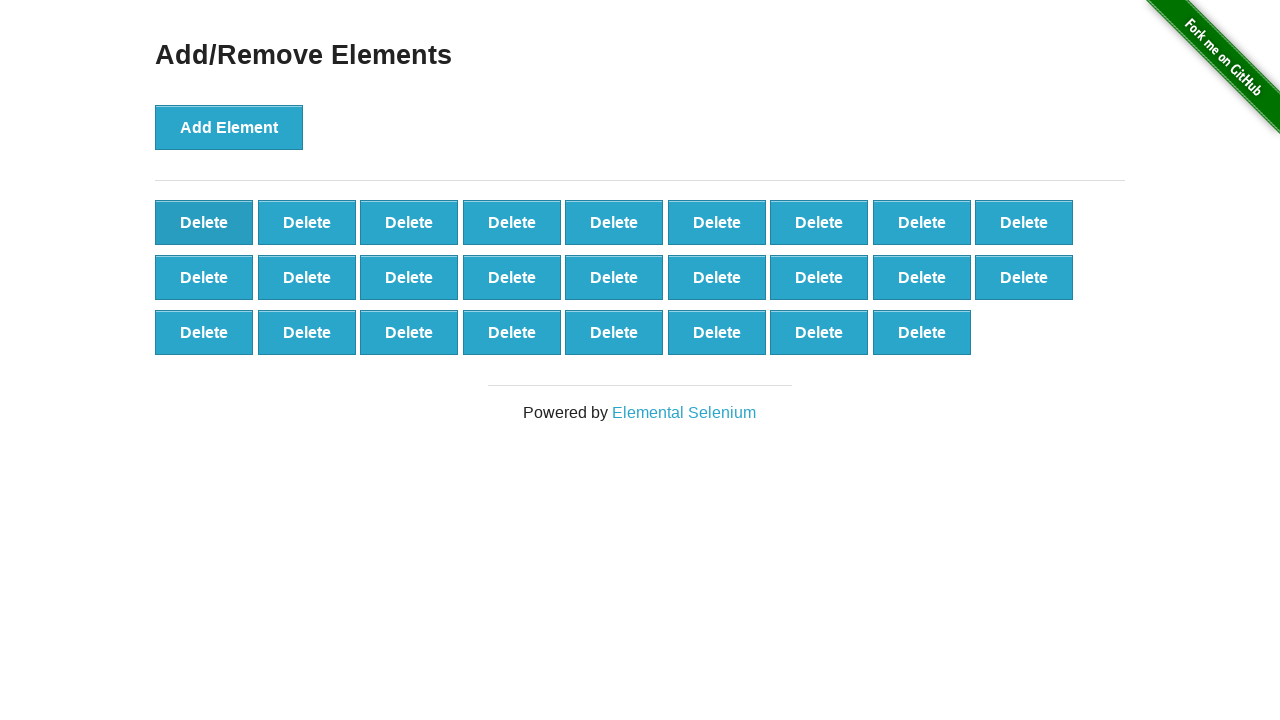

Clicked delete button (iteration 75/90) at (204, 222) on xpath=//*[@onclick='deleteElement()'] >> nth=0
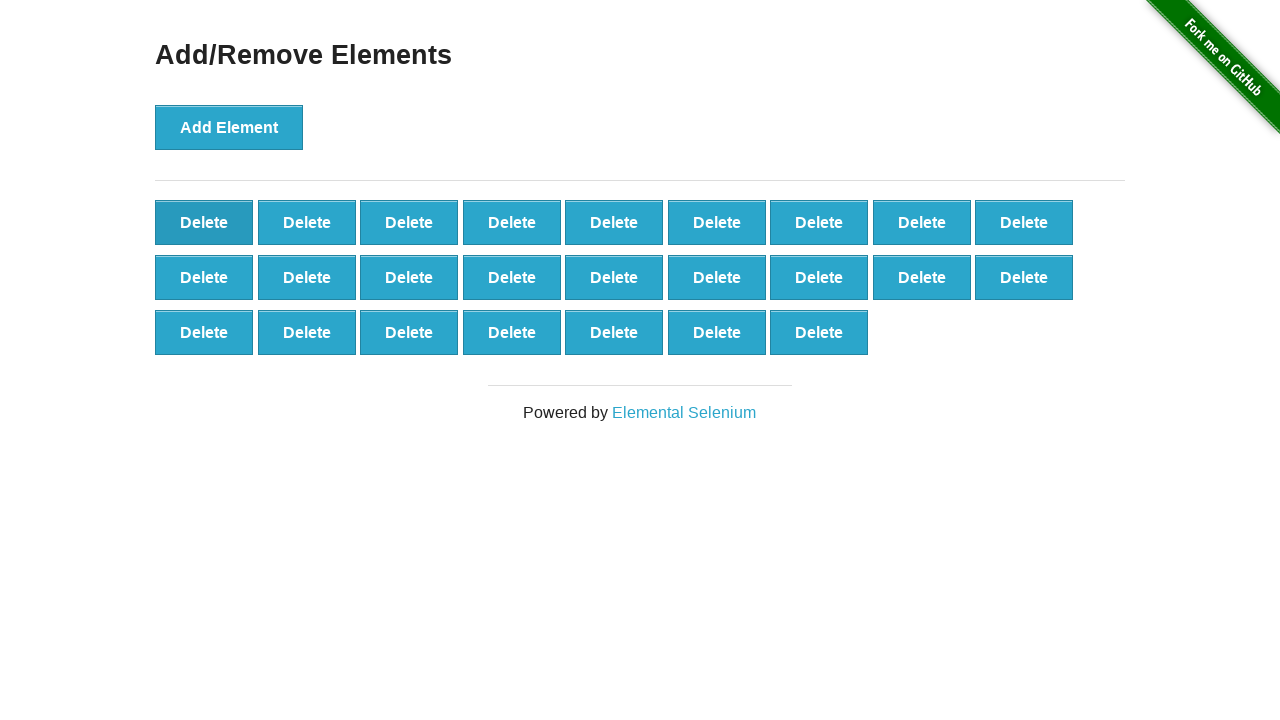

Clicked delete button (iteration 76/90) at (204, 222) on xpath=//*[@onclick='deleteElement()'] >> nth=0
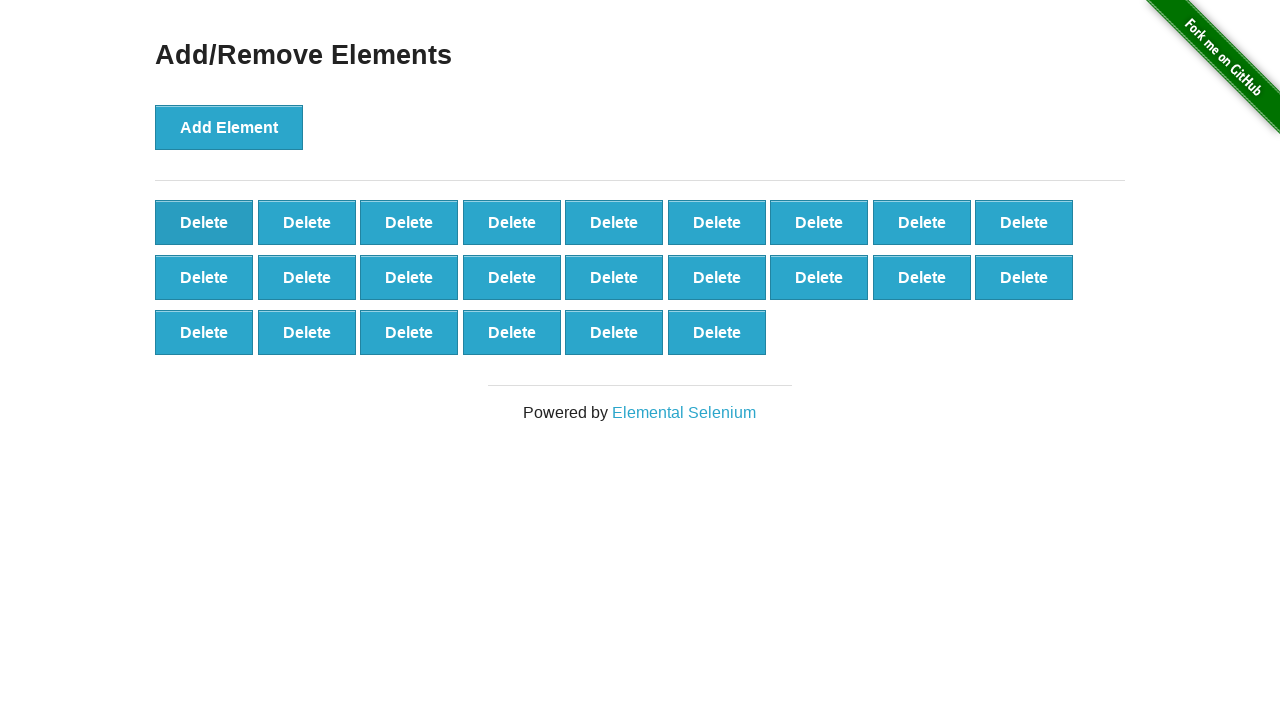

Clicked delete button (iteration 77/90) at (204, 222) on xpath=//*[@onclick='deleteElement()'] >> nth=0
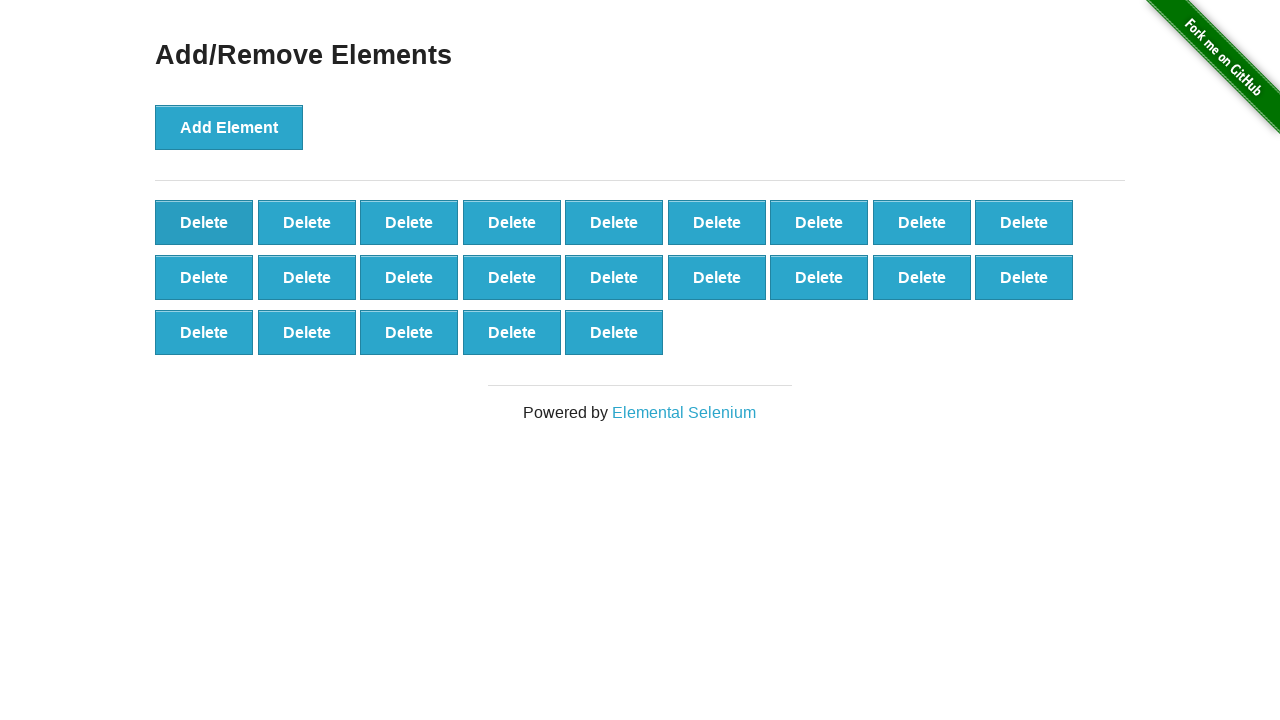

Clicked delete button (iteration 78/90) at (204, 222) on xpath=//*[@onclick='deleteElement()'] >> nth=0
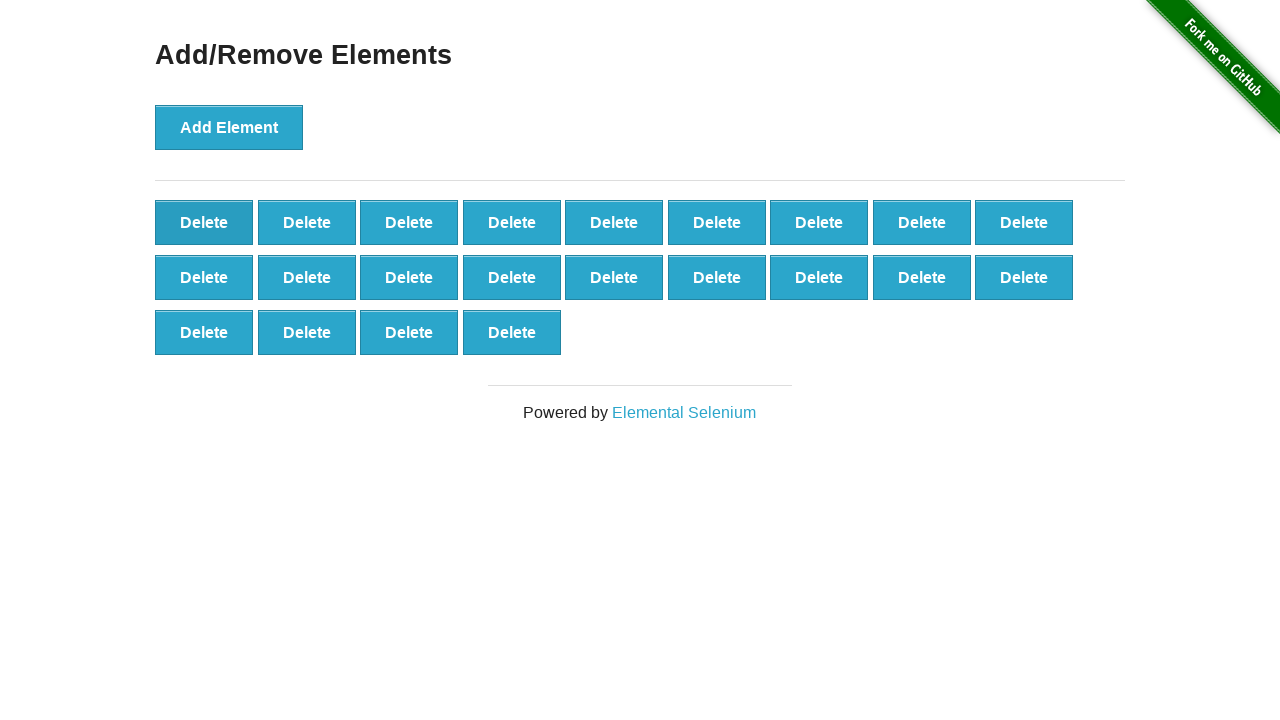

Clicked delete button (iteration 79/90) at (204, 222) on xpath=//*[@onclick='deleteElement()'] >> nth=0
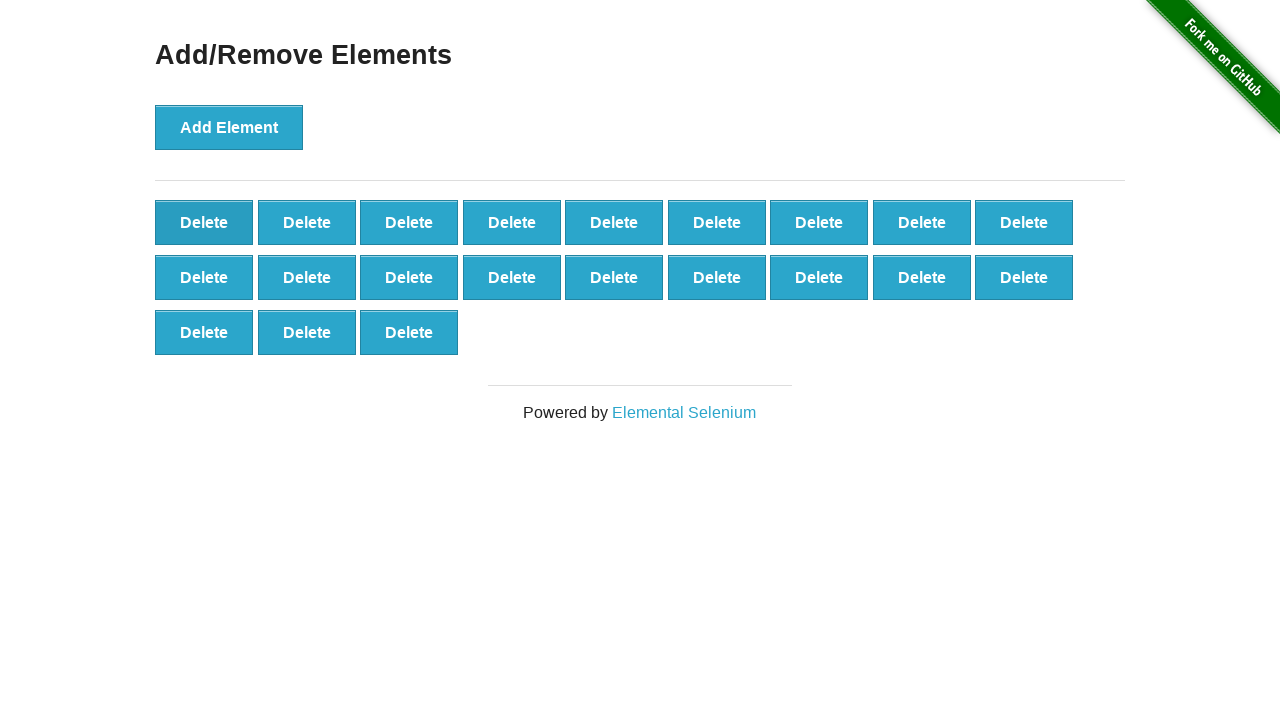

Clicked delete button (iteration 80/90) at (204, 222) on xpath=//*[@onclick='deleteElement()'] >> nth=0
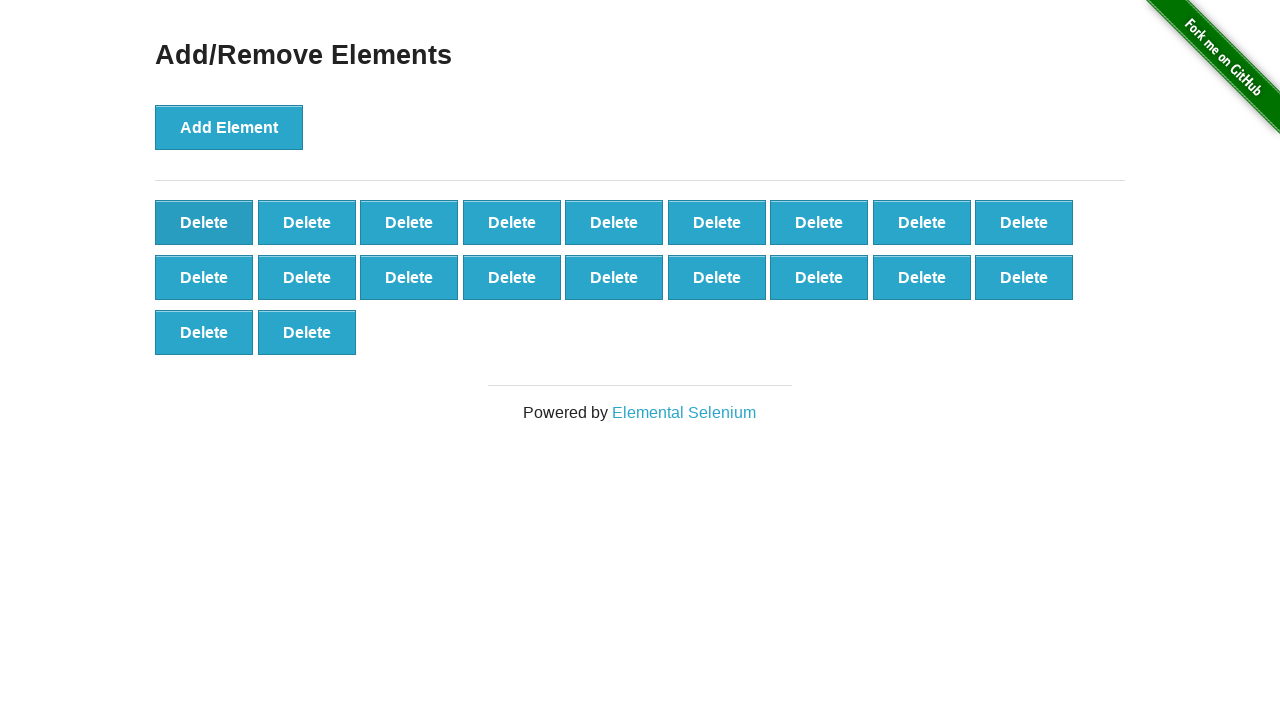

Clicked delete button (iteration 81/90) at (204, 222) on xpath=//*[@onclick='deleteElement()'] >> nth=0
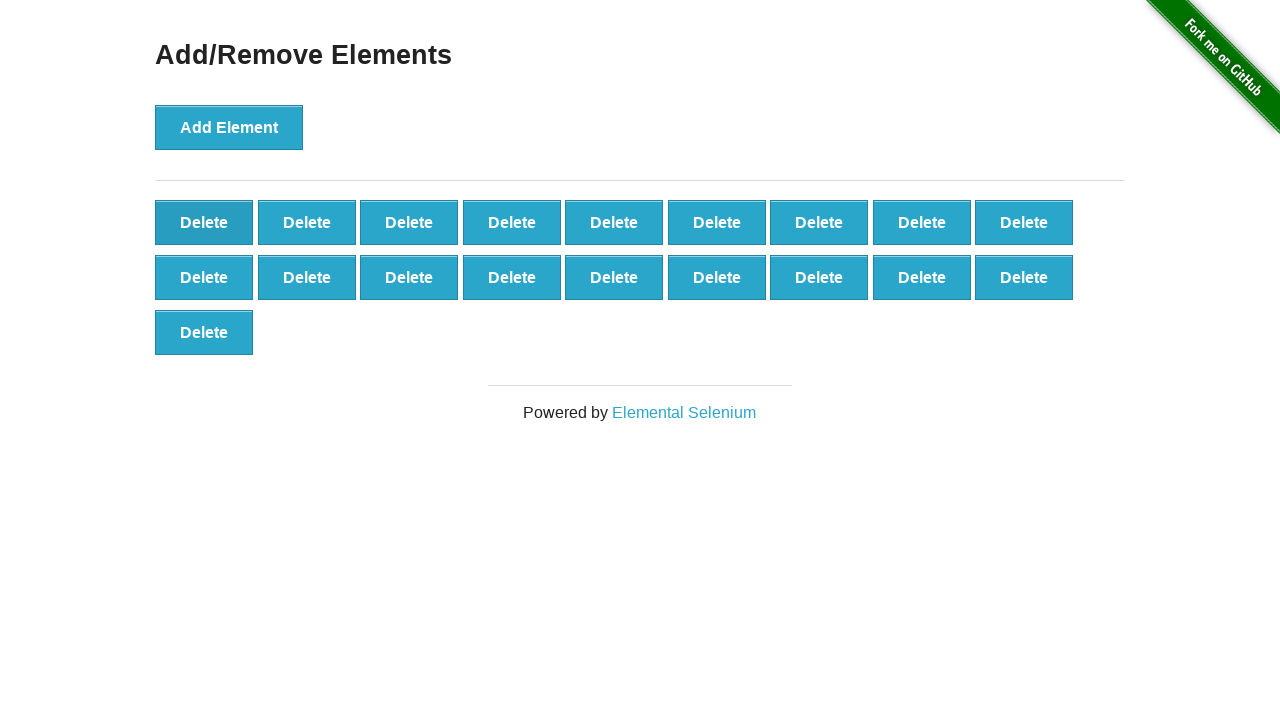

Clicked delete button (iteration 82/90) at (204, 222) on xpath=//*[@onclick='deleteElement()'] >> nth=0
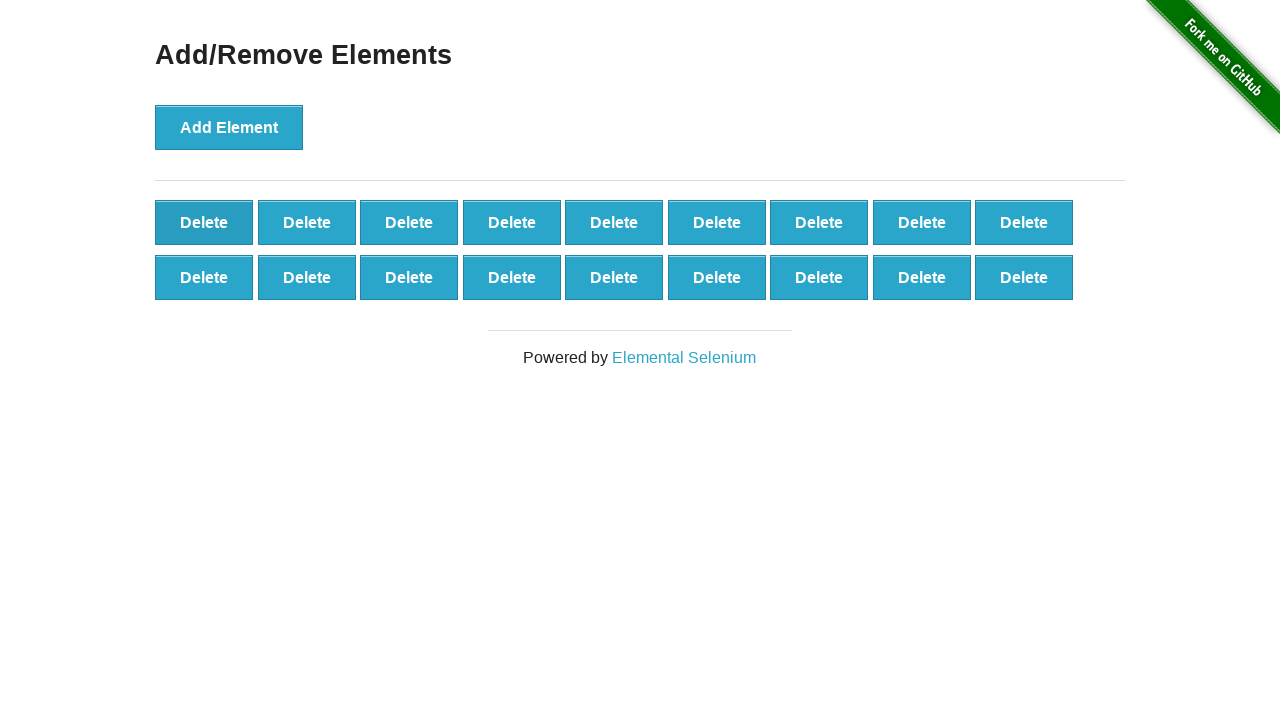

Clicked delete button (iteration 83/90) at (204, 222) on xpath=//*[@onclick='deleteElement()'] >> nth=0
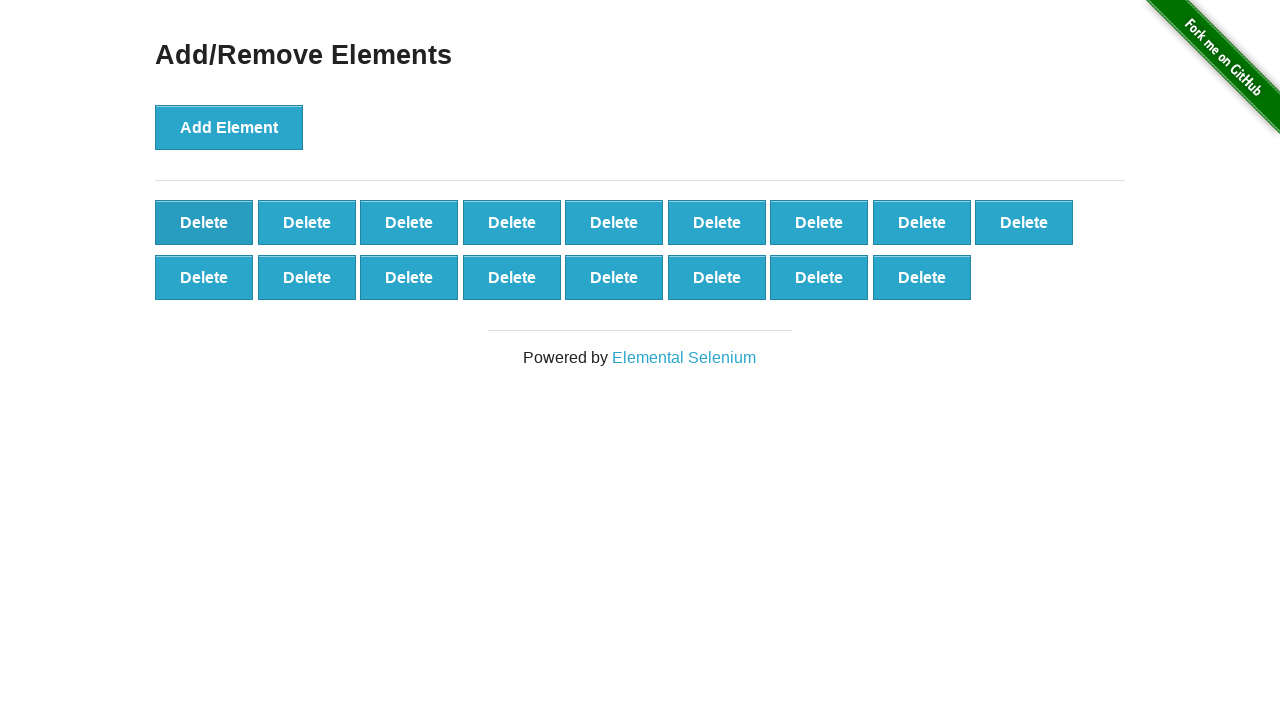

Clicked delete button (iteration 84/90) at (204, 222) on xpath=//*[@onclick='deleteElement()'] >> nth=0
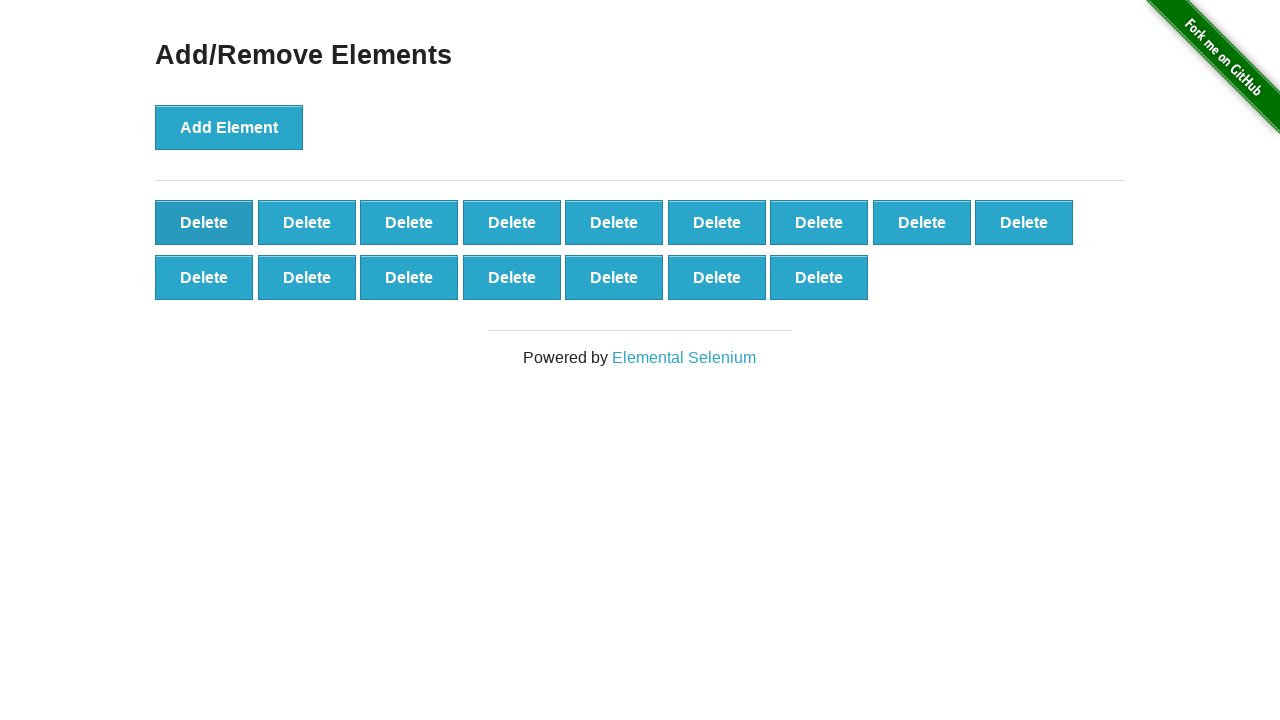

Clicked delete button (iteration 85/90) at (204, 222) on xpath=//*[@onclick='deleteElement()'] >> nth=0
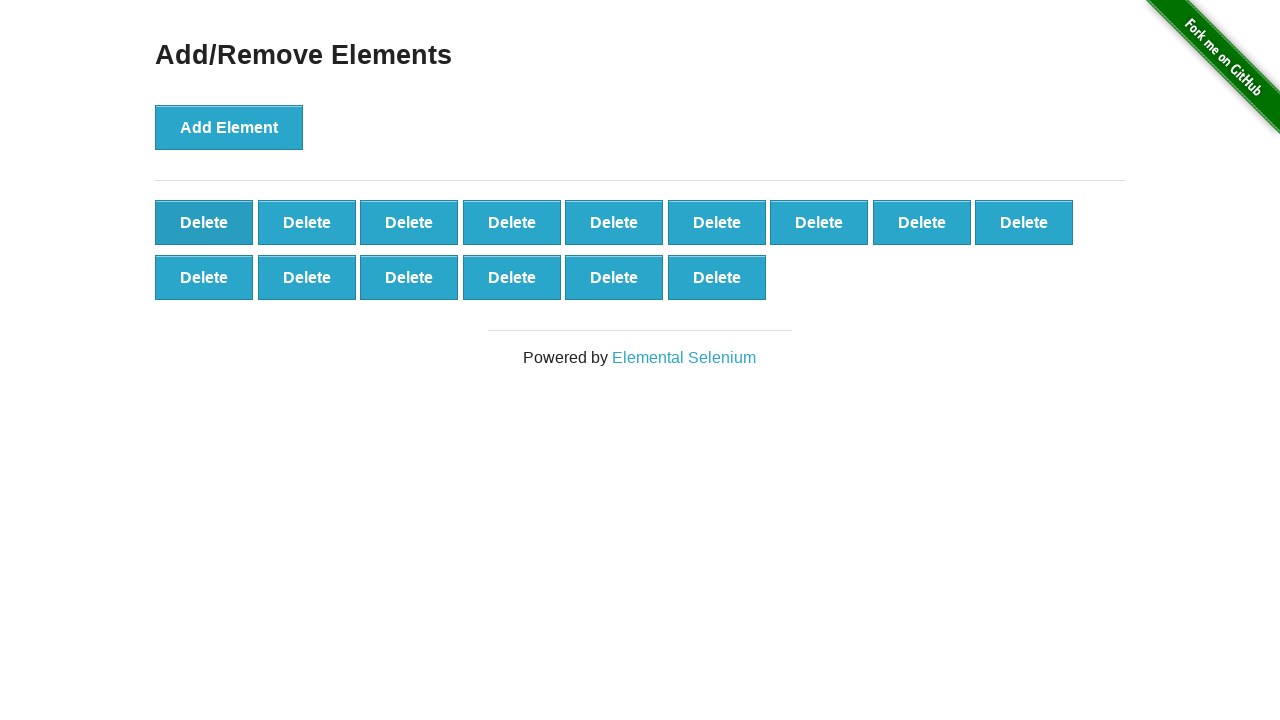

Clicked delete button (iteration 86/90) at (204, 222) on xpath=//*[@onclick='deleteElement()'] >> nth=0
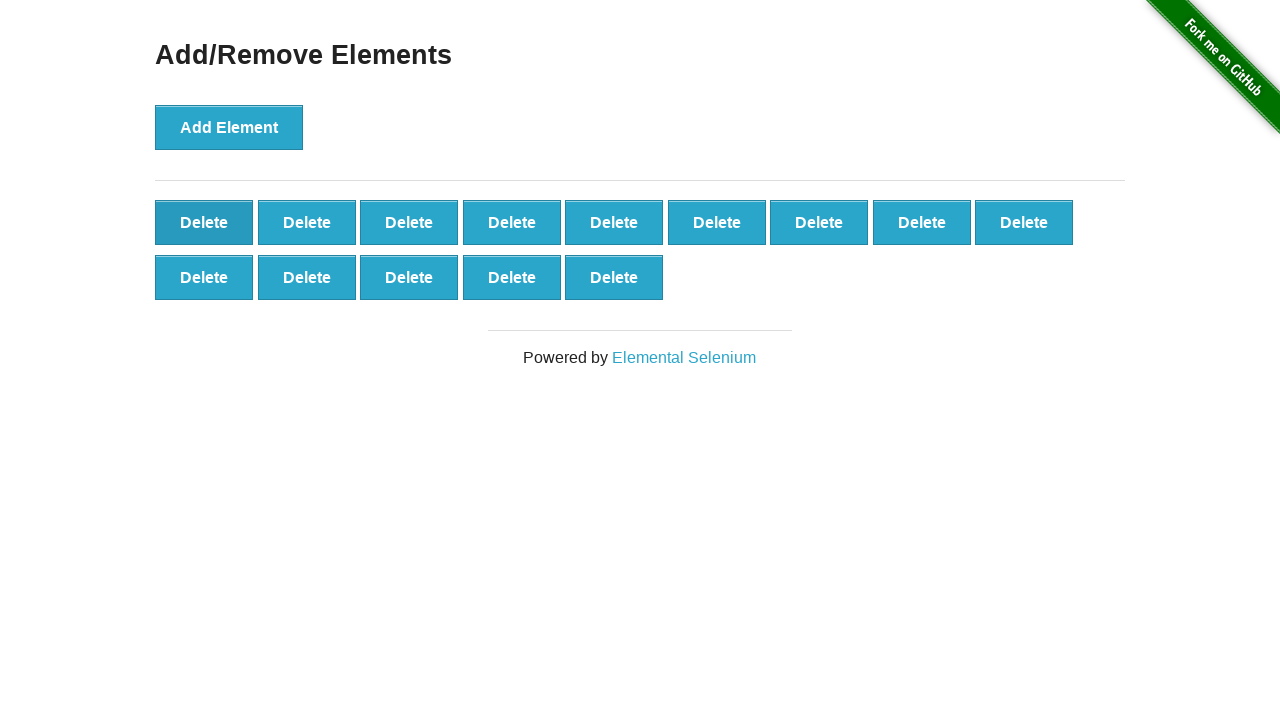

Clicked delete button (iteration 87/90) at (204, 222) on xpath=//*[@onclick='deleteElement()'] >> nth=0
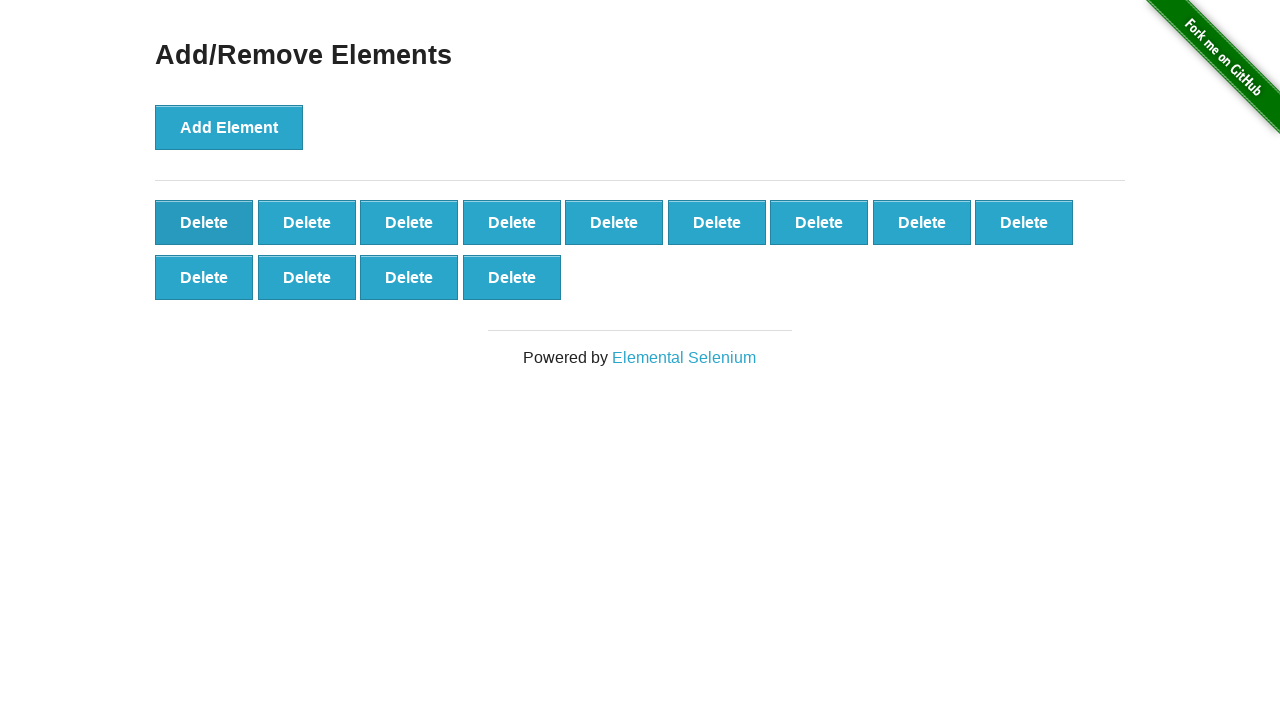

Clicked delete button (iteration 88/90) at (204, 222) on xpath=//*[@onclick='deleteElement()'] >> nth=0
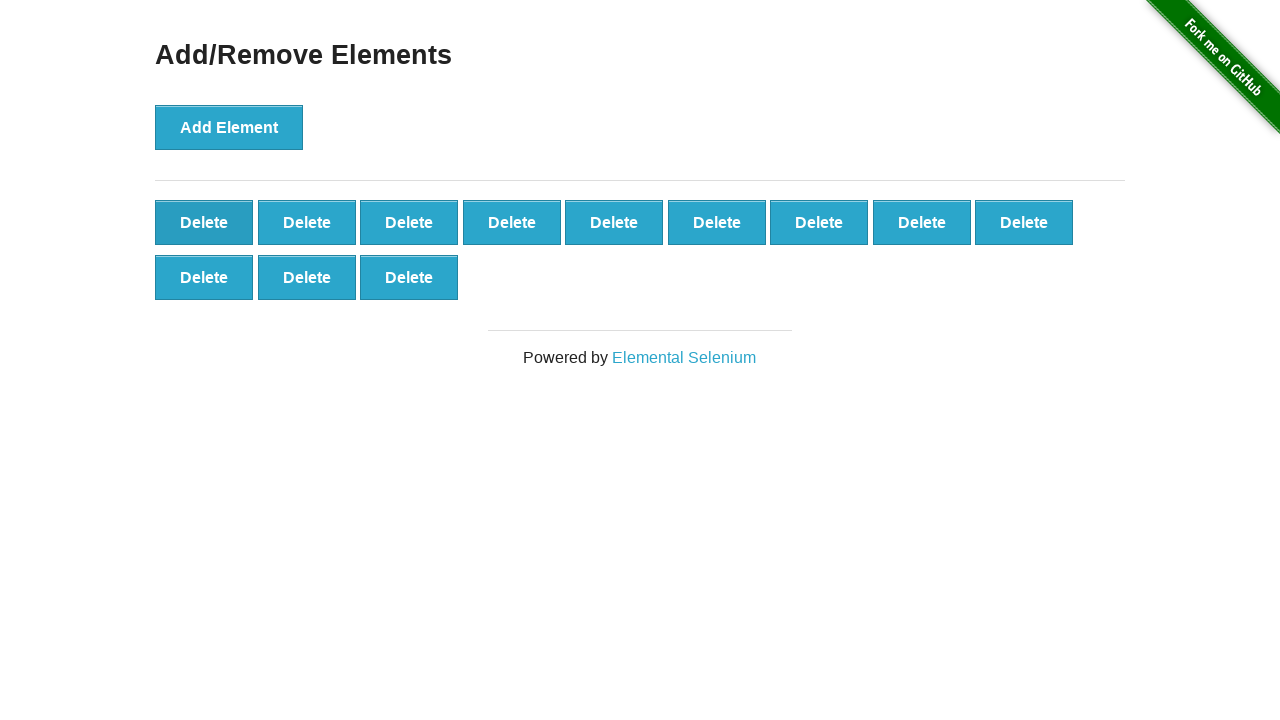

Clicked delete button (iteration 89/90) at (204, 222) on xpath=//*[@onclick='deleteElement()'] >> nth=0
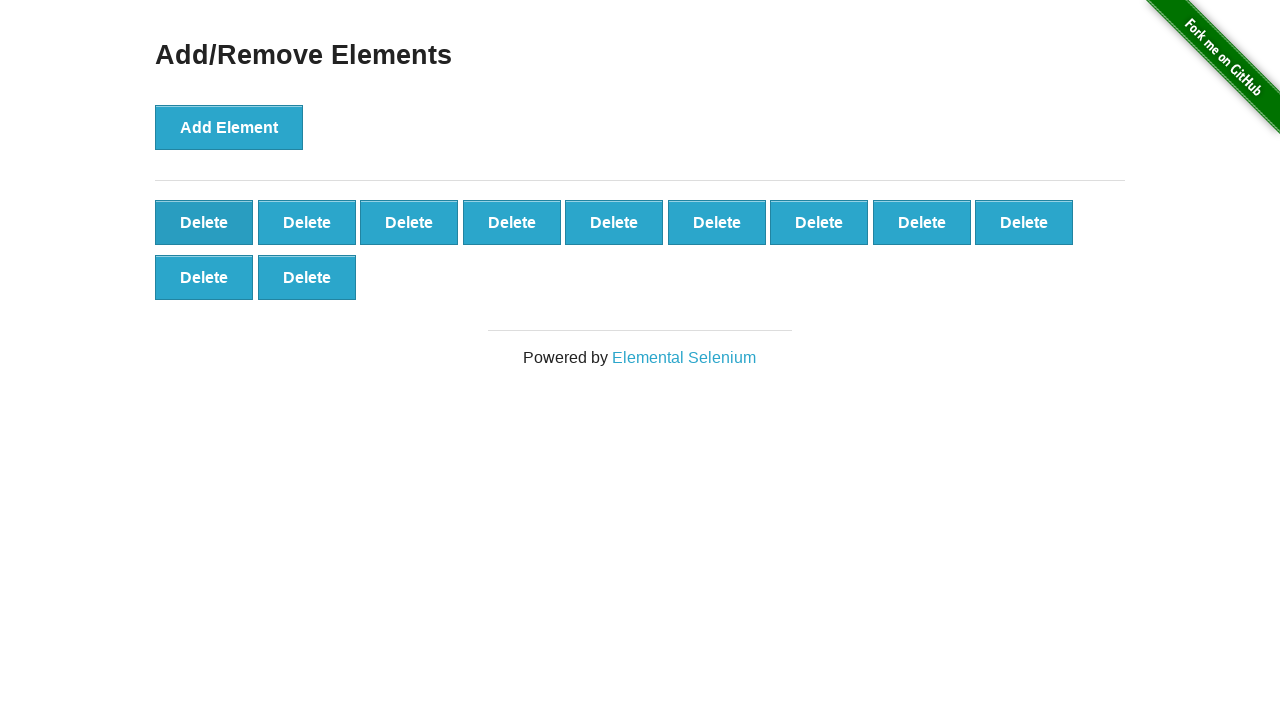

Clicked delete button (iteration 90/90) at (204, 222) on xpath=//*[@onclick='deleteElement()'] >> nth=0
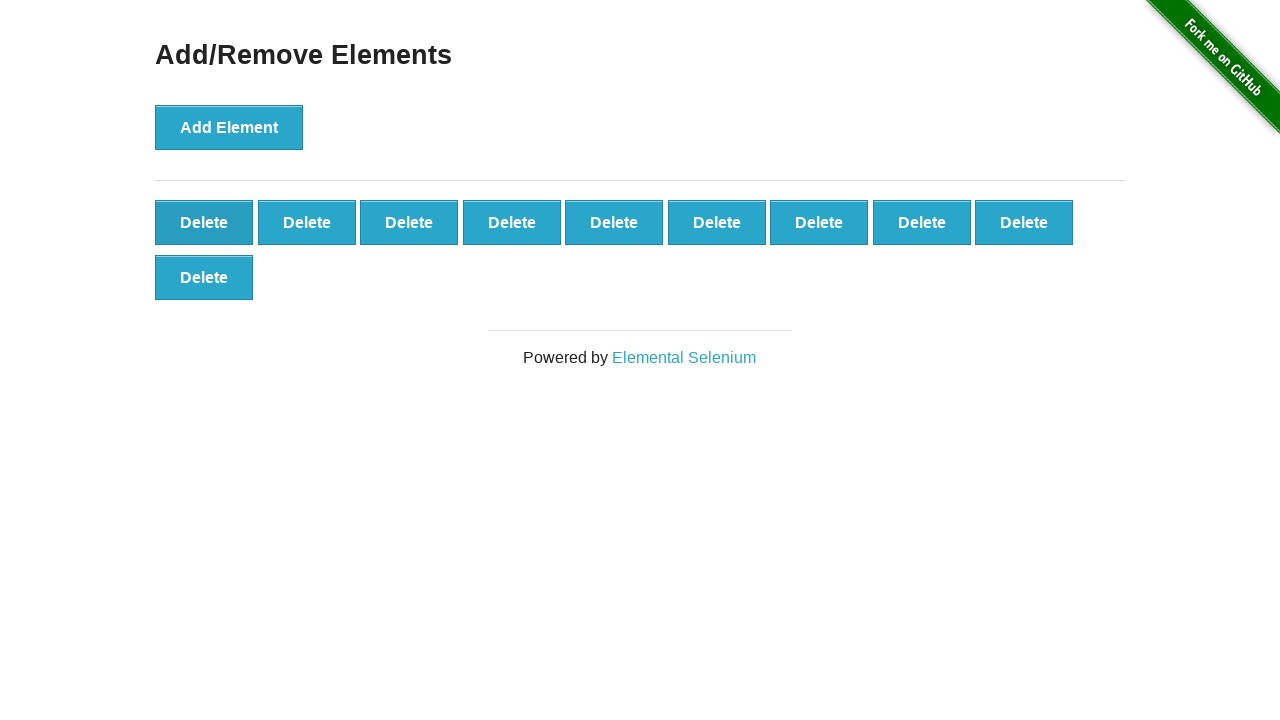

Verified 10 delete buttons remain
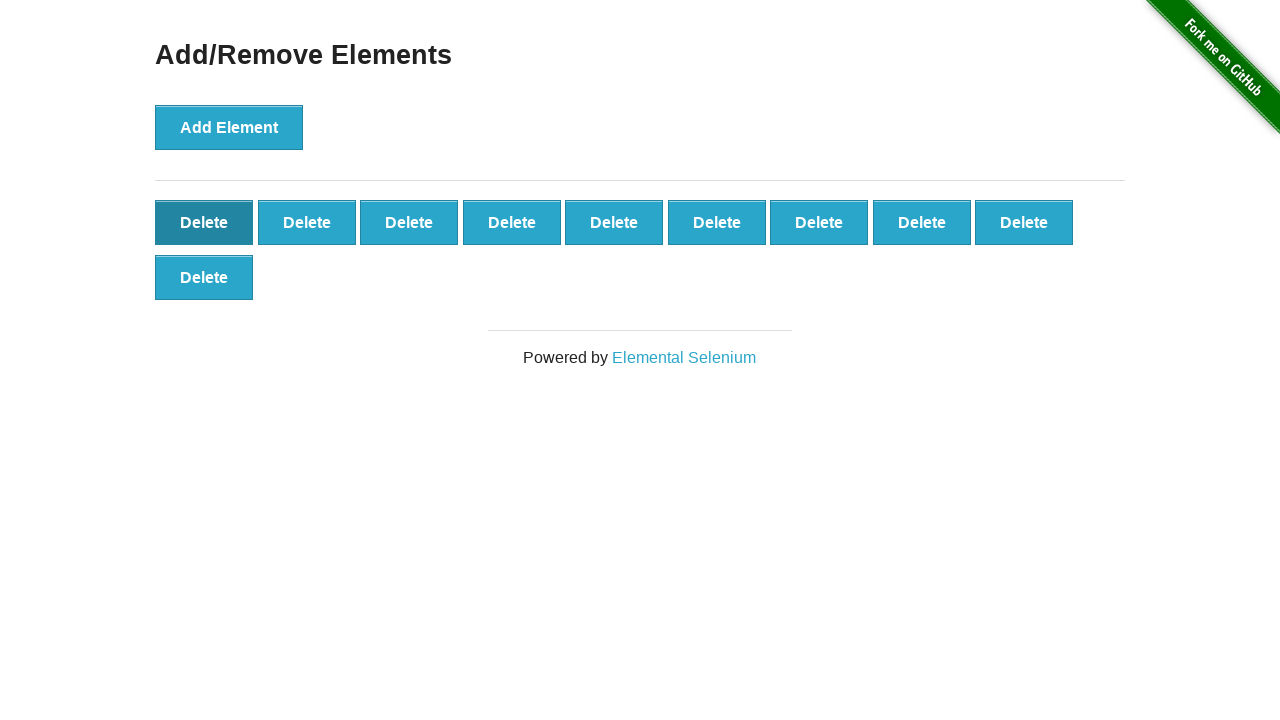

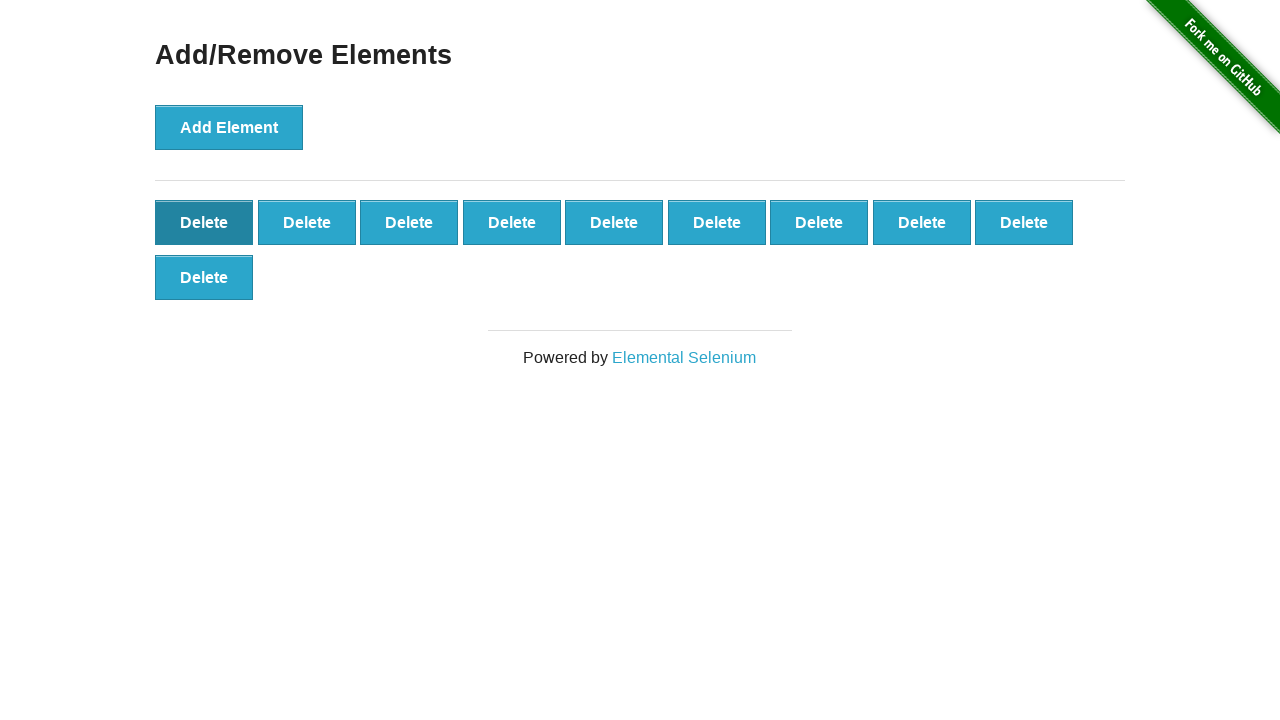